Tests date picker calendar widget by navigating backwards through months to select July 4, 2007

Starting URL: https://kristinek.github.io/site/examples/actions

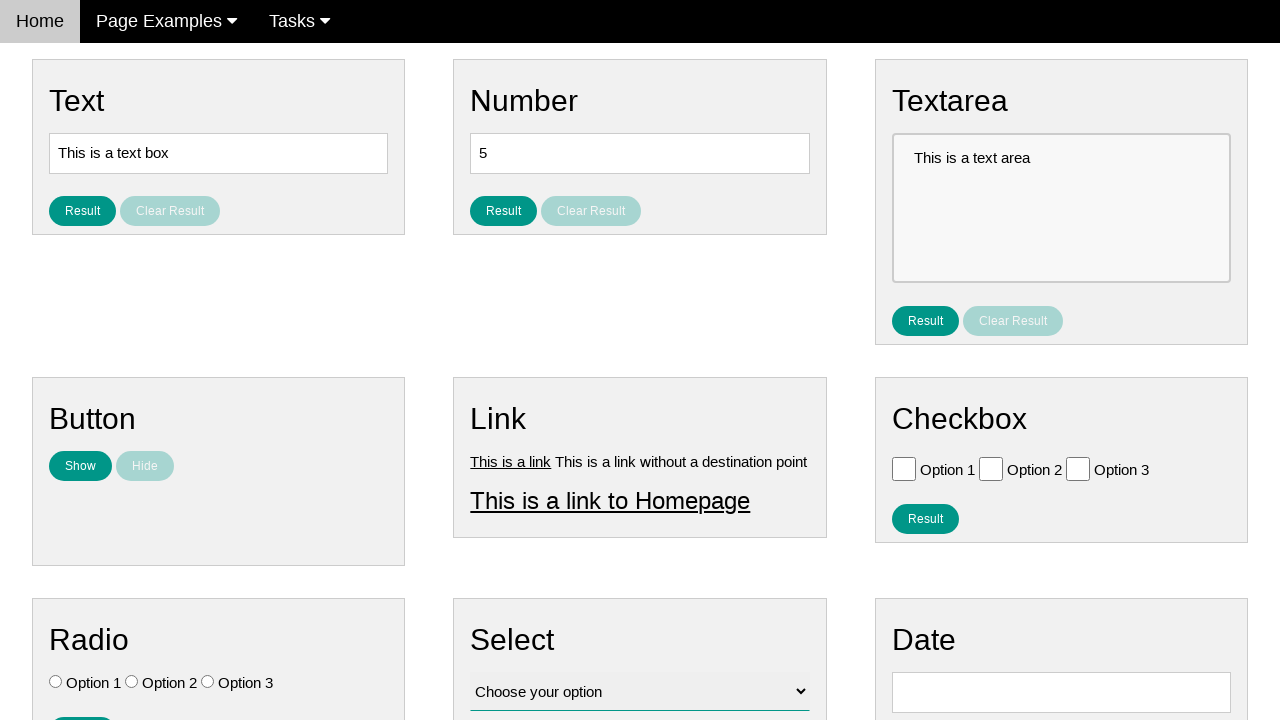

Clicked date input field to open calendar widget at (1061, 692) on #vfb-8
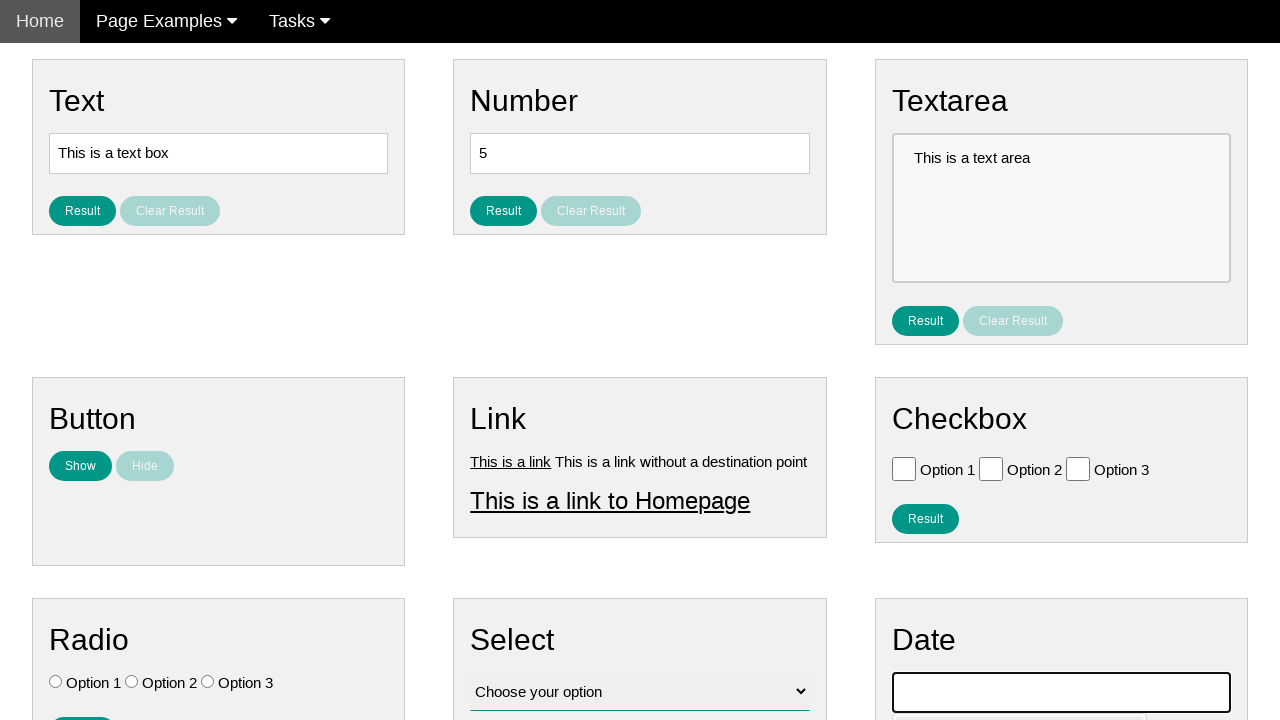

Date picker calendar widget loaded
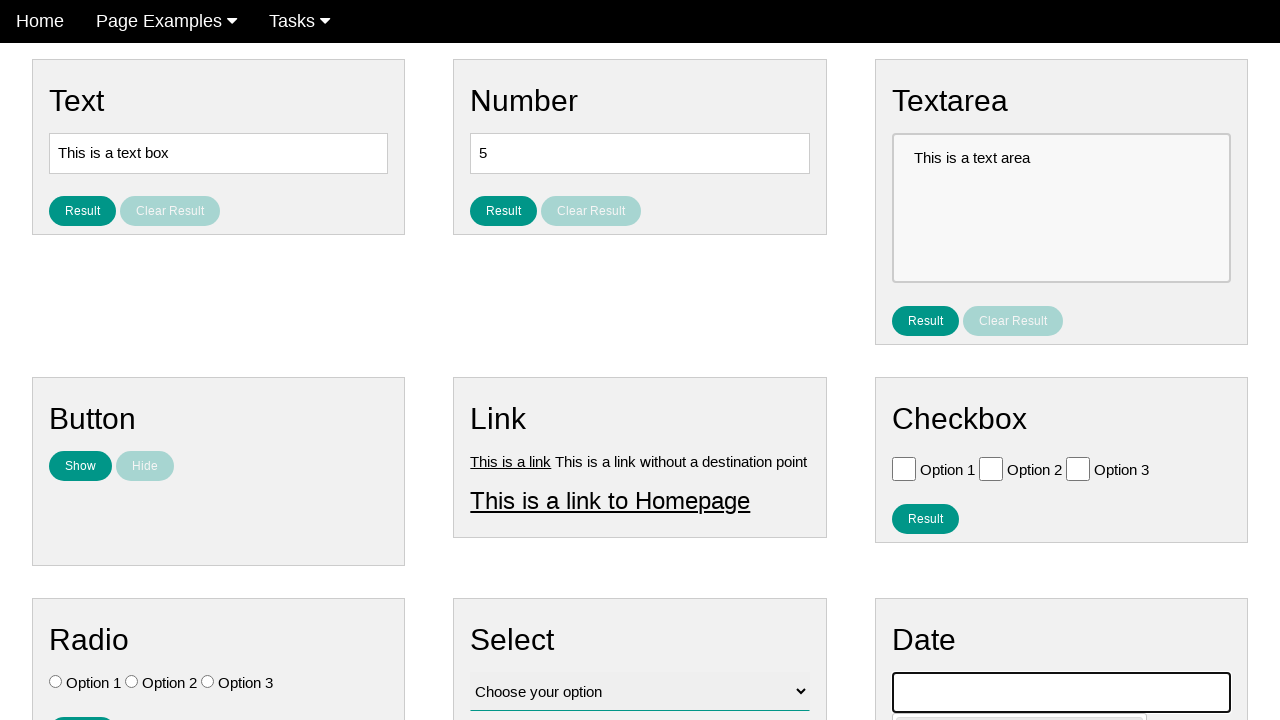

Navigated backwards one month in calendar (iteration 1/177) at (912, 408) on .ui-datepicker-prev
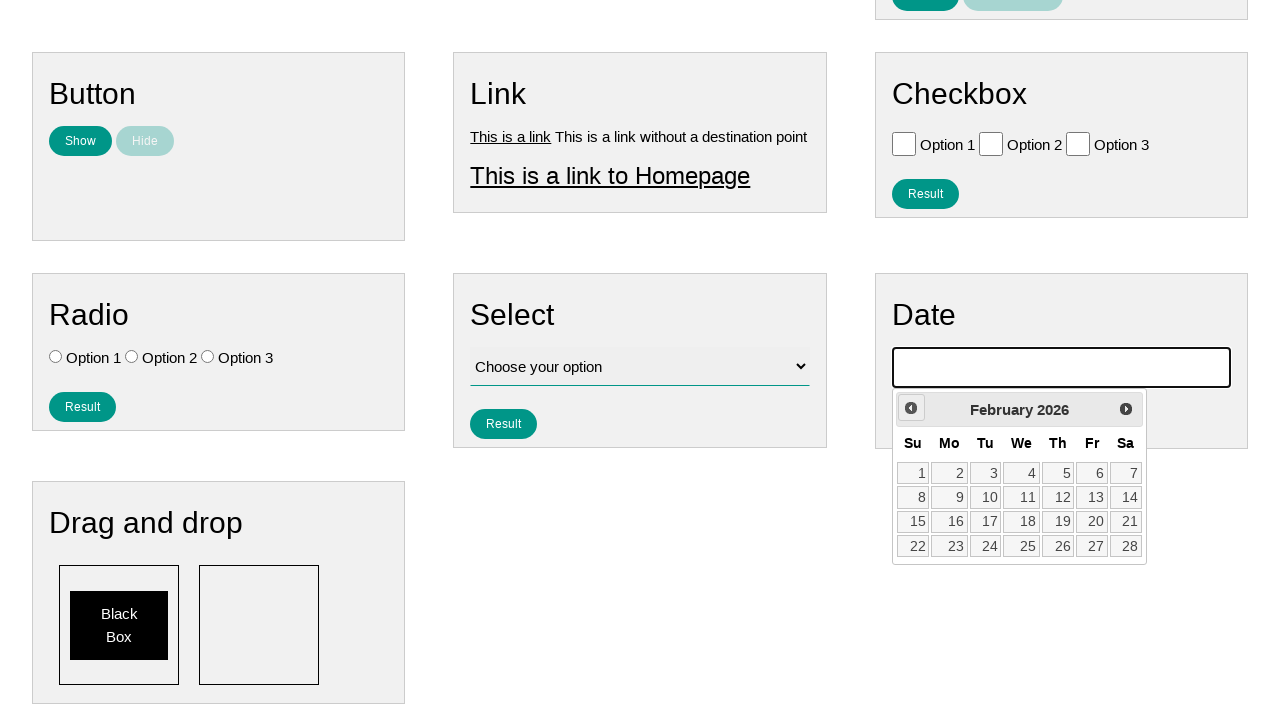

Navigated backwards one month in calendar (iteration 2/177) at (911, 408) on .ui-datepicker-prev
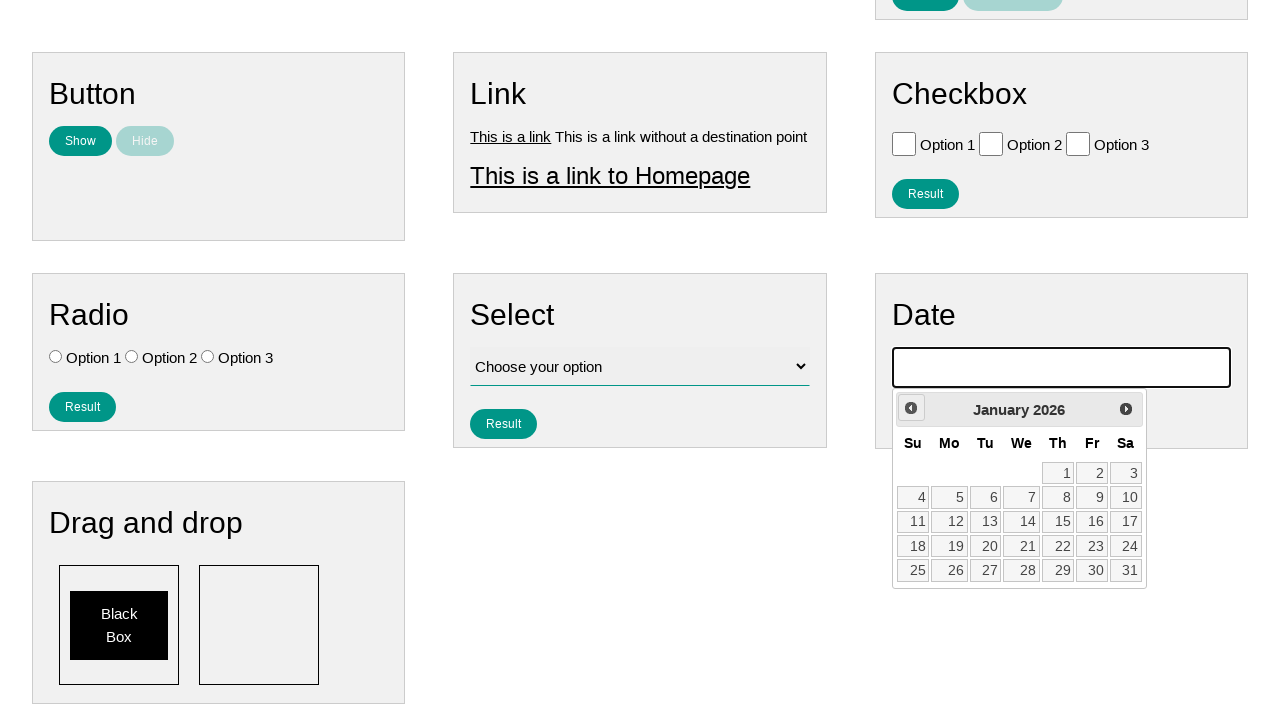

Navigated backwards one month in calendar (iteration 3/177) at (911, 408) on .ui-datepicker-prev
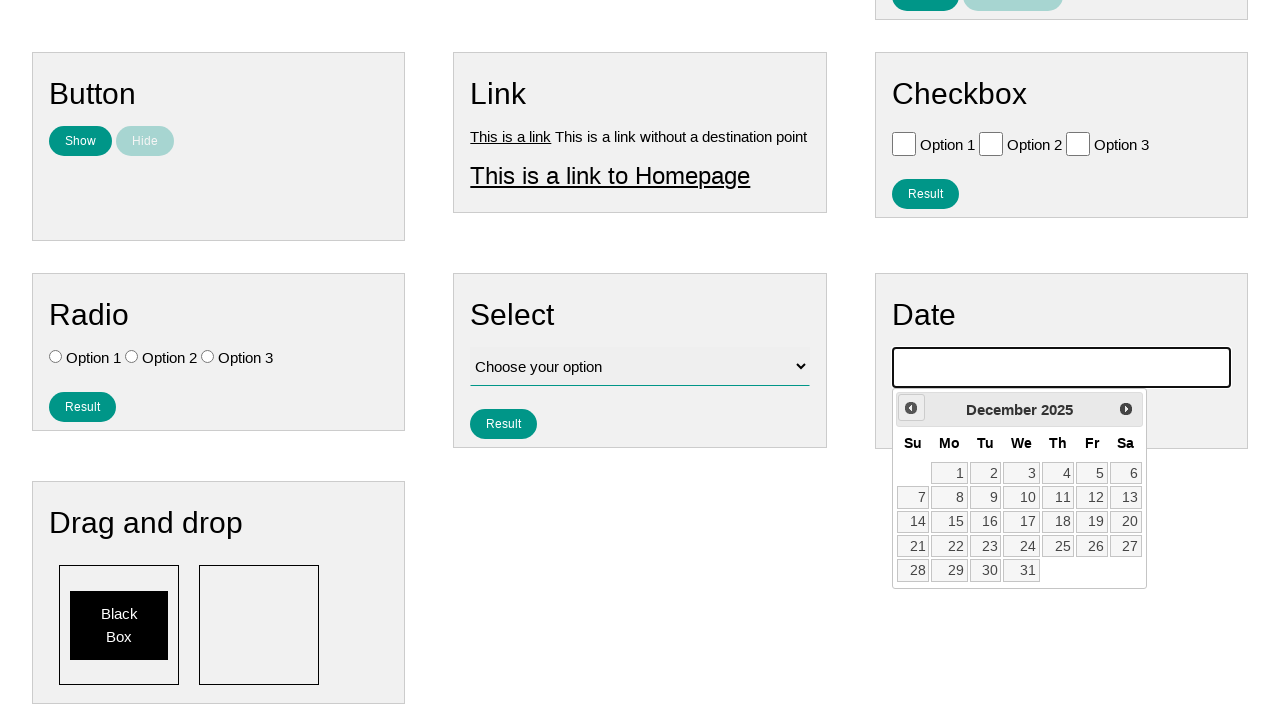

Navigated backwards one month in calendar (iteration 4/177) at (911, 408) on .ui-datepicker-prev
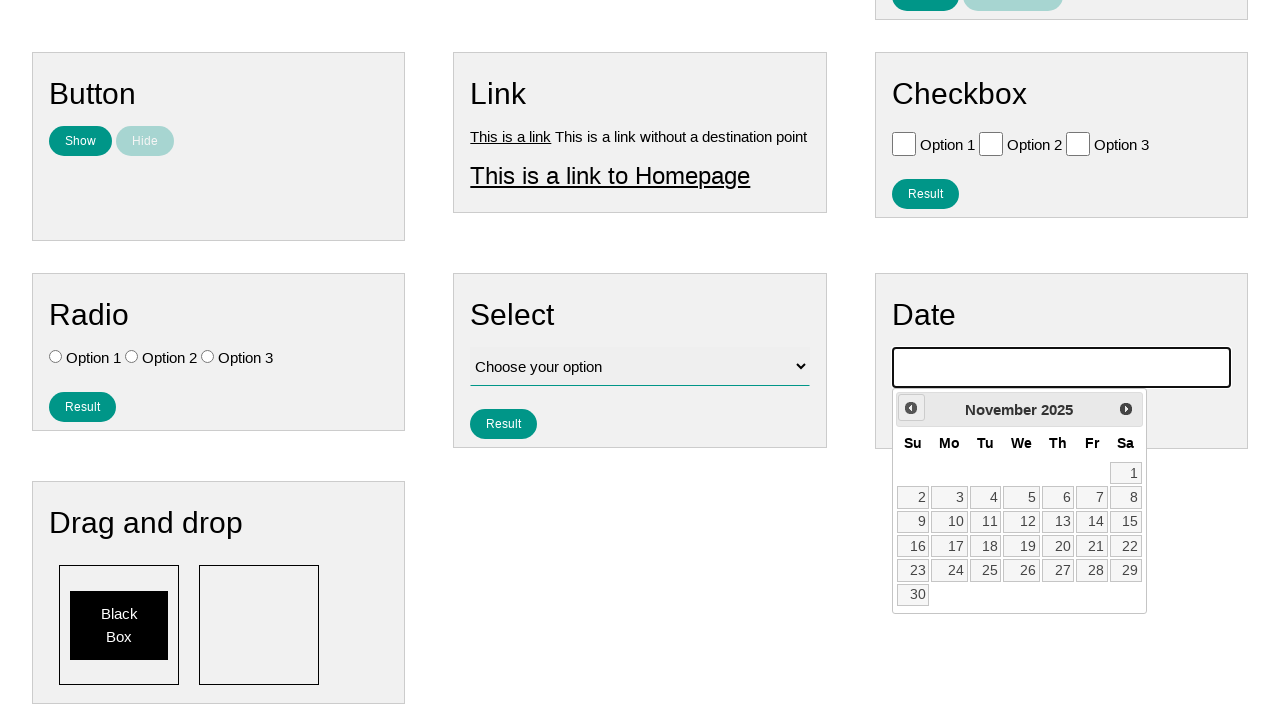

Navigated backwards one month in calendar (iteration 5/177) at (911, 408) on .ui-datepicker-prev
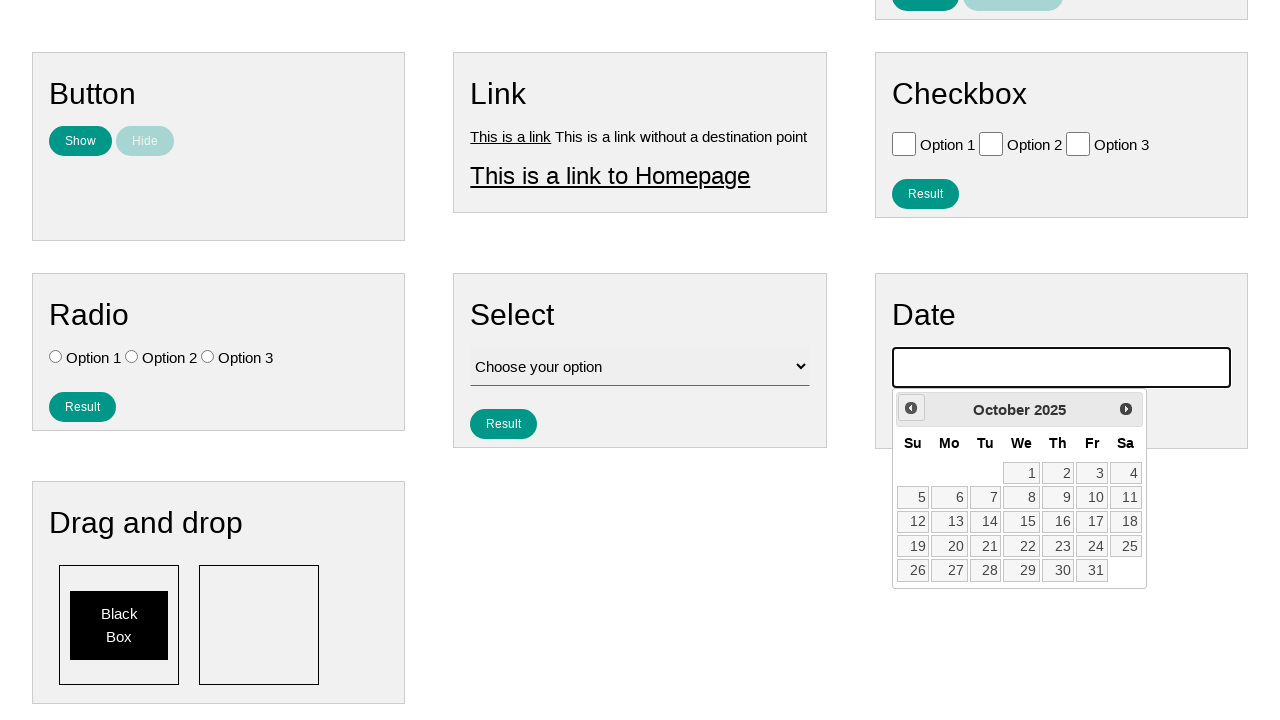

Navigated backwards one month in calendar (iteration 6/177) at (911, 408) on .ui-datepicker-prev
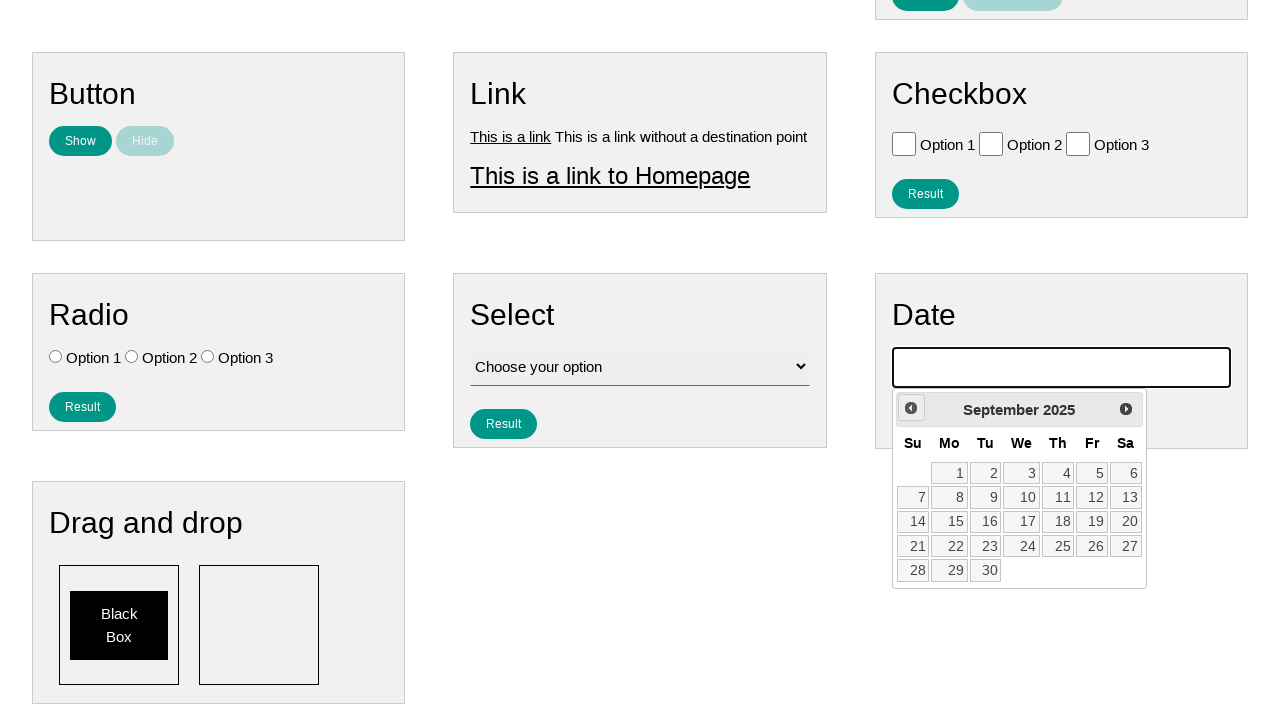

Navigated backwards one month in calendar (iteration 7/177) at (911, 408) on .ui-datepicker-prev
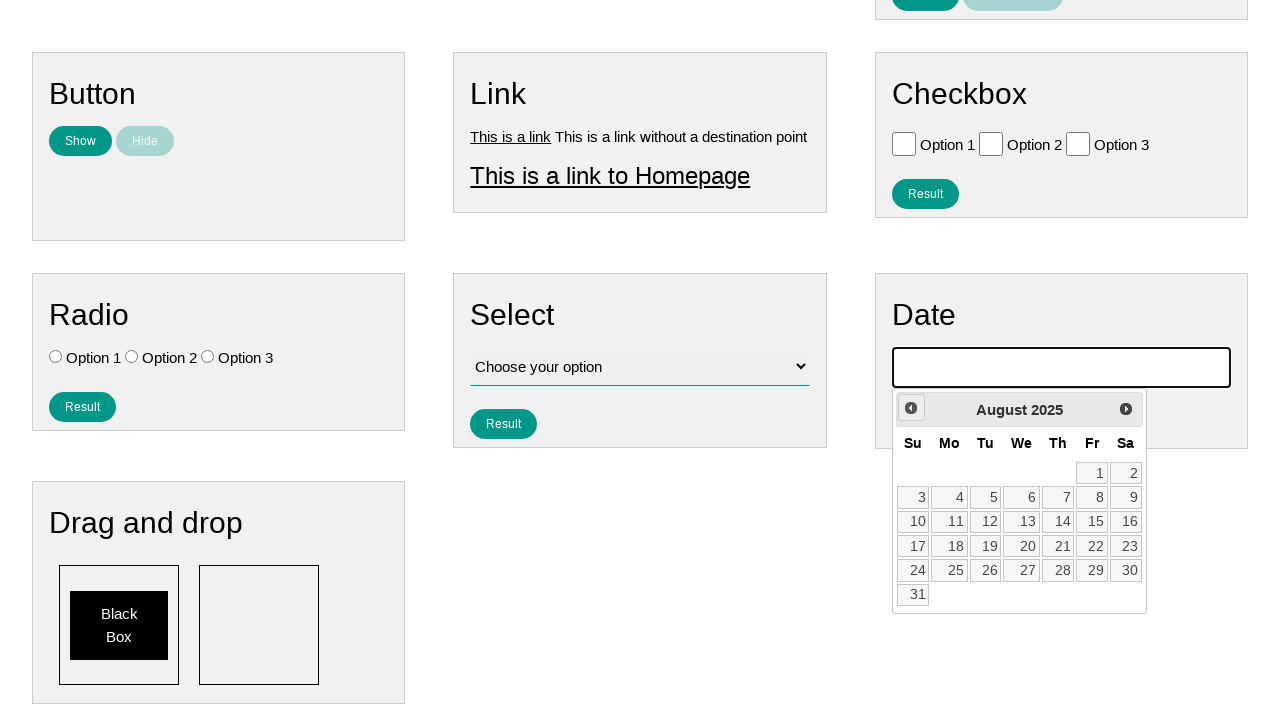

Navigated backwards one month in calendar (iteration 8/177) at (911, 408) on .ui-datepicker-prev
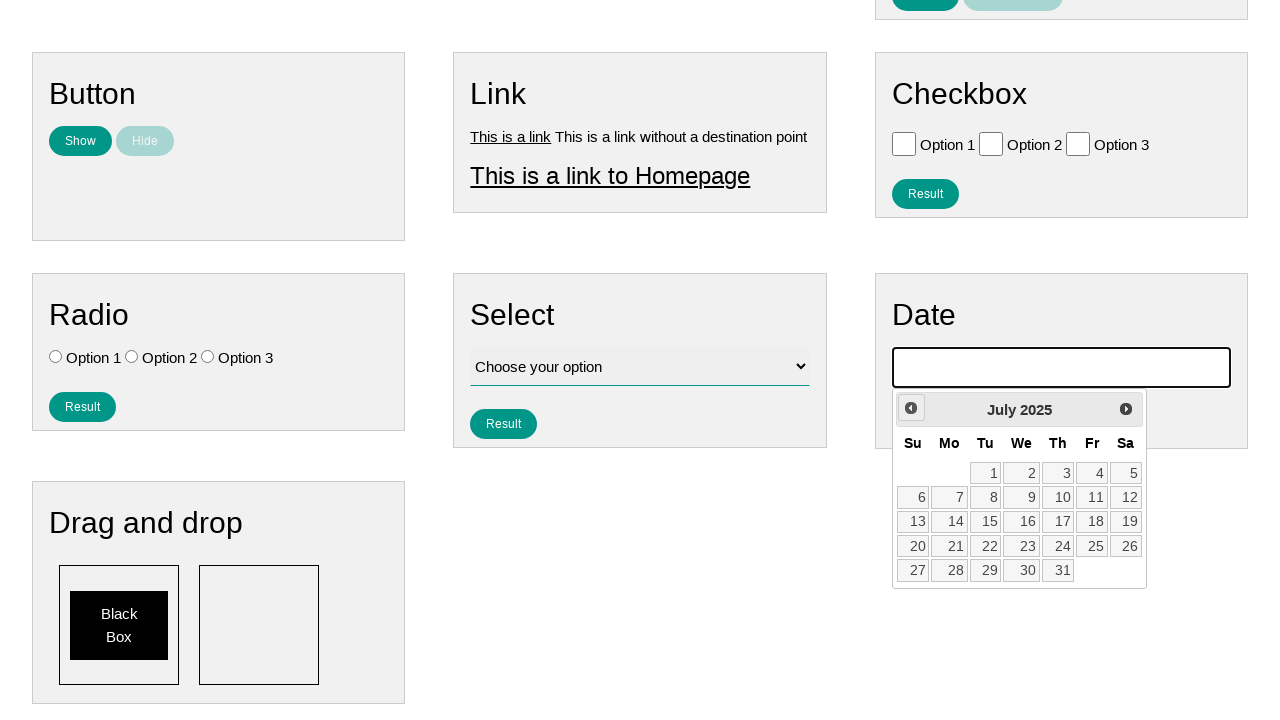

Navigated backwards one month in calendar (iteration 9/177) at (911, 408) on .ui-datepicker-prev
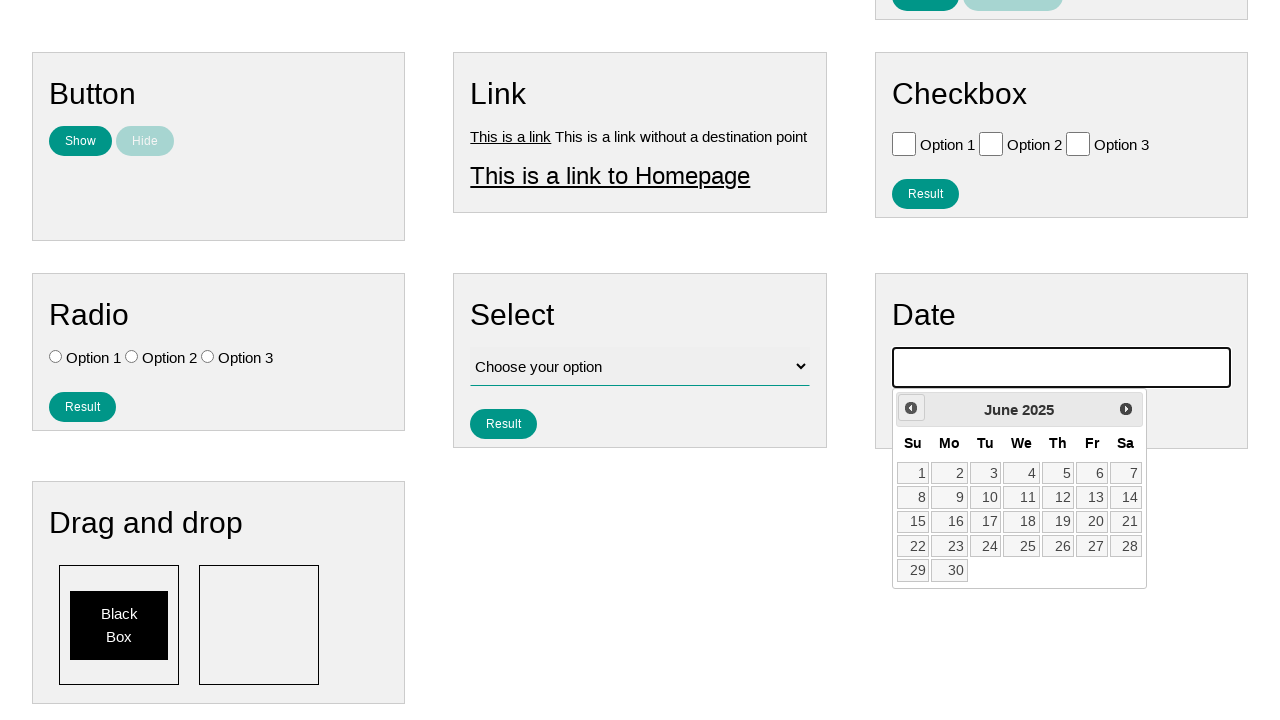

Navigated backwards one month in calendar (iteration 10/177) at (911, 408) on .ui-datepicker-prev
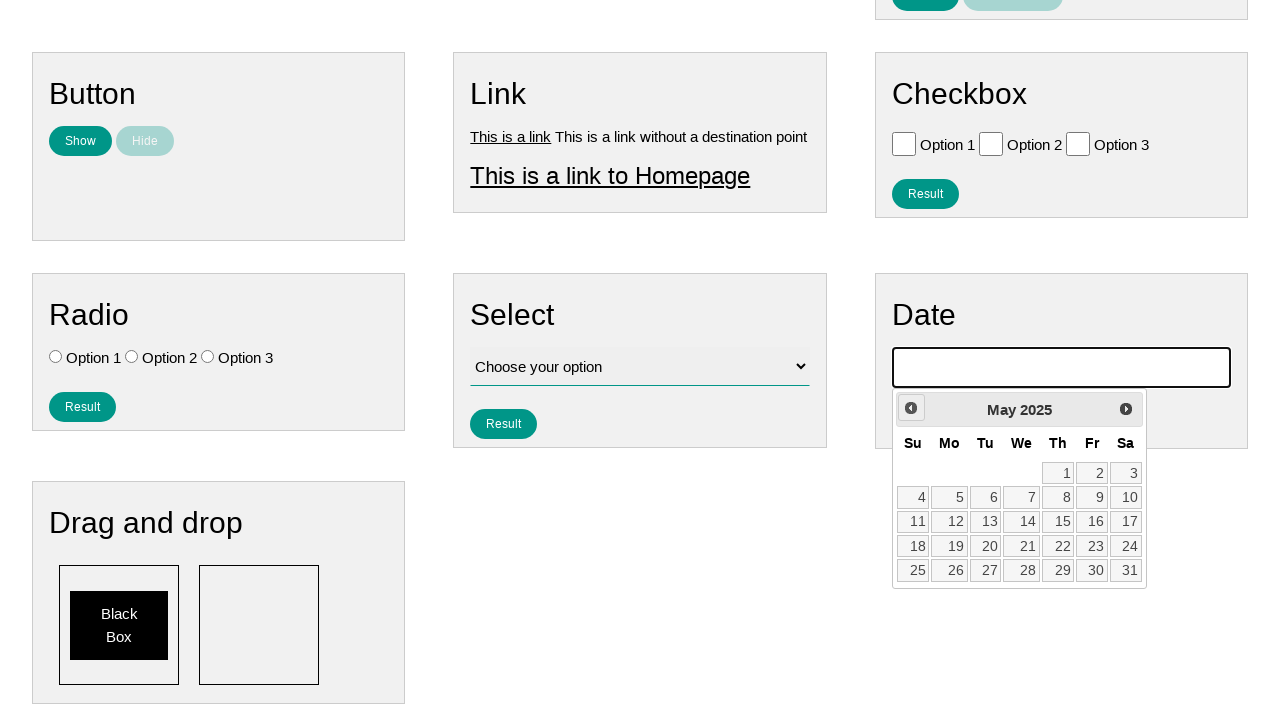

Navigated backwards one month in calendar (iteration 11/177) at (911, 408) on .ui-datepicker-prev
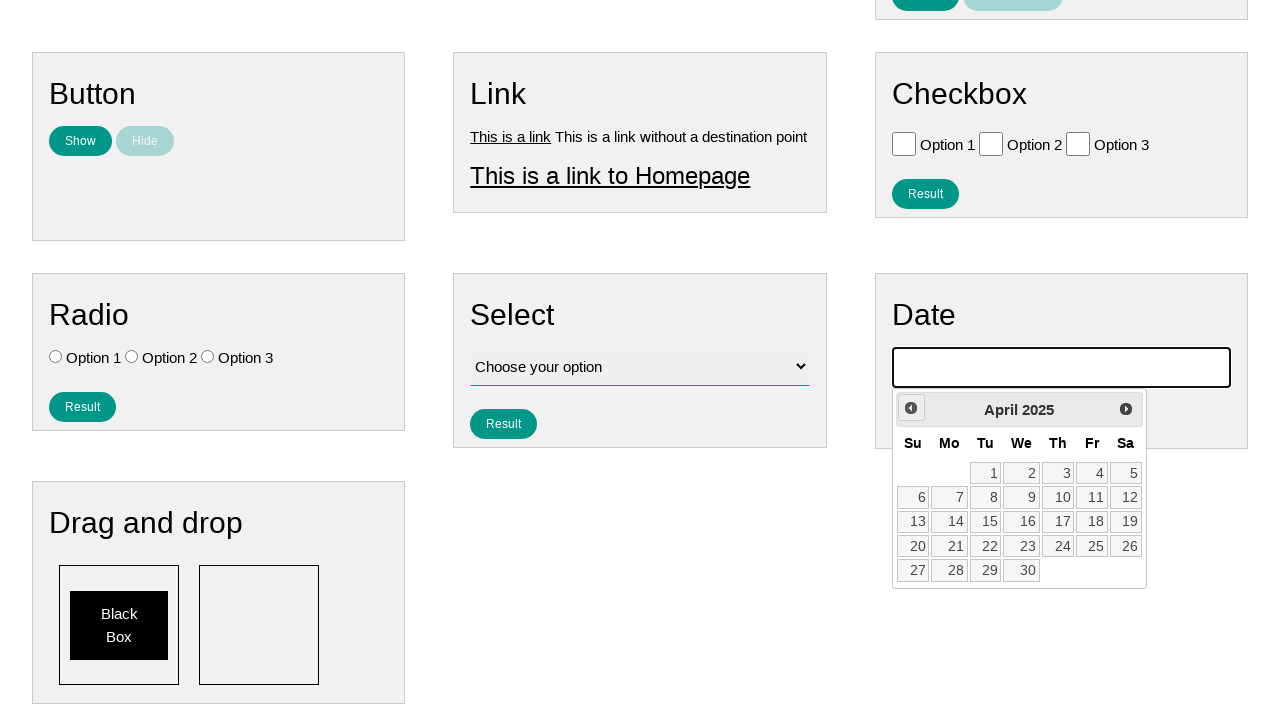

Navigated backwards one month in calendar (iteration 12/177) at (911, 408) on .ui-datepicker-prev
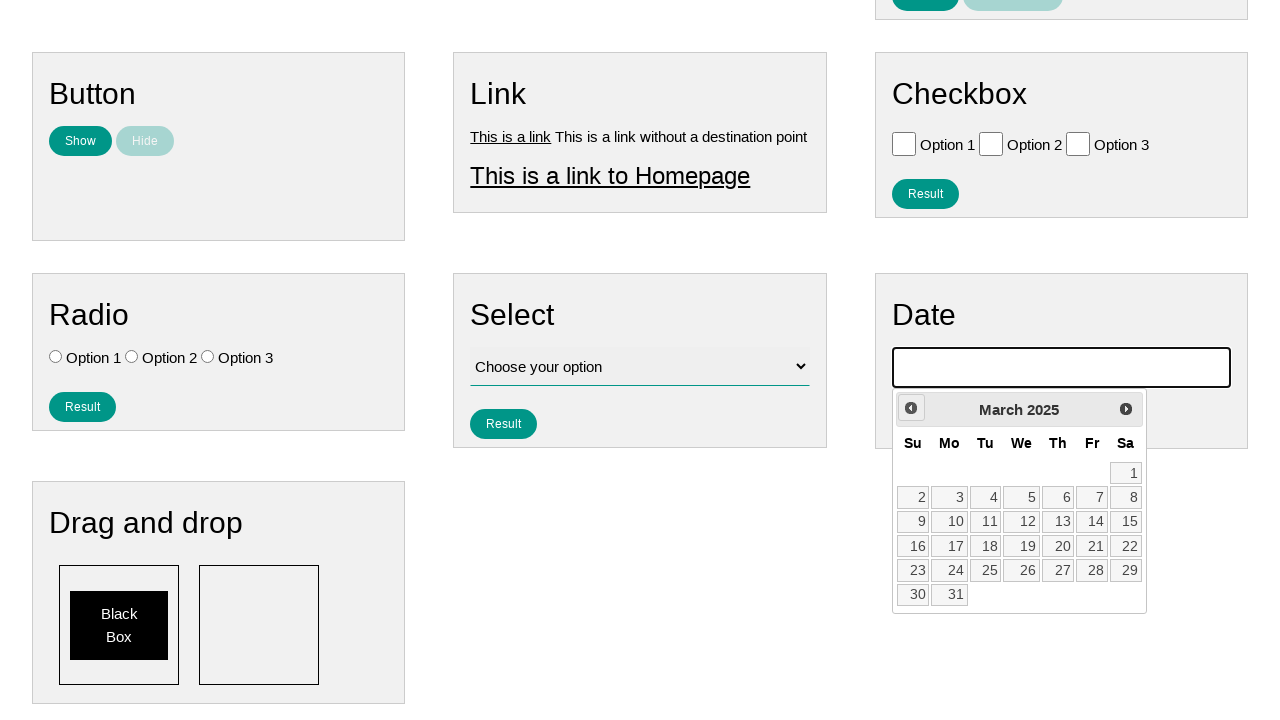

Navigated backwards one month in calendar (iteration 13/177) at (911, 408) on .ui-datepicker-prev
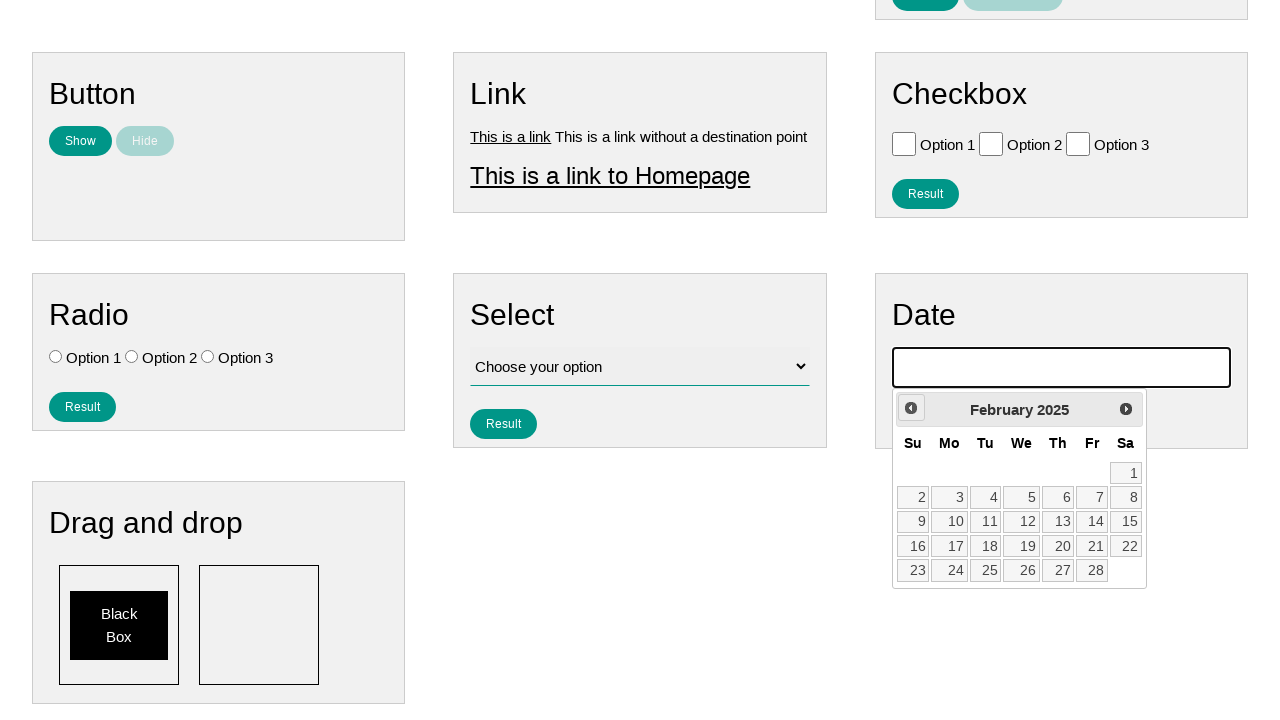

Navigated backwards one month in calendar (iteration 14/177) at (911, 408) on .ui-datepicker-prev
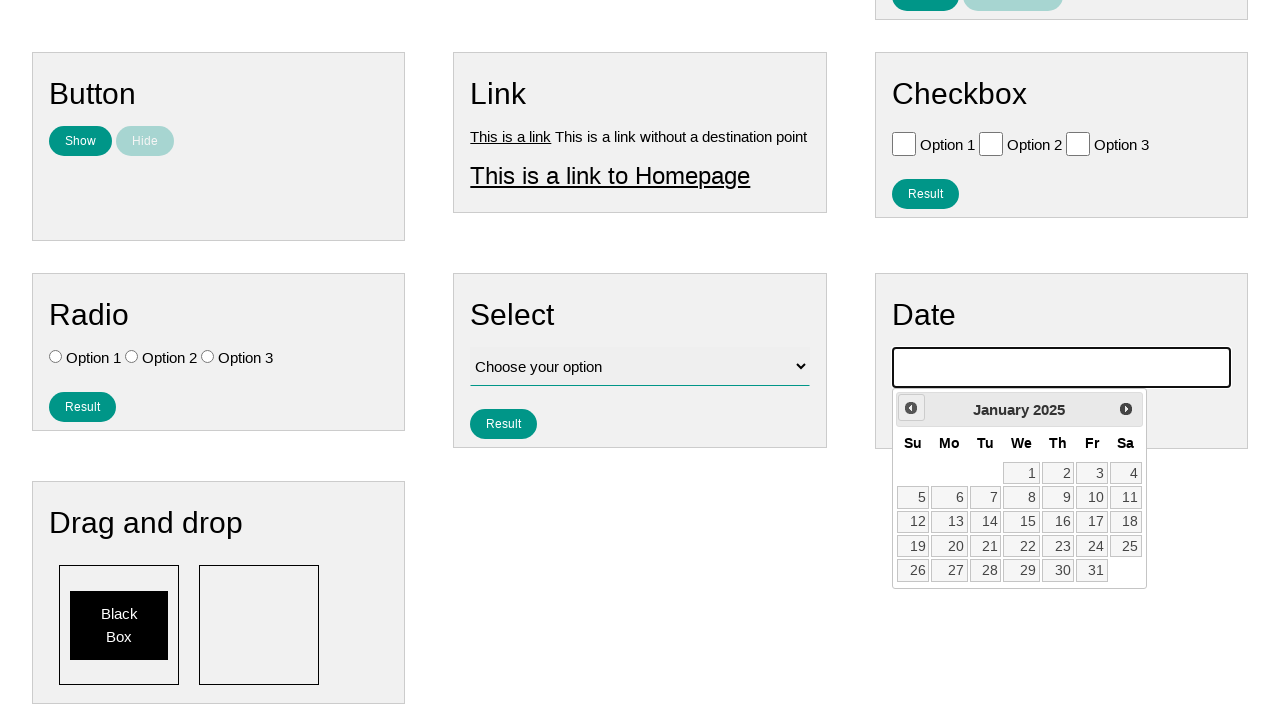

Navigated backwards one month in calendar (iteration 15/177) at (911, 408) on .ui-datepicker-prev
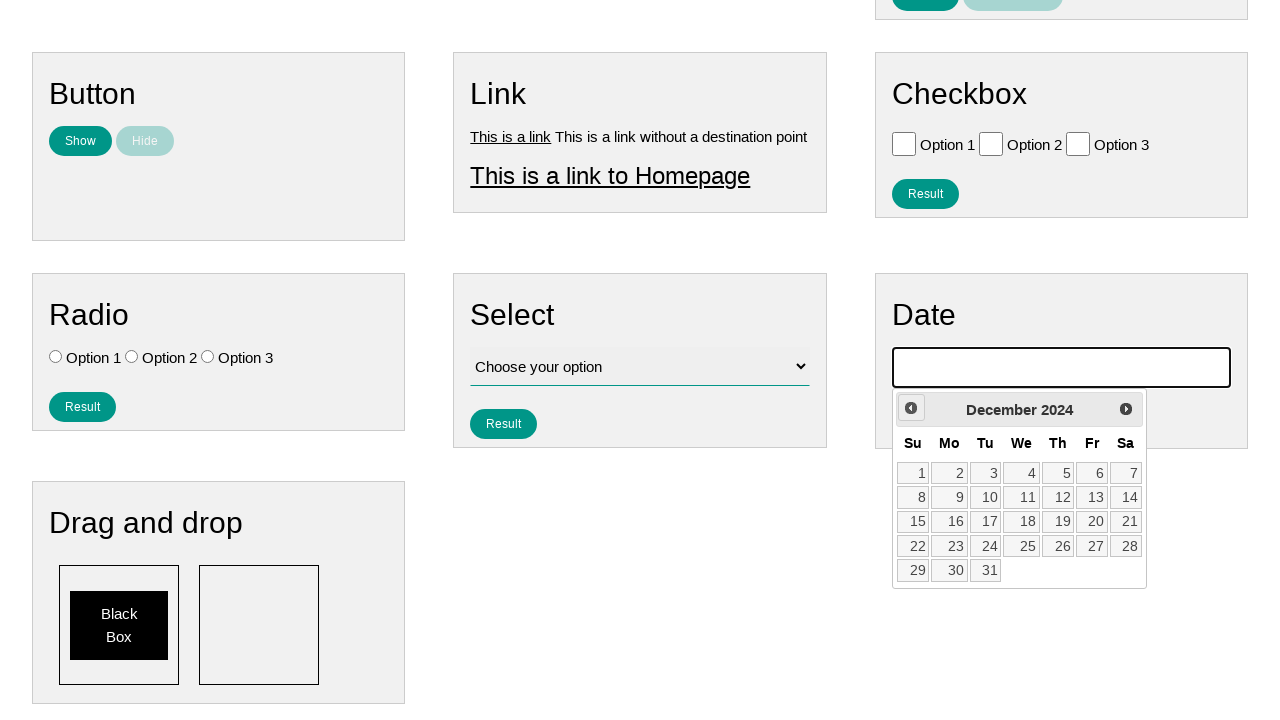

Navigated backwards one month in calendar (iteration 16/177) at (911, 408) on .ui-datepicker-prev
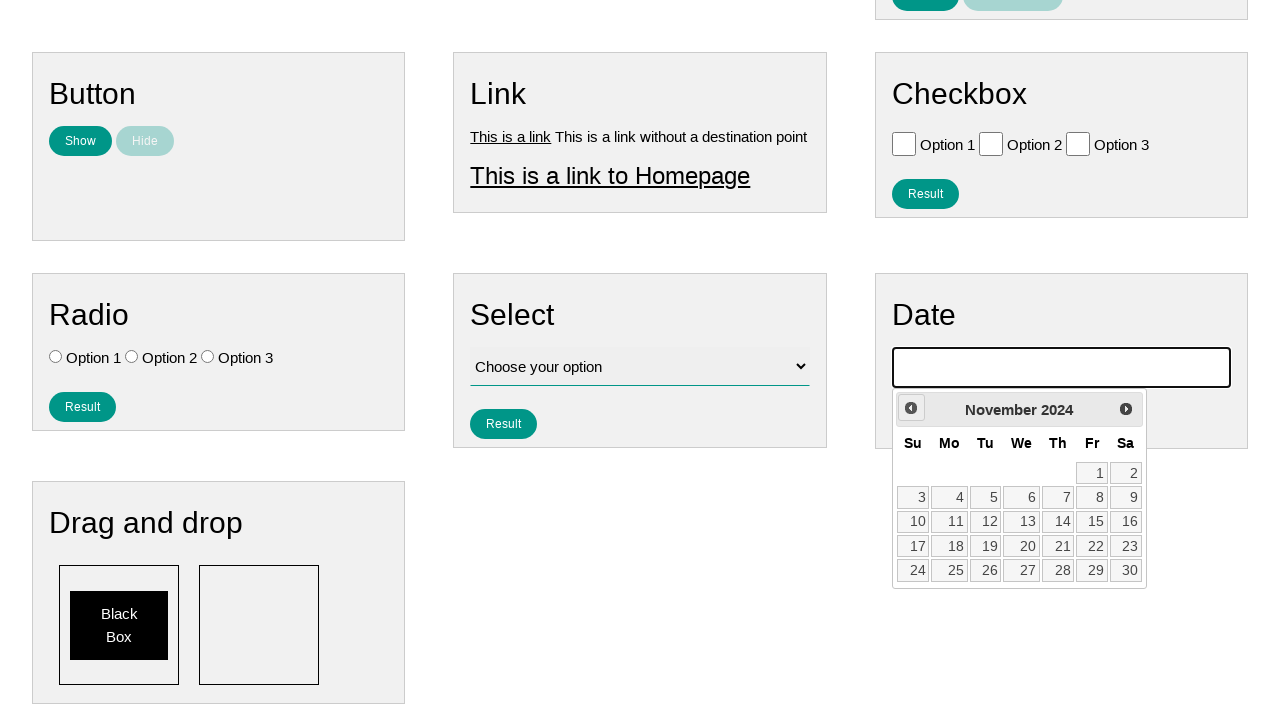

Navigated backwards one month in calendar (iteration 17/177) at (911, 408) on .ui-datepicker-prev
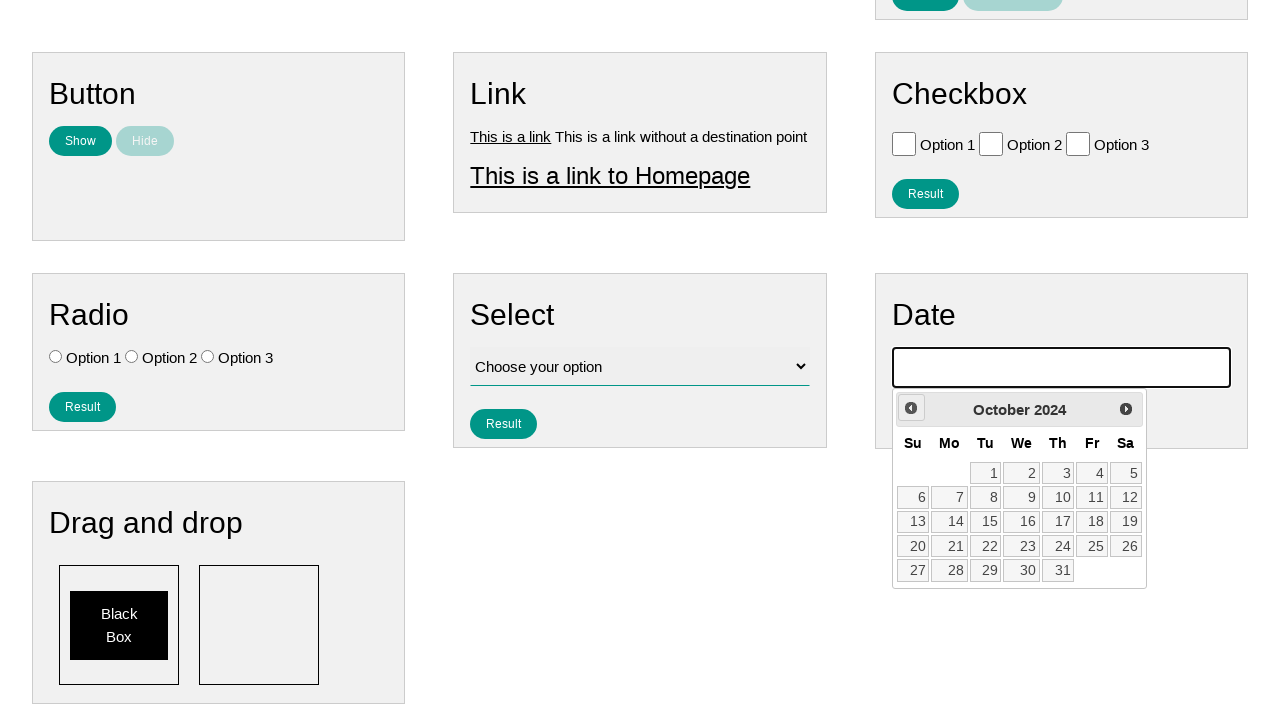

Navigated backwards one month in calendar (iteration 18/177) at (911, 408) on .ui-datepicker-prev
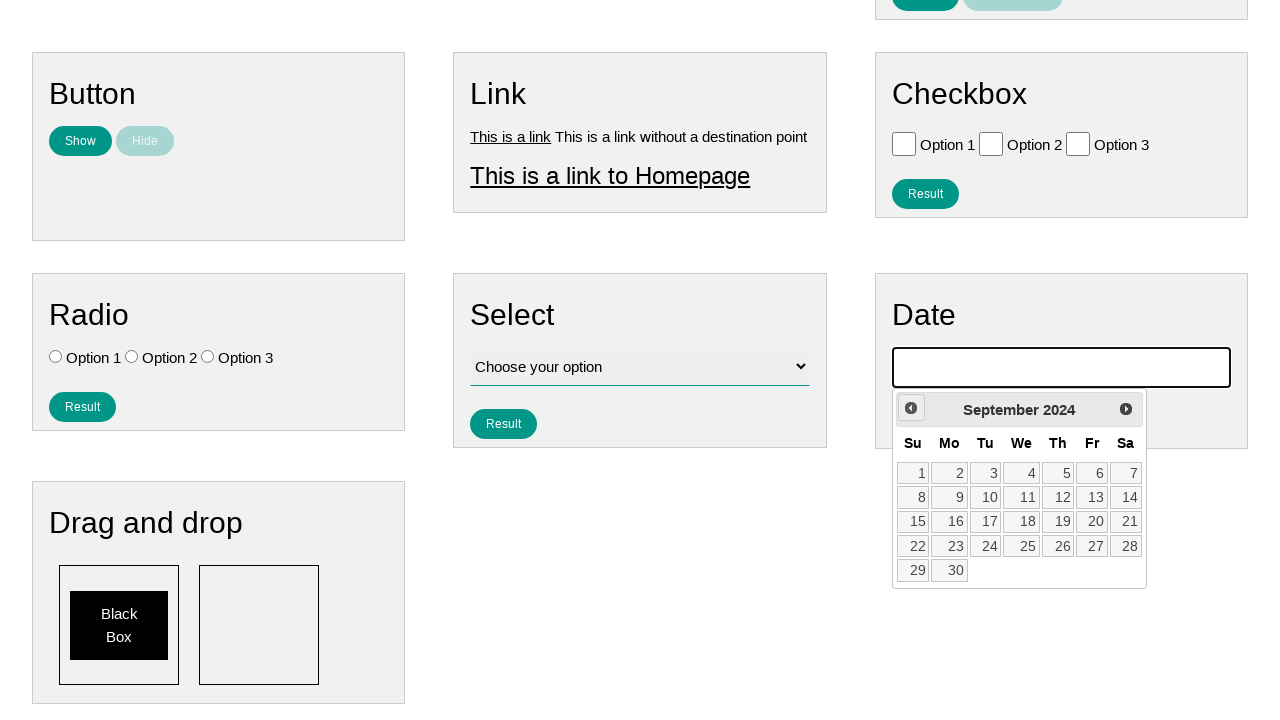

Navigated backwards one month in calendar (iteration 19/177) at (911, 408) on .ui-datepicker-prev
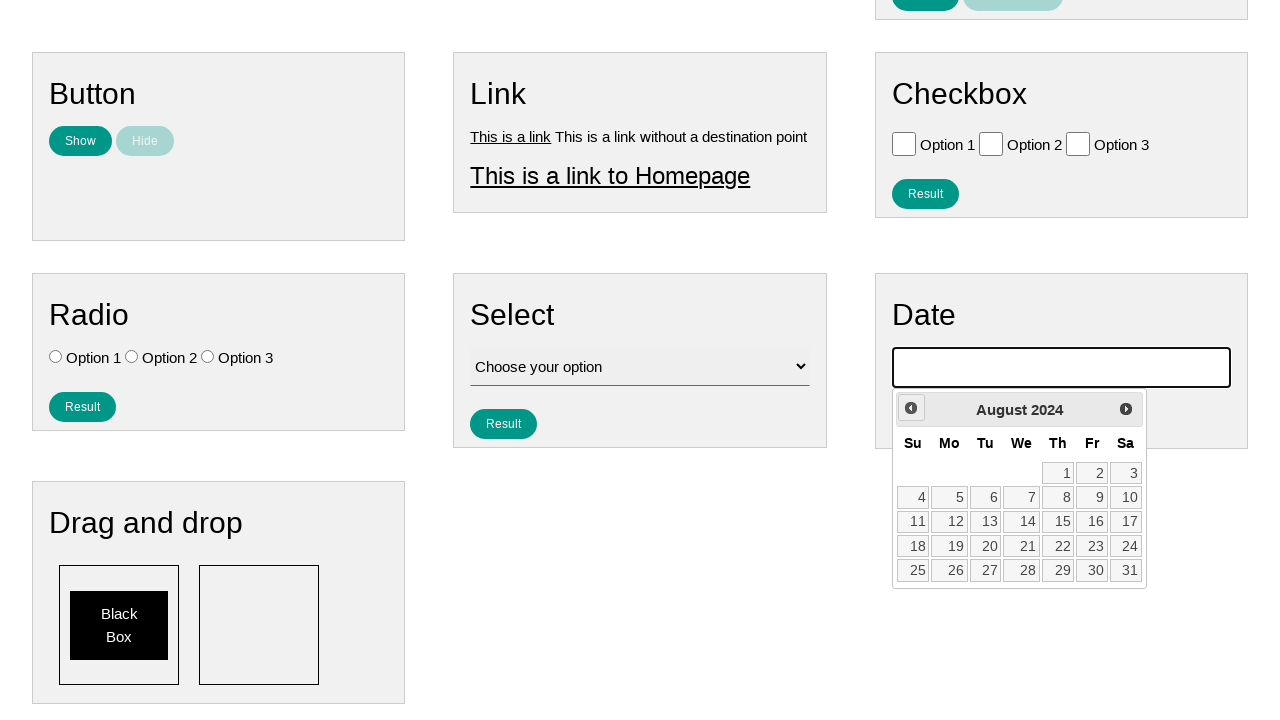

Navigated backwards one month in calendar (iteration 20/177) at (911, 408) on .ui-datepicker-prev
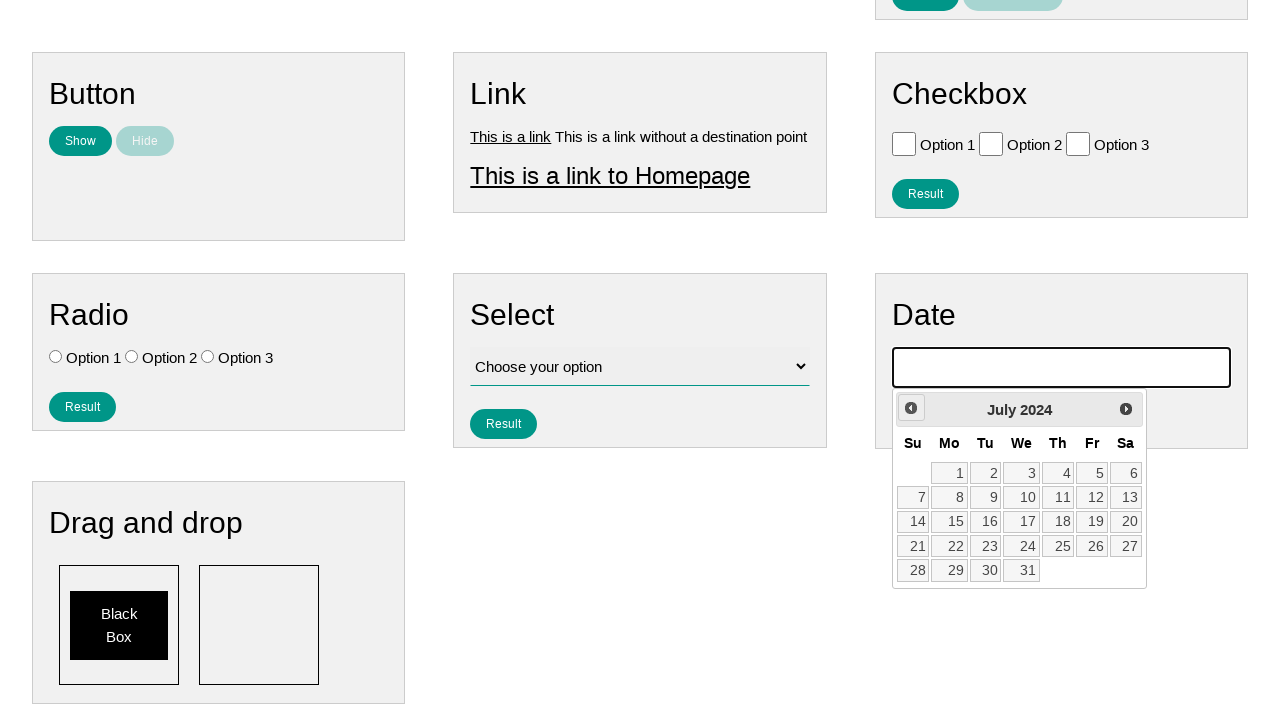

Navigated backwards one month in calendar (iteration 21/177) at (911, 408) on .ui-datepicker-prev
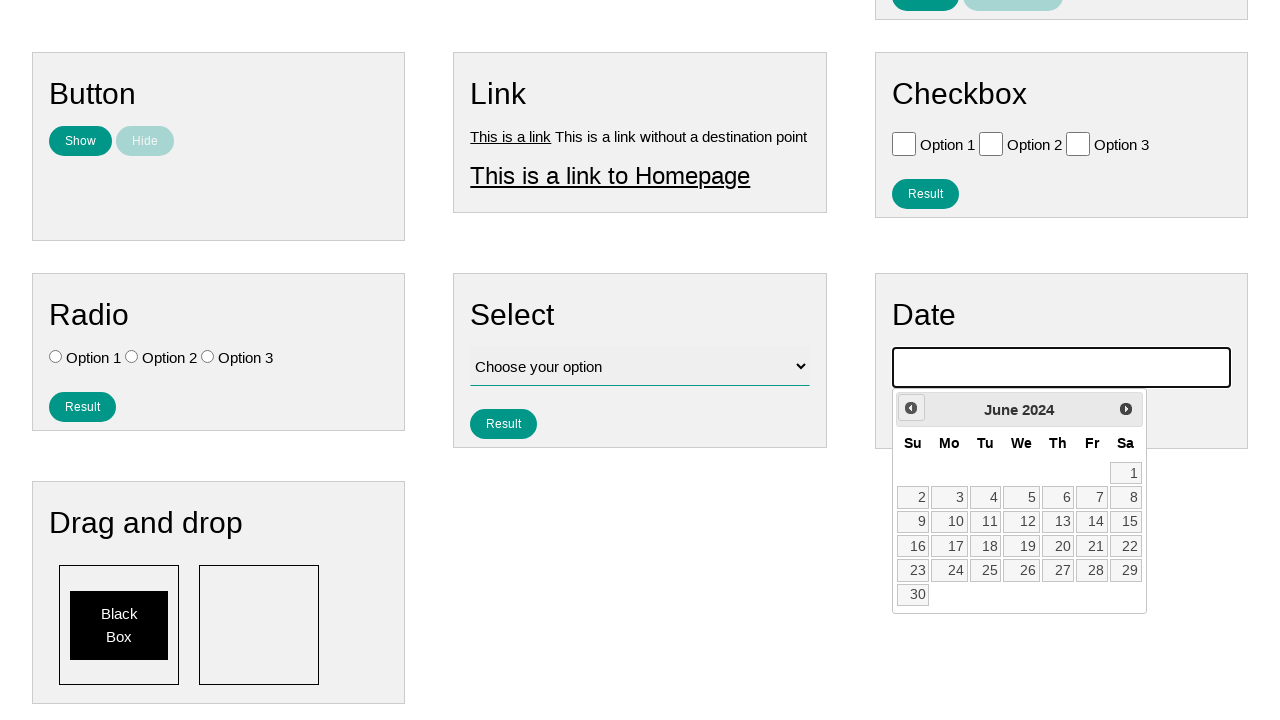

Navigated backwards one month in calendar (iteration 22/177) at (911, 408) on .ui-datepicker-prev
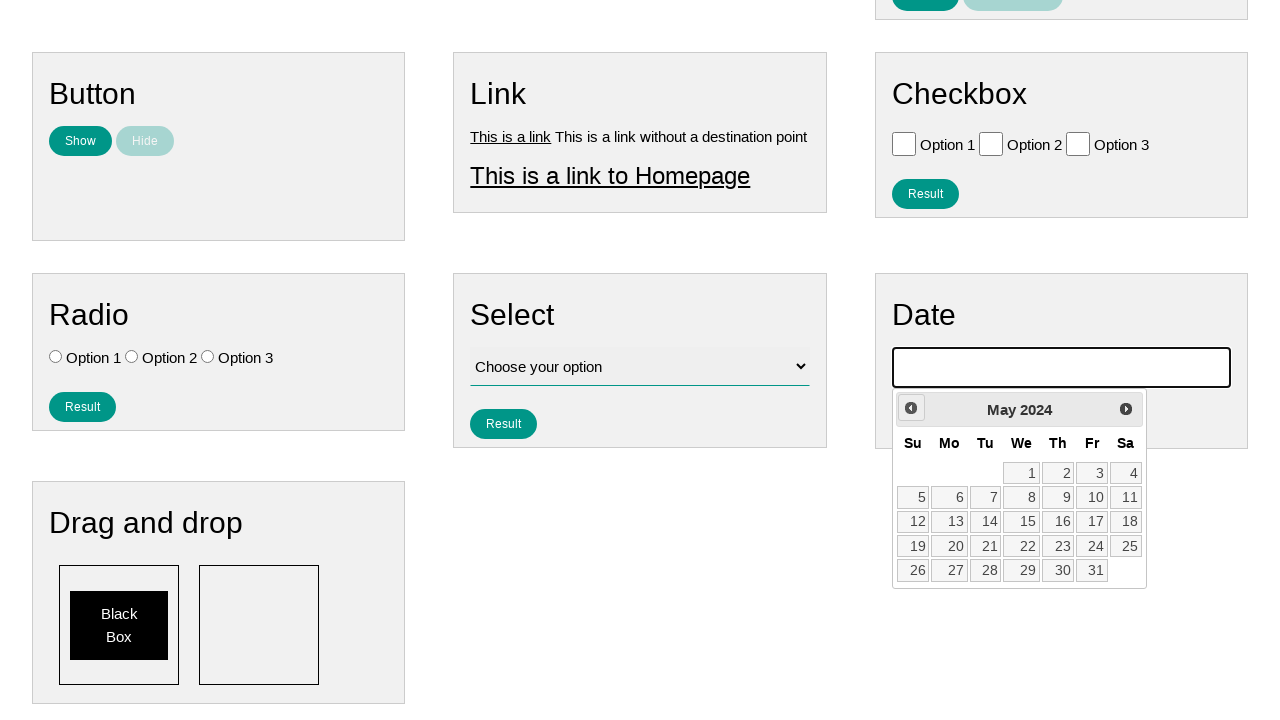

Navigated backwards one month in calendar (iteration 23/177) at (911, 408) on .ui-datepicker-prev
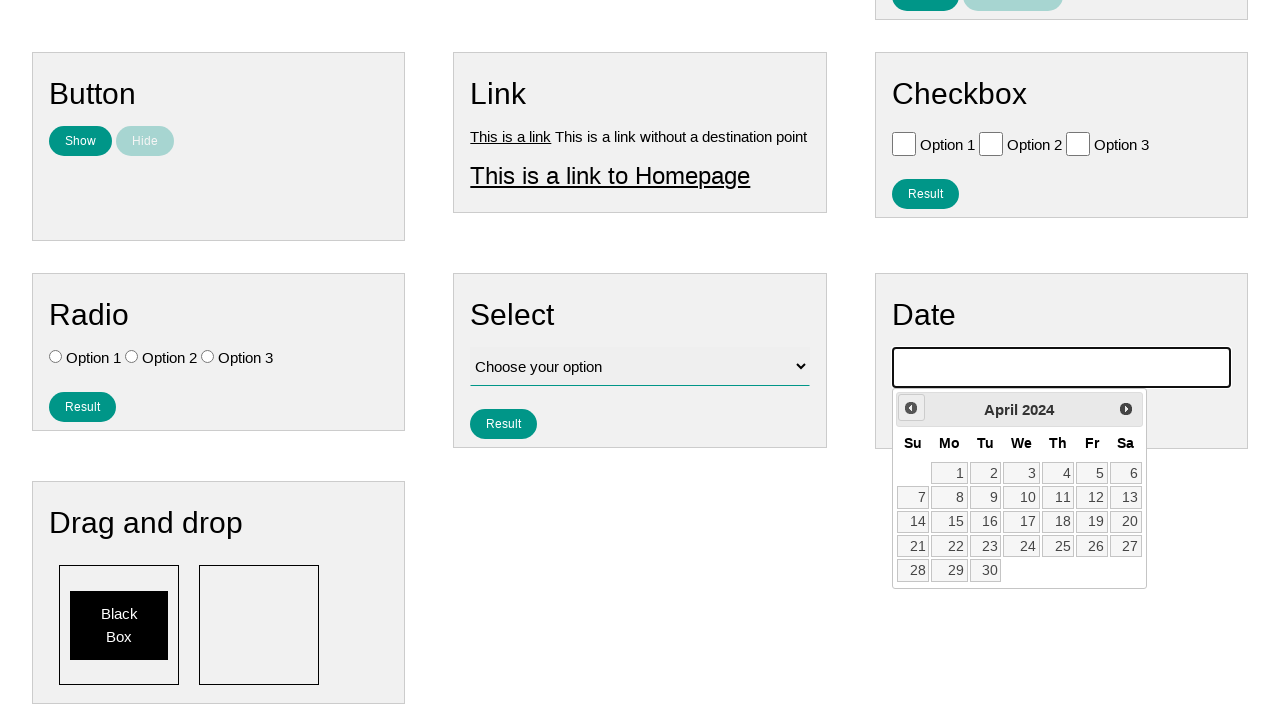

Navigated backwards one month in calendar (iteration 24/177) at (911, 408) on .ui-datepicker-prev
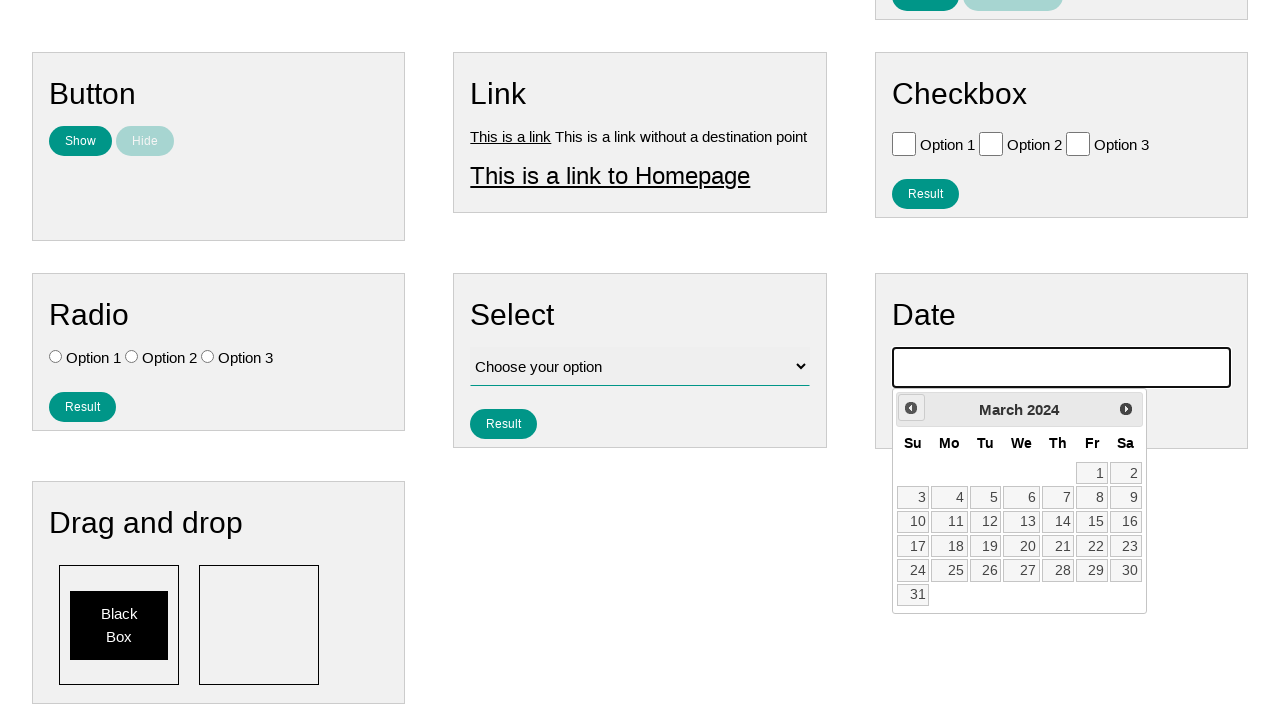

Navigated backwards one month in calendar (iteration 25/177) at (911, 408) on .ui-datepicker-prev
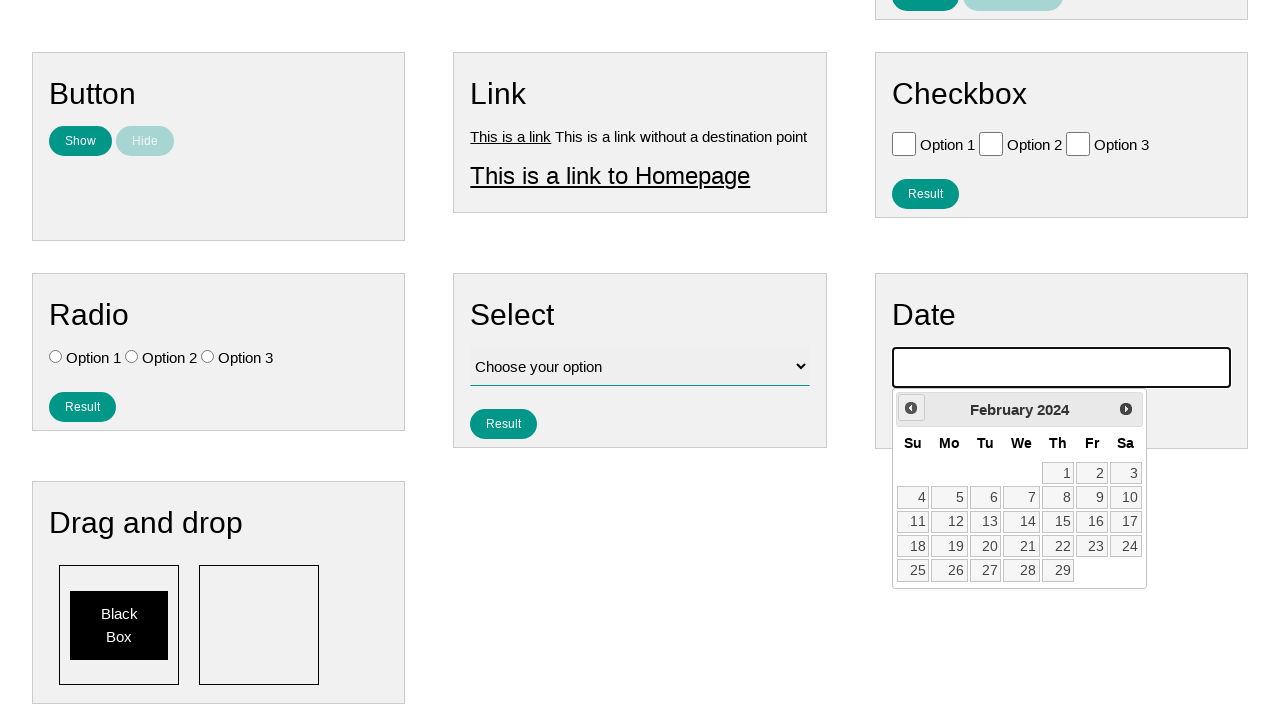

Navigated backwards one month in calendar (iteration 26/177) at (911, 408) on .ui-datepicker-prev
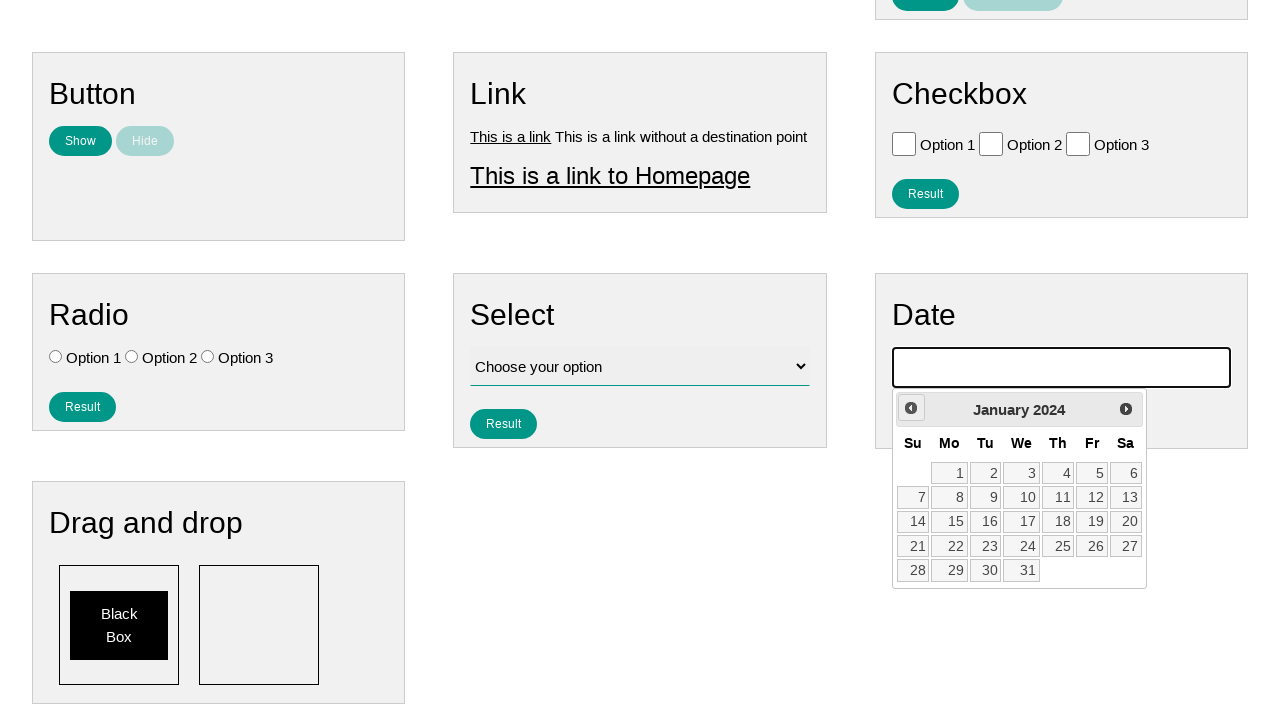

Navigated backwards one month in calendar (iteration 27/177) at (911, 408) on .ui-datepicker-prev
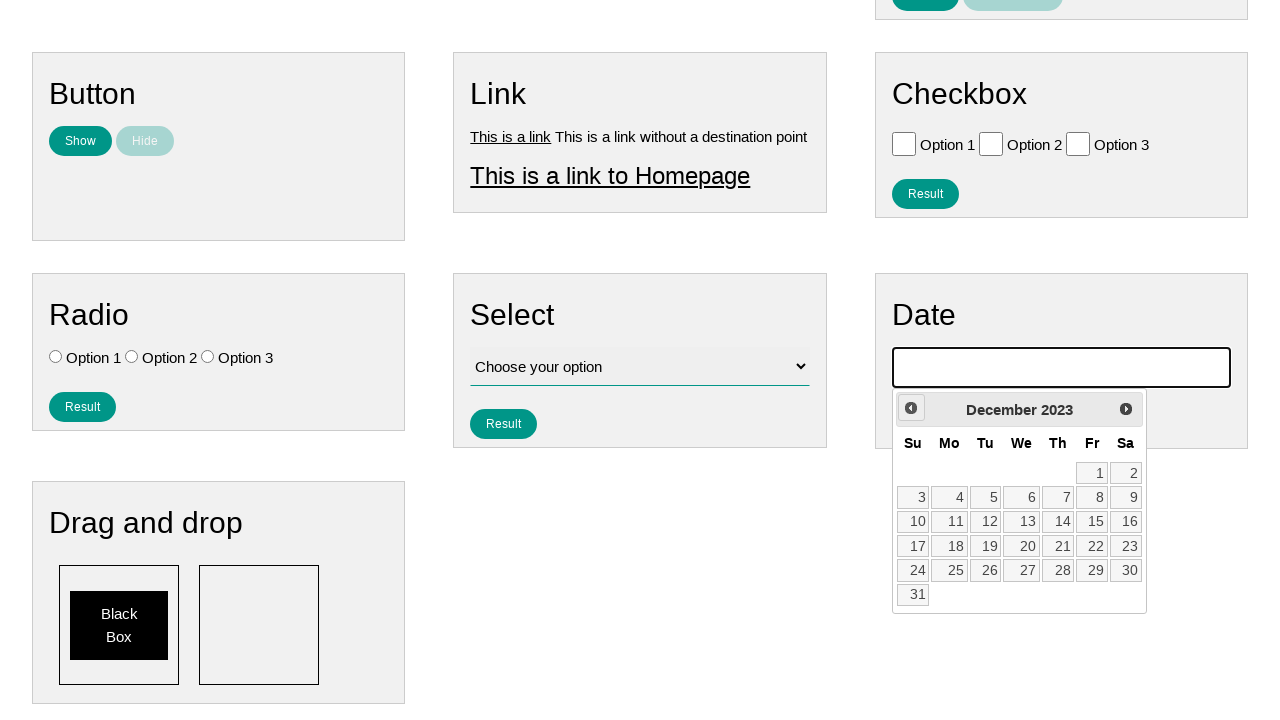

Navigated backwards one month in calendar (iteration 28/177) at (911, 408) on .ui-datepicker-prev
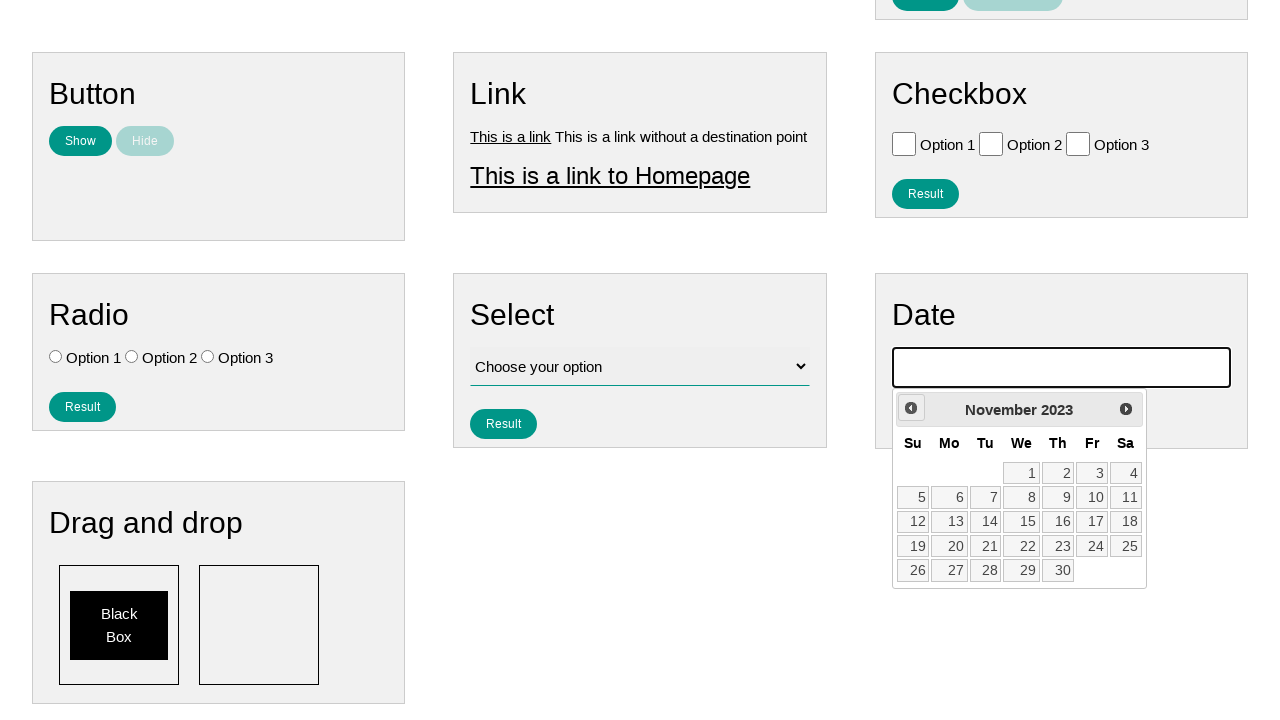

Navigated backwards one month in calendar (iteration 29/177) at (911, 408) on .ui-datepicker-prev
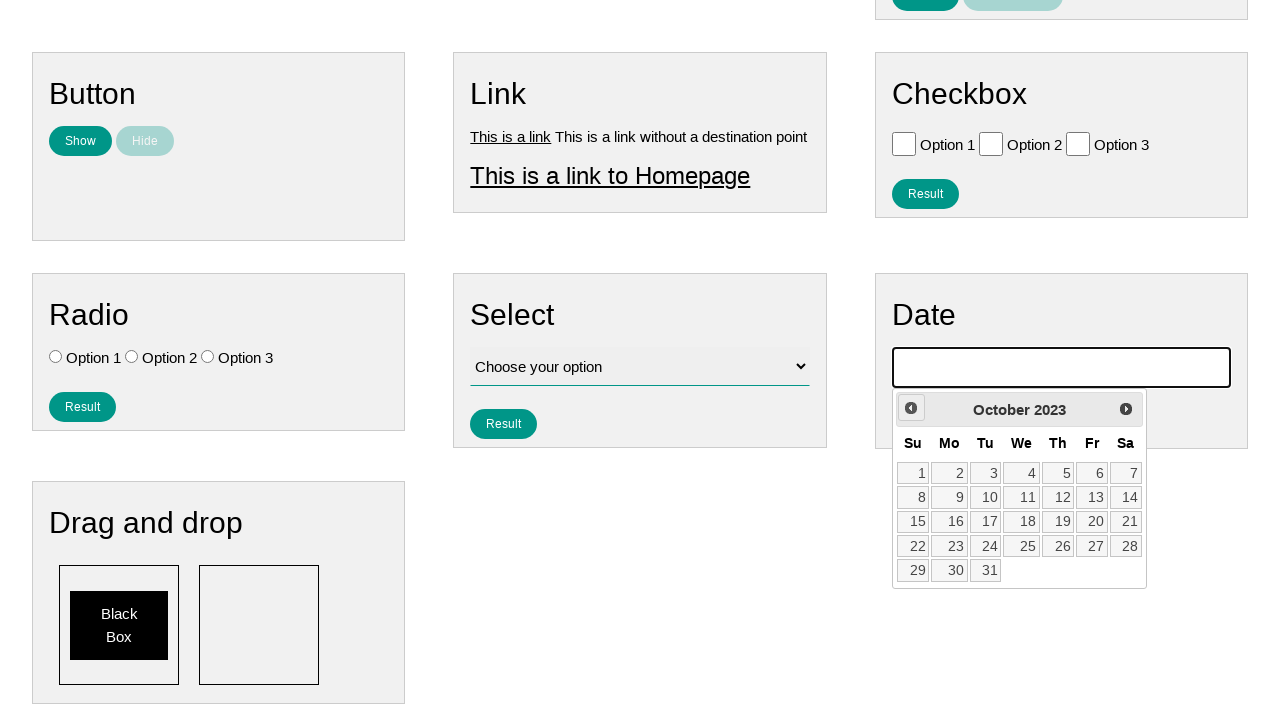

Navigated backwards one month in calendar (iteration 30/177) at (911, 408) on .ui-datepicker-prev
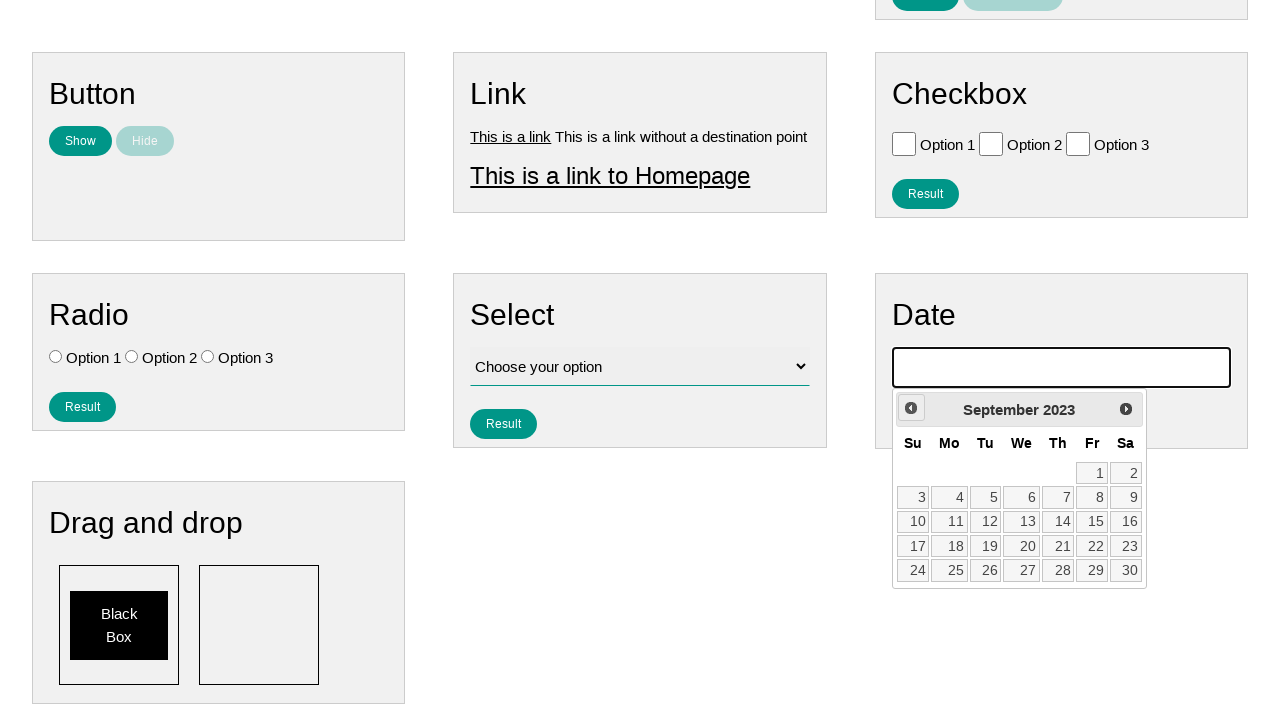

Navigated backwards one month in calendar (iteration 31/177) at (911, 408) on .ui-datepicker-prev
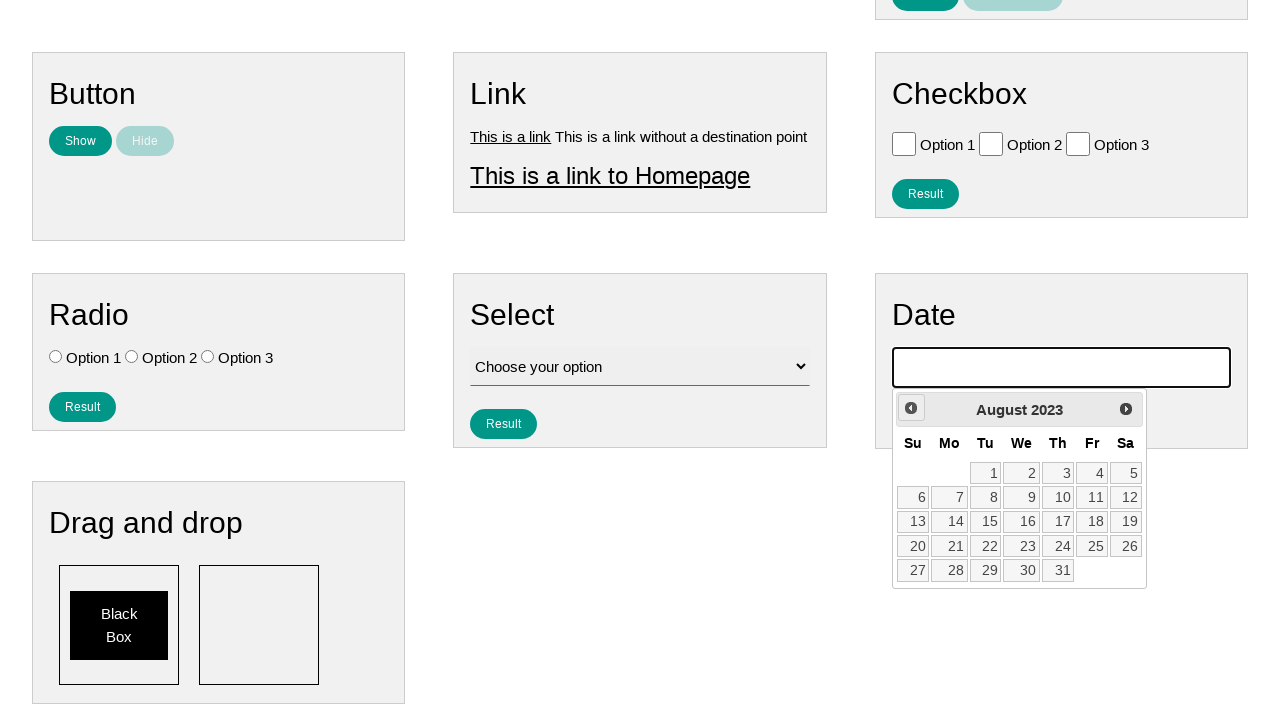

Navigated backwards one month in calendar (iteration 32/177) at (911, 408) on .ui-datepicker-prev
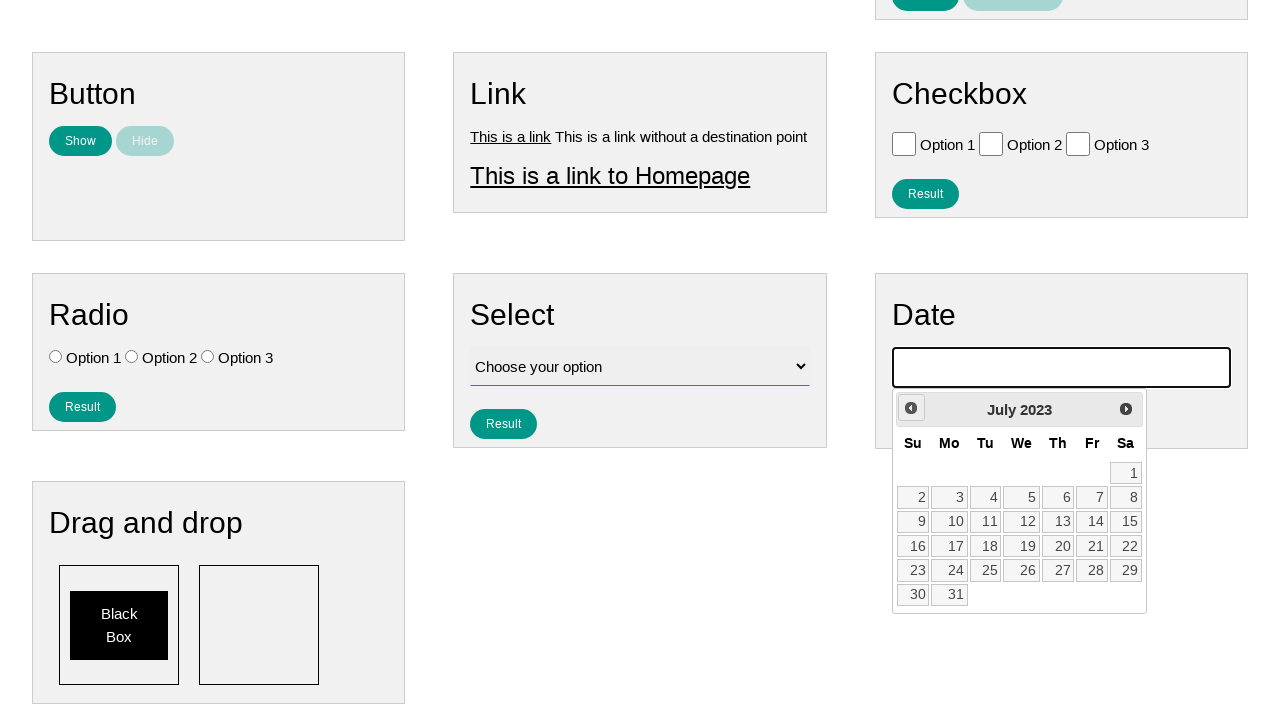

Navigated backwards one month in calendar (iteration 33/177) at (911, 408) on .ui-datepicker-prev
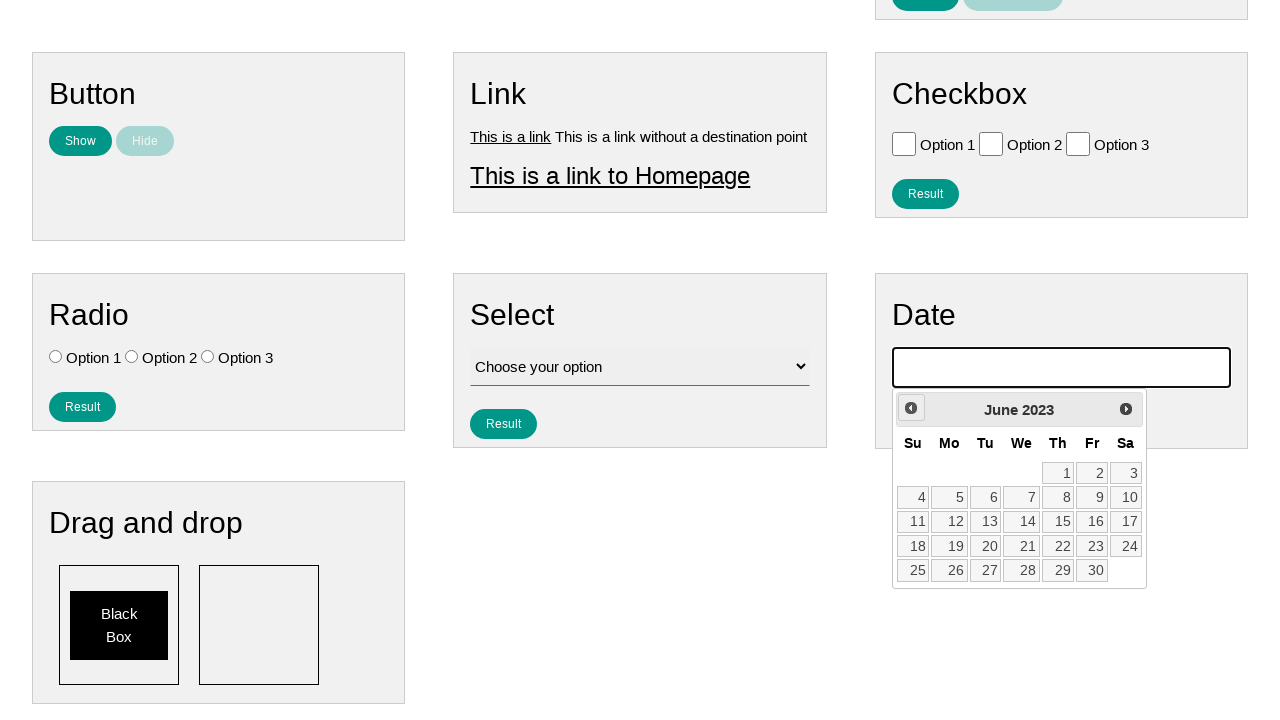

Navigated backwards one month in calendar (iteration 34/177) at (911, 408) on .ui-datepicker-prev
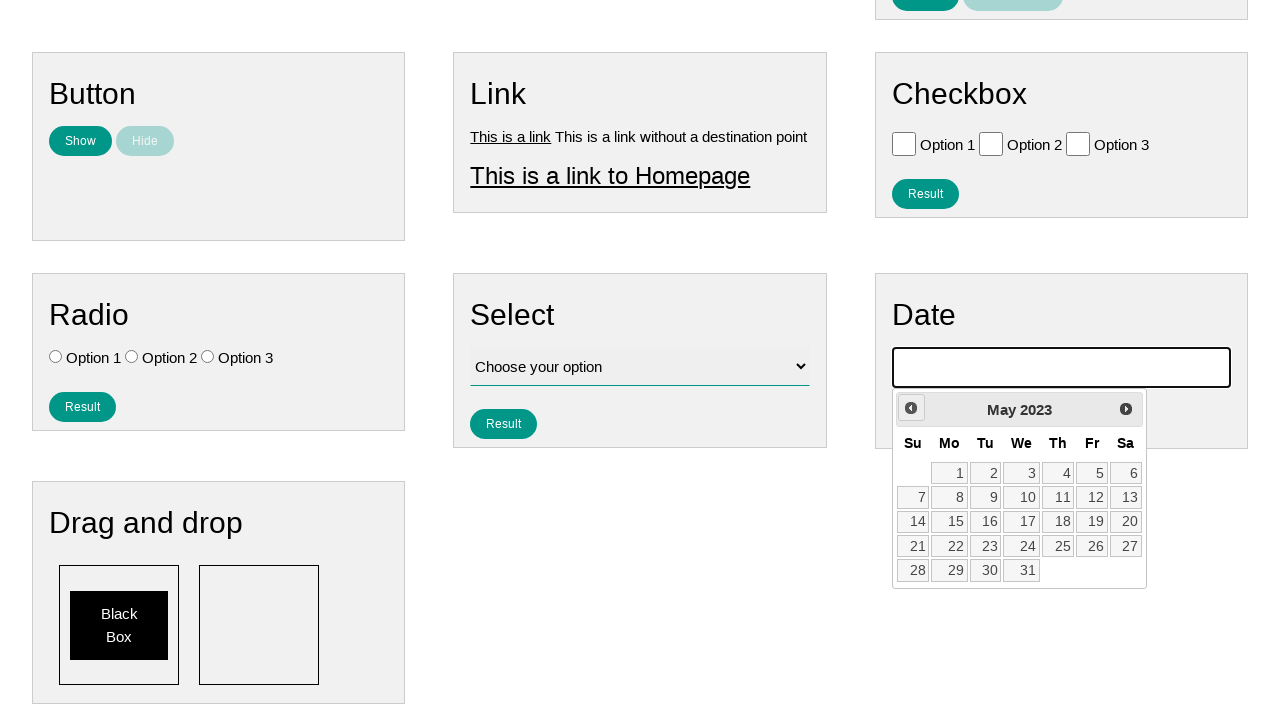

Navigated backwards one month in calendar (iteration 35/177) at (911, 408) on .ui-datepicker-prev
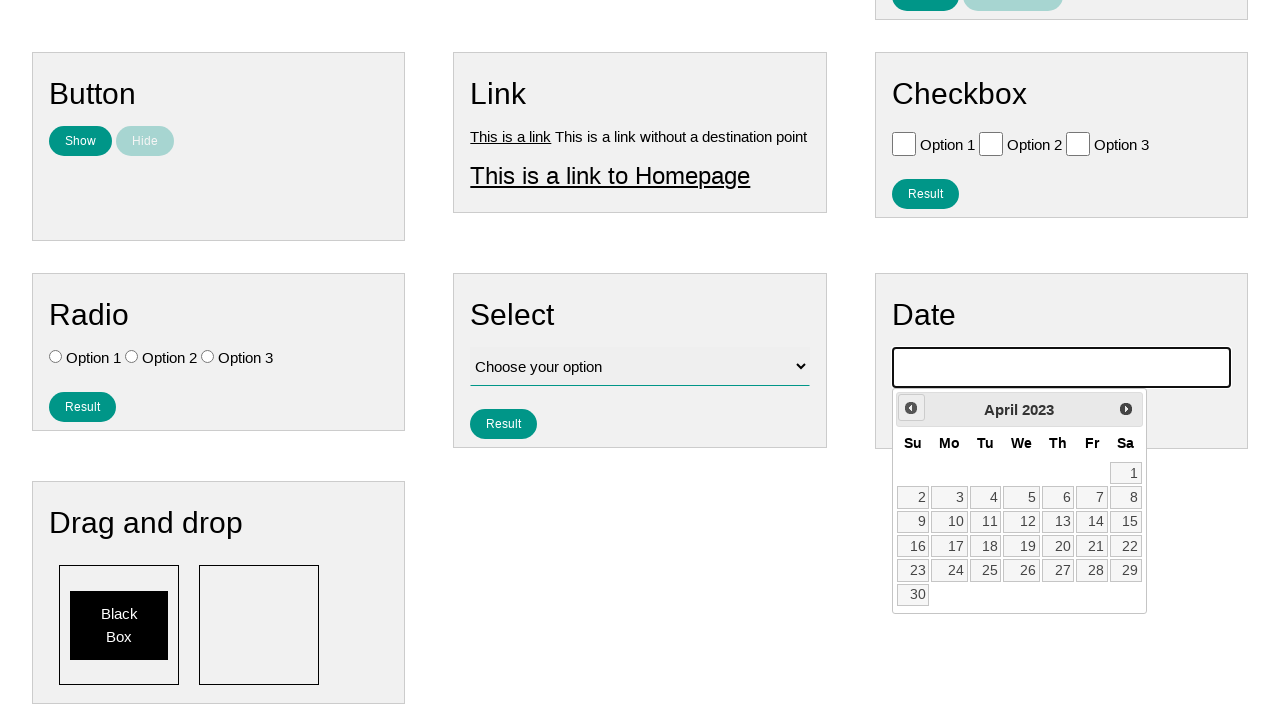

Navigated backwards one month in calendar (iteration 36/177) at (911, 408) on .ui-datepicker-prev
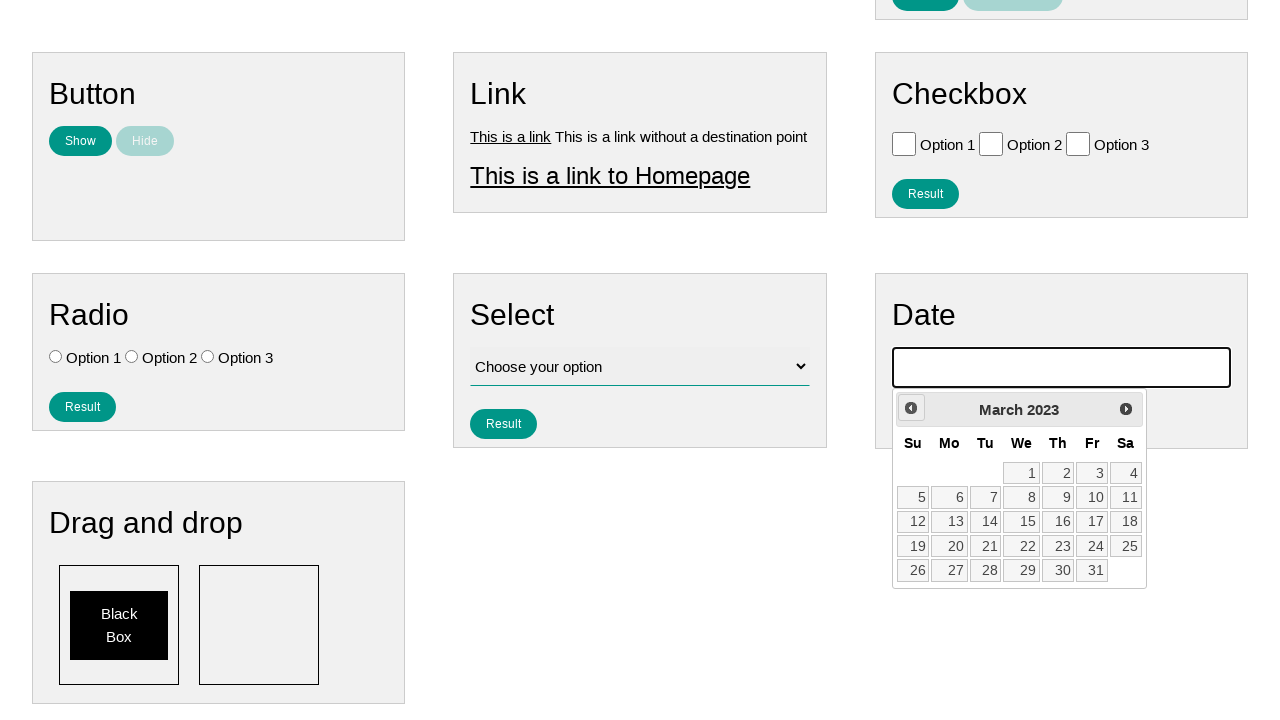

Navigated backwards one month in calendar (iteration 37/177) at (911, 408) on .ui-datepicker-prev
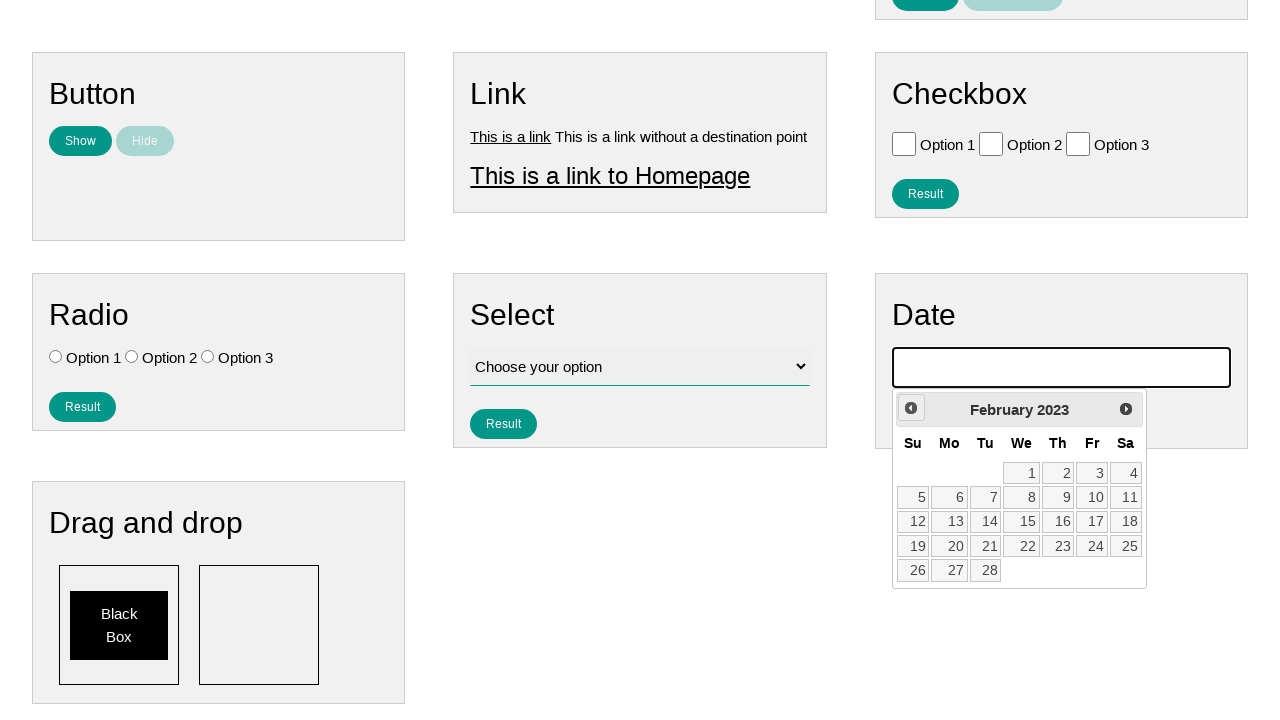

Navigated backwards one month in calendar (iteration 38/177) at (911, 408) on .ui-datepicker-prev
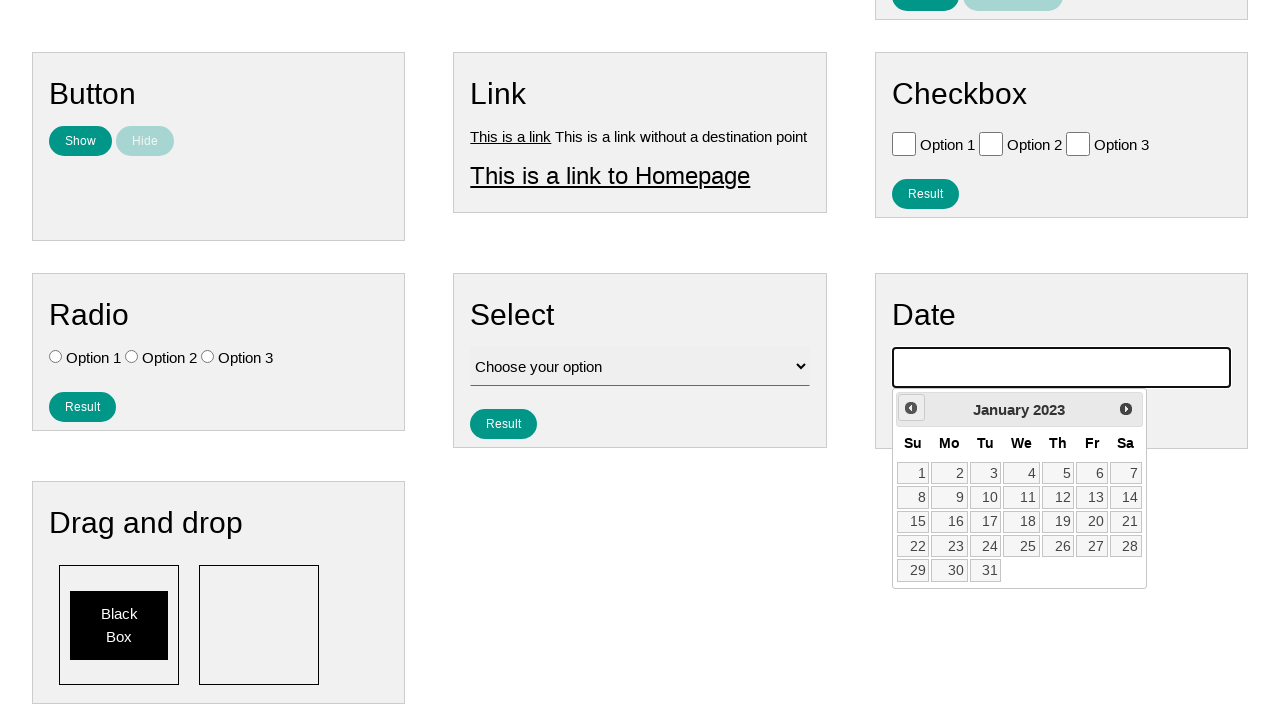

Navigated backwards one month in calendar (iteration 39/177) at (911, 408) on .ui-datepicker-prev
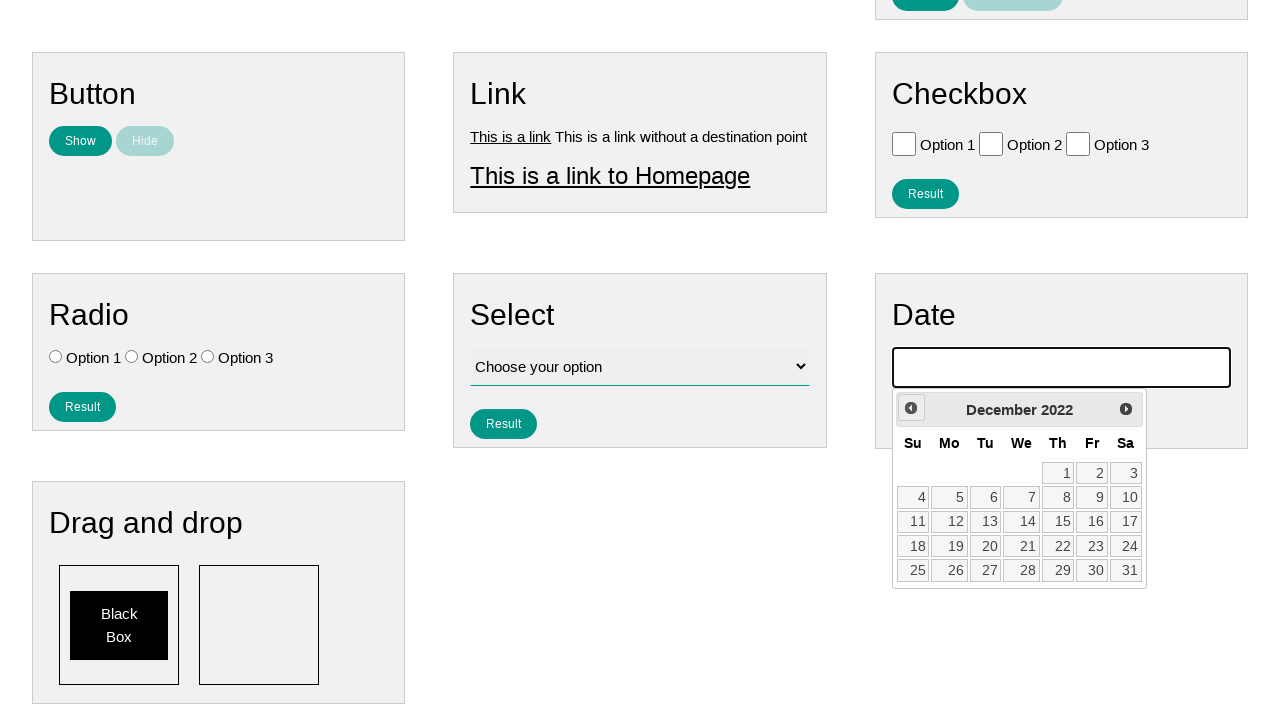

Navigated backwards one month in calendar (iteration 40/177) at (911, 408) on .ui-datepicker-prev
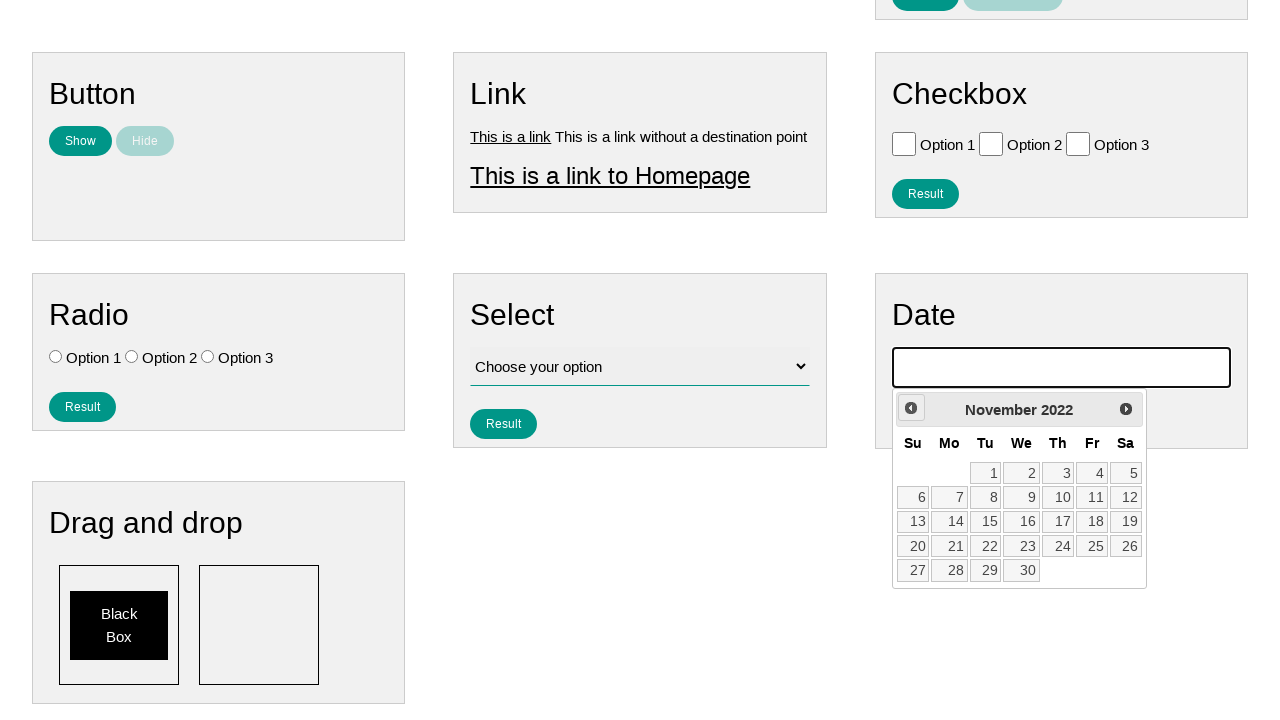

Navigated backwards one month in calendar (iteration 41/177) at (911, 408) on .ui-datepicker-prev
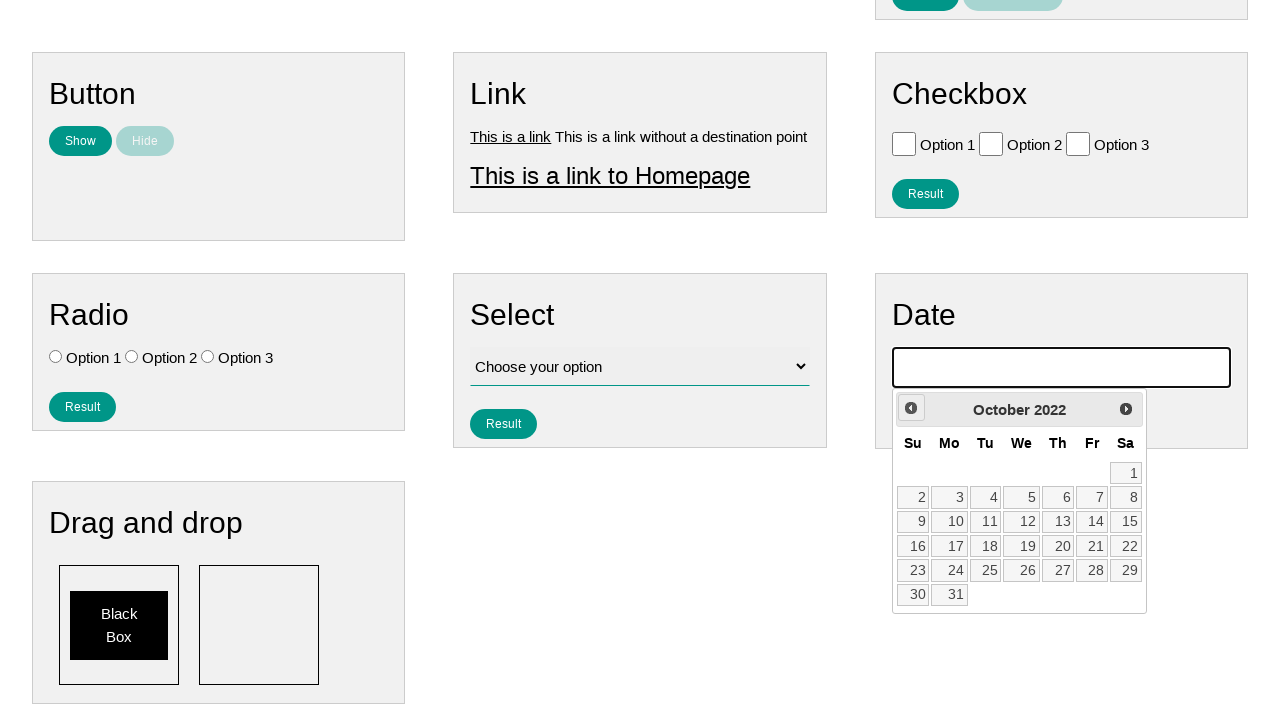

Navigated backwards one month in calendar (iteration 42/177) at (911, 408) on .ui-datepicker-prev
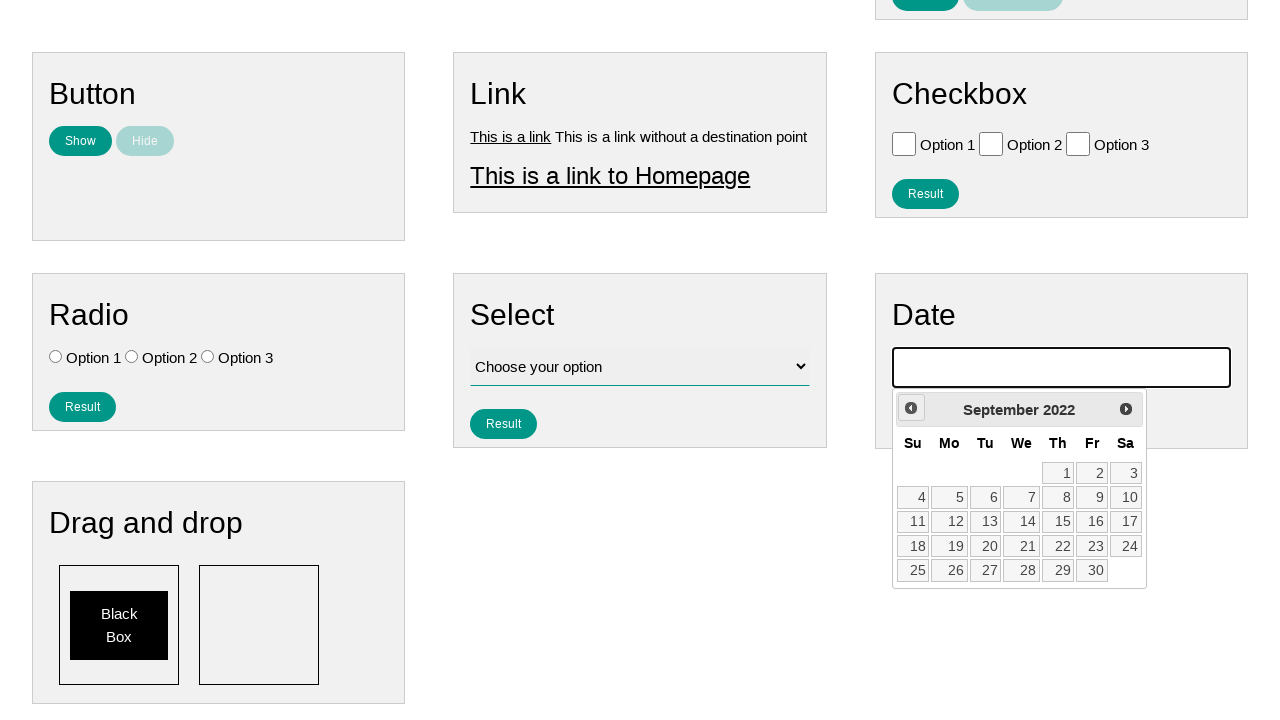

Navigated backwards one month in calendar (iteration 43/177) at (911, 408) on .ui-datepicker-prev
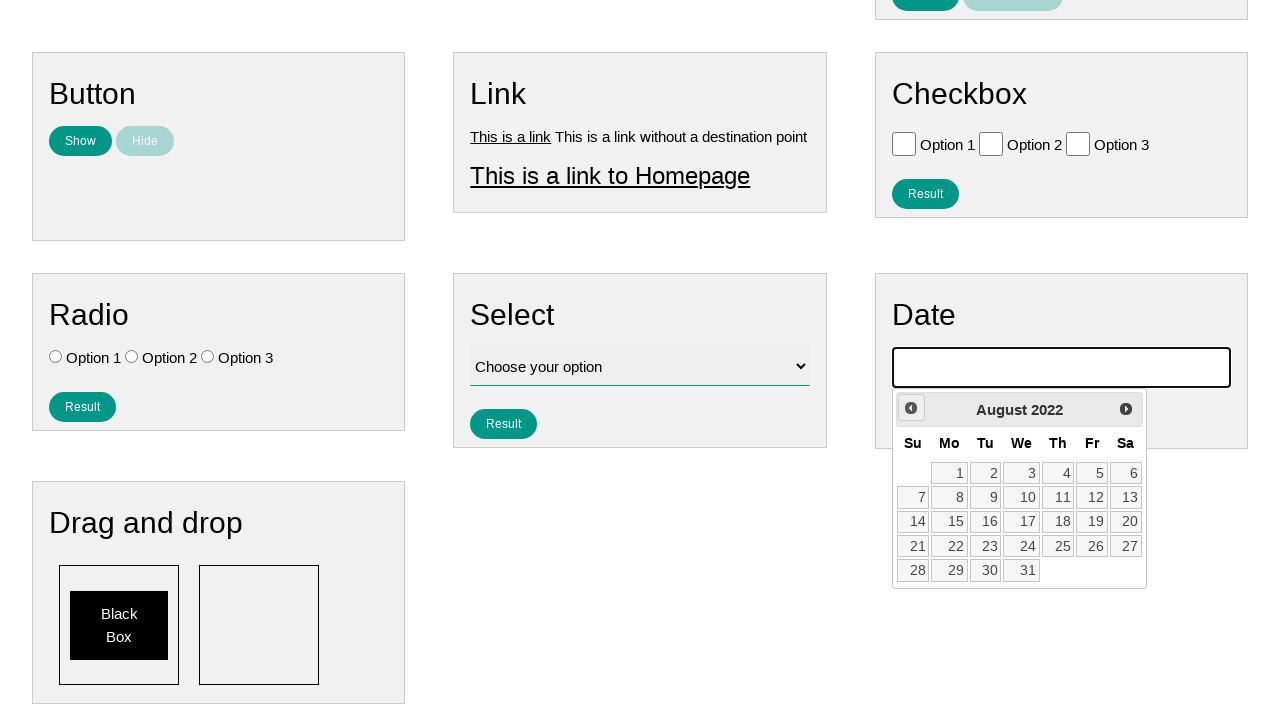

Navigated backwards one month in calendar (iteration 44/177) at (911, 408) on .ui-datepicker-prev
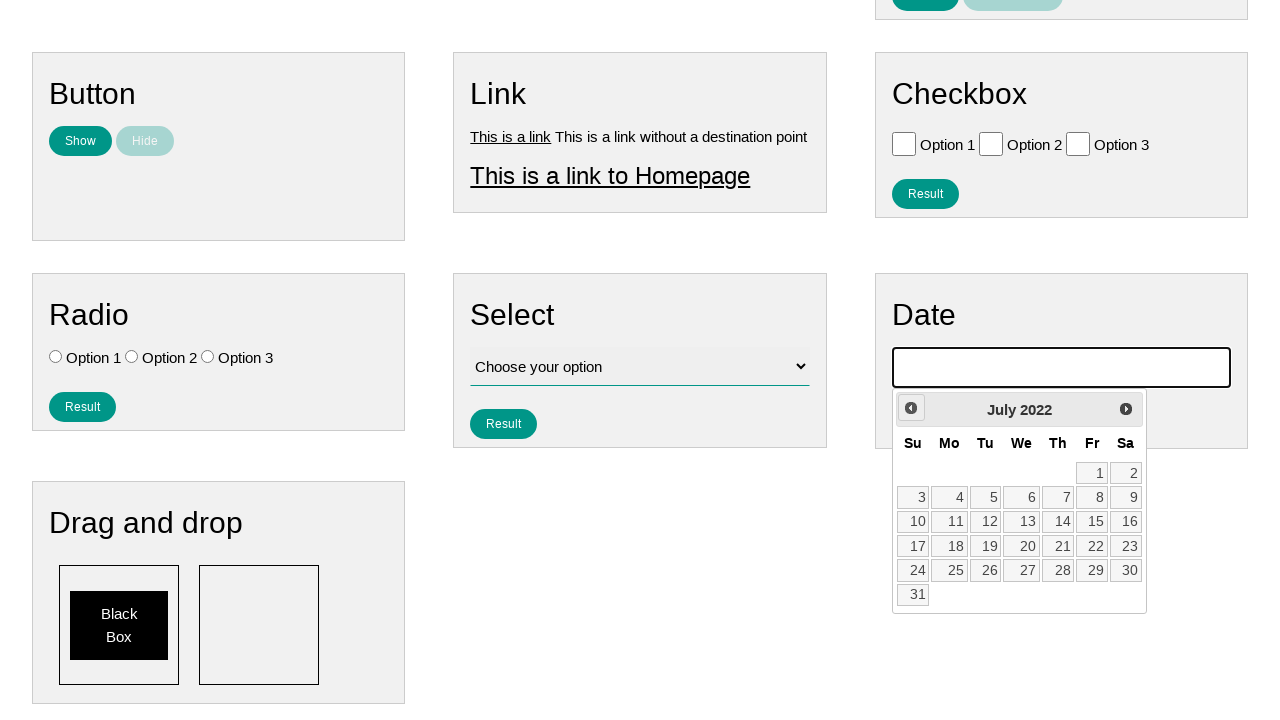

Navigated backwards one month in calendar (iteration 45/177) at (911, 408) on .ui-datepicker-prev
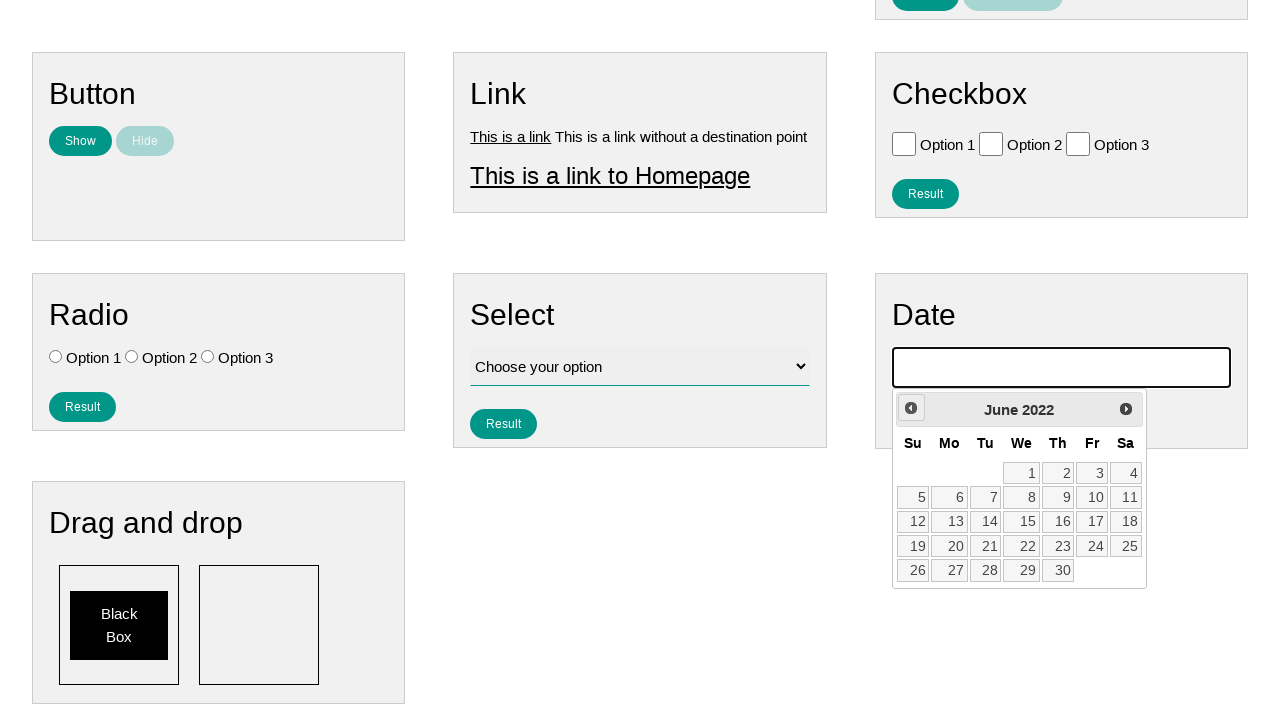

Navigated backwards one month in calendar (iteration 46/177) at (911, 408) on .ui-datepicker-prev
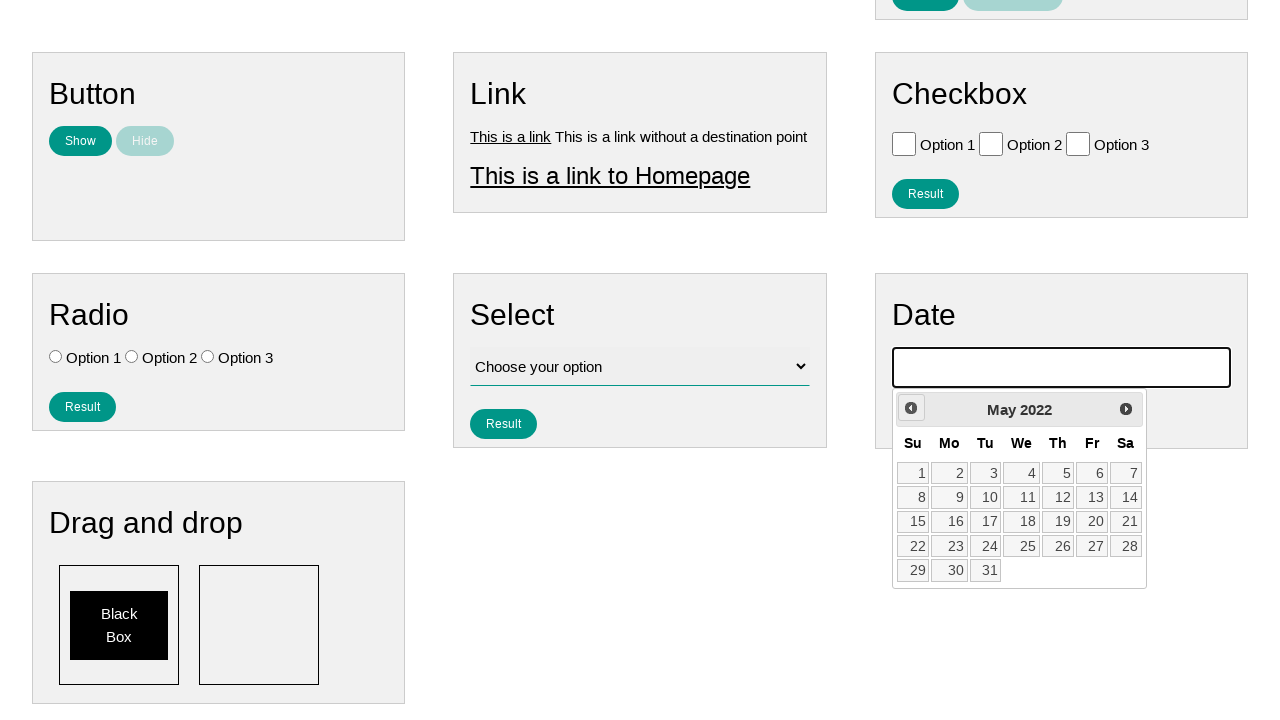

Navigated backwards one month in calendar (iteration 47/177) at (911, 408) on .ui-datepicker-prev
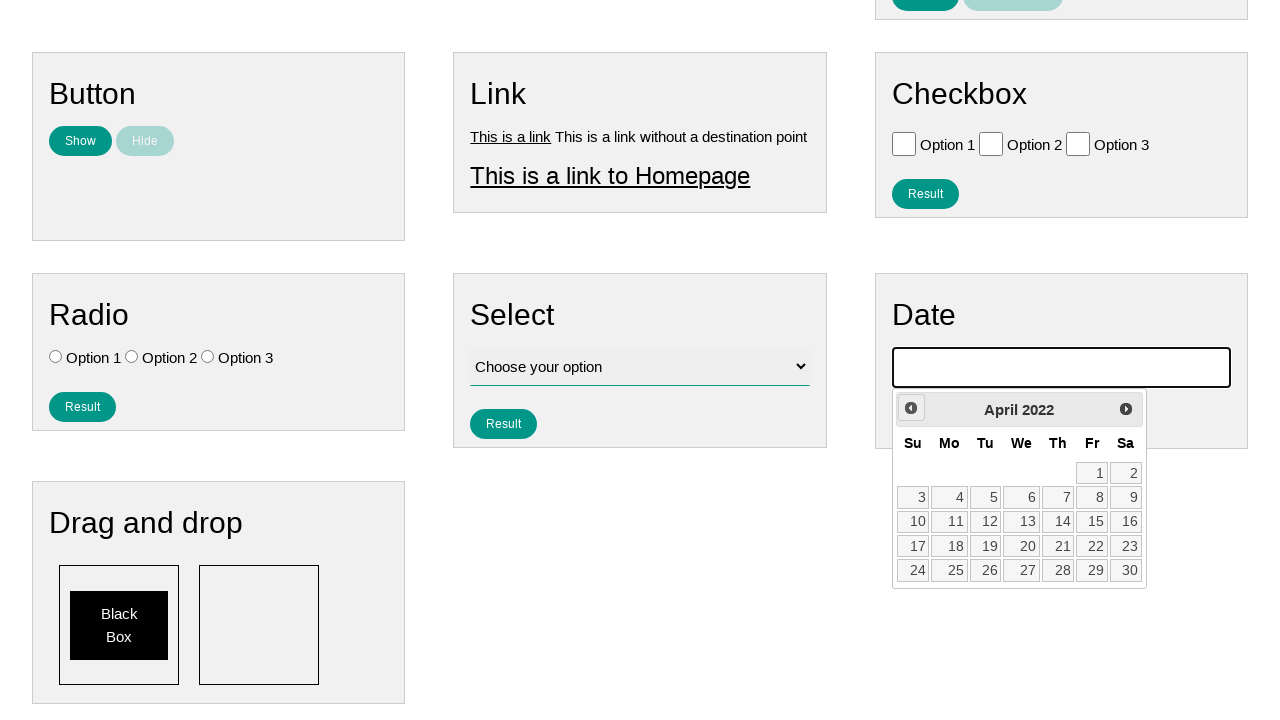

Navigated backwards one month in calendar (iteration 48/177) at (911, 408) on .ui-datepicker-prev
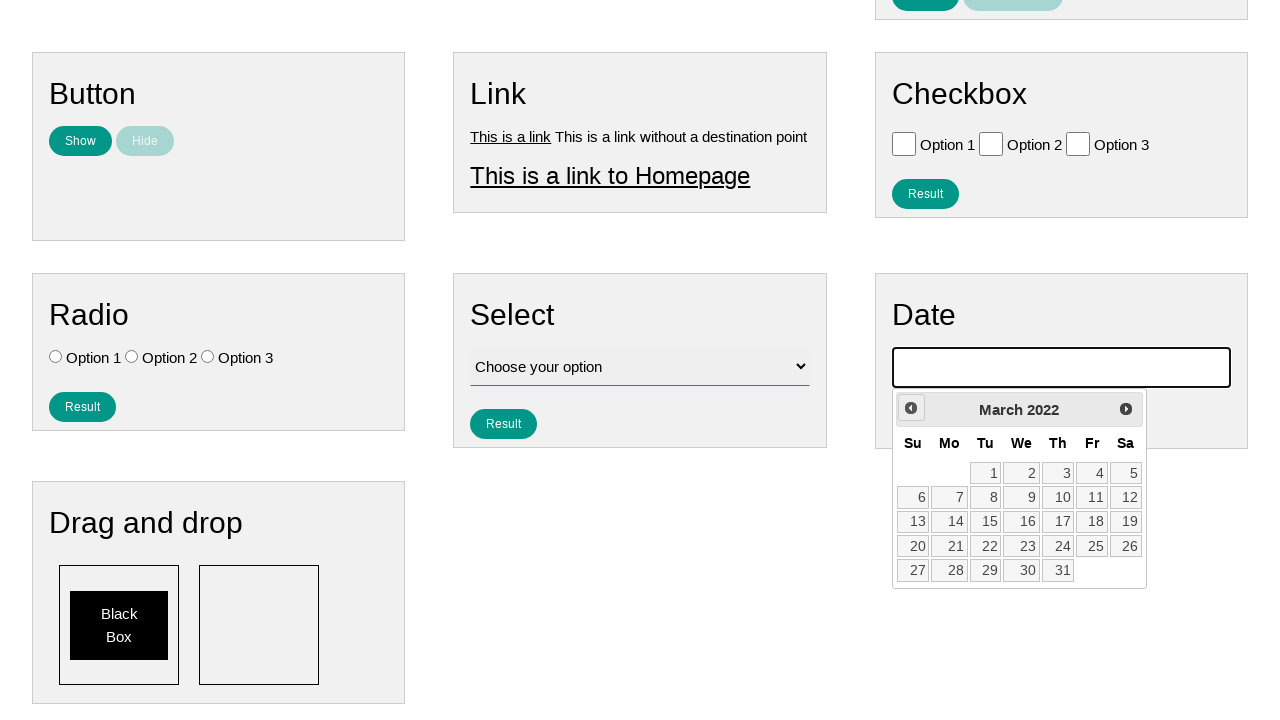

Navigated backwards one month in calendar (iteration 49/177) at (911, 408) on .ui-datepicker-prev
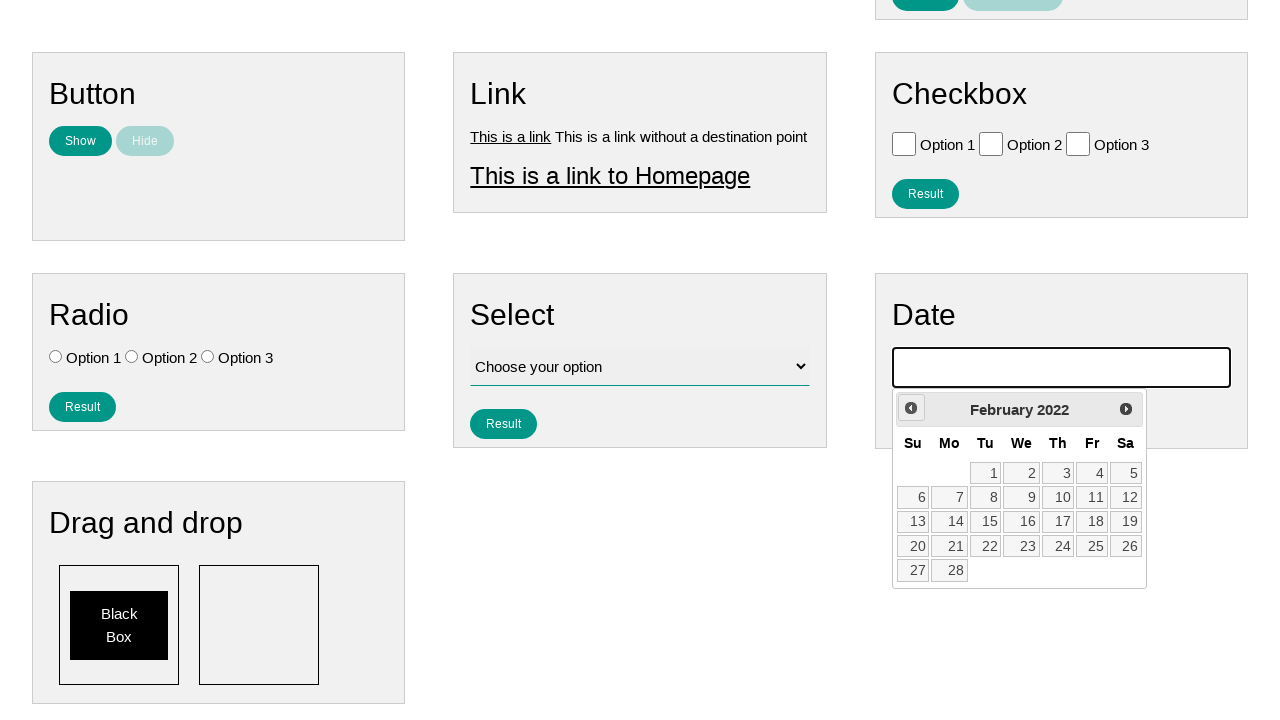

Navigated backwards one month in calendar (iteration 50/177) at (911, 408) on .ui-datepicker-prev
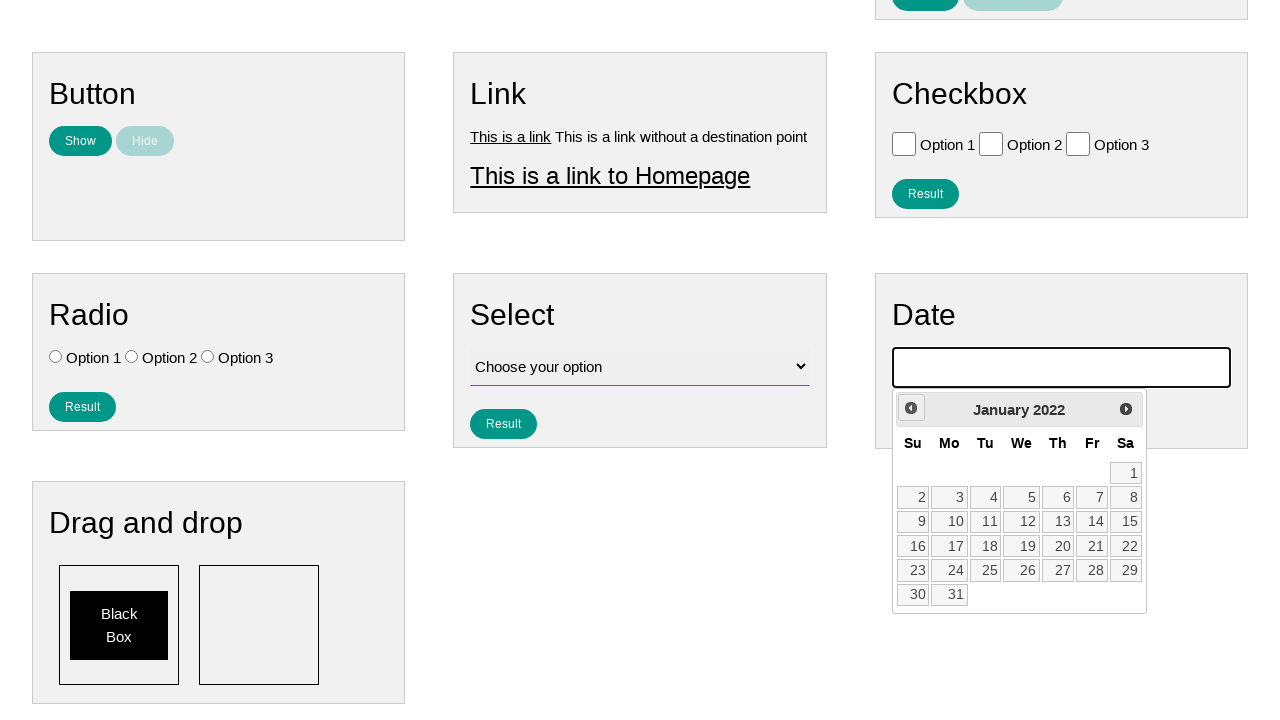

Navigated backwards one month in calendar (iteration 51/177) at (911, 408) on .ui-datepicker-prev
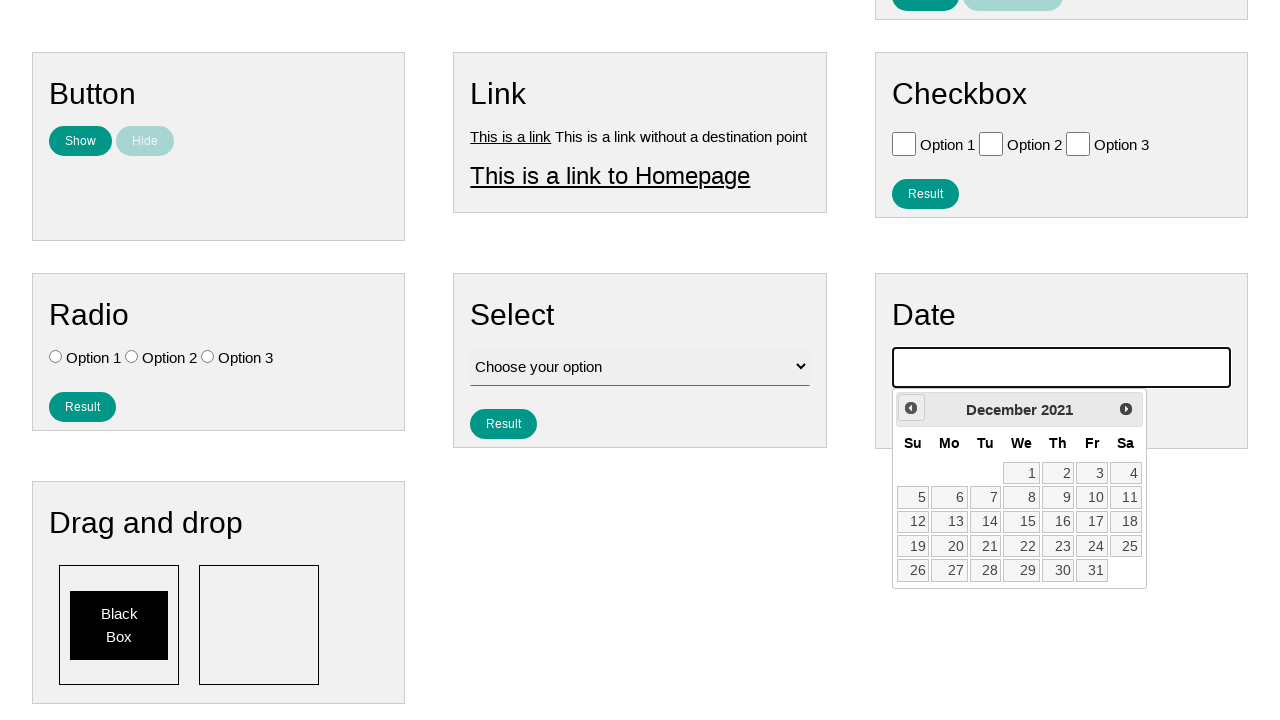

Navigated backwards one month in calendar (iteration 52/177) at (911, 408) on .ui-datepicker-prev
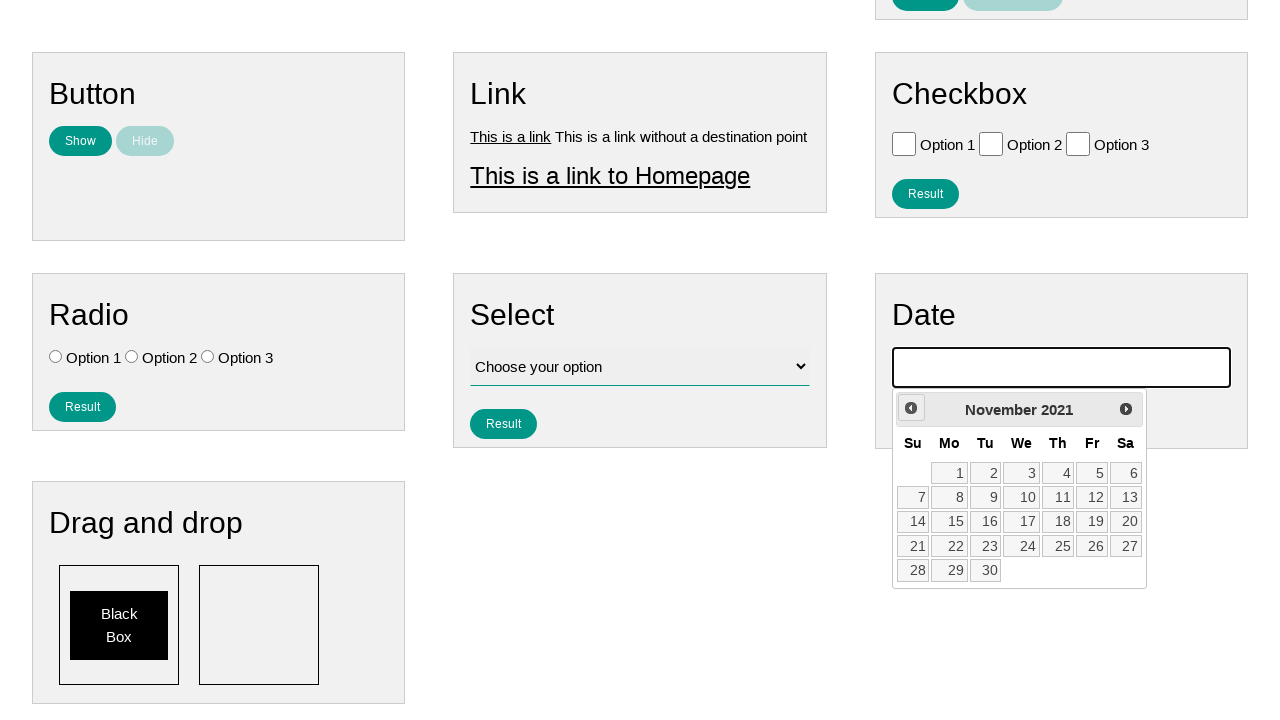

Navigated backwards one month in calendar (iteration 53/177) at (911, 408) on .ui-datepicker-prev
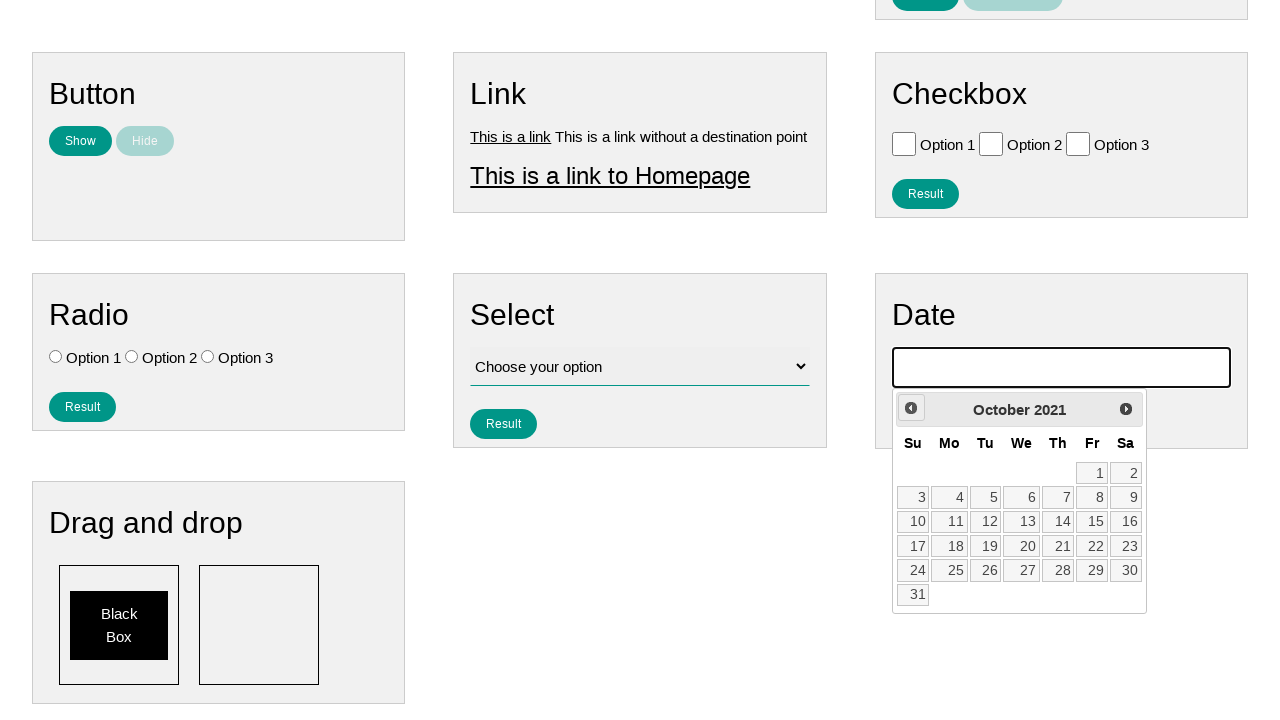

Navigated backwards one month in calendar (iteration 54/177) at (911, 408) on .ui-datepicker-prev
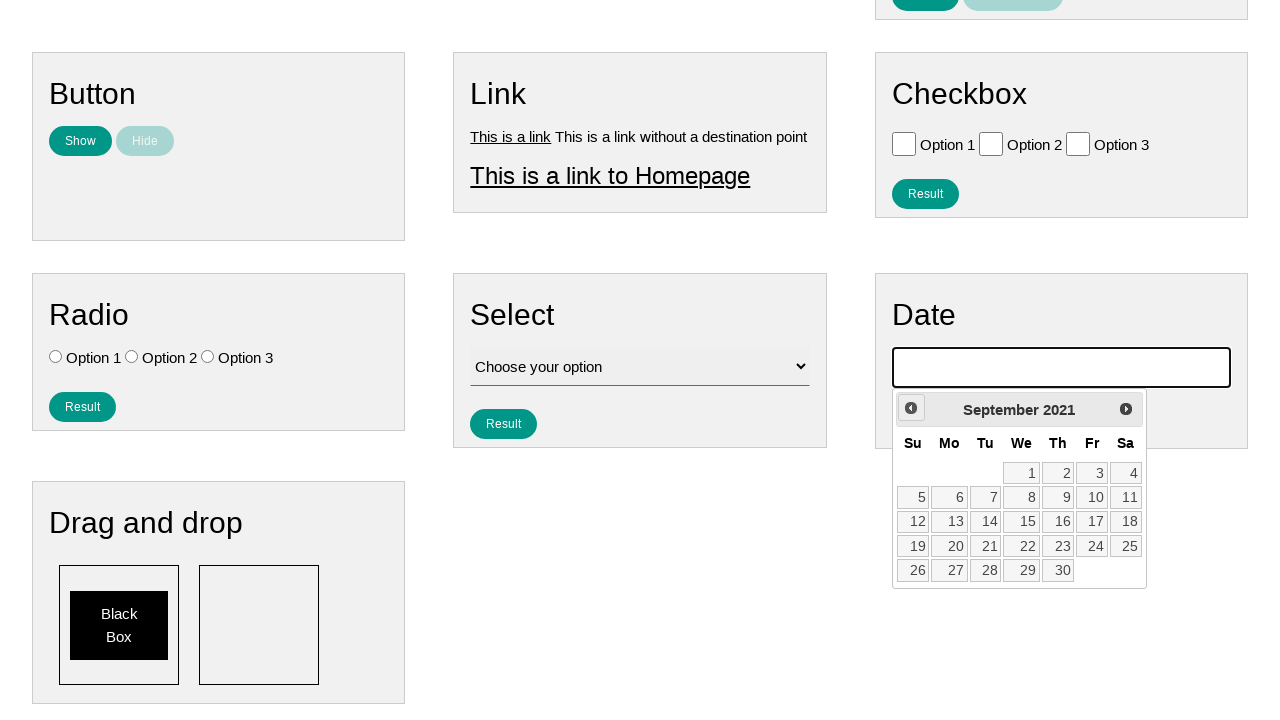

Navigated backwards one month in calendar (iteration 55/177) at (911, 408) on .ui-datepicker-prev
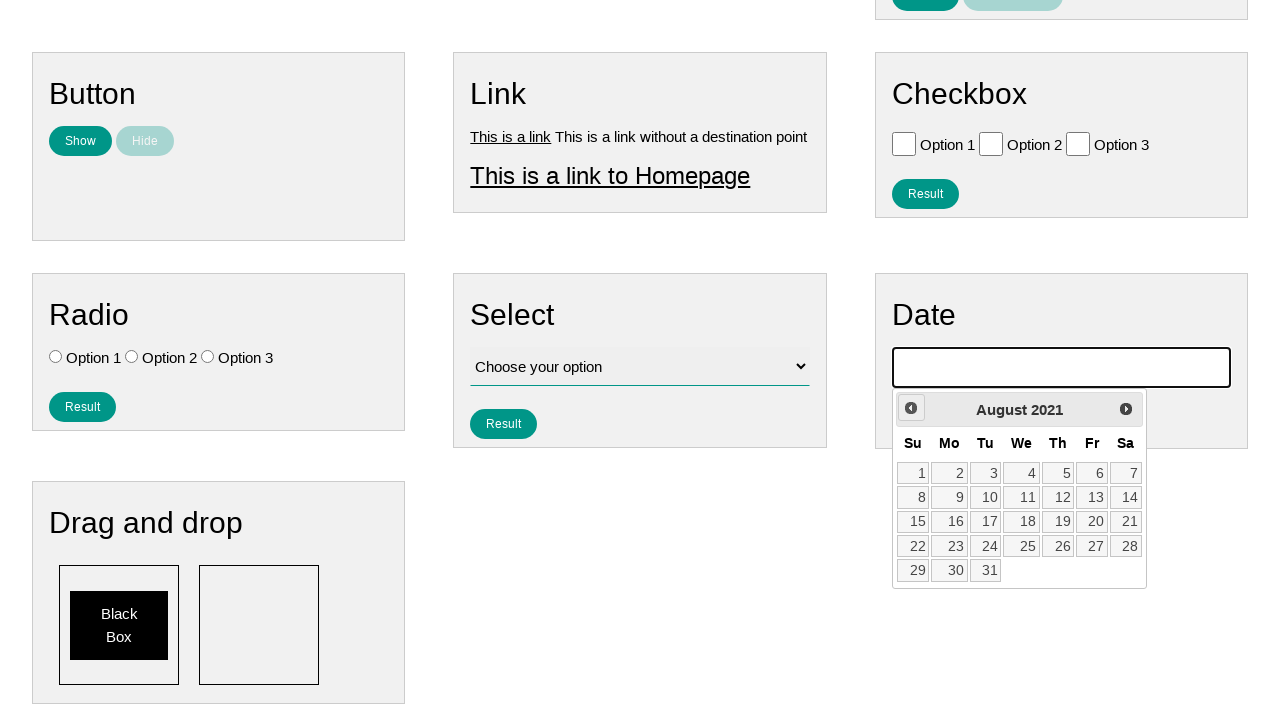

Navigated backwards one month in calendar (iteration 56/177) at (911, 408) on .ui-datepicker-prev
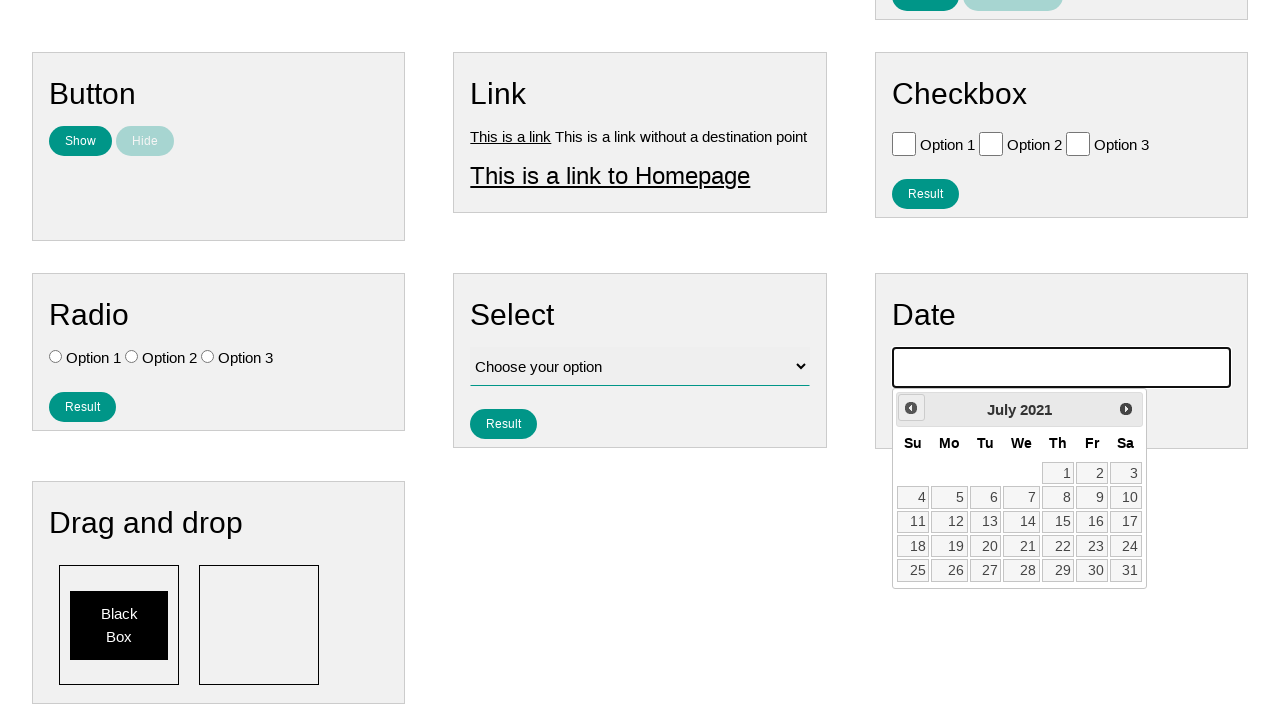

Navigated backwards one month in calendar (iteration 57/177) at (911, 408) on .ui-datepicker-prev
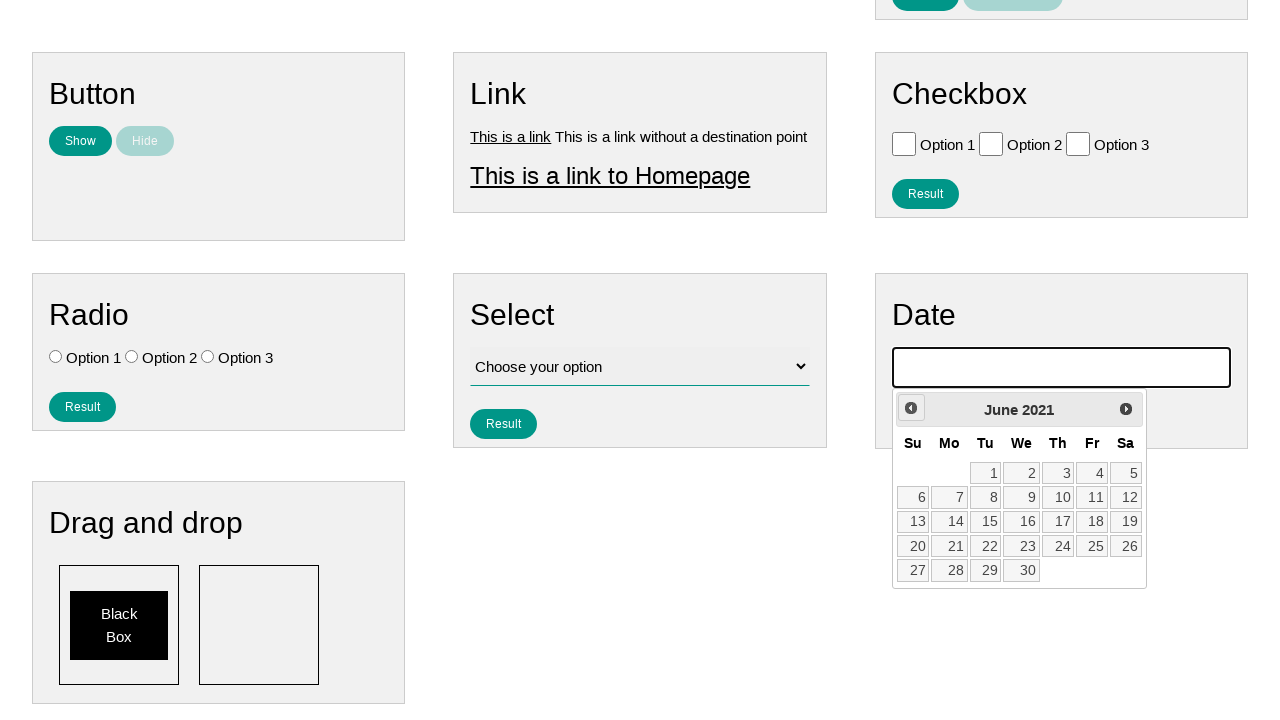

Navigated backwards one month in calendar (iteration 58/177) at (911, 408) on .ui-datepicker-prev
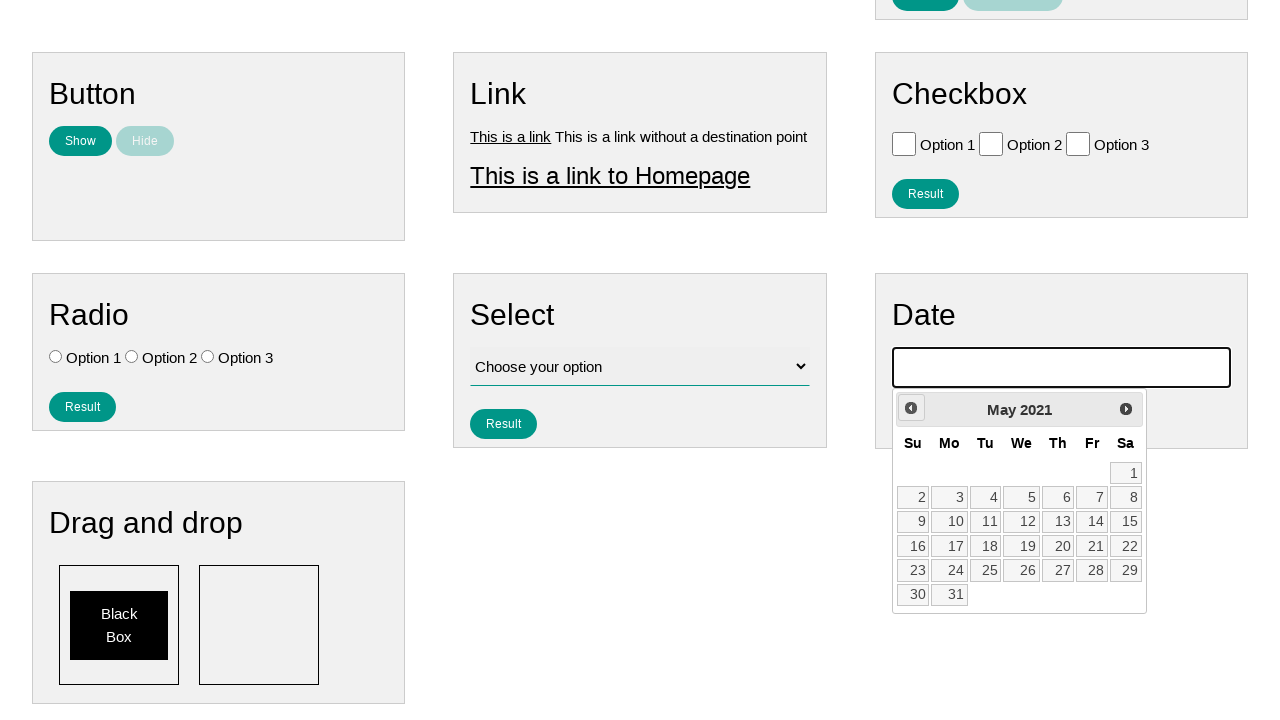

Navigated backwards one month in calendar (iteration 59/177) at (911, 408) on .ui-datepicker-prev
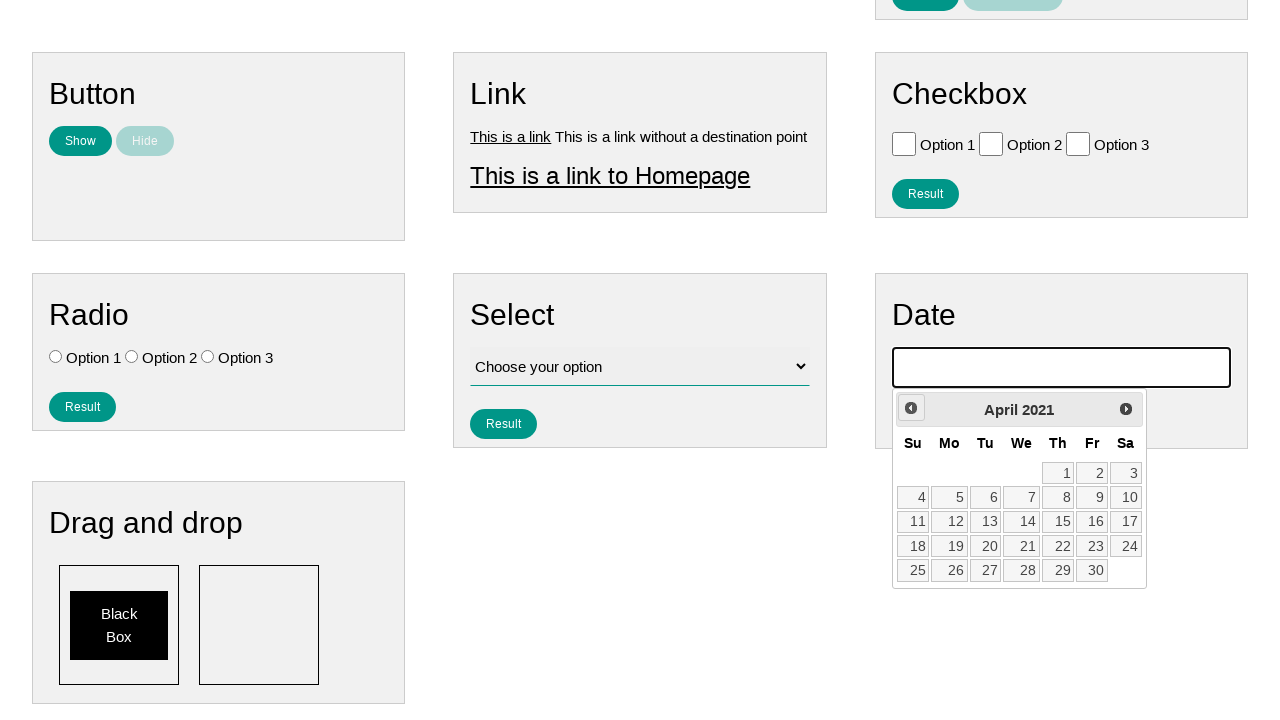

Navigated backwards one month in calendar (iteration 60/177) at (911, 408) on .ui-datepicker-prev
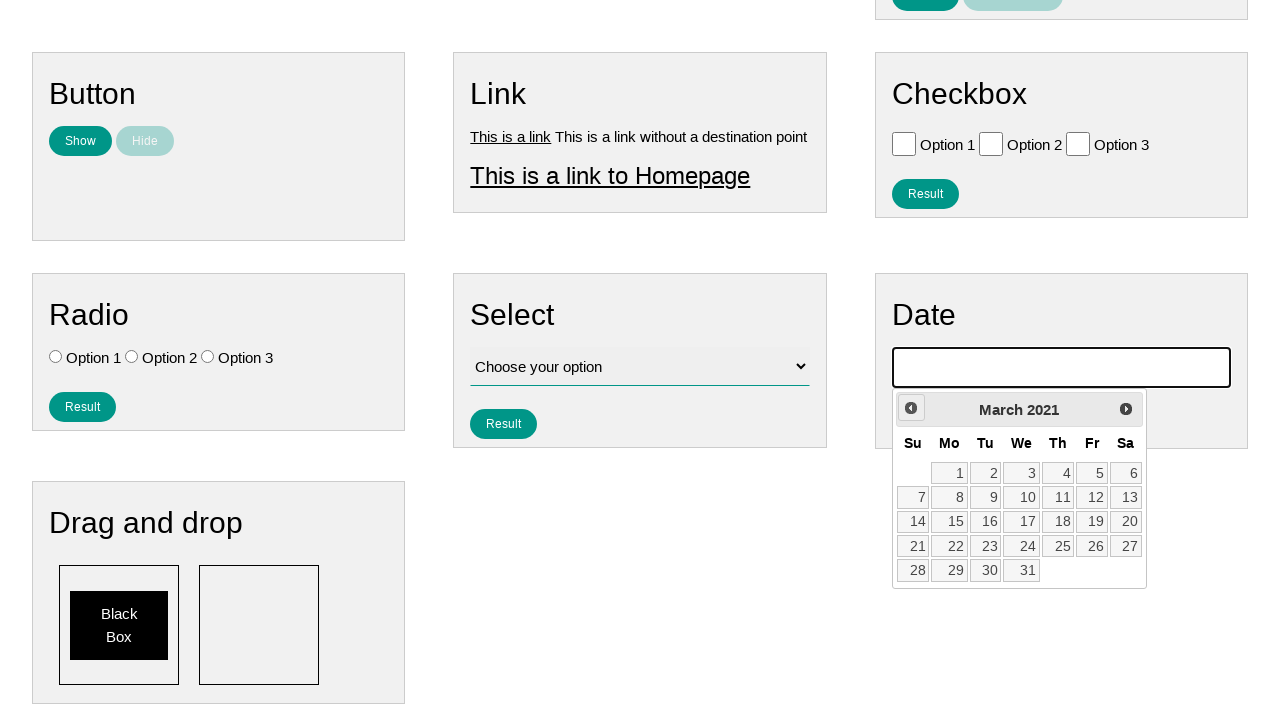

Navigated backwards one month in calendar (iteration 61/177) at (911, 408) on .ui-datepicker-prev
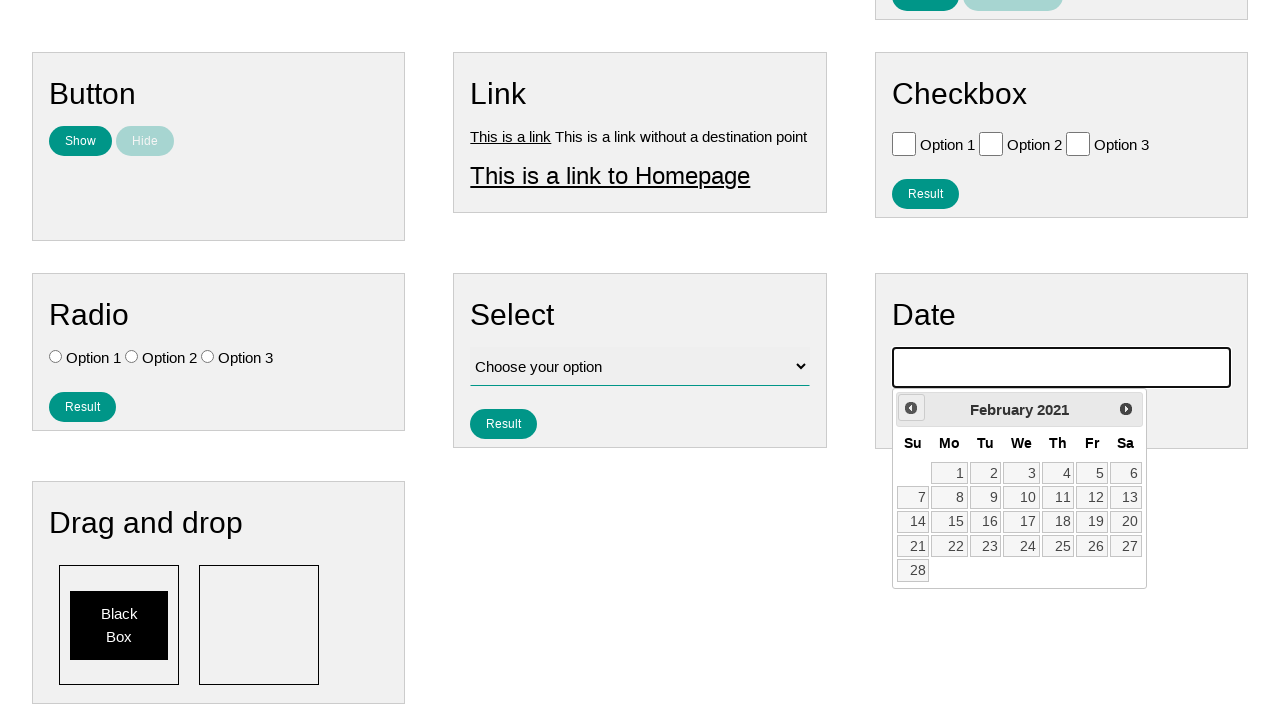

Navigated backwards one month in calendar (iteration 62/177) at (911, 408) on .ui-datepicker-prev
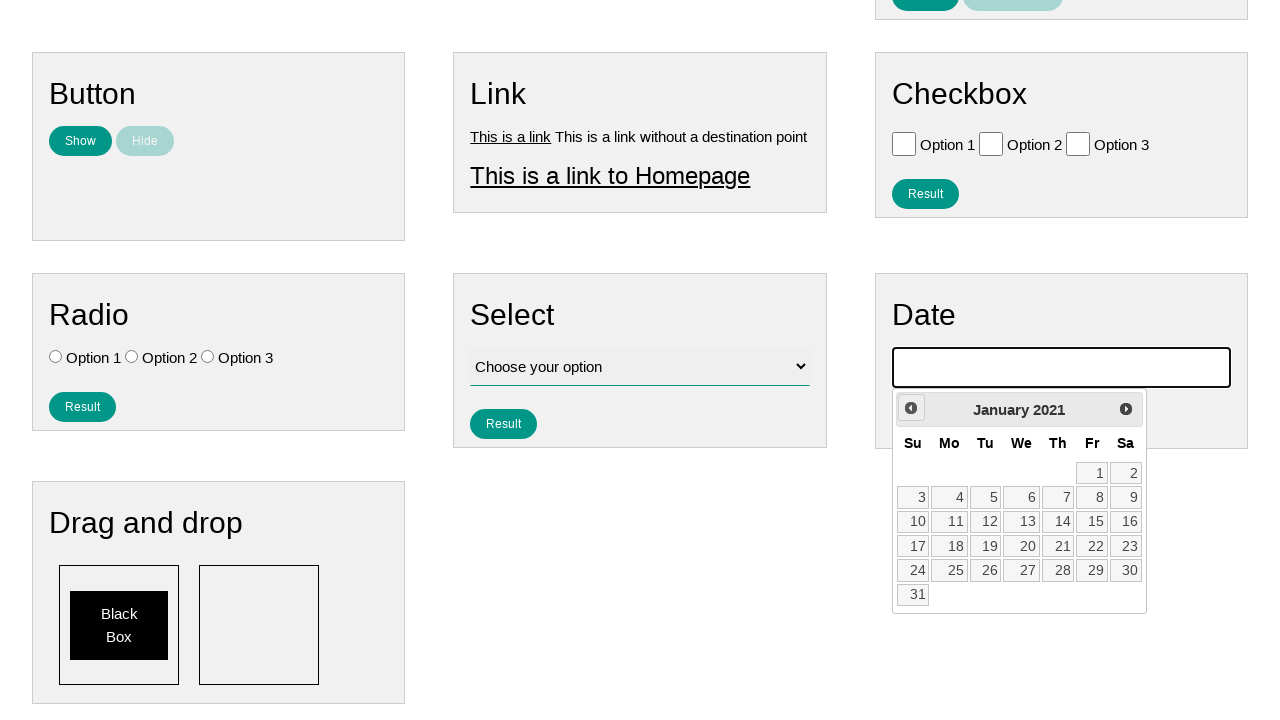

Navigated backwards one month in calendar (iteration 63/177) at (911, 408) on .ui-datepicker-prev
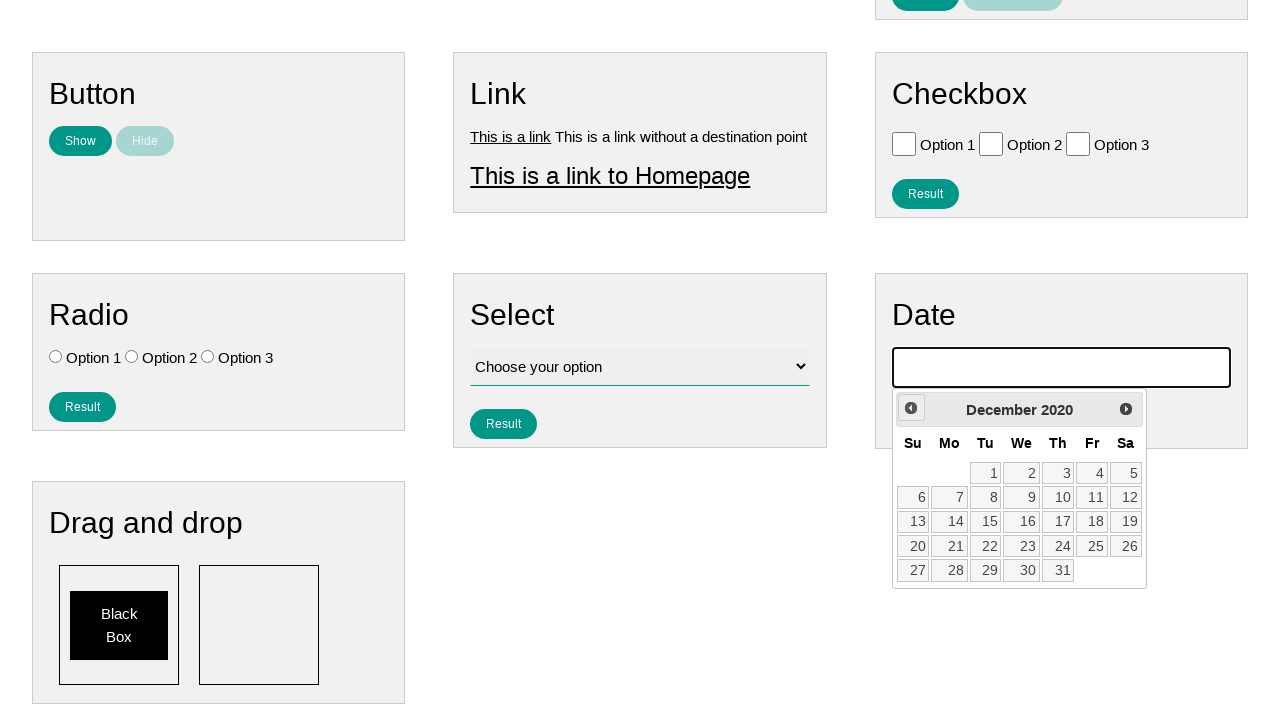

Navigated backwards one month in calendar (iteration 64/177) at (911, 408) on .ui-datepicker-prev
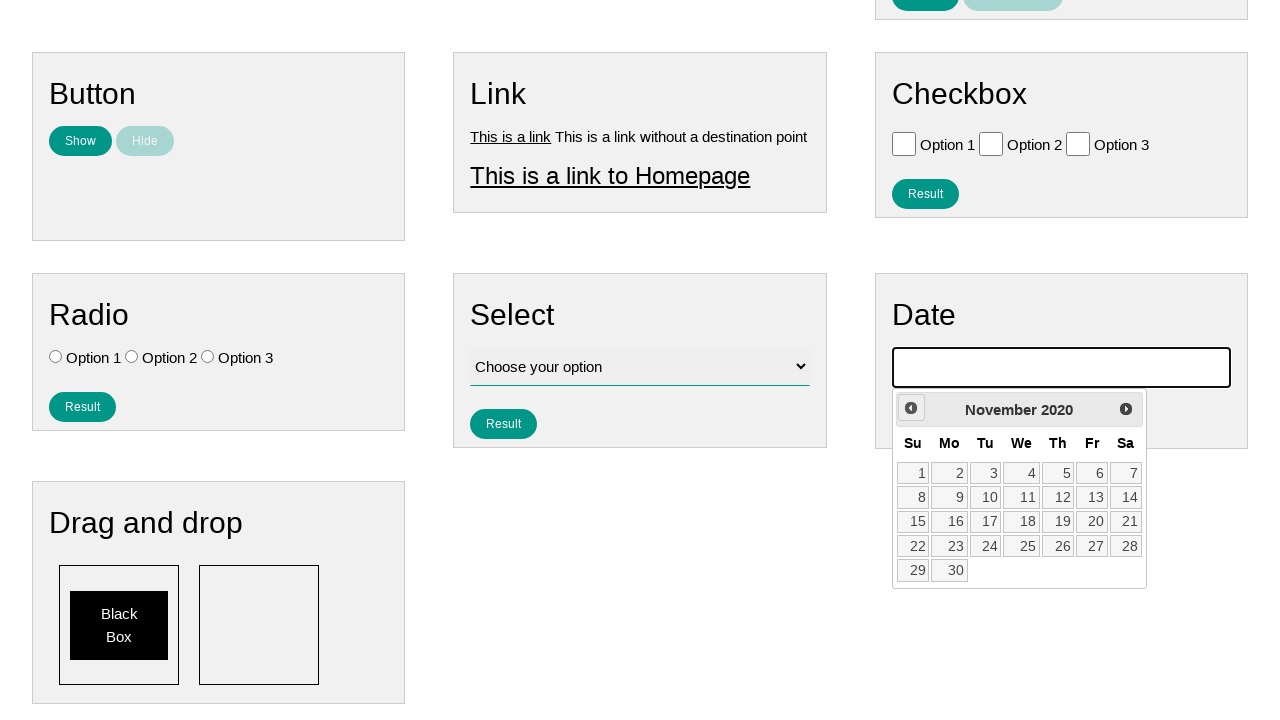

Navigated backwards one month in calendar (iteration 65/177) at (911, 408) on .ui-datepicker-prev
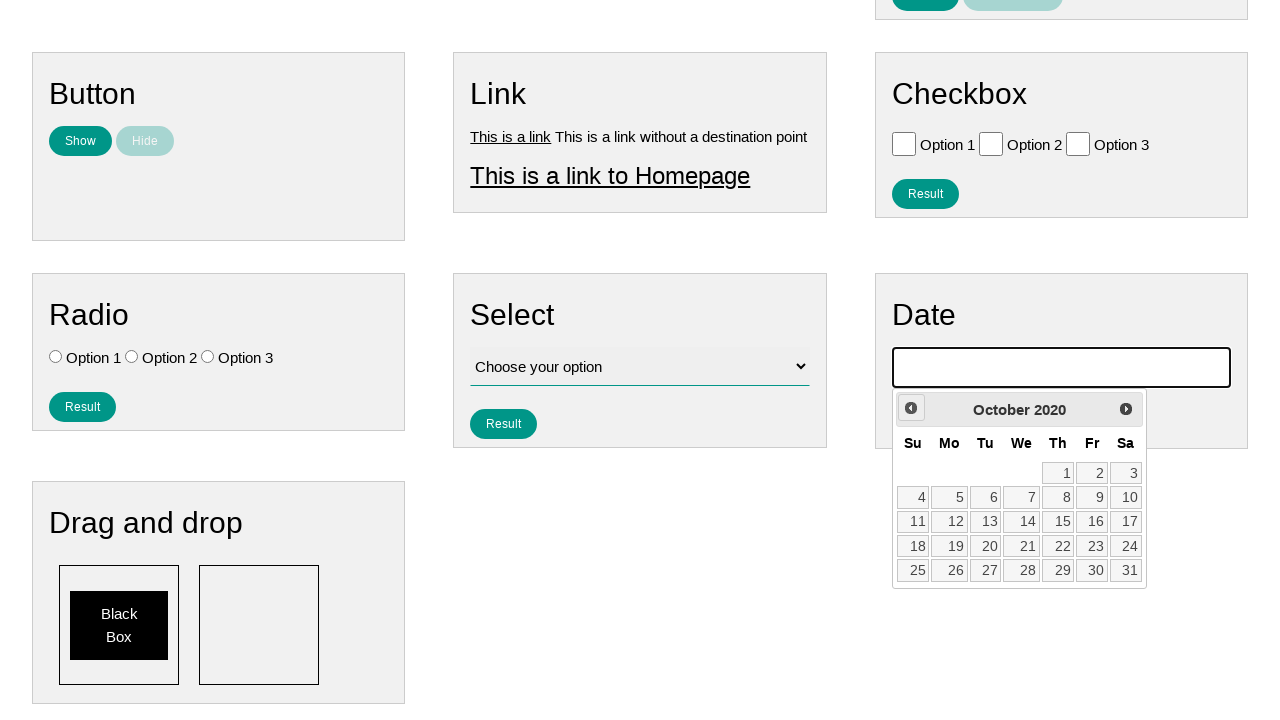

Navigated backwards one month in calendar (iteration 66/177) at (911, 408) on .ui-datepicker-prev
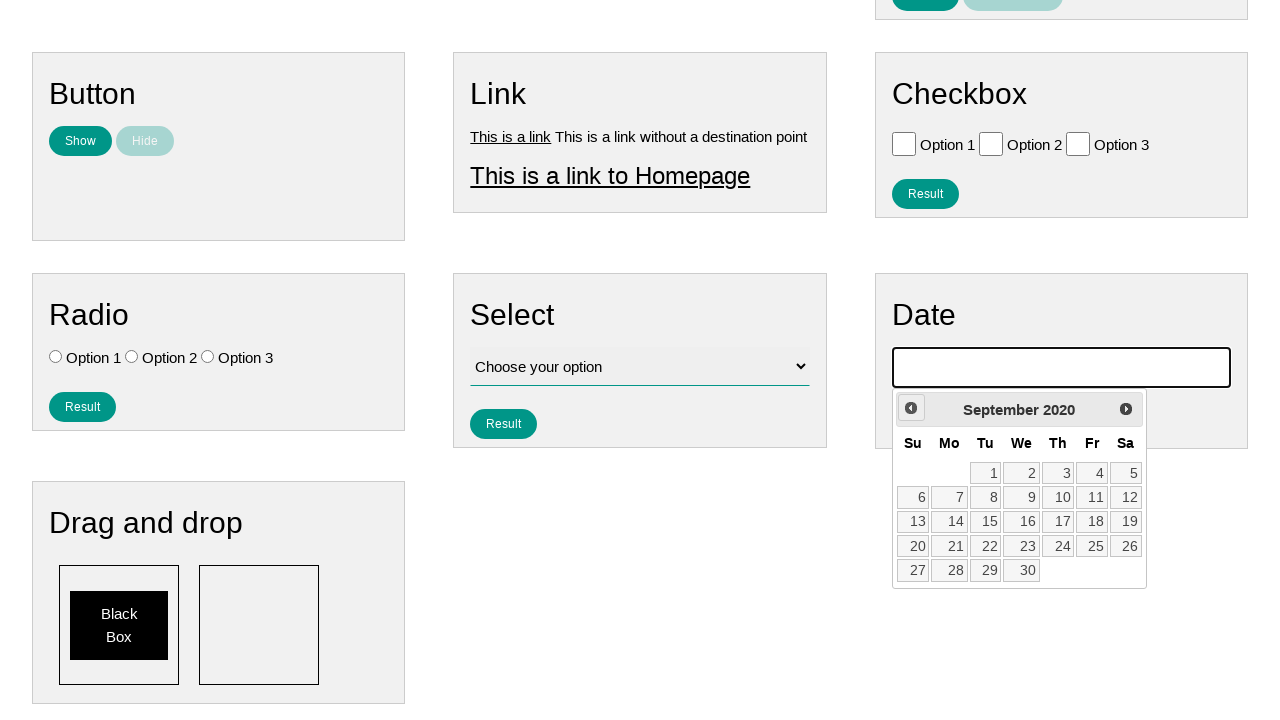

Navigated backwards one month in calendar (iteration 67/177) at (911, 408) on .ui-datepicker-prev
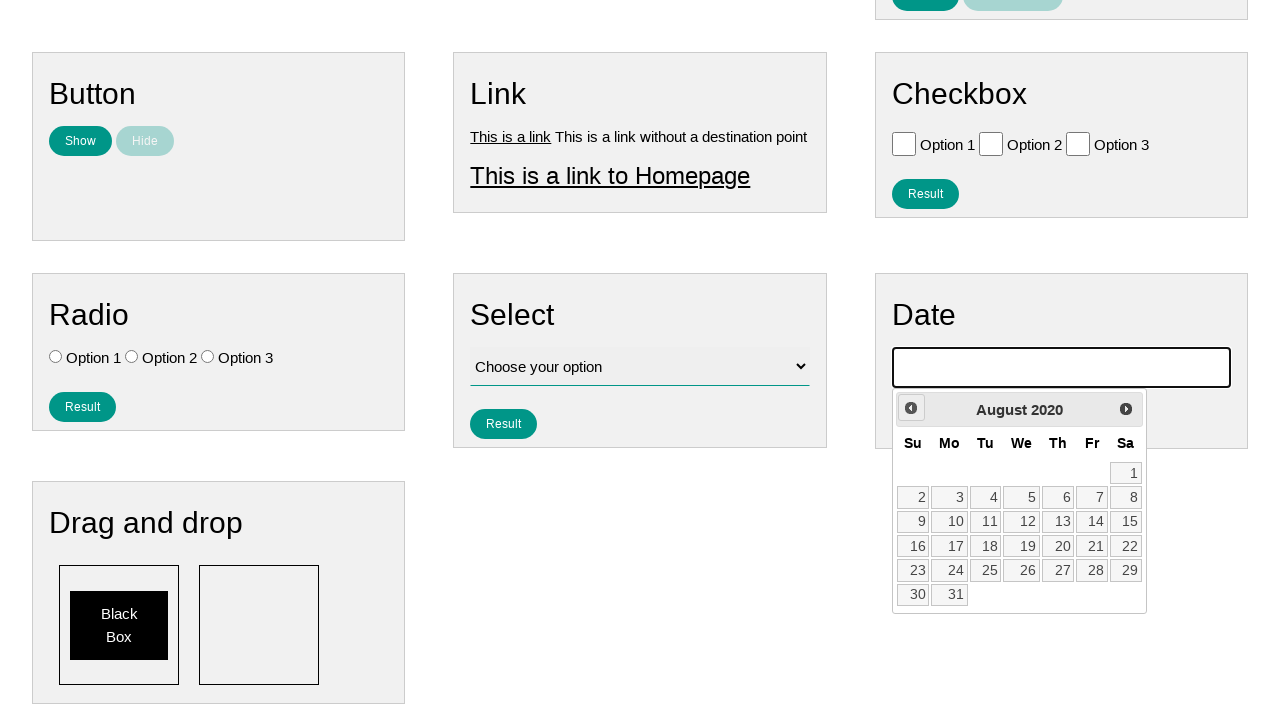

Navigated backwards one month in calendar (iteration 68/177) at (911, 408) on .ui-datepicker-prev
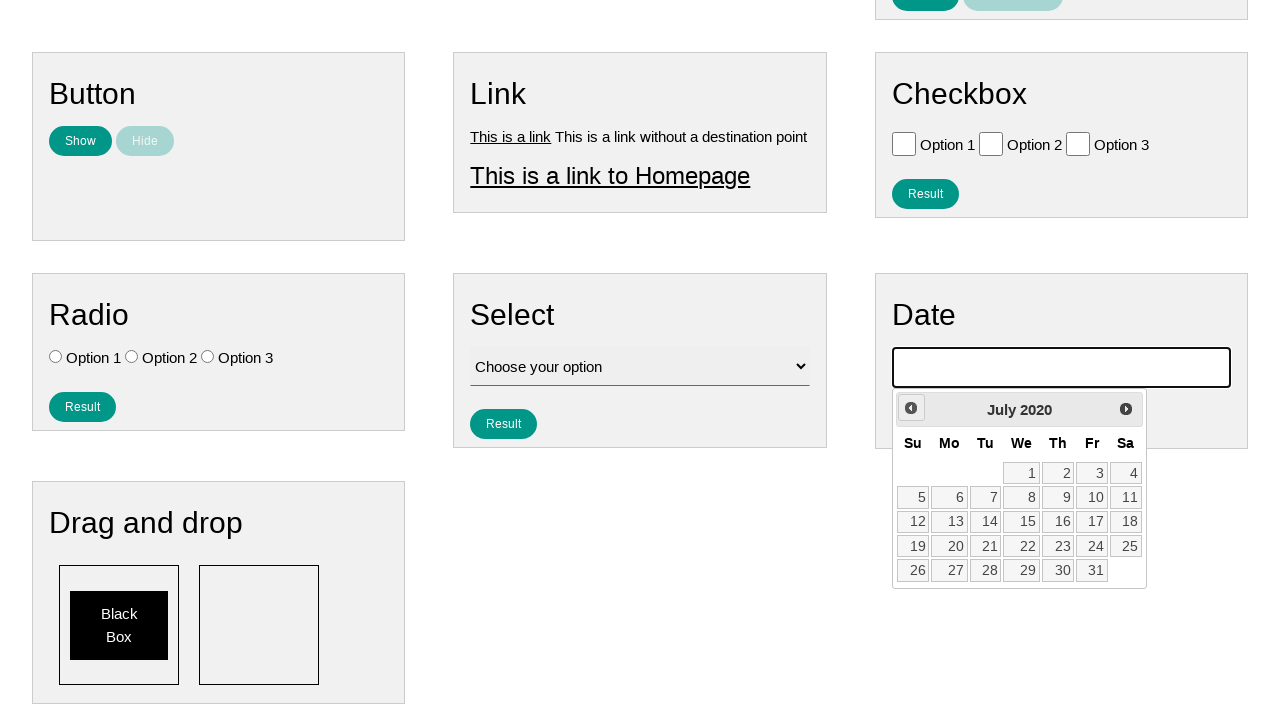

Navigated backwards one month in calendar (iteration 69/177) at (911, 408) on .ui-datepicker-prev
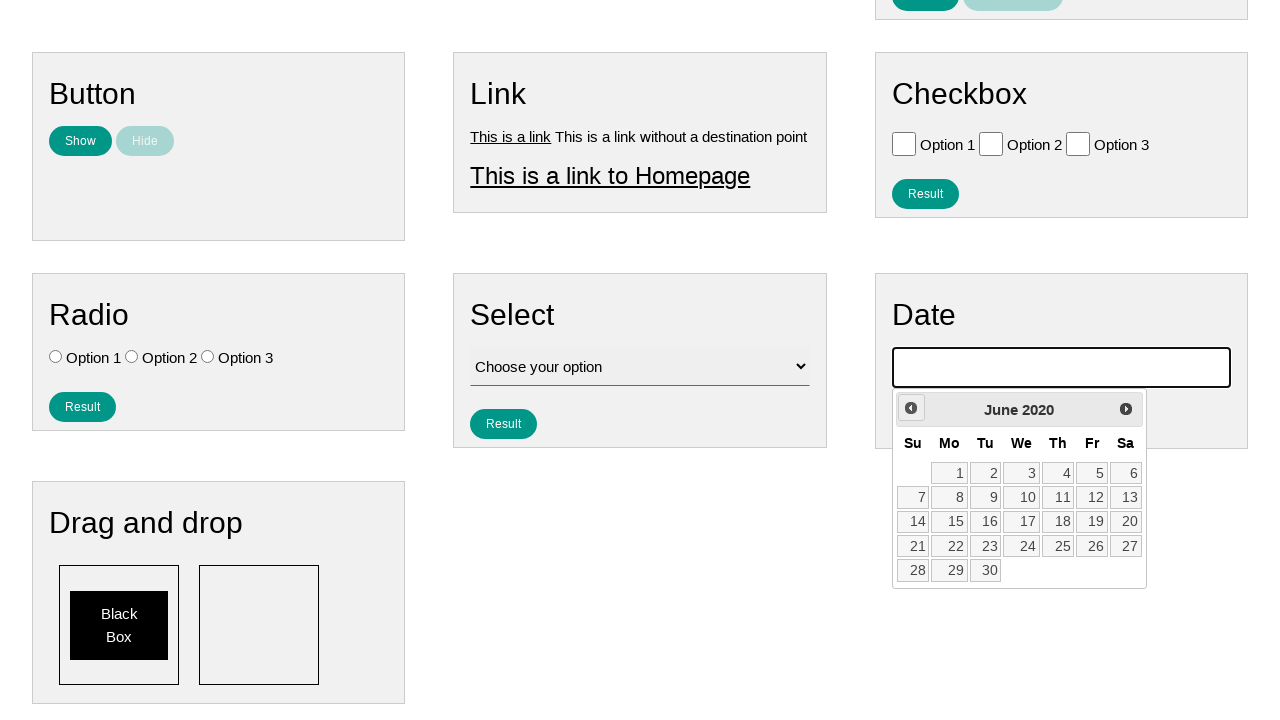

Navigated backwards one month in calendar (iteration 70/177) at (911, 408) on .ui-datepicker-prev
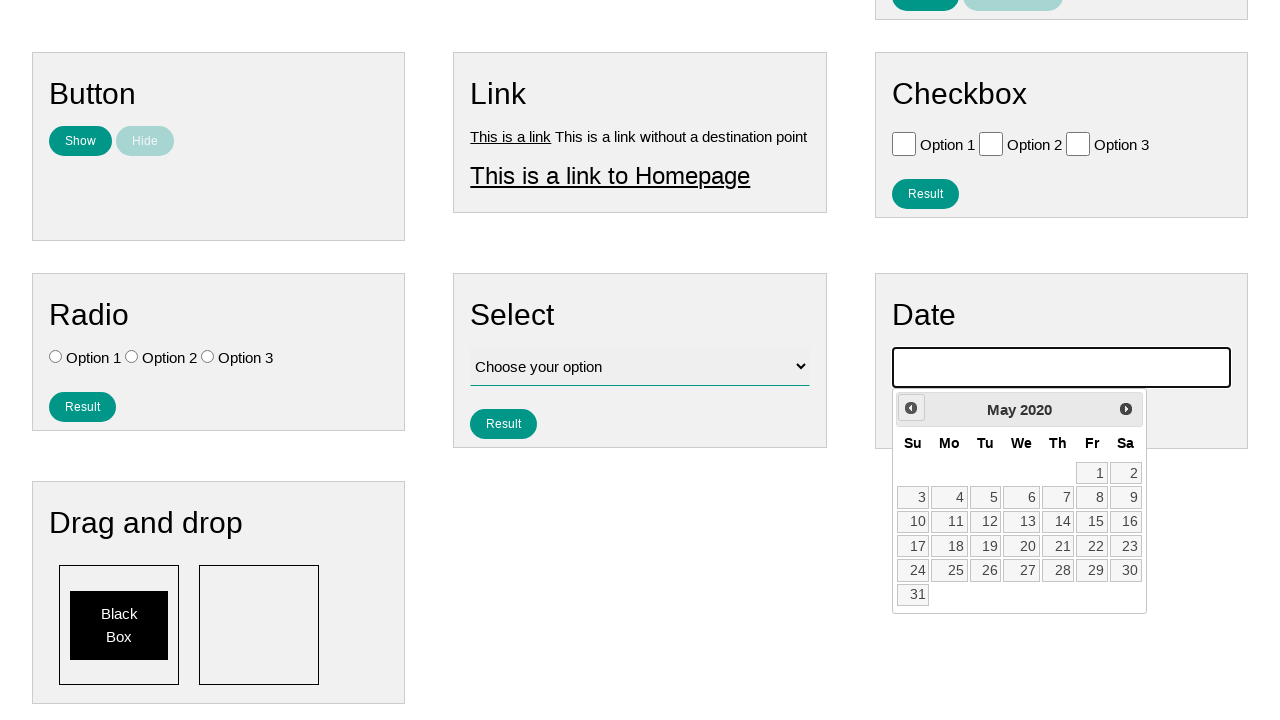

Navigated backwards one month in calendar (iteration 71/177) at (911, 408) on .ui-datepicker-prev
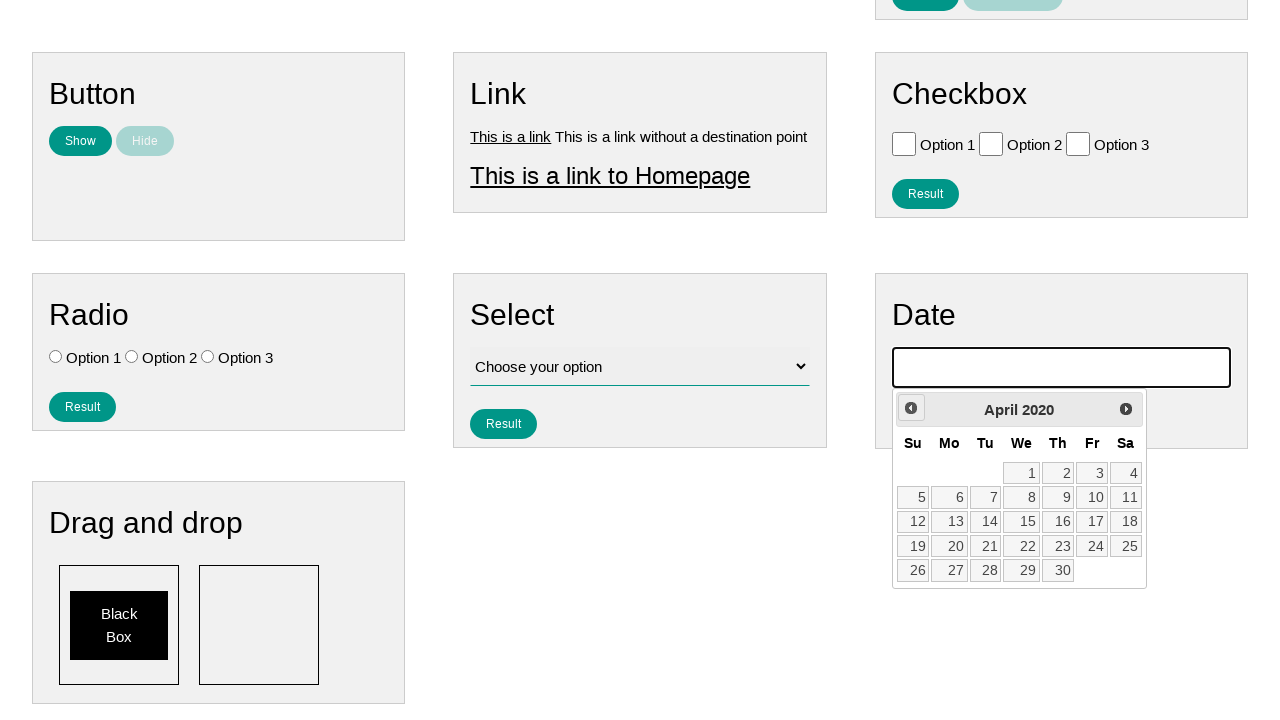

Navigated backwards one month in calendar (iteration 72/177) at (911, 408) on .ui-datepicker-prev
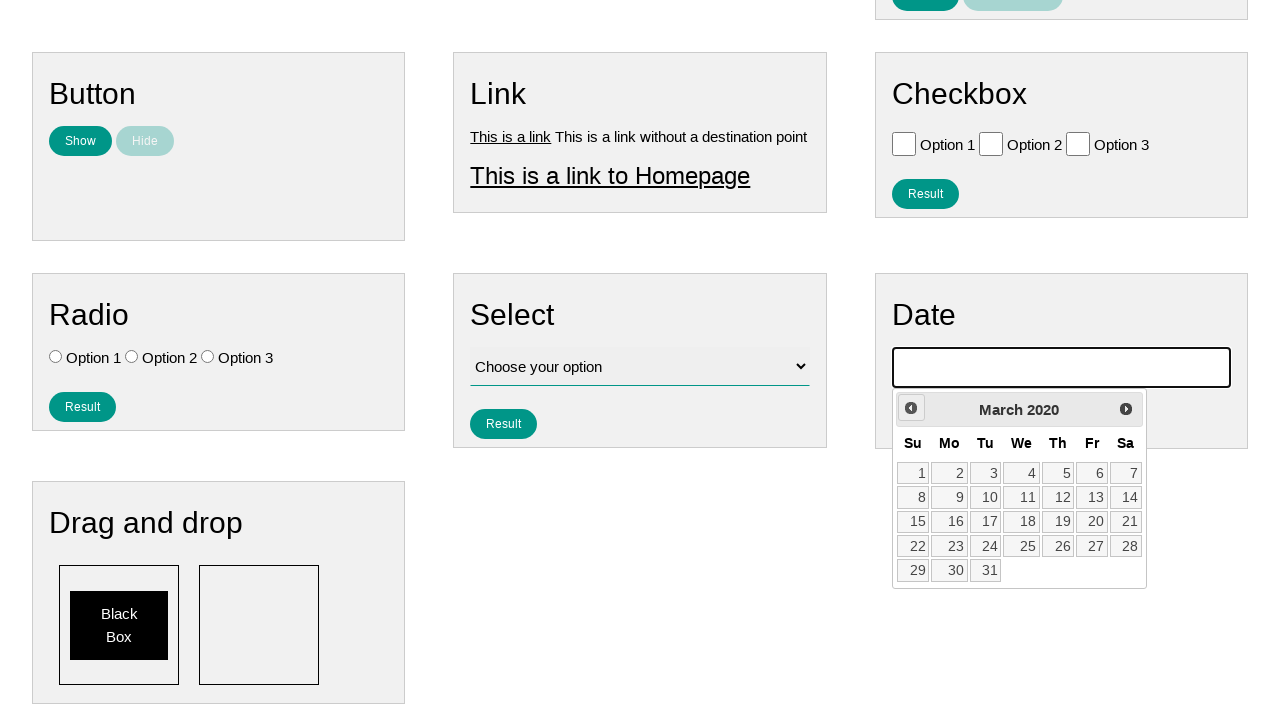

Navigated backwards one month in calendar (iteration 73/177) at (911, 408) on .ui-datepicker-prev
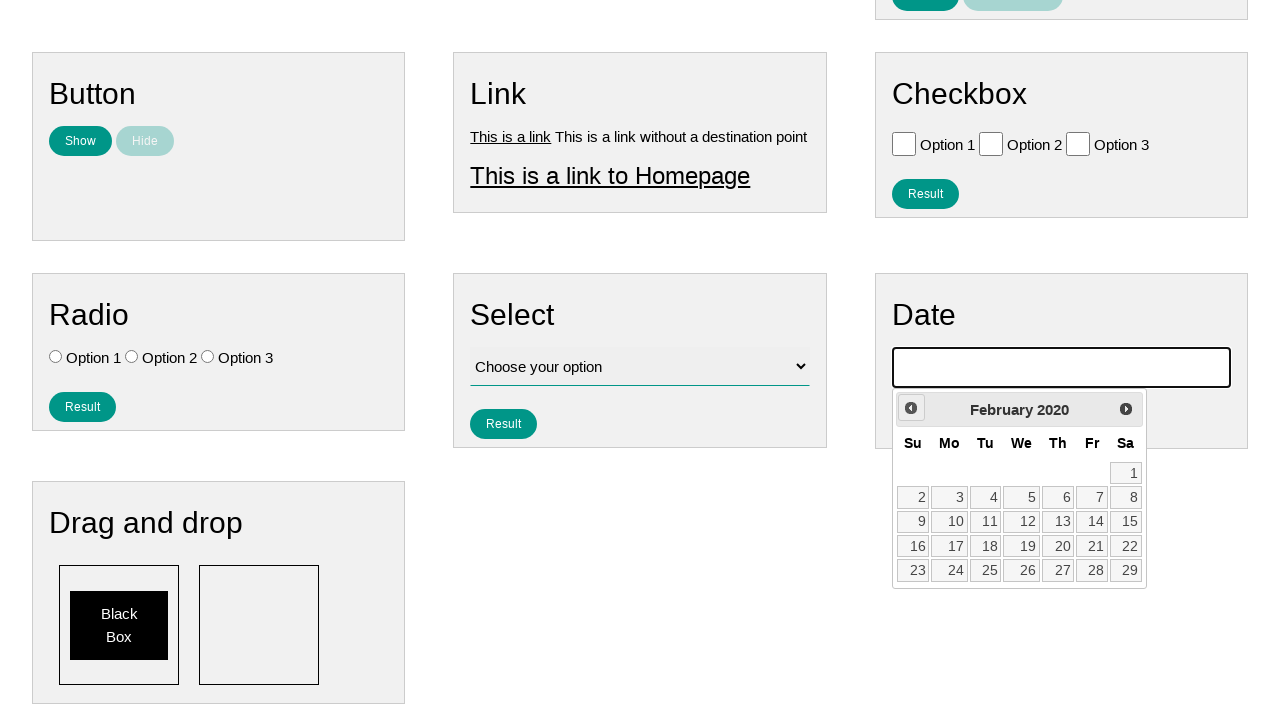

Navigated backwards one month in calendar (iteration 74/177) at (911, 408) on .ui-datepicker-prev
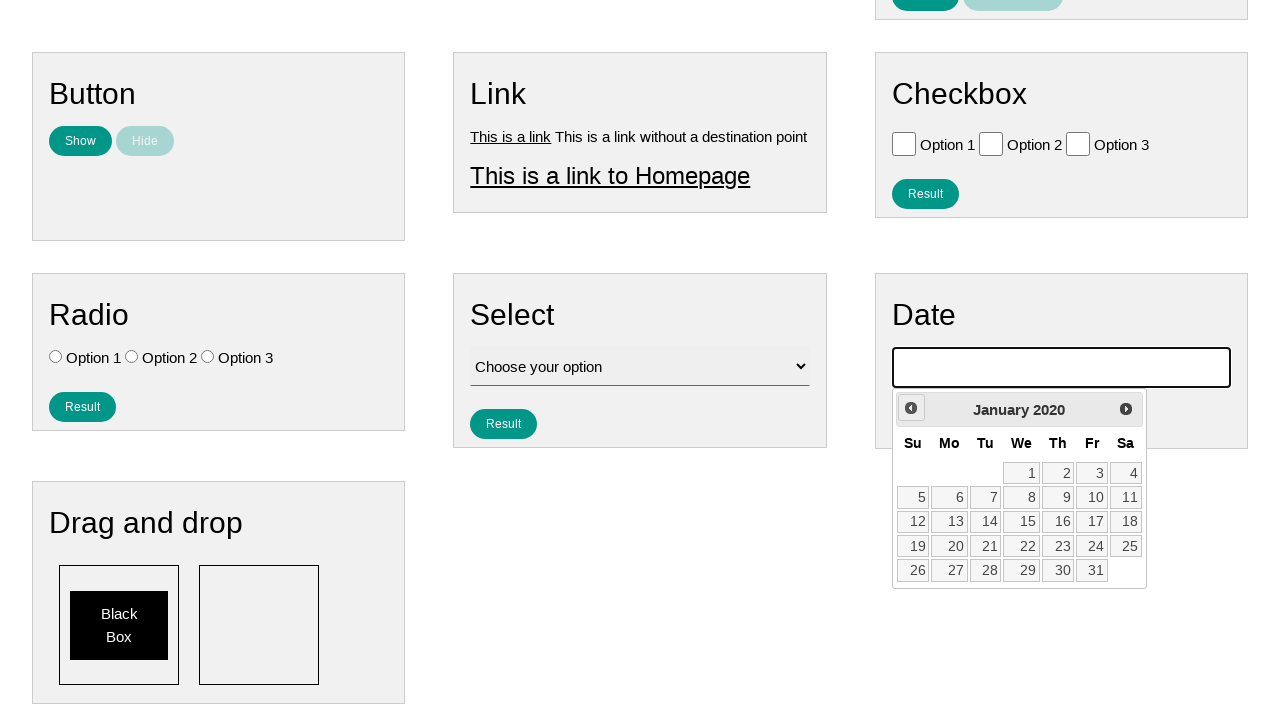

Navigated backwards one month in calendar (iteration 75/177) at (911, 408) on .ui-datepicker-prev
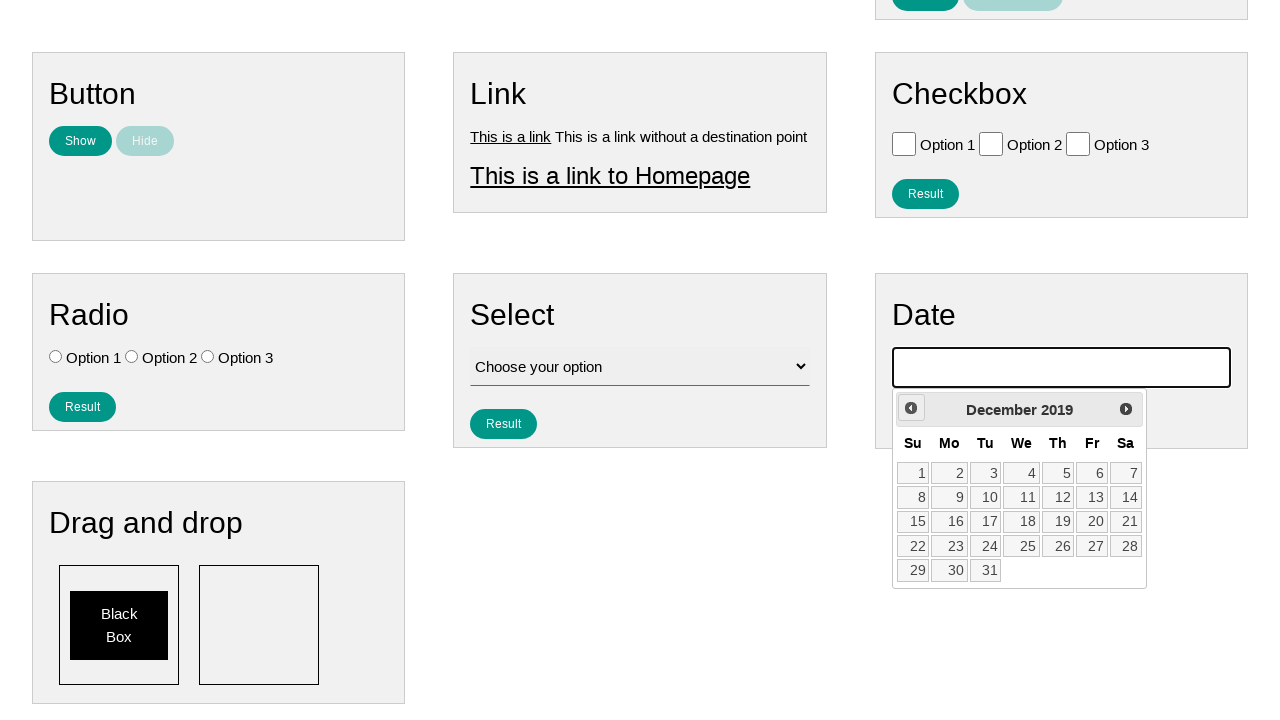

Navigated backwards one month in calendar (iteration 76/177) at (911, 408) on .ui-datepicker-prev
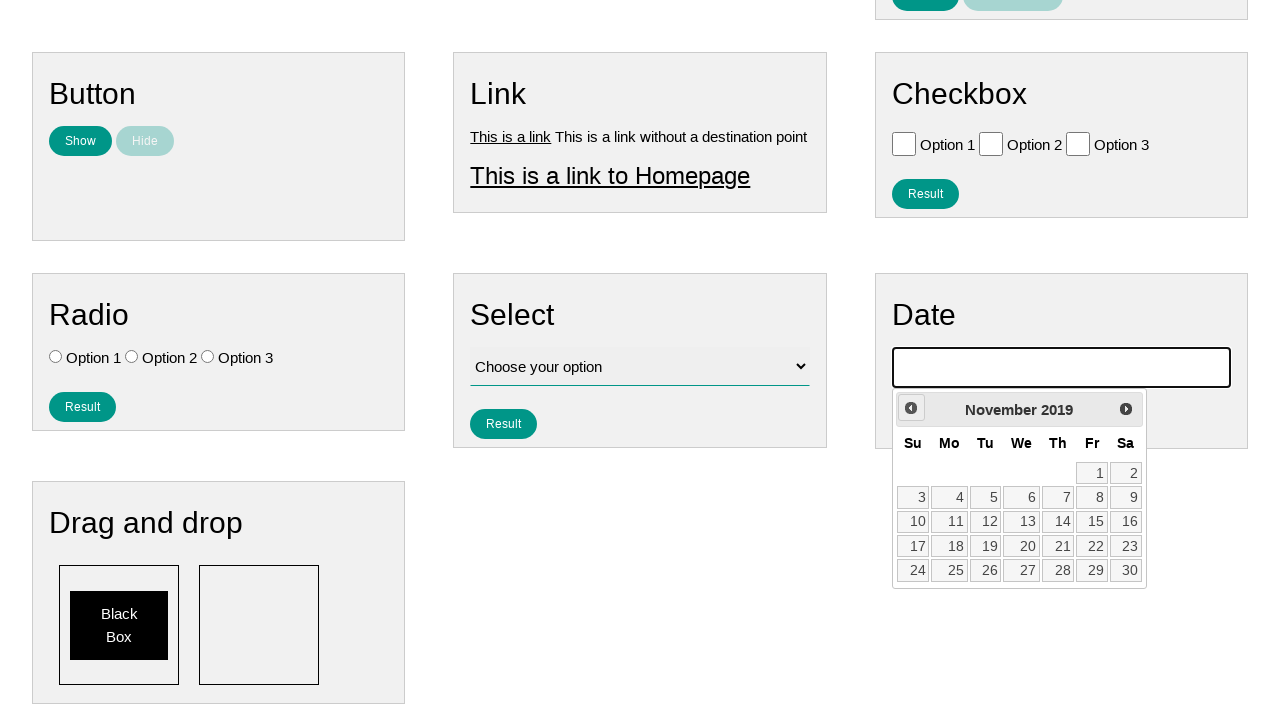

Navigated backwards one month in calendar (iteration 77/177) at (911, 408) on .ui-datepicker-prev
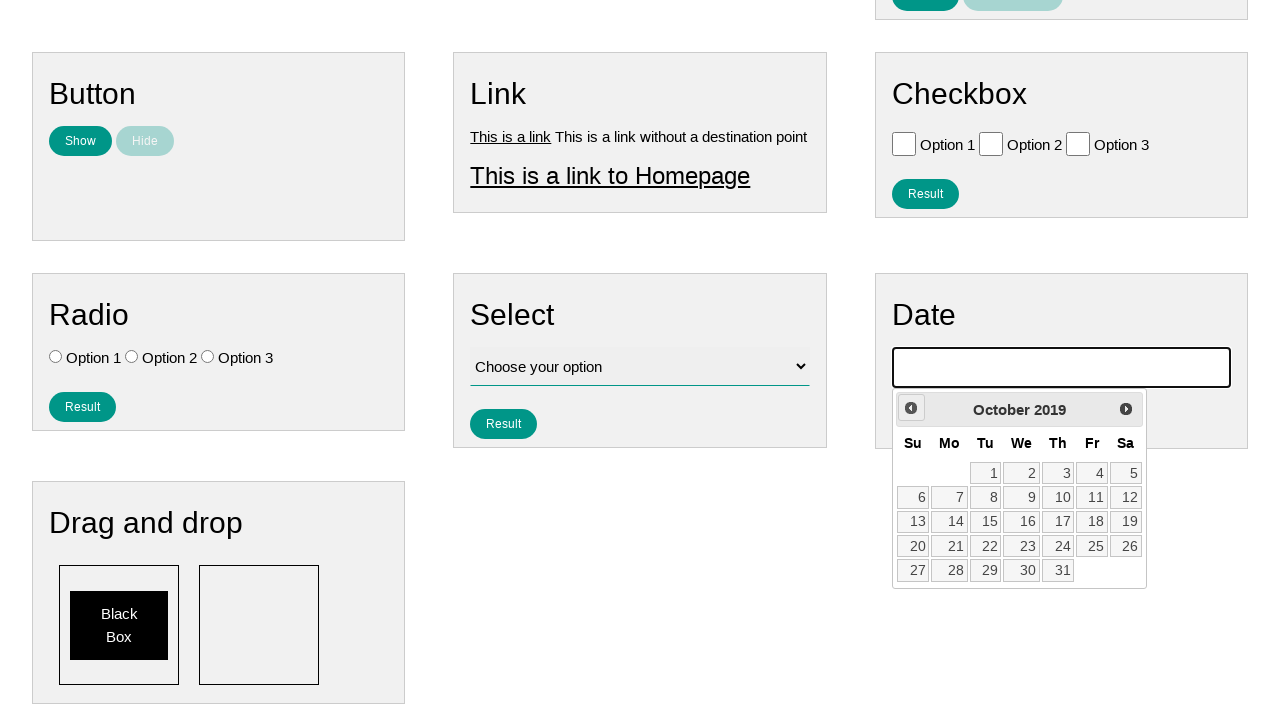

Navigated backwards one month in calendar (iteration 78/177) at (911, 408) on .ui-datepicker-prev
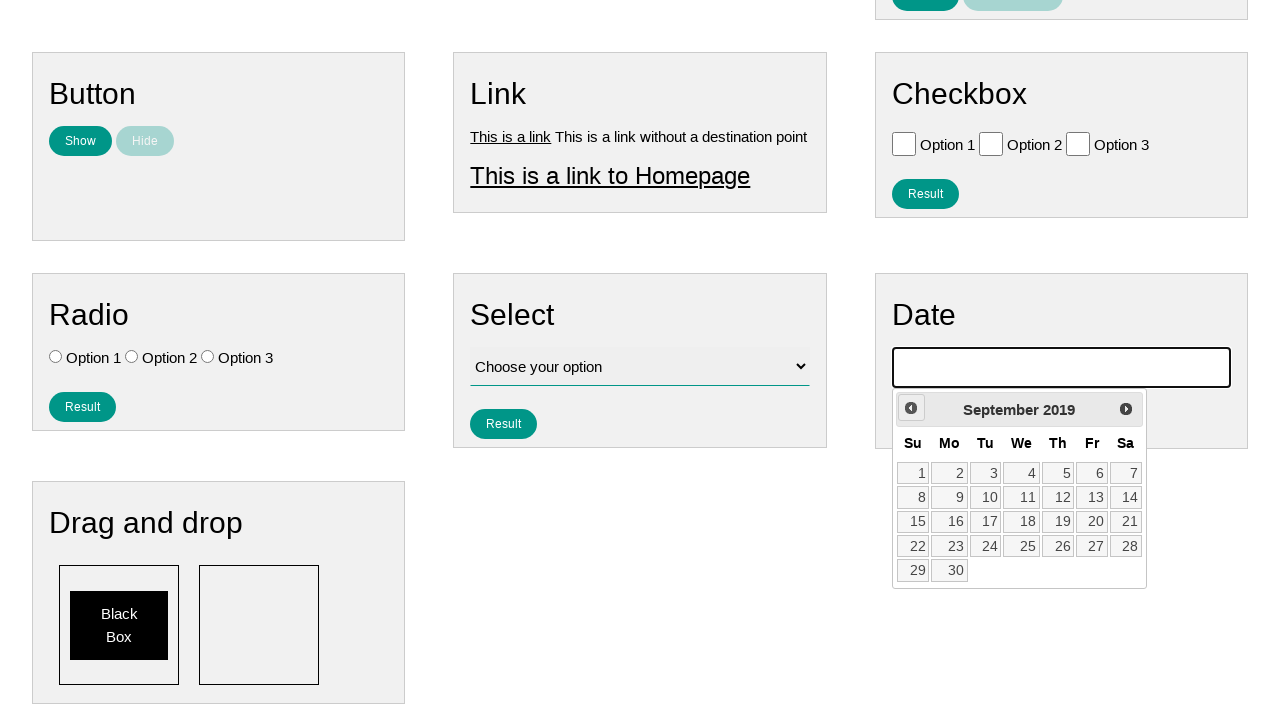

Navigated backwards one month in calendar (iteration 79/177) at (911, 408) on .ui-datepicker-prev
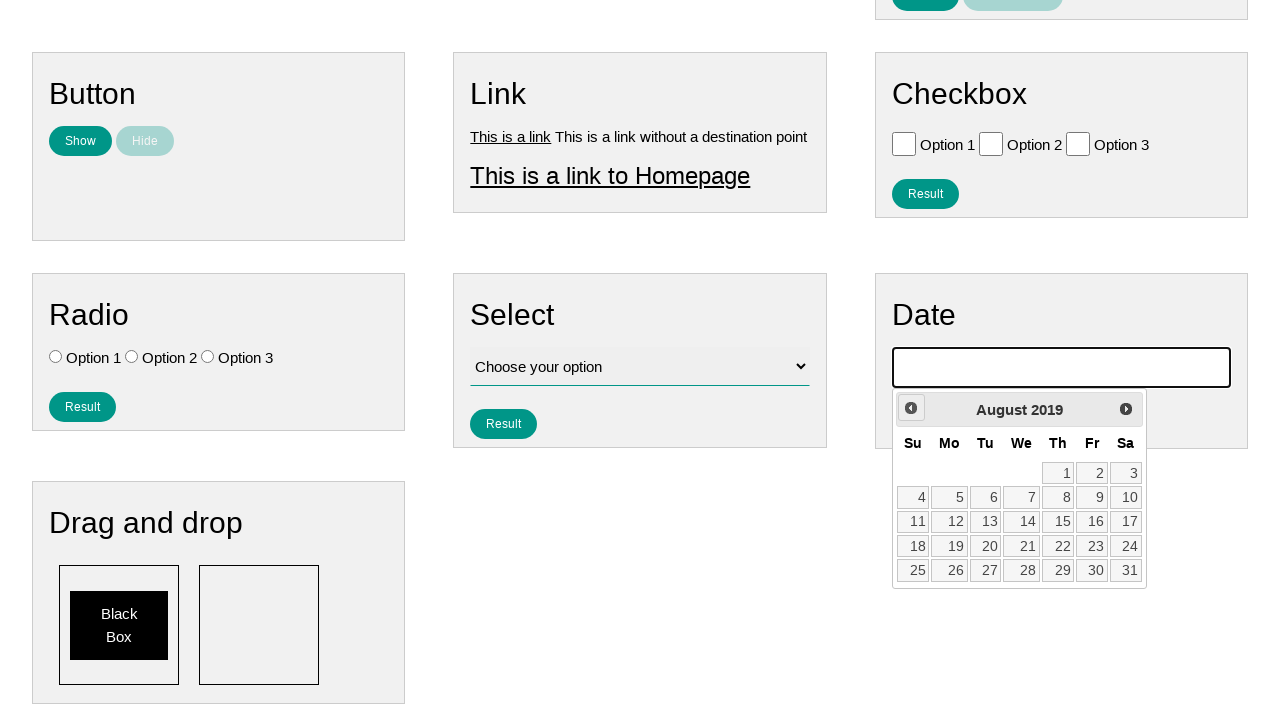

Navigated backwards one month in calendar (iteration 80/177) at (911, 408) on .ui-datepicker-prev
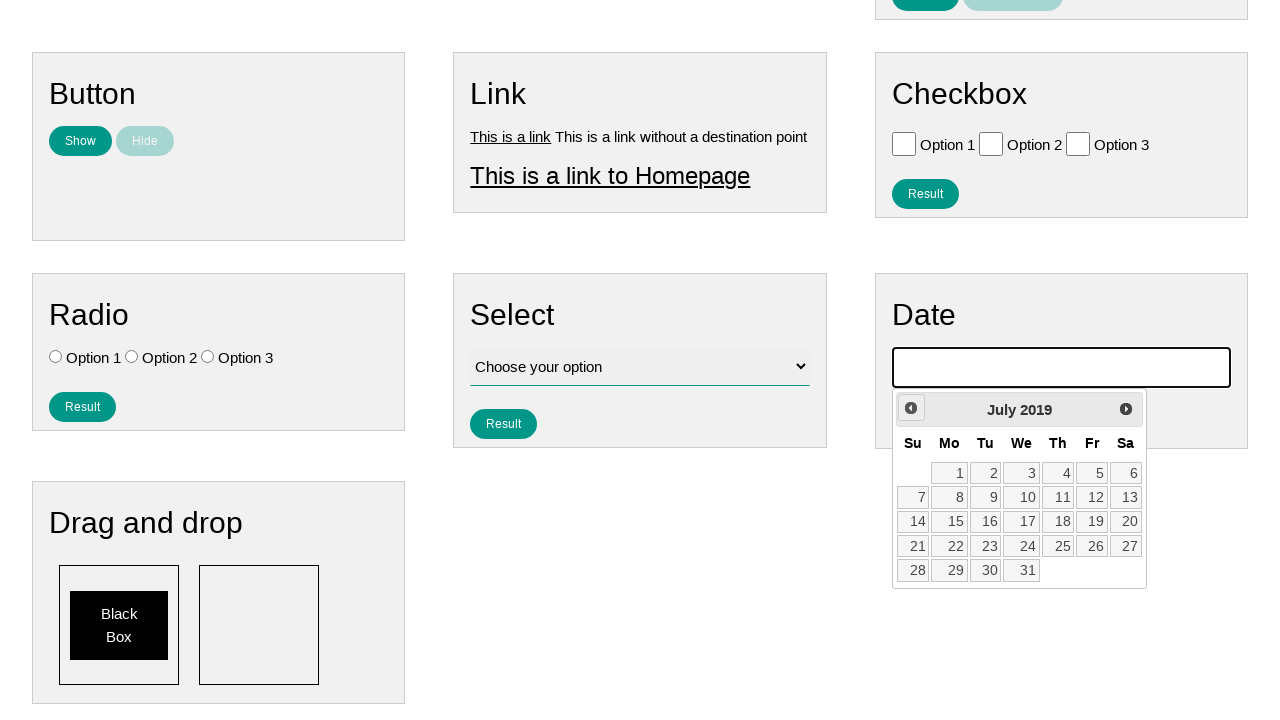

Navigated backwards one month in calendar (iteration 81/177) at (911, 408) on .ui-datepicker-prev
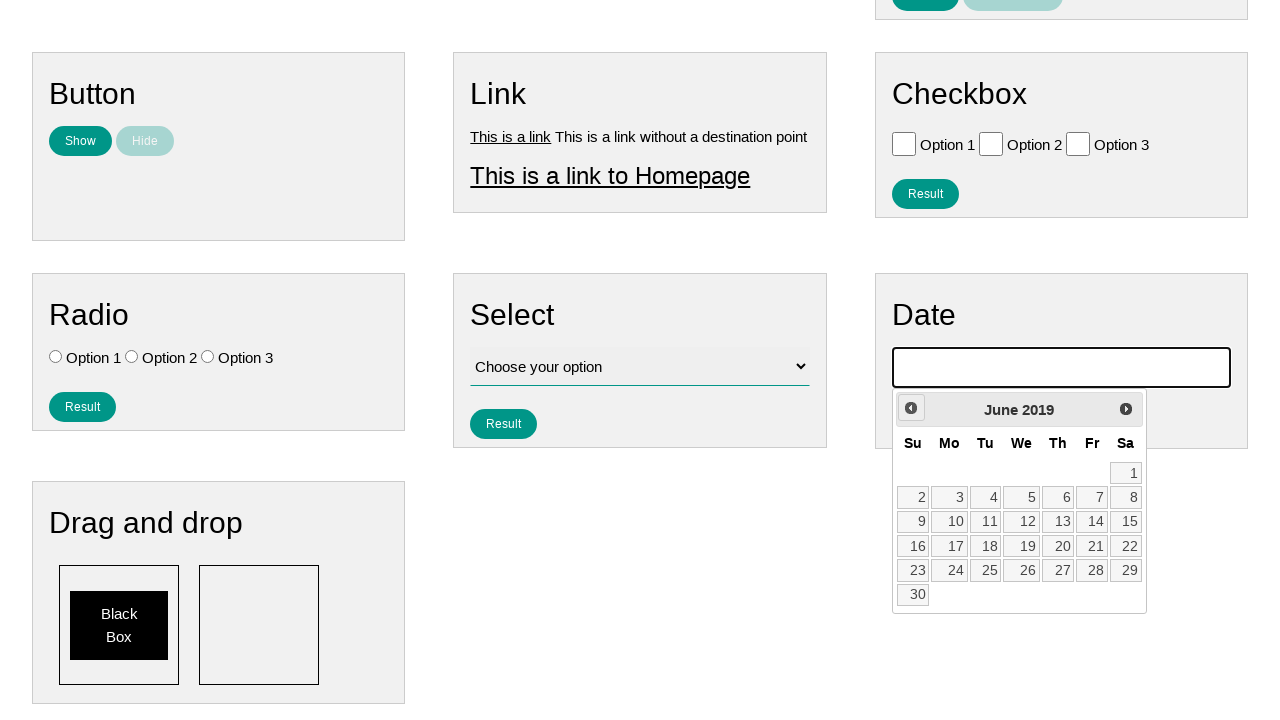

Navigated backwards one month in calendar (iteration 82/177) at (911, 408) on .ui-datepicker-prev
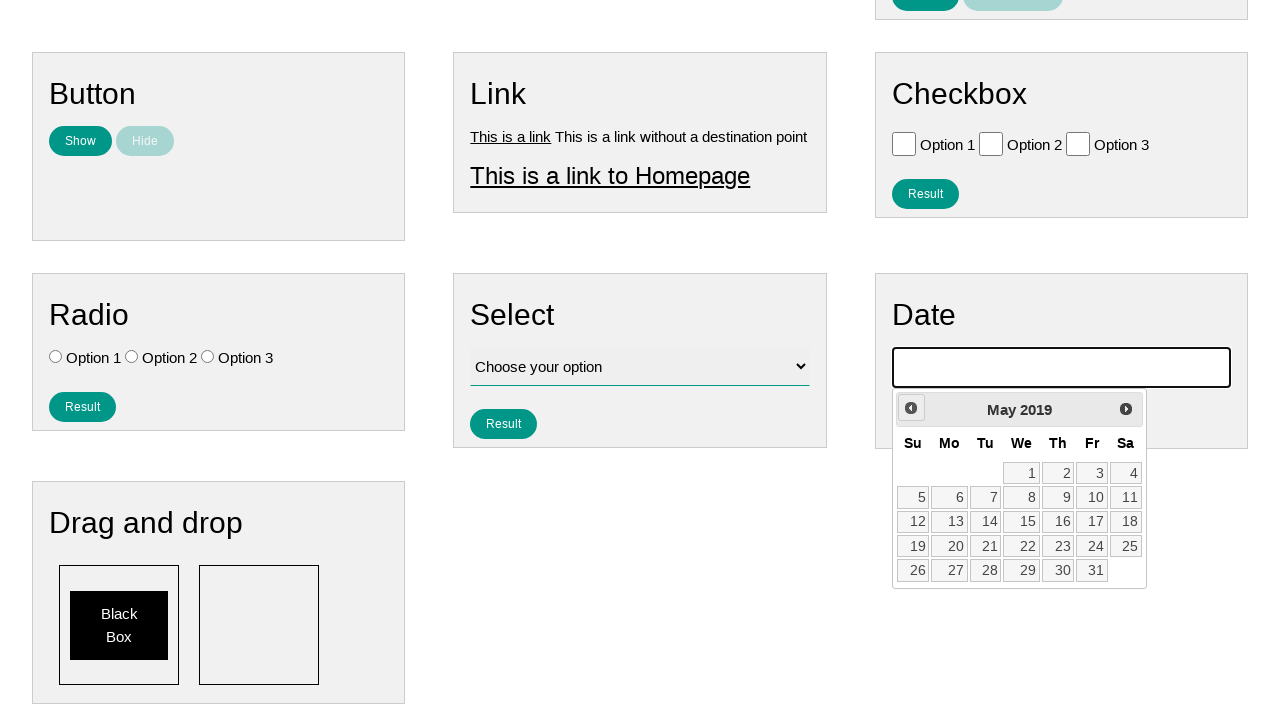

Navigated backwards one month in calendar (iteration 83/177) at (911, 408) on .ui-datepicker-prev
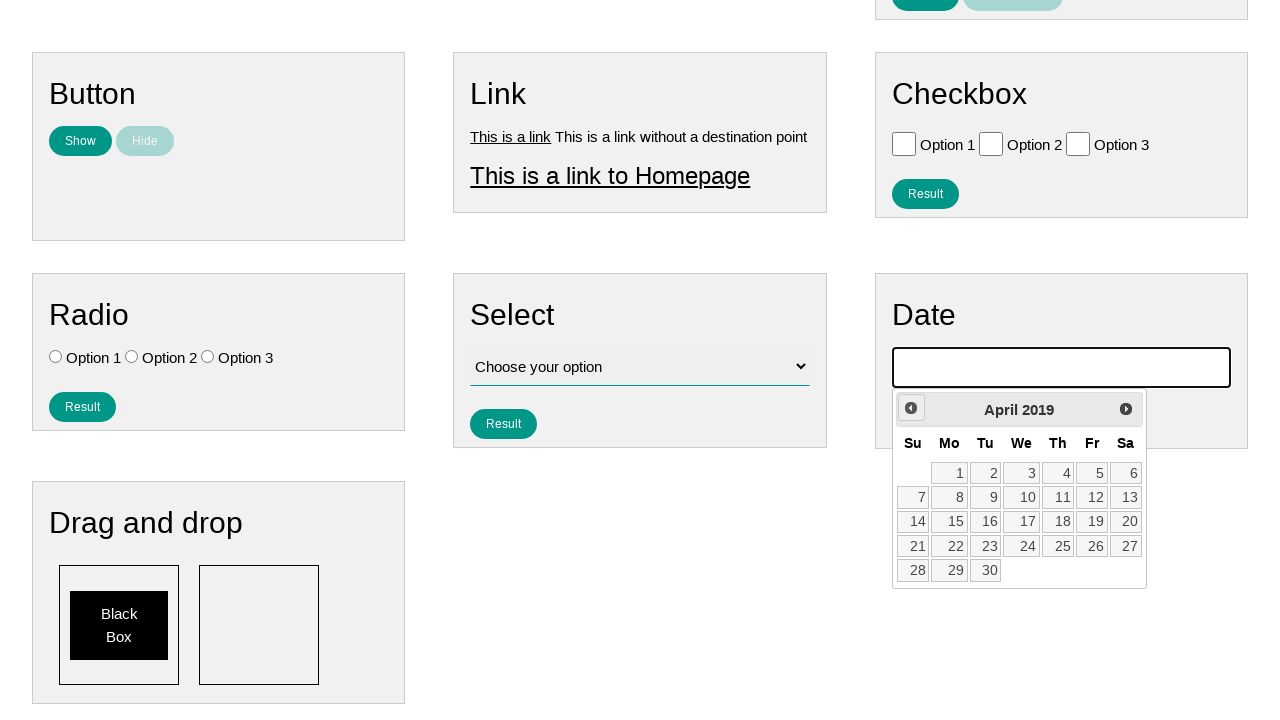

Navigated backwards one month in calendar (iteration 84/177) at (911, 408) on .ui-datepicker-prev
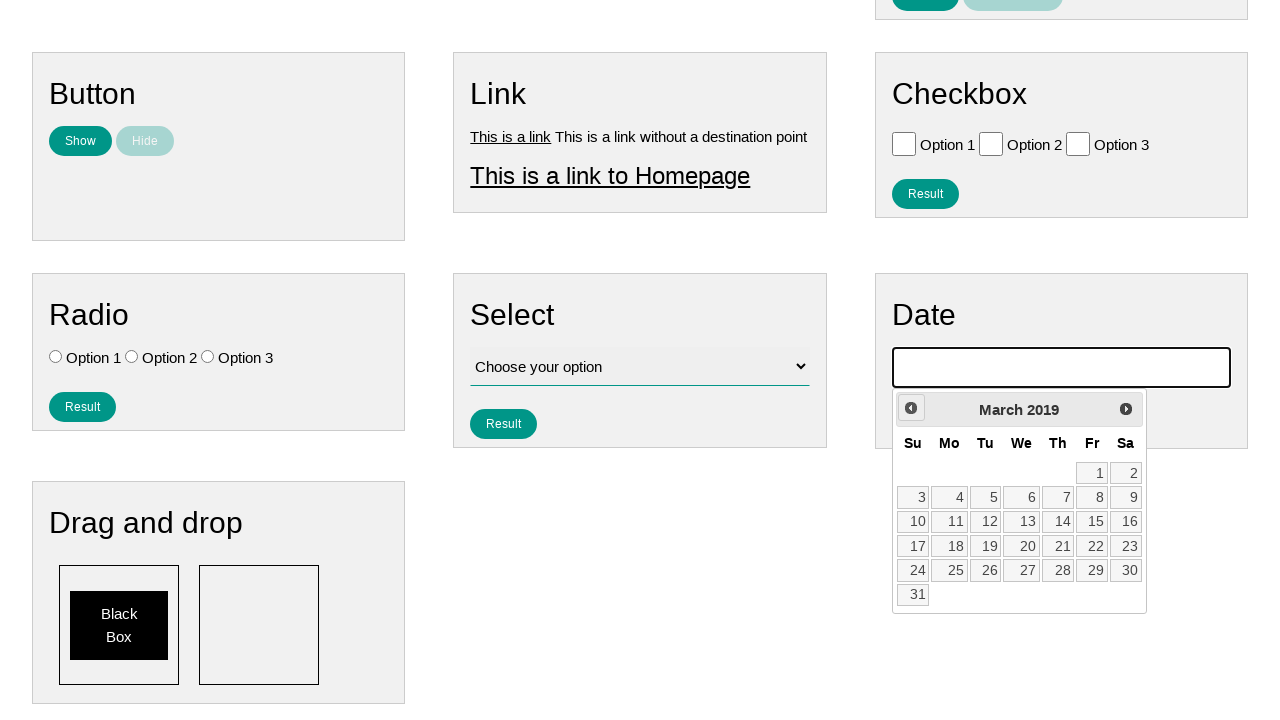

Navigated backwards one month in calendar (iteration 85/177) at (911, 408) on .ui-datepicker-prev
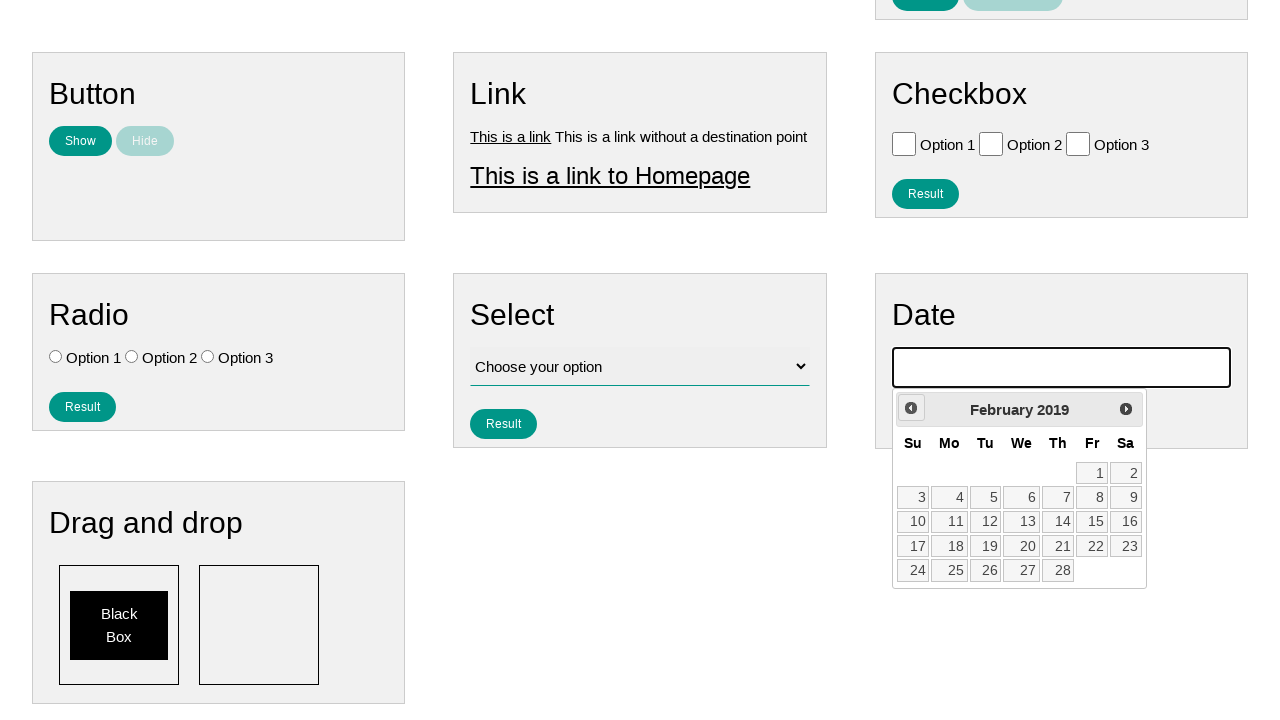

Navigated backwards one month in calendar (iteration 86/177) at (911, 408) on .ui-datepicker-prev
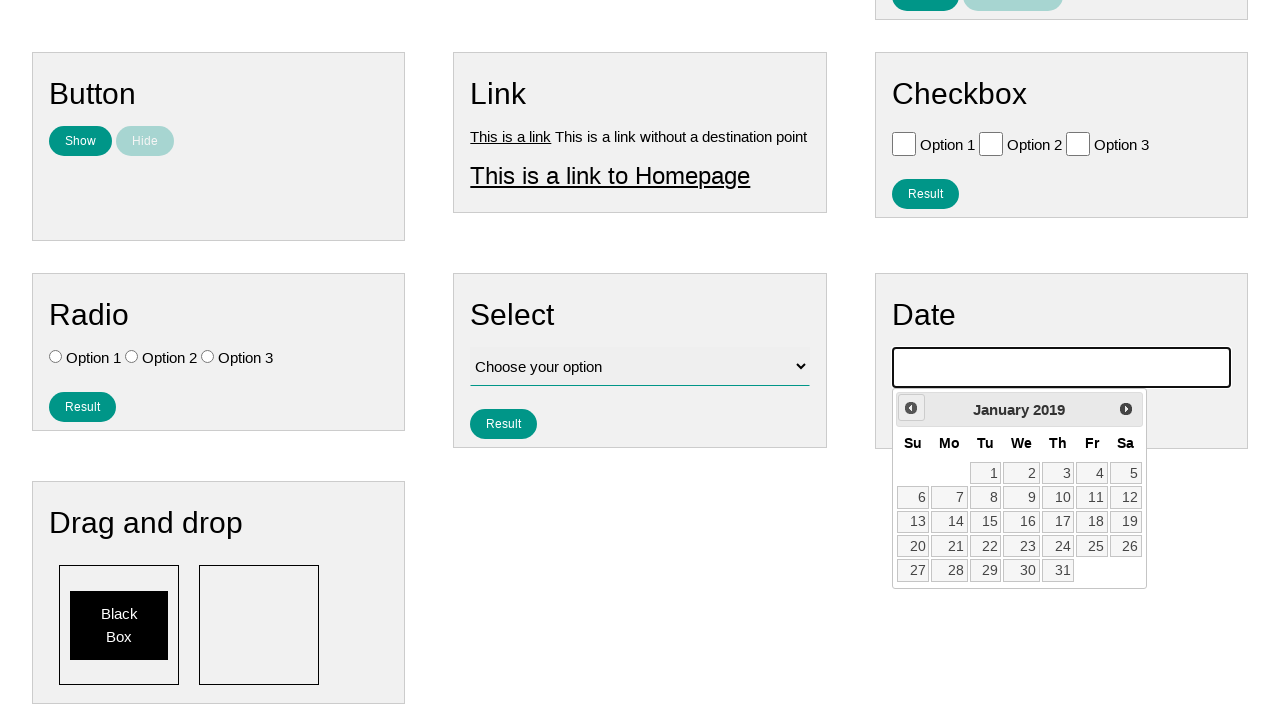

Navigated backwards one month in calendar (iteration 87/177) at (911, 408) on .ui-datepicker-prev
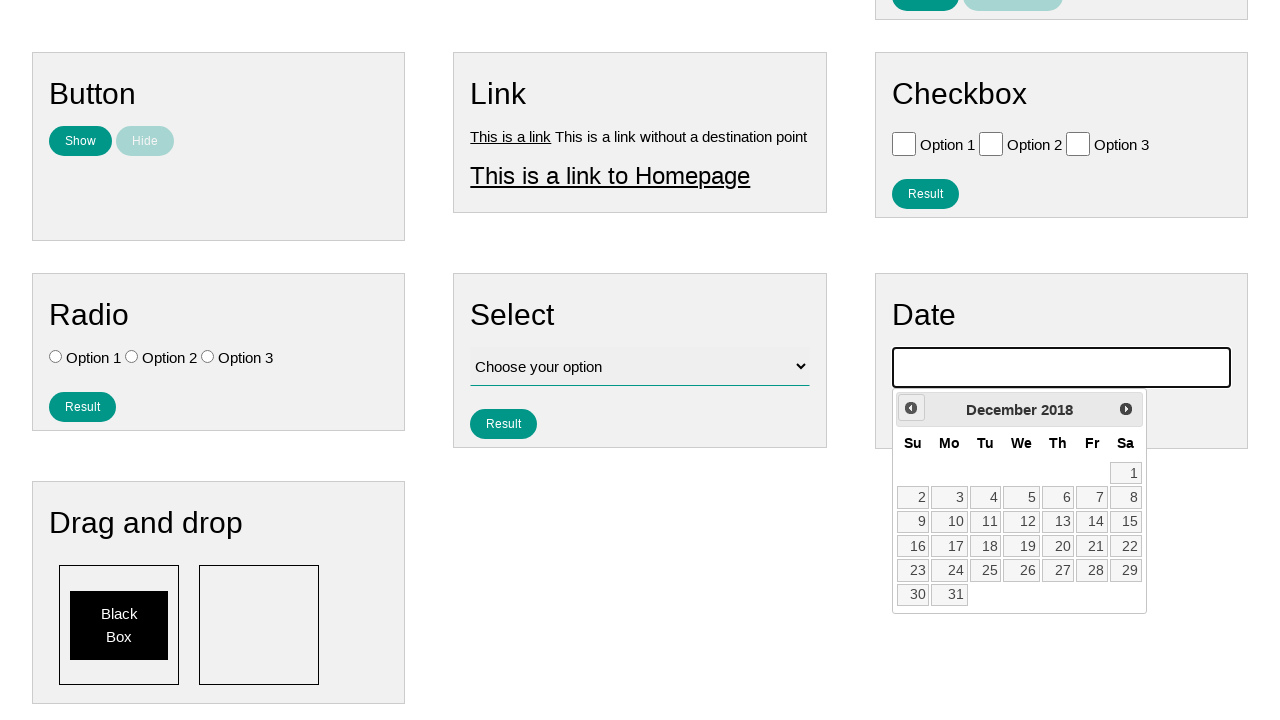

Navigated backwards one month in calendar (iteration 88/177) at (911, 408) on .ui-datepicker-prev
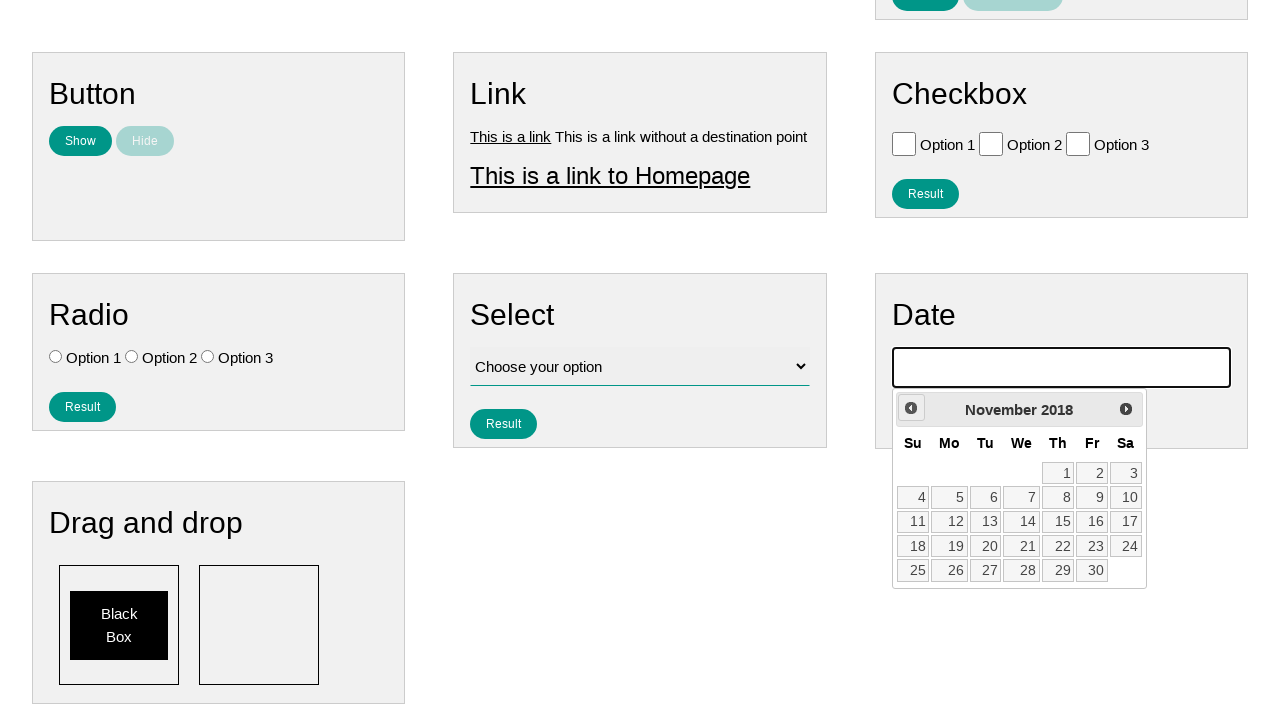

Navigated backwards one month in calendar (iteration 89/177) at (911, 408) on .ui-datepicker-prev
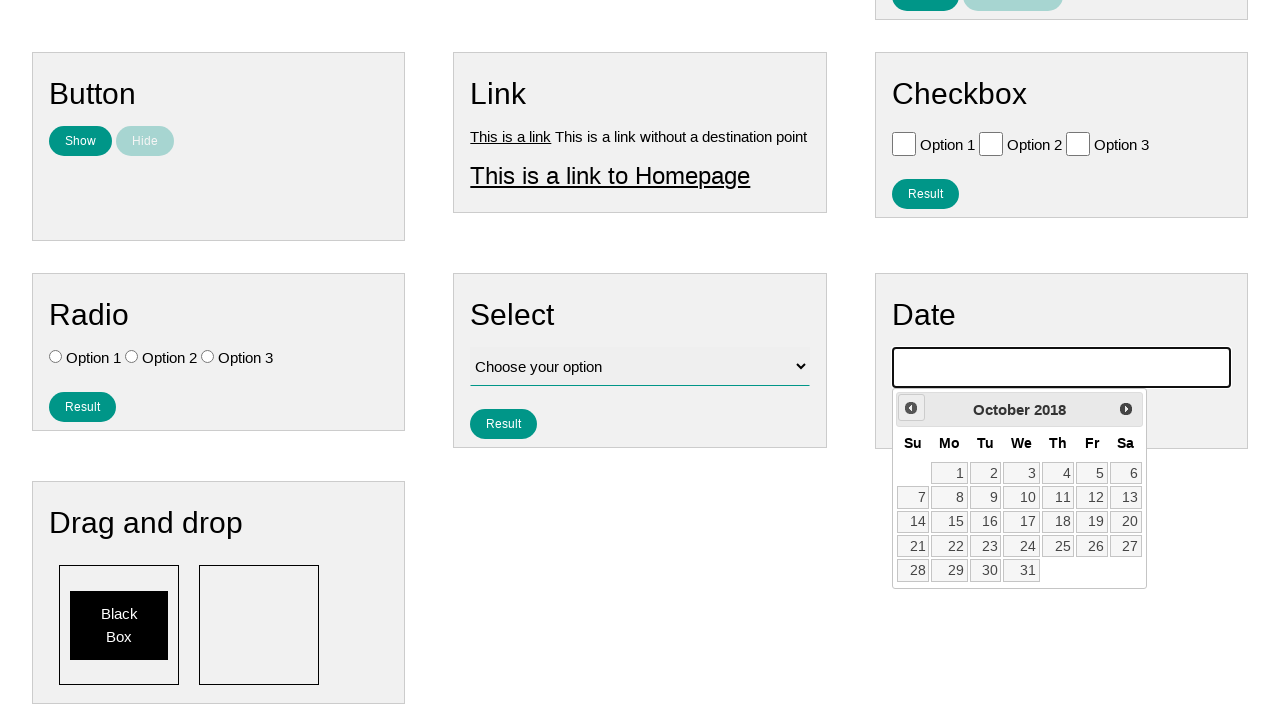

Navigated backwards one month in calendar (iteration 90/177) at (911, 408) on .ui-datepicker-prev
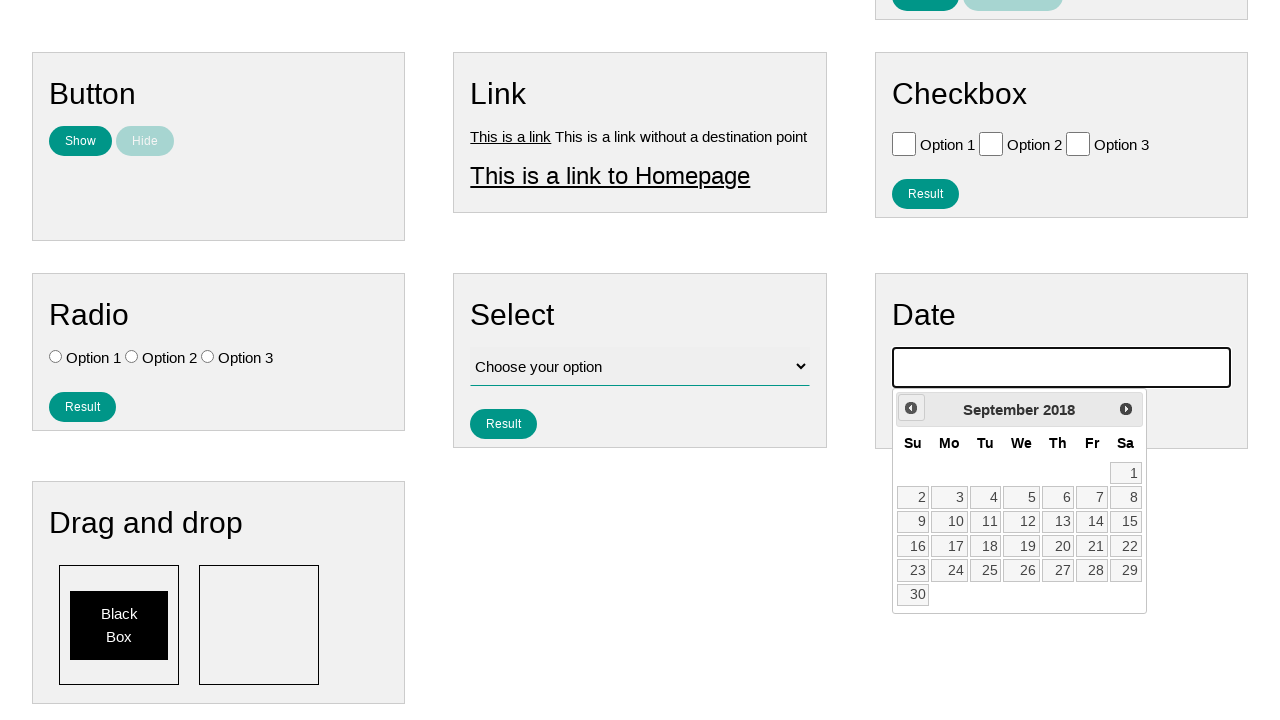

Navigated backwards one month in calendar (iteration 91/177) at (911, 408) on .ui-datepicker-prev
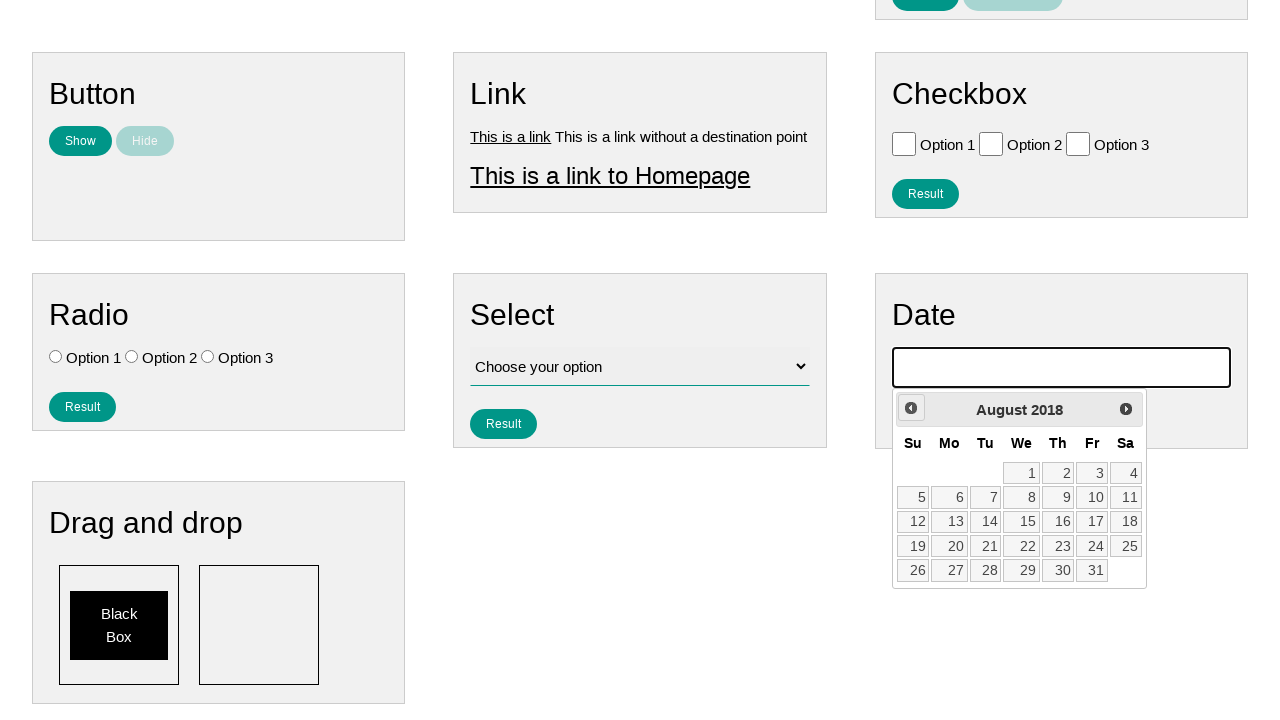

Navigated backwards one month in calendar (iteration 92/177) at (911, 408) on .ui-datepicker-prev
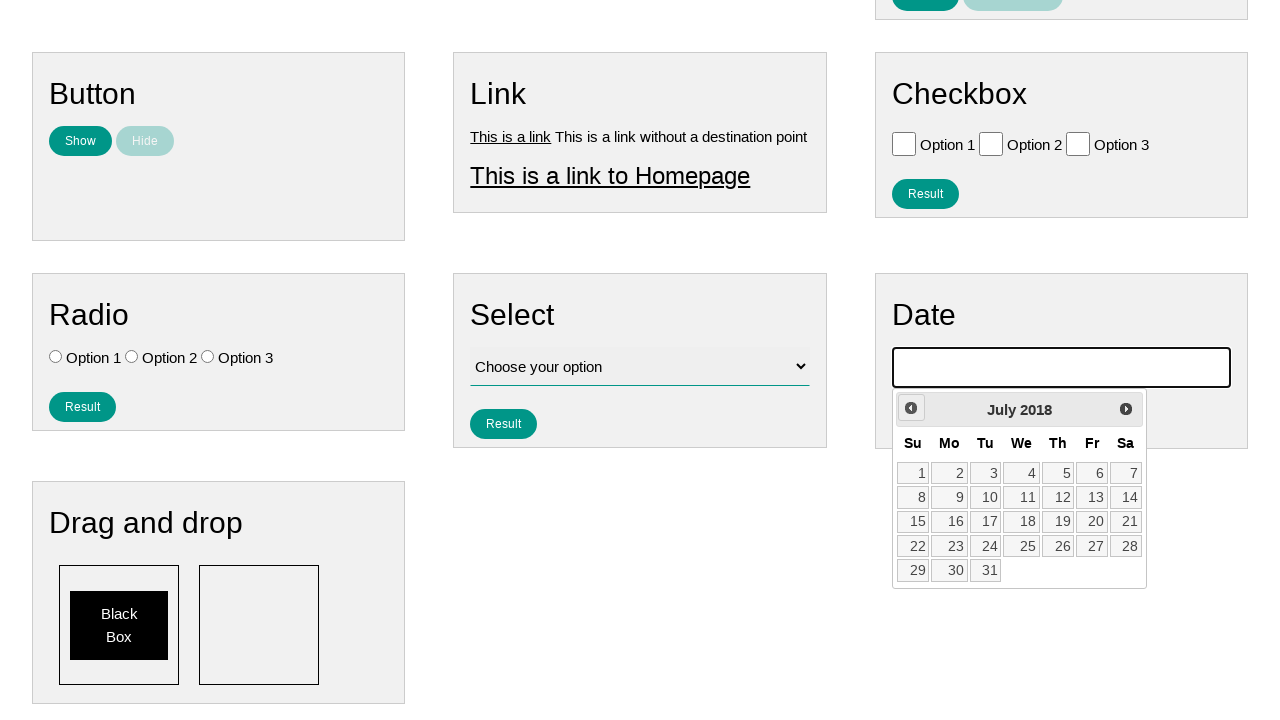

Navigated backwards one month in calendar (iteration 93/177) at (911, 408) on .ui-datepicker-prev
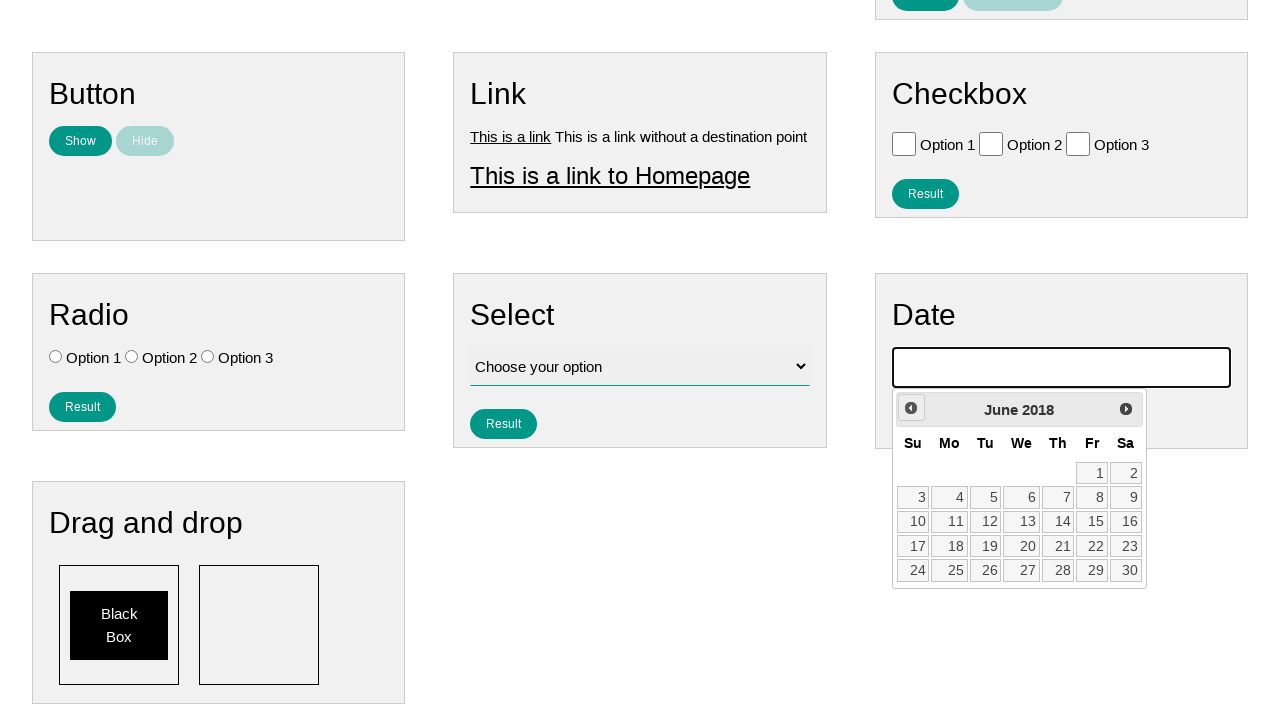

Navigated backwards one month in calendar (iteration 94/177) at (911, 408) on .ui-datepicker-prev
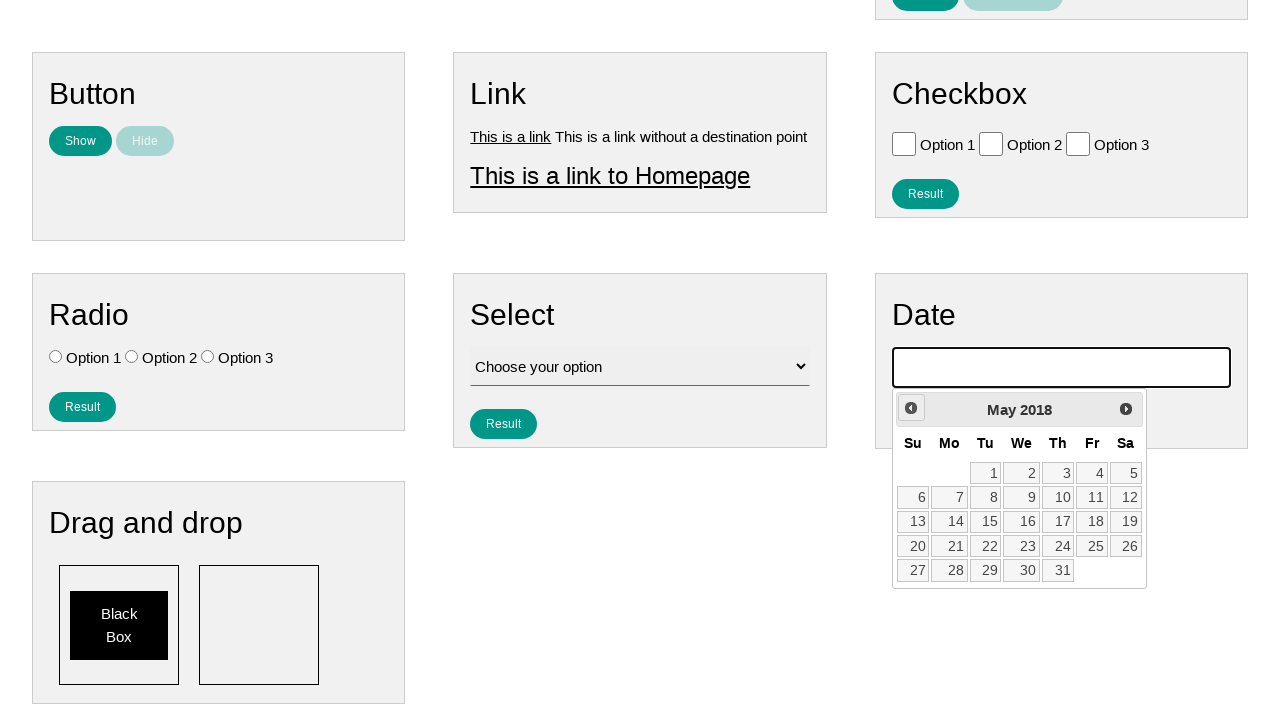

Navigated backwards one month in calendar (iteration 95/177) at (911, 408) on .ui-datepicker-prev
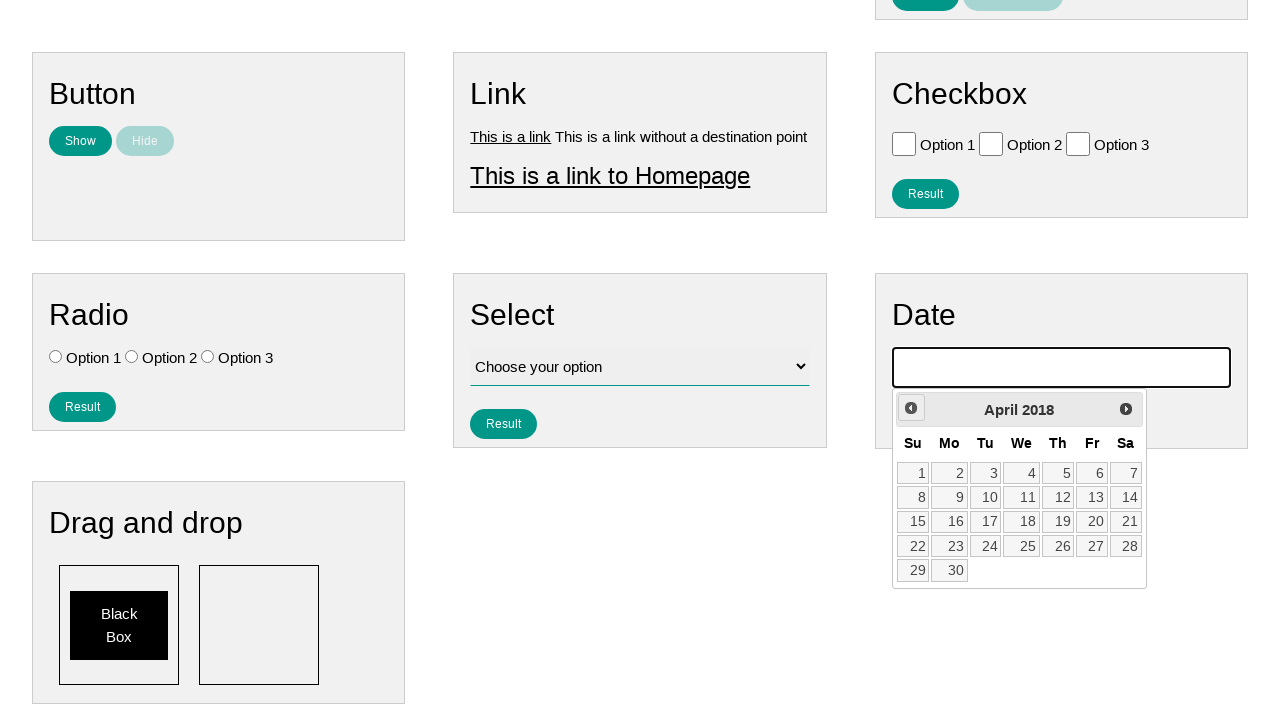

Navigated backwards one month in calendar (iteration 96/177) at (911, 408) on .ui-datepicker-prev
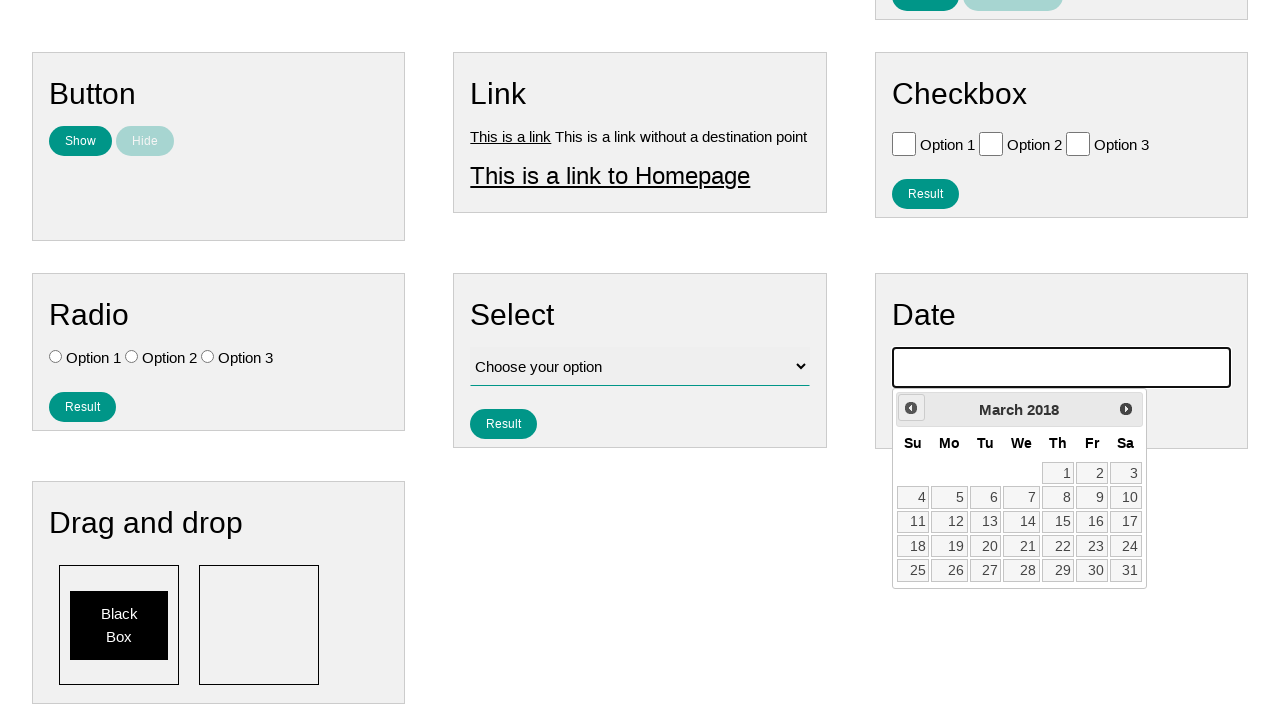

Navigated backwards one month in calendar (iteration 97/177) at (911, 408) on .ui-datepicker-prev
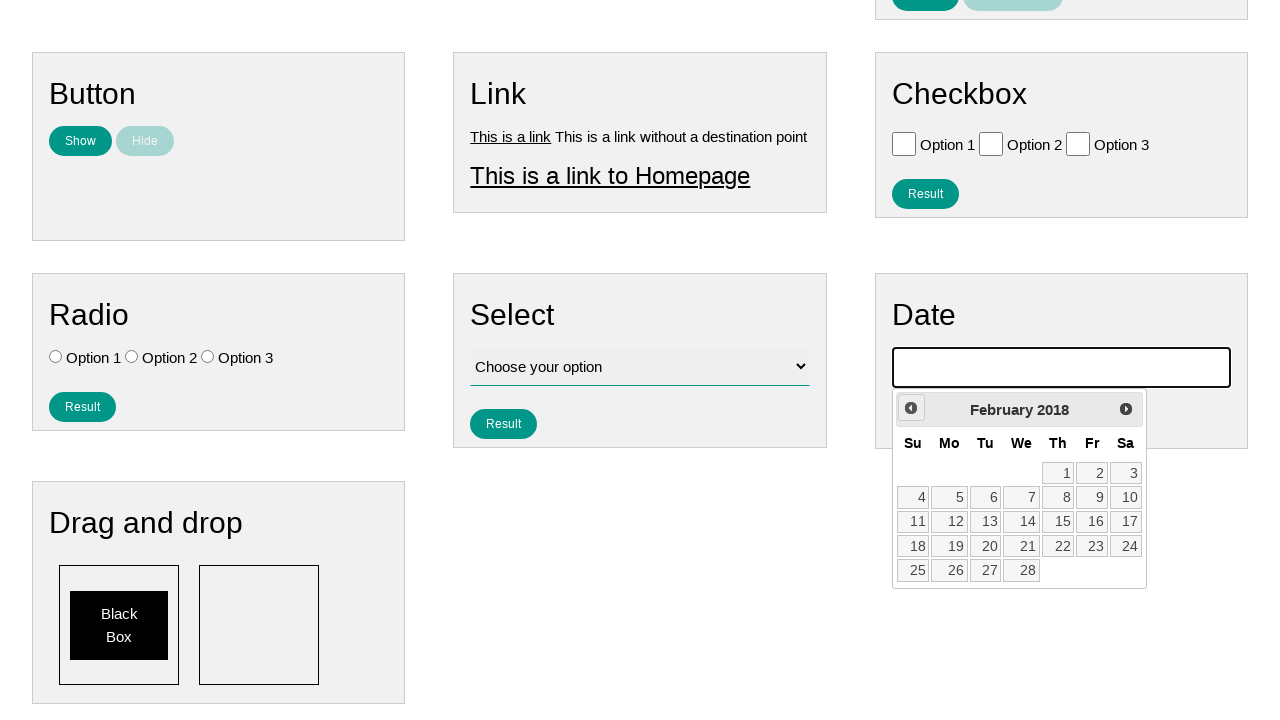

Navigated backwards one month in calendar (iteration 98/177) at (911, 408) on .ui-datepicker-prev
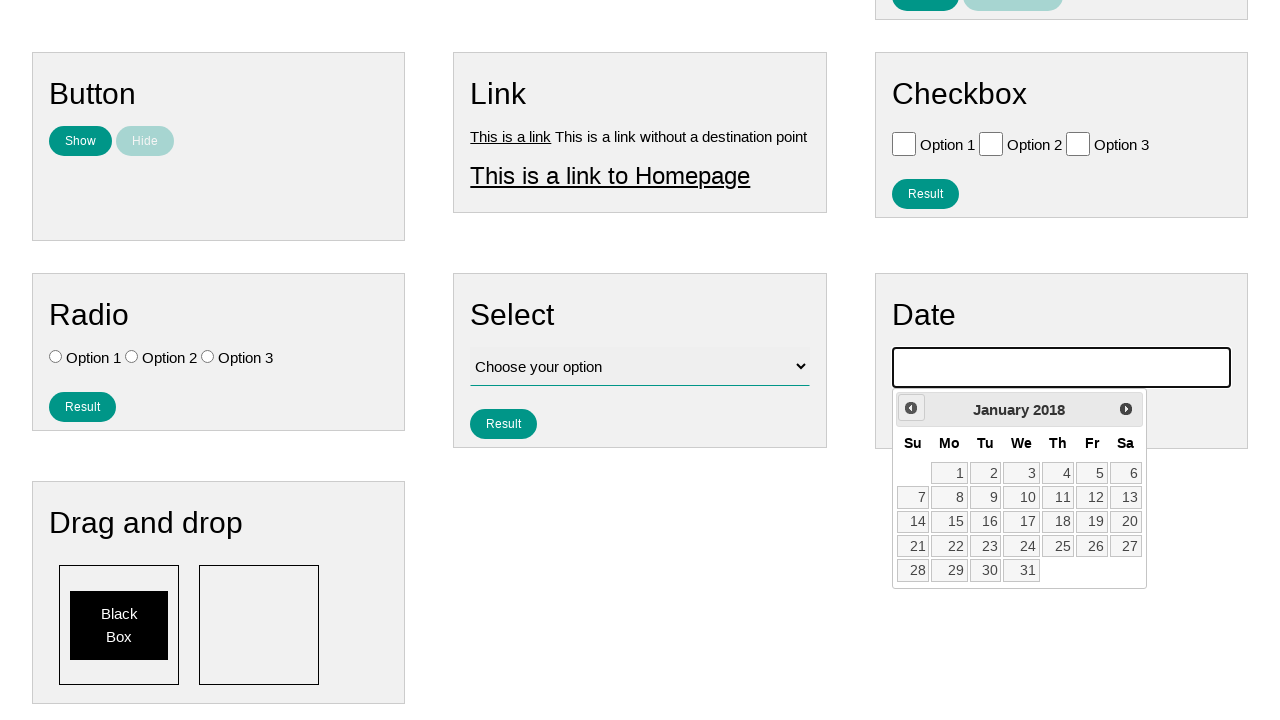

Navigated backwards one month in calendar (iteration 99/177) at (911, 408) on .ui-datepicker-prev
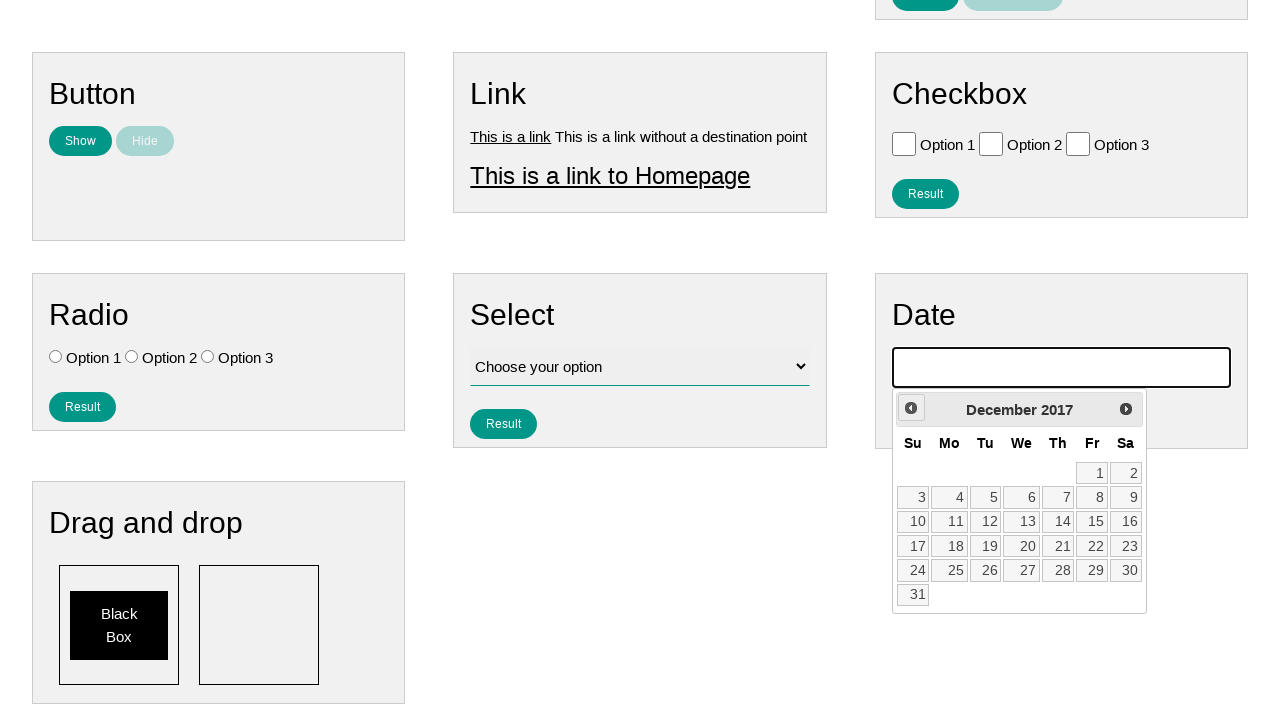

Navigated backwards one month in calendar (iteration 100/177) at (911, 408) on .ui-datepicker-prev
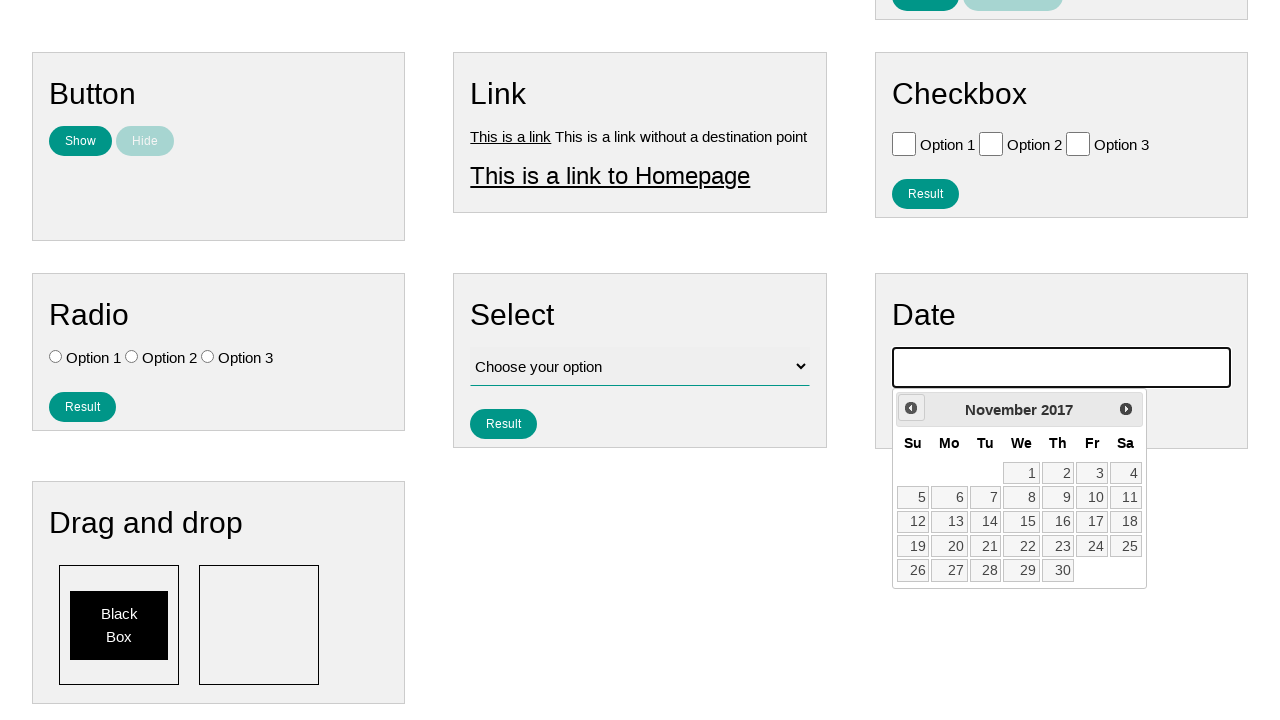

Navigated backwards one month in calendar (iteration 101/177) at (911, 408) on .ui-datepicker-prev
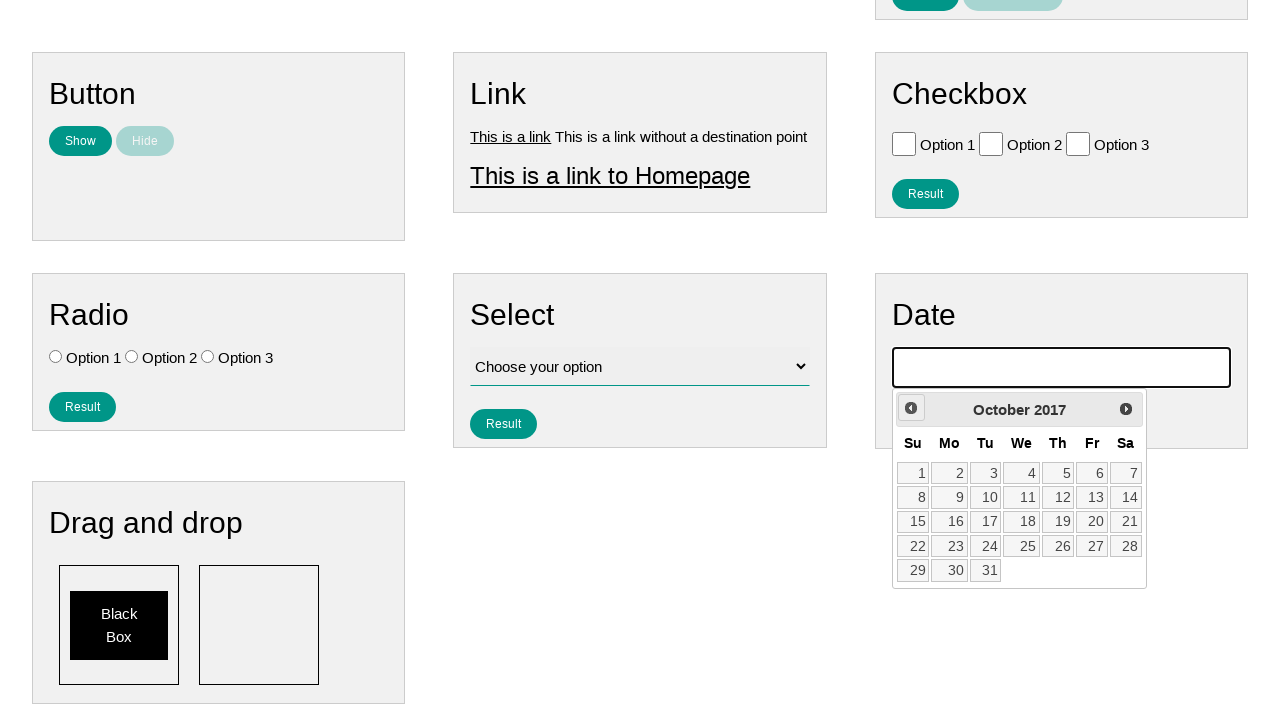

Navigated backwards one month in calendar (iteration 102/177) at (911, 408) on .ui-datepicker-prev
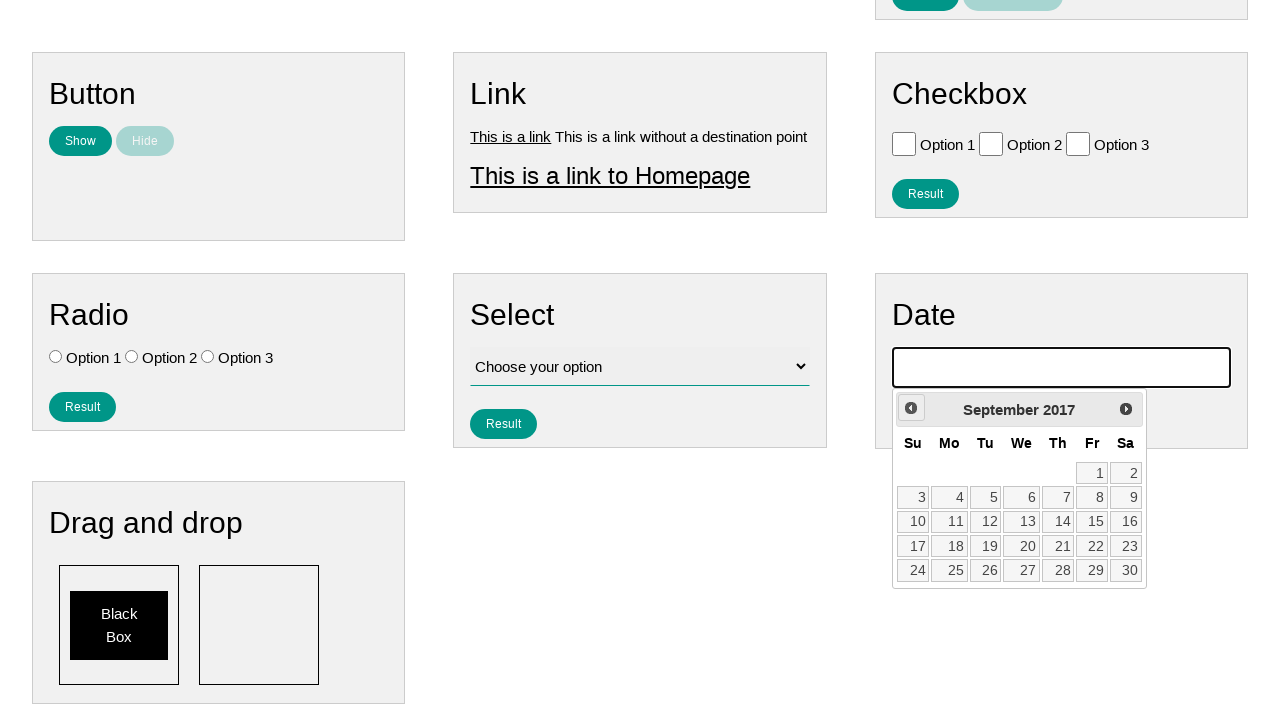

Navigated backwards one month in calendar (iteration 103/177) at (911, 408) on .ui-datepicker-prev
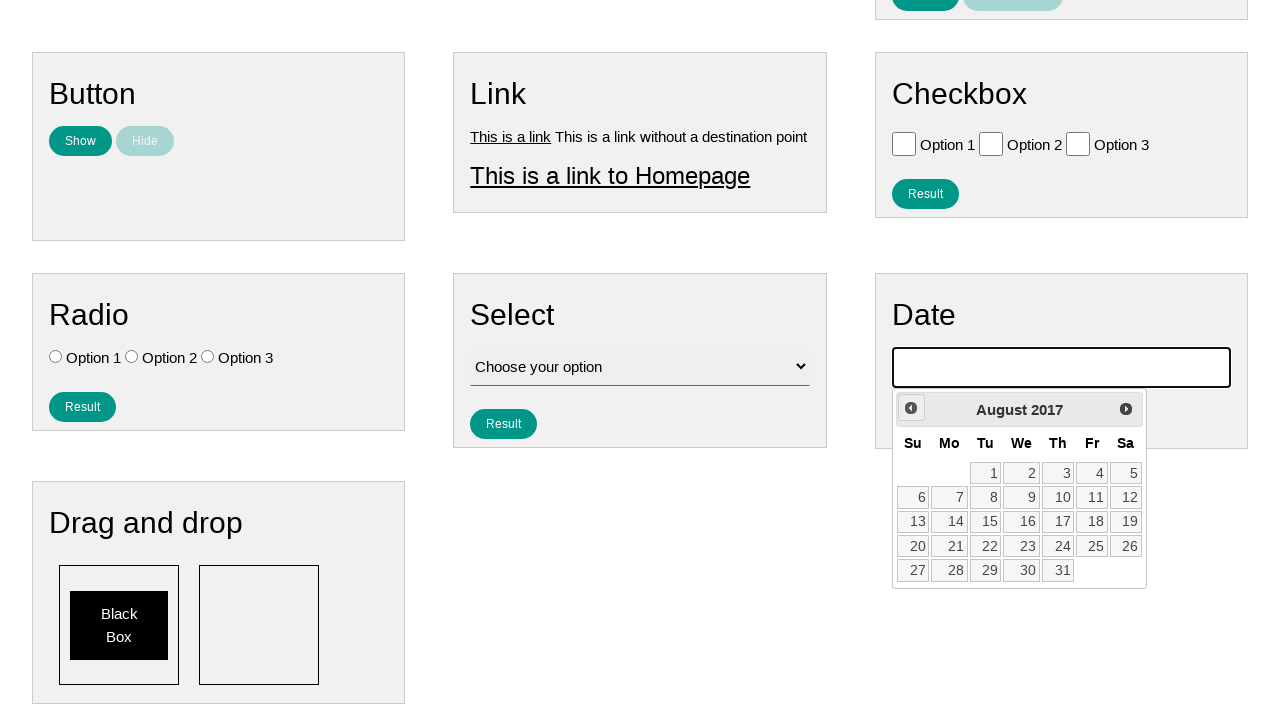

Navigated backwards one month in calendar (iteration 104/177) at (911, 408) on .ui-datepicker-prev
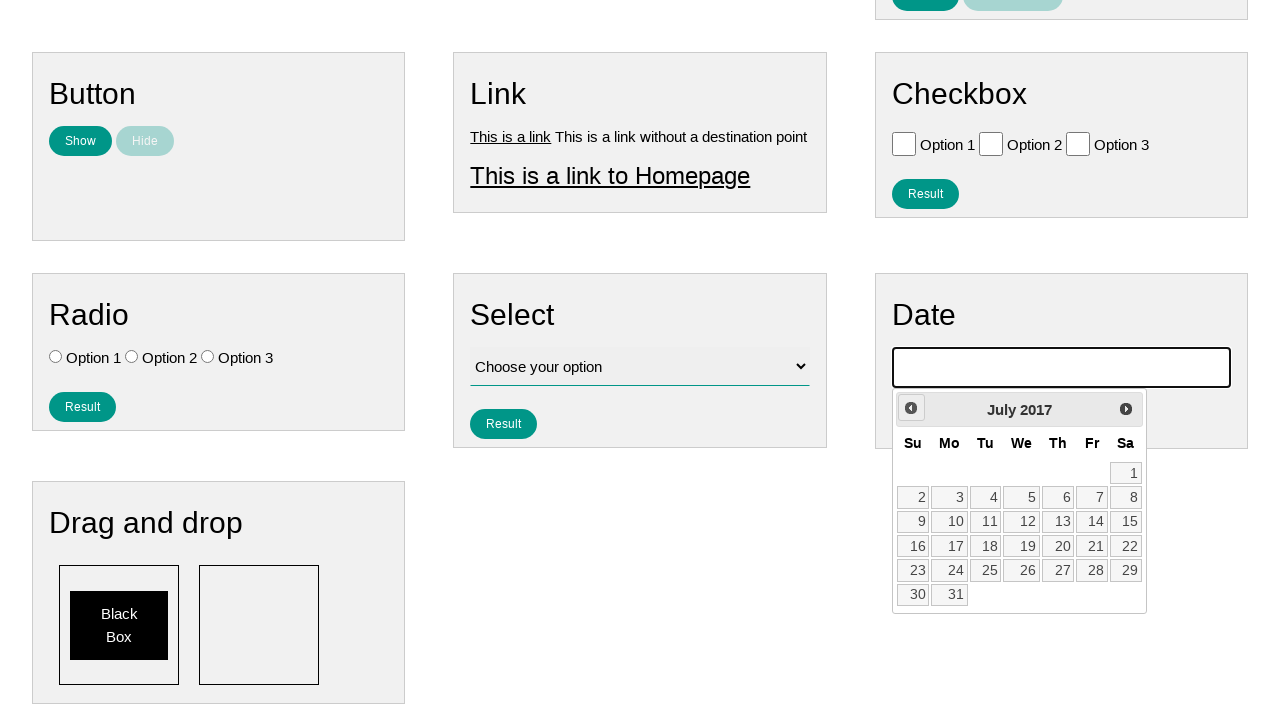

Navigated backwards one month in calendar (iteration 105/177) at (911, 408) on .ui-datepicker-prev
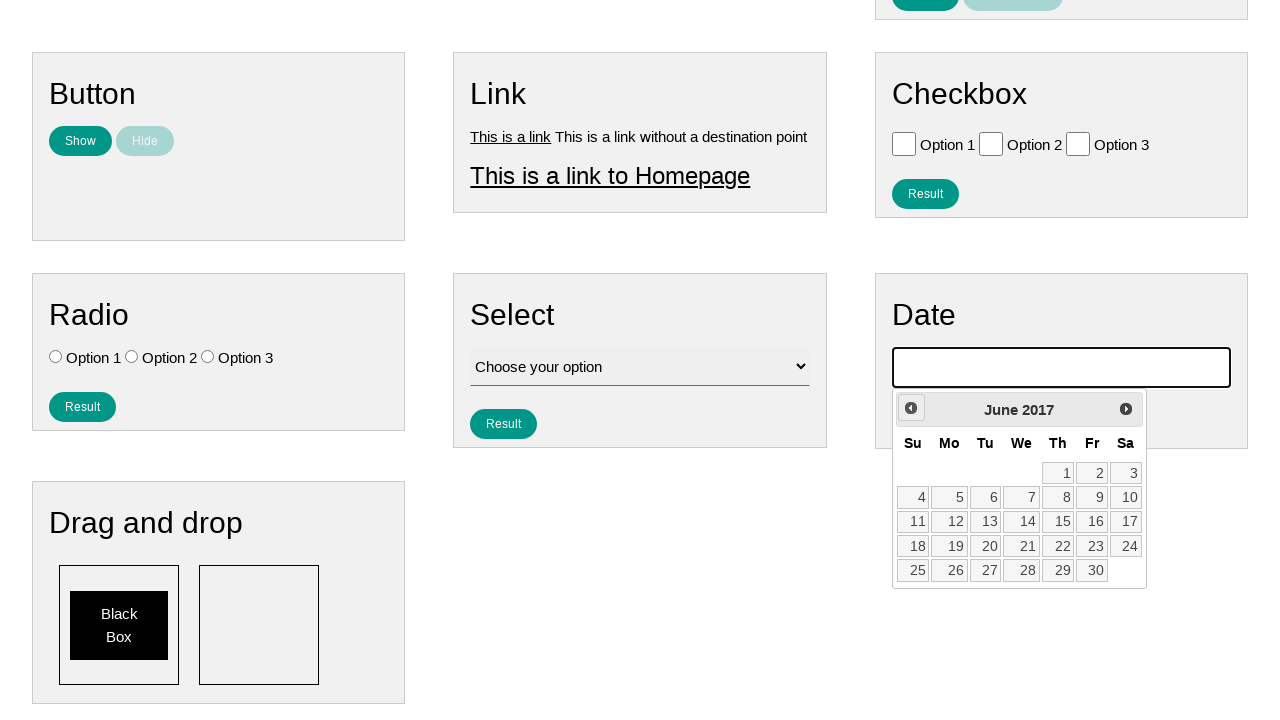

Navigated backwards one month in calendar (iteration 106/177) at (911, 408) on .ui-datepicker-prev
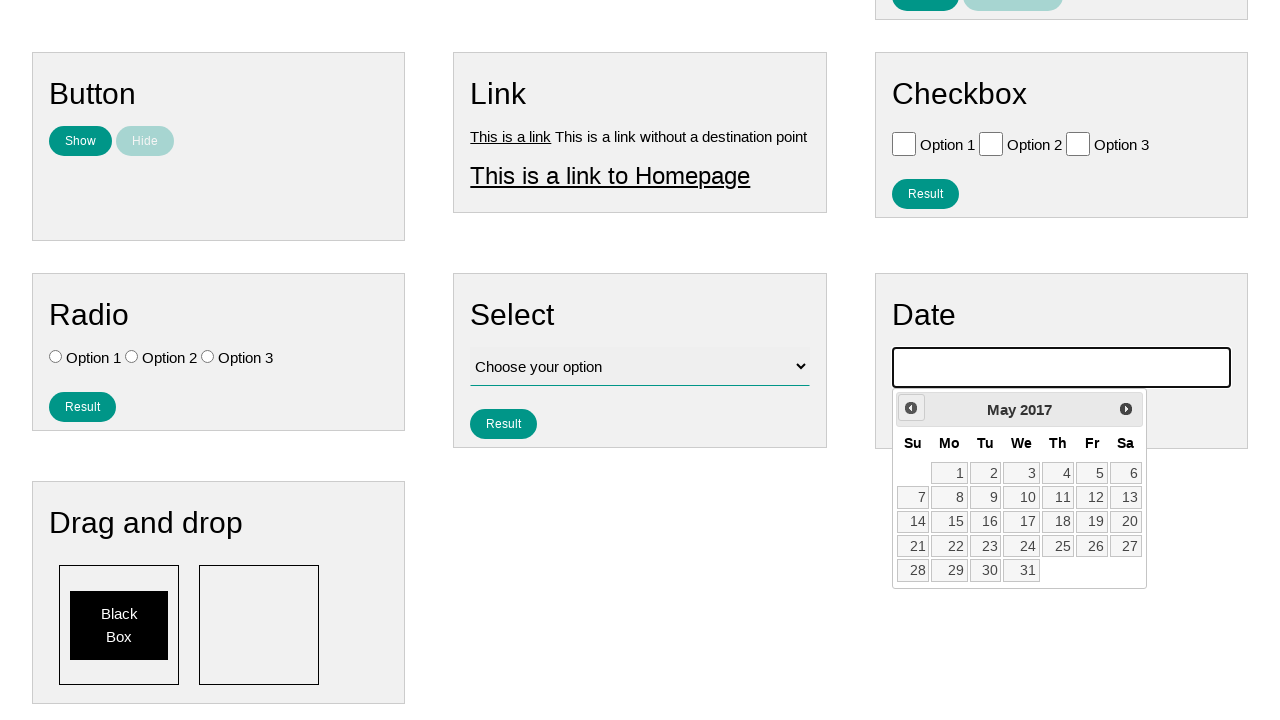

Navigated backwards one month in calendar (iteration 107/177) at (911, 408) on .ui-datepicker-prev
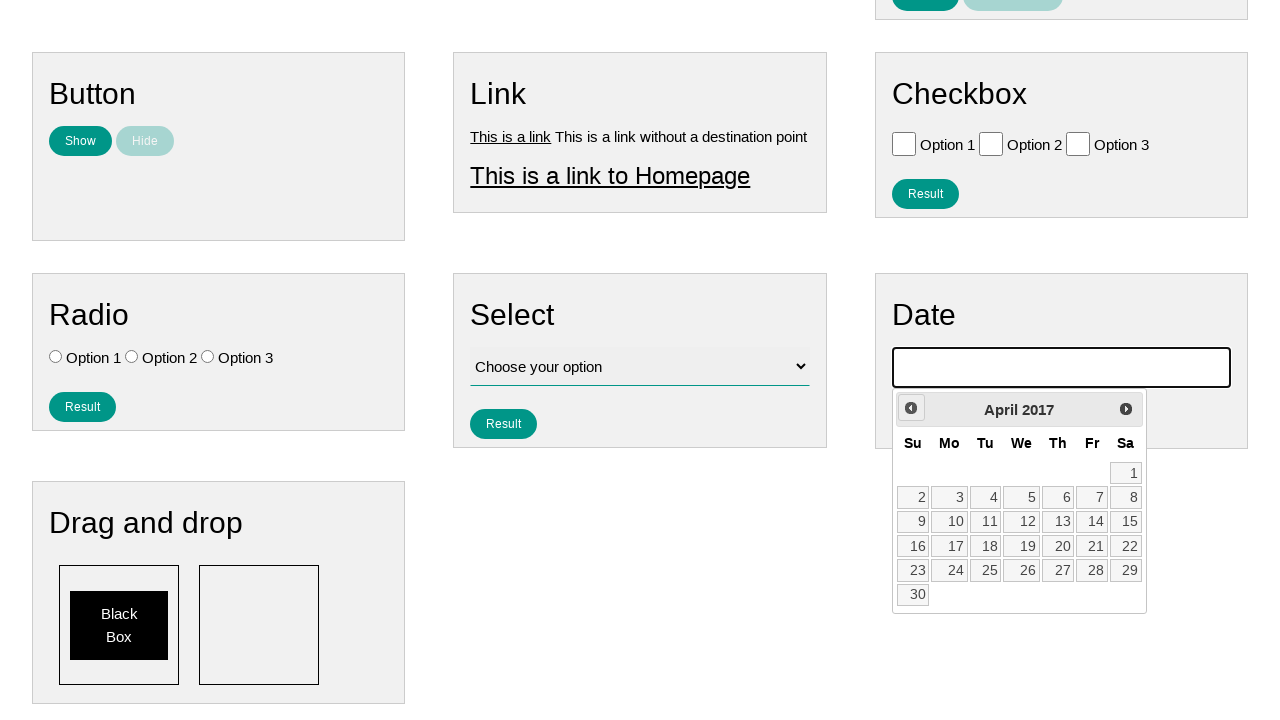

Navigated backwards one month in calendar (iteration 108/177) at (911, 408) on .ui-datepicker-prev
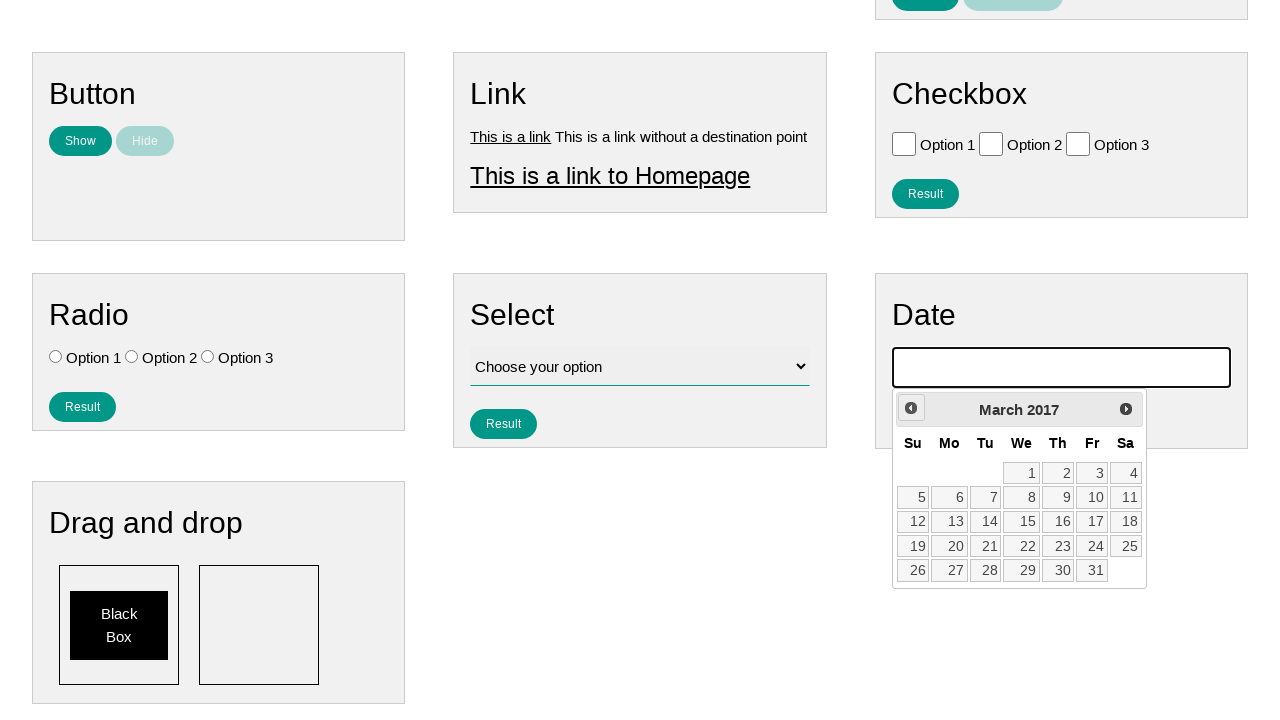

Navigated backwards one month in calendar (iteration 109/177) at (911, 408) on .ui-datepicker-prev
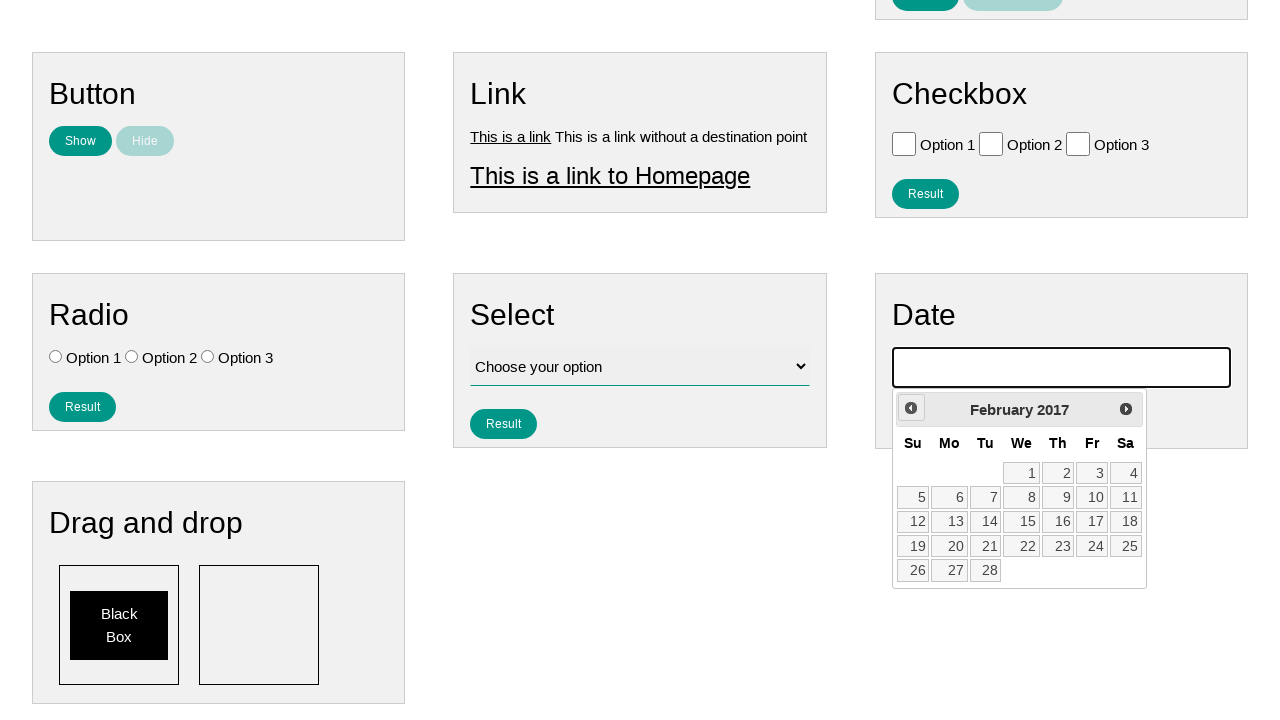

Navigated backwards one month in calendar (iteration 110/177) at (911, 408) on .ui-datepicker-prev
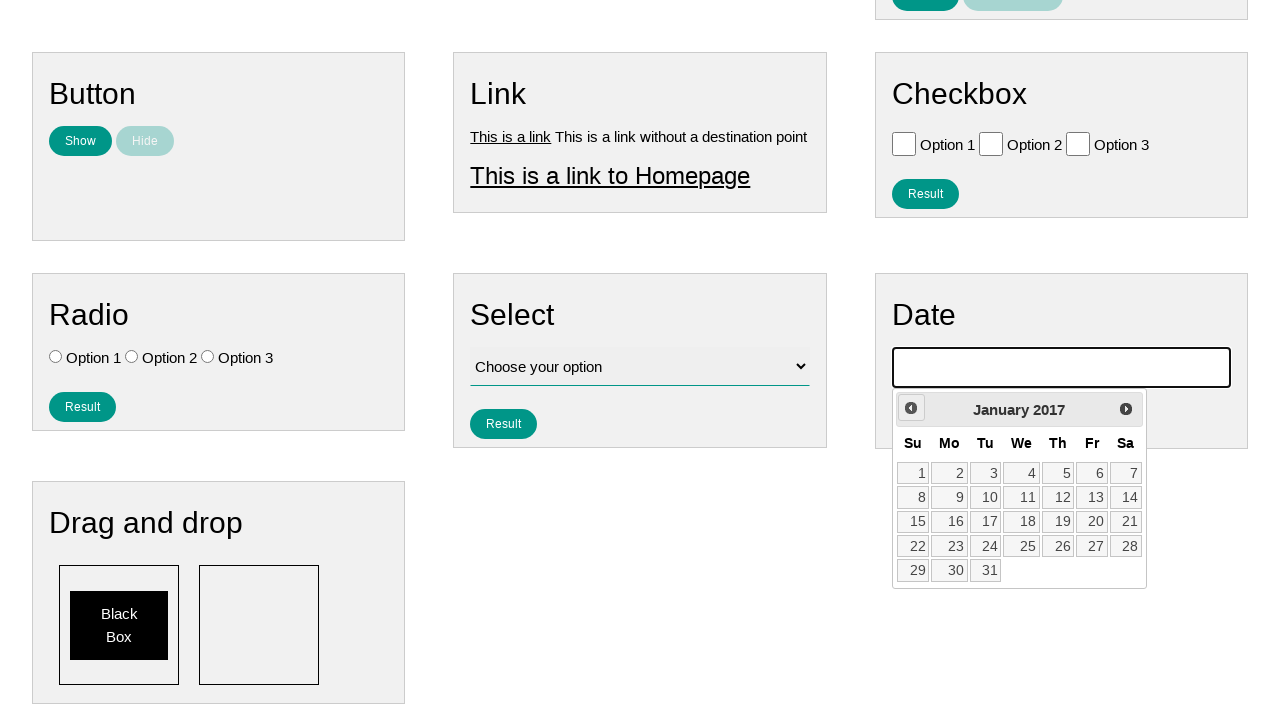

Navigated backwards one month in calendar (iteration 111/177) at (911, 408) on .ui-datepicker-prev
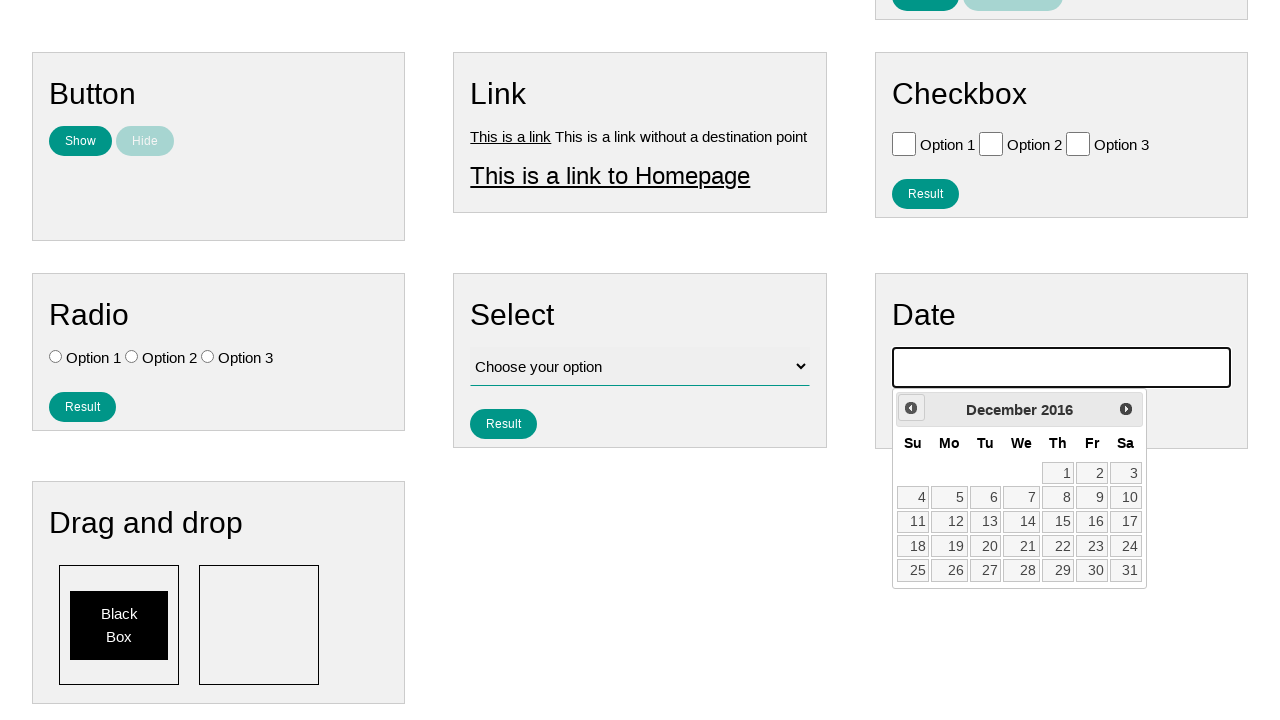

Navigated backwards one month in calendar (iteration 112/177) at (911, 408) on .ui-datepicker-prev
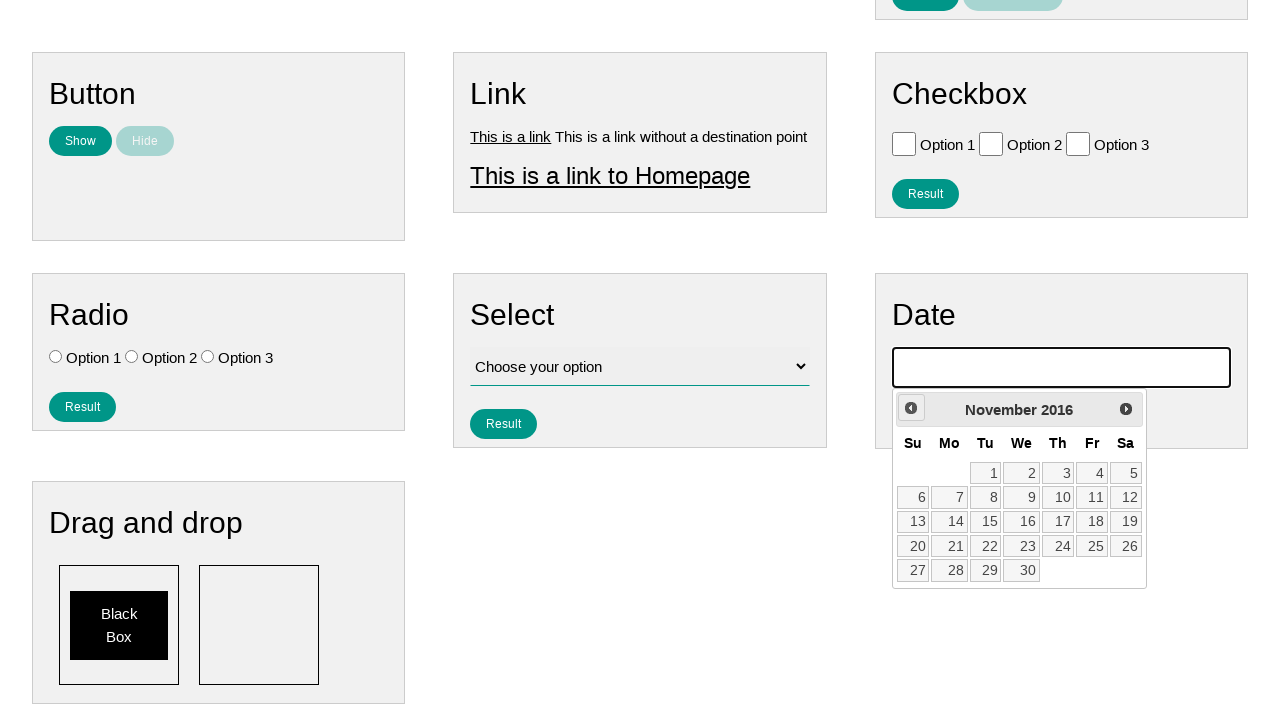

Navigated backwards one month in calendar (iteration 113/177) at (911, 408) on .ui-datepicker-prev
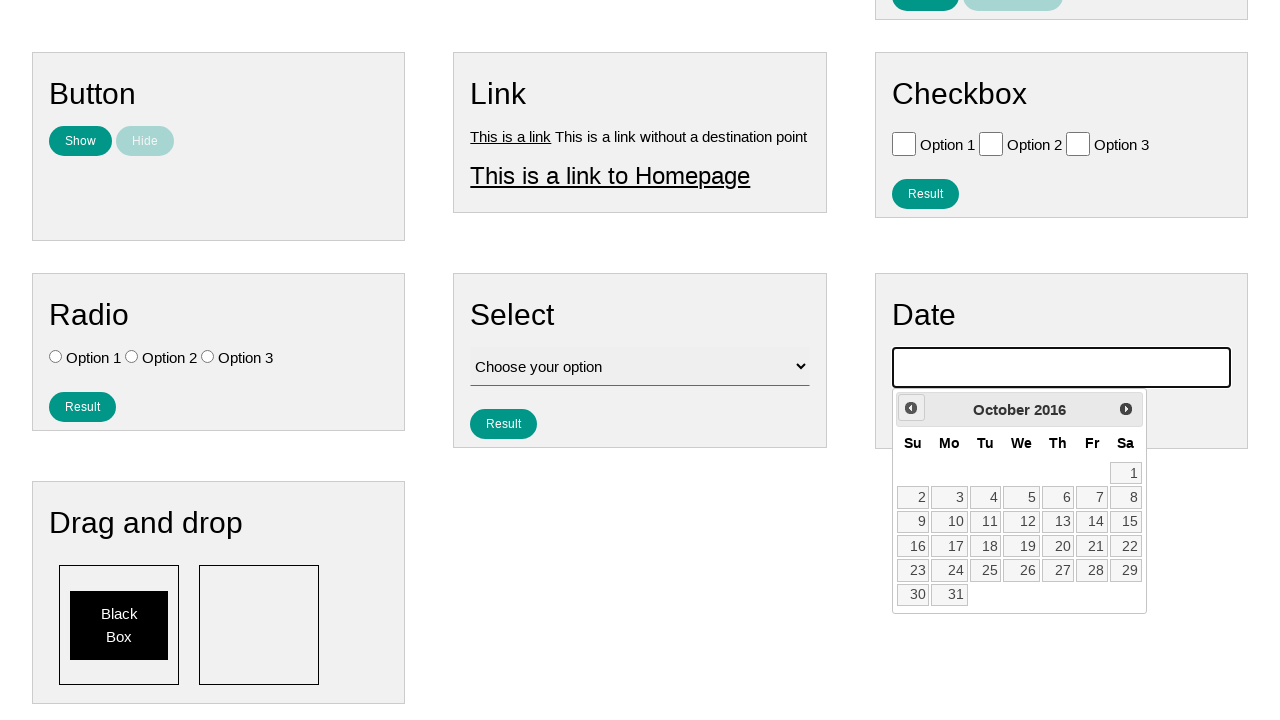

Navigated backwards one month in calendar (iteration 114/177) at (911, 408) on .ui-datepicker-prev
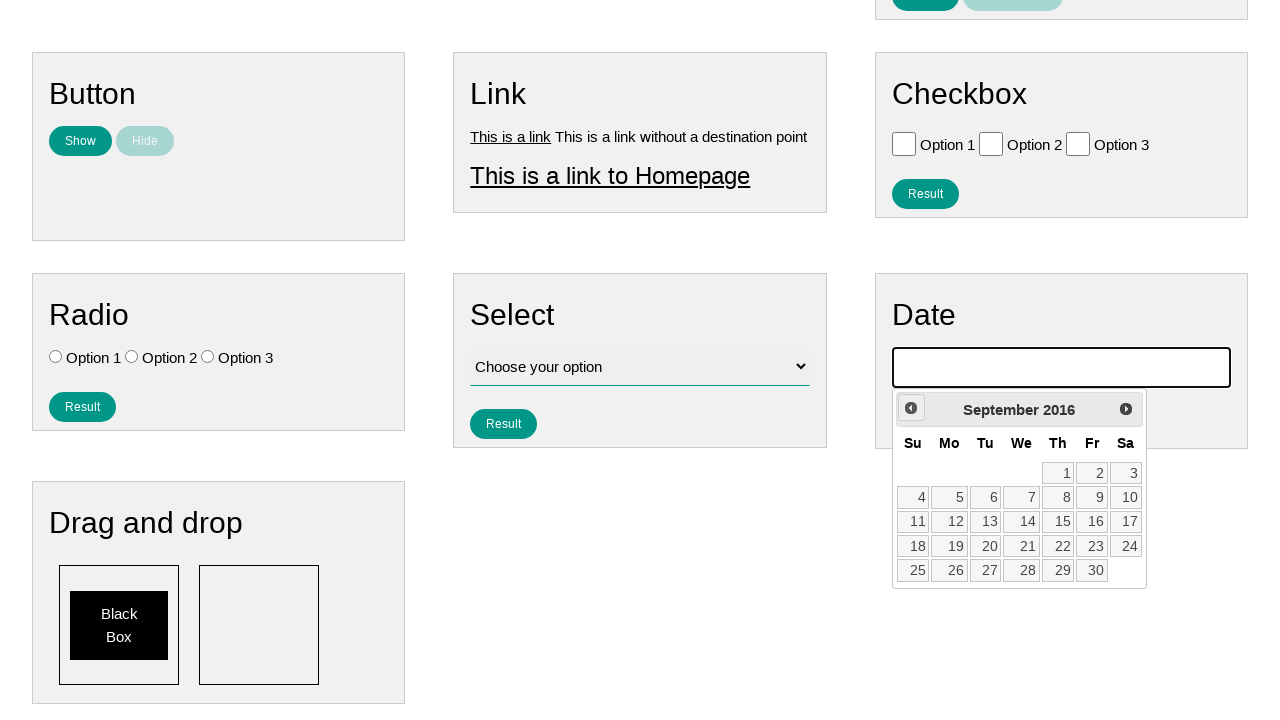

Navigated backwards one month in calendar (iteration 115/177) at (911, 408) on .ui-datepicker-prev
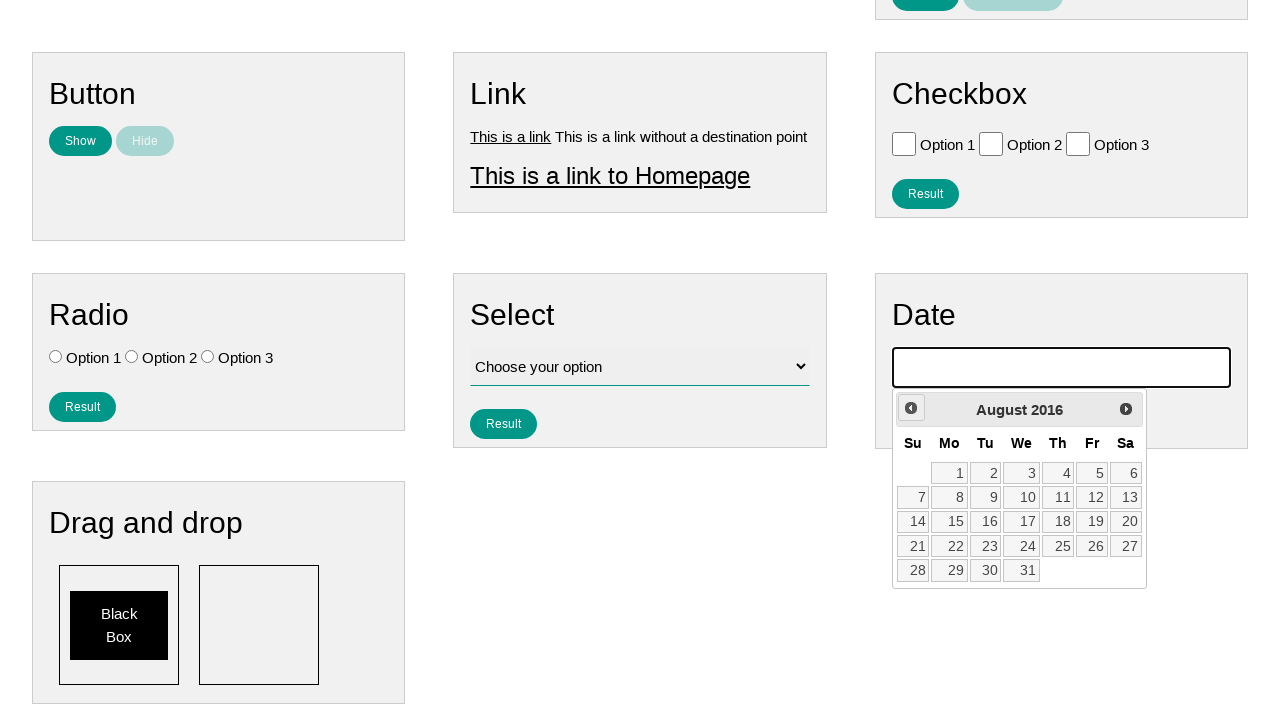

Navigated backwards one month in calendar (iteration 116/177) at (911, 408) on .ui-datepicker-prev
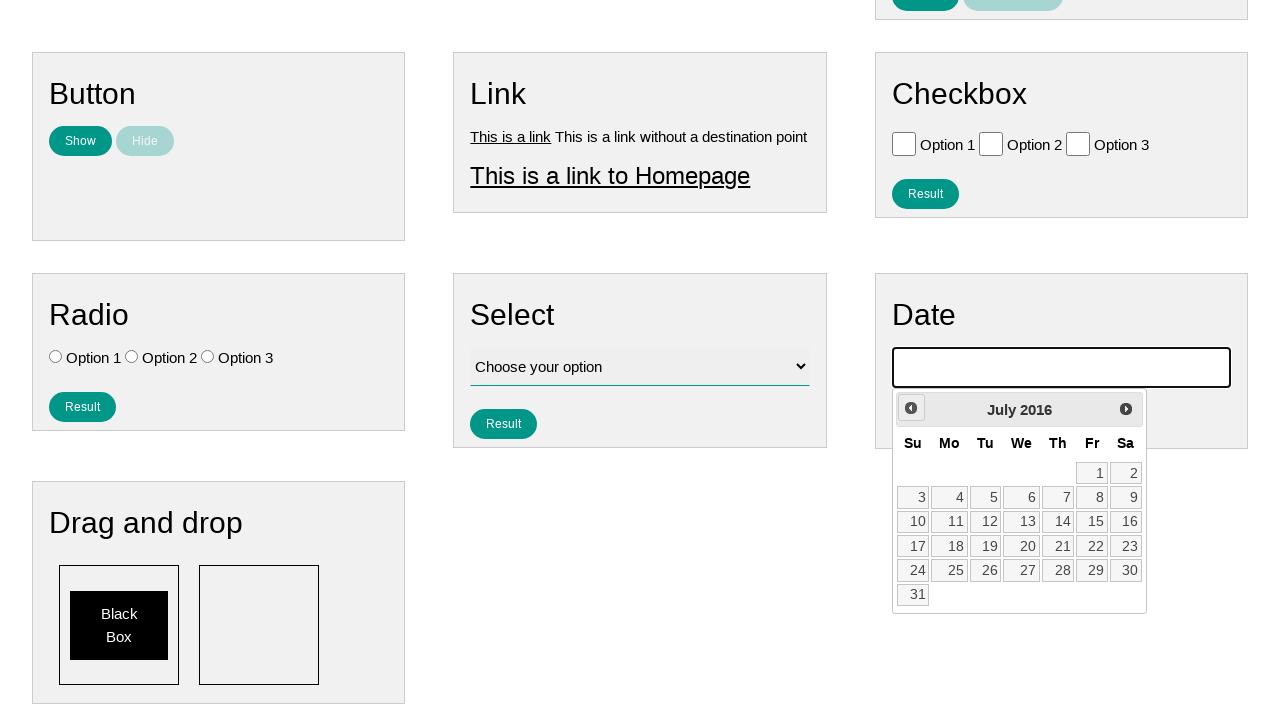

Navigated backwards one month in calendar (iteration 117/177) at (911, 408) on .ui-datepicker-prev
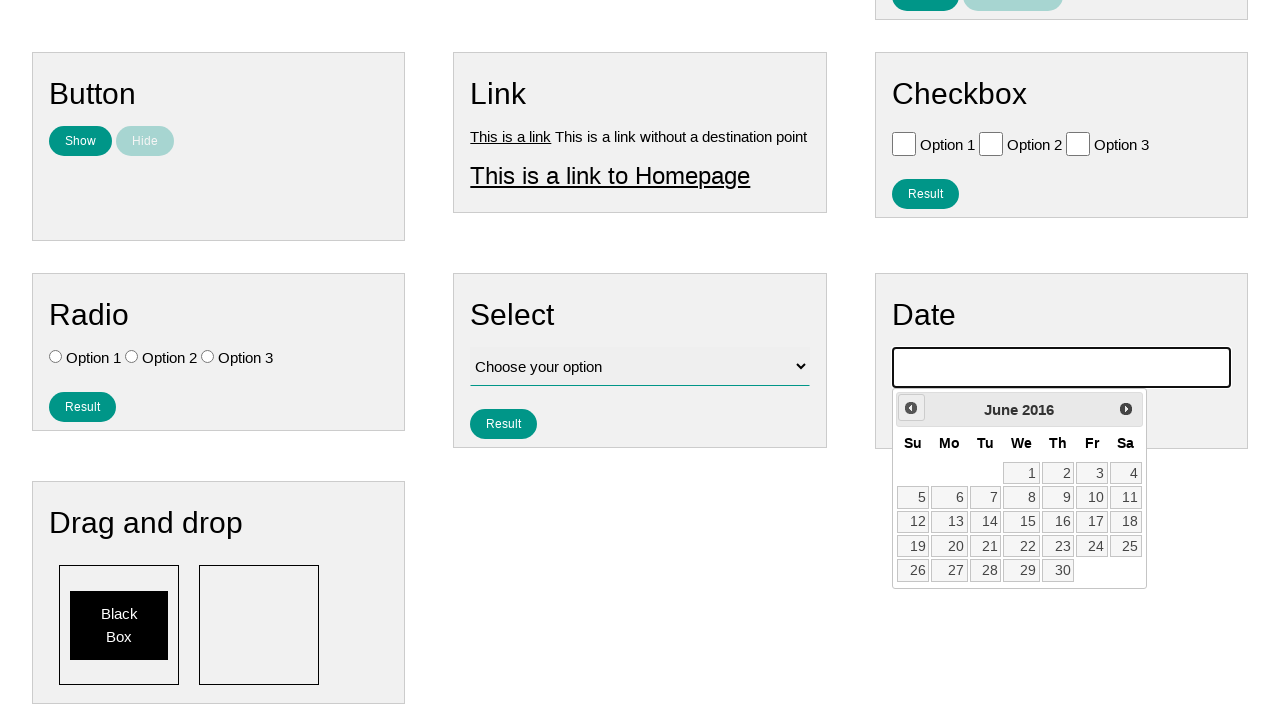

Navigated backwards one month in calendar (iteration 118/177) at (911, 408) on .ui-datepicker-prev
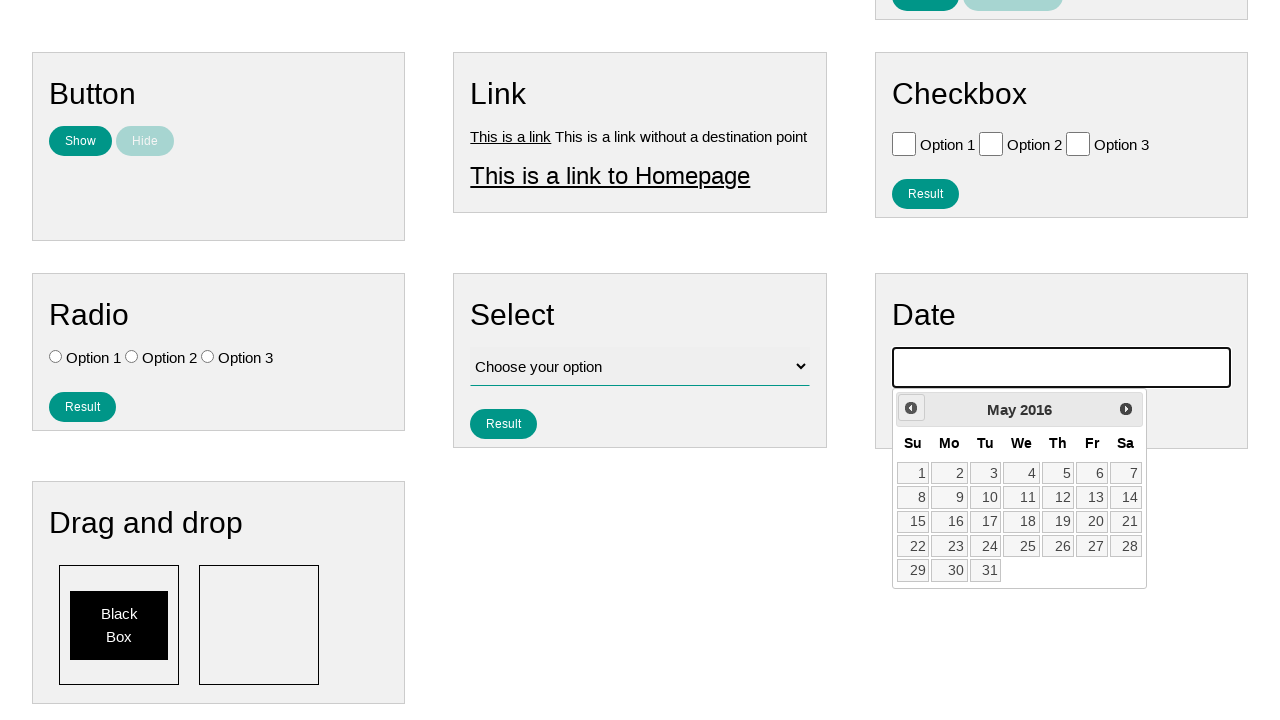

Navigated backwards one month in calendar (iteration 119/177) at (911, 408) on .ui-datepicker-prev
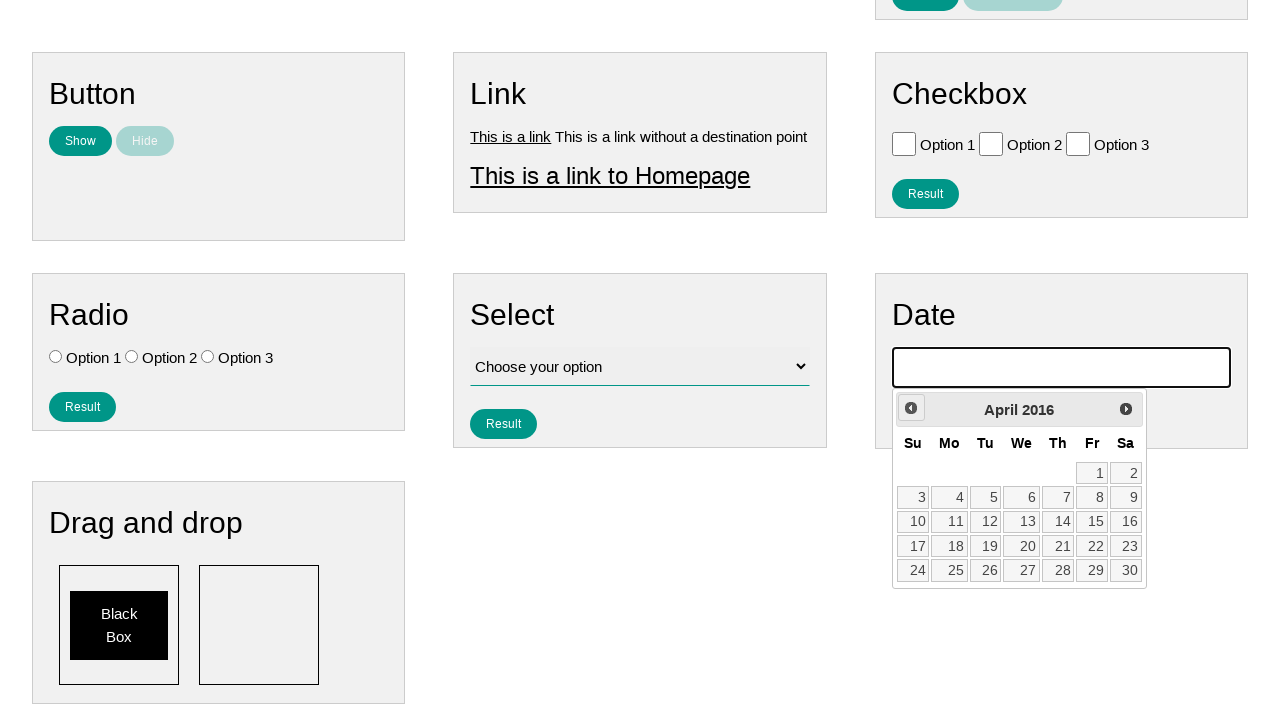

Navigated backwards one month in calendar (iteration 120/177) at (911, 408) on .ui-datepicker-prev
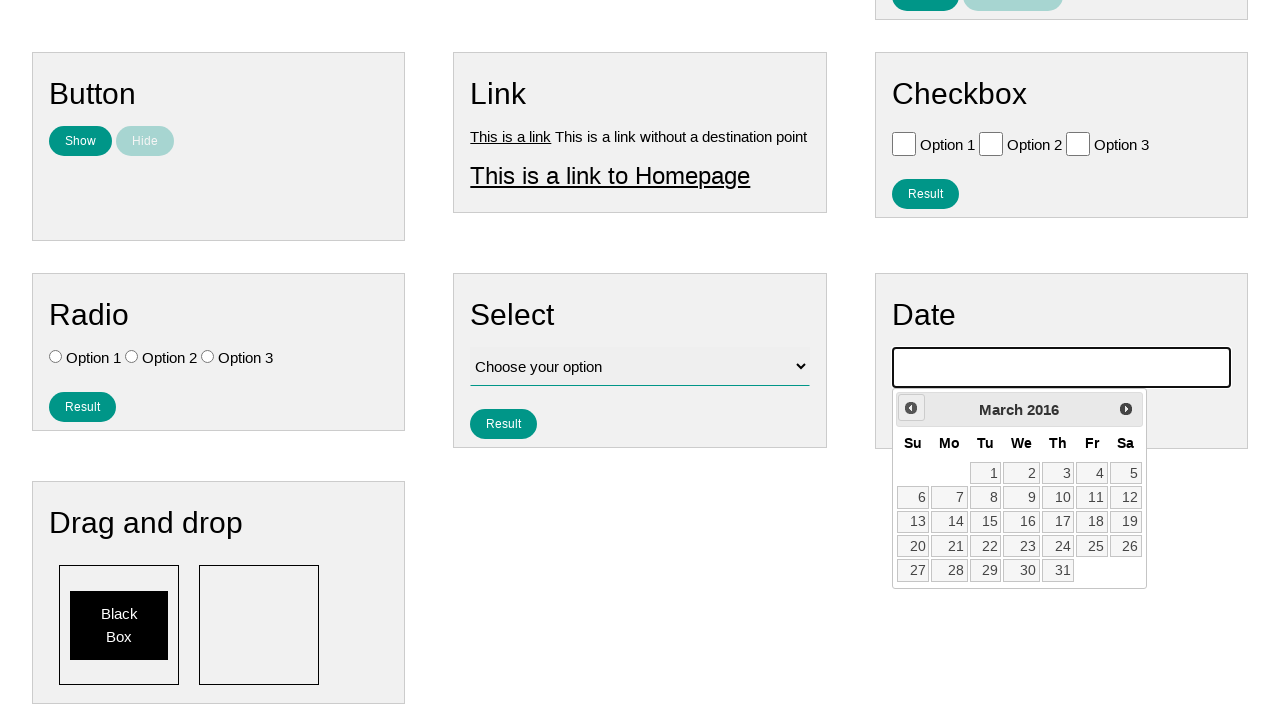

Navigated backwards one month in calendar (iteration 121/177) at (911, 408) on .ui-datepicker-prev
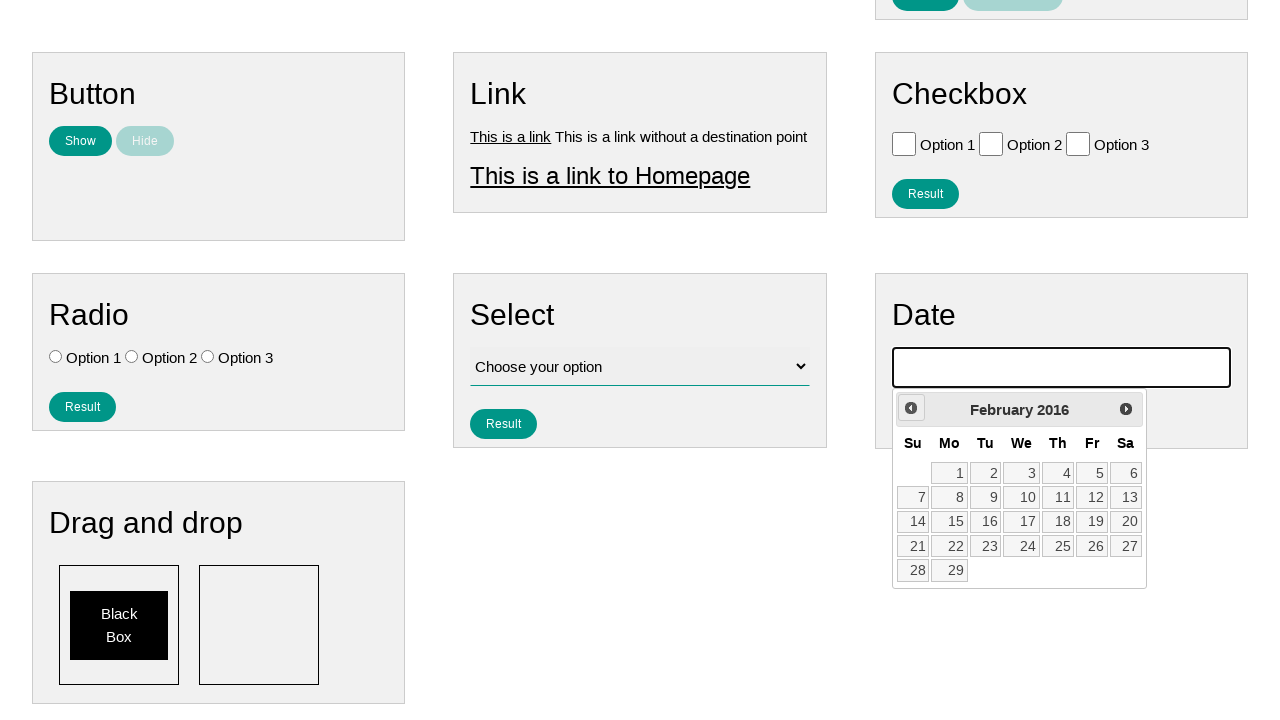

Navigated backwards one month in calendar (iteration 122/177) at (911, 408) on .ui-datepicker-prev
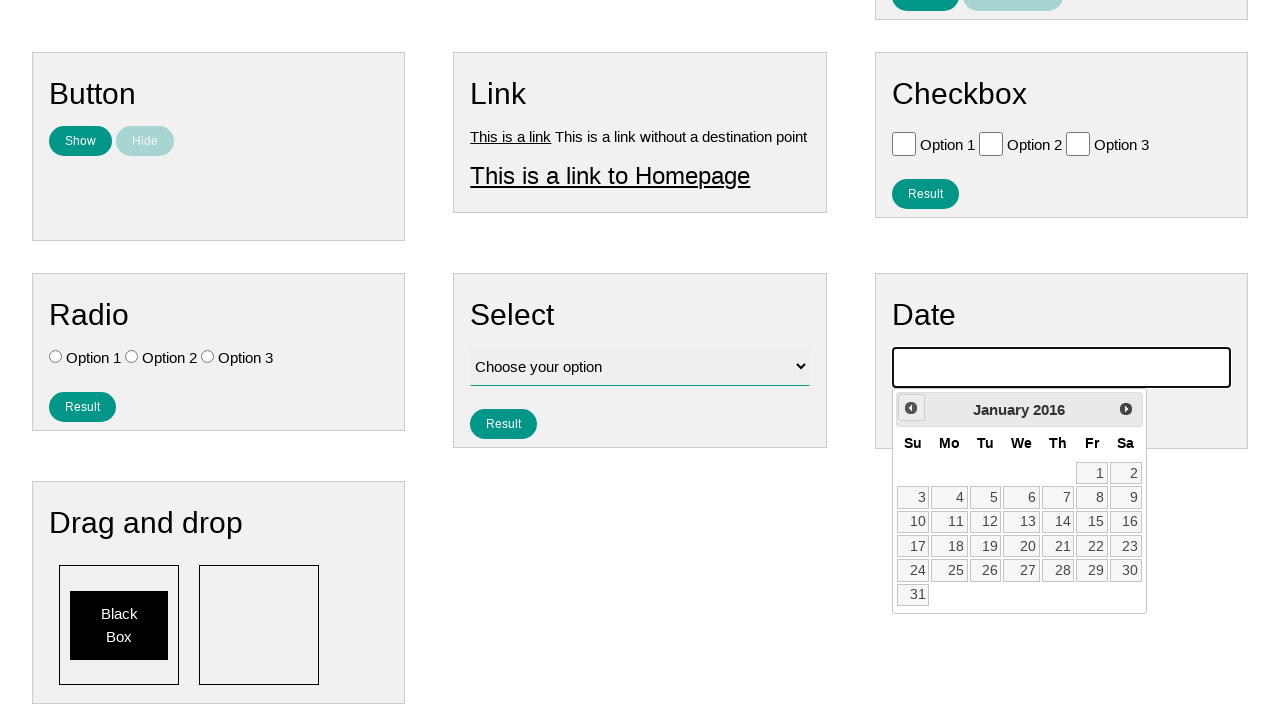

Navigated backwards one month in calendar (iteration 123/177) at (911, 408) on .ui-datepicker-prev
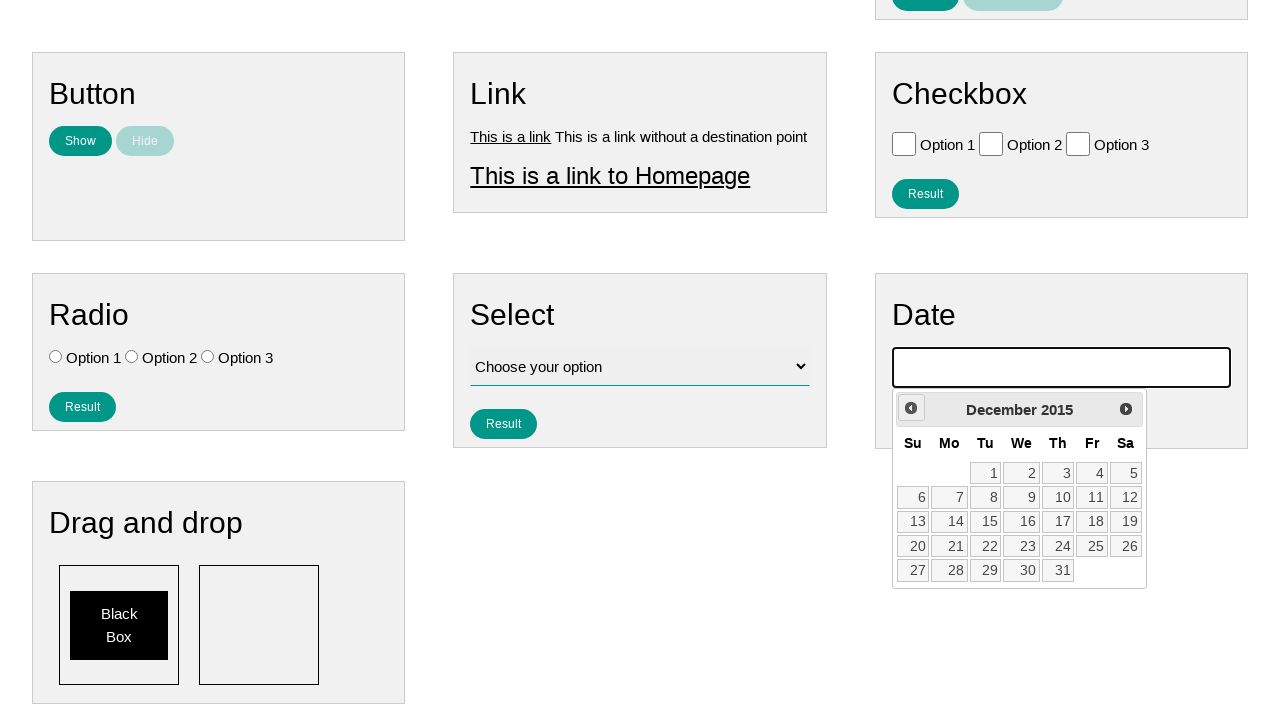

Navigated backwards one month in calendar (iteration 124/177) at (911, 408) on .ui-datepicker-prev
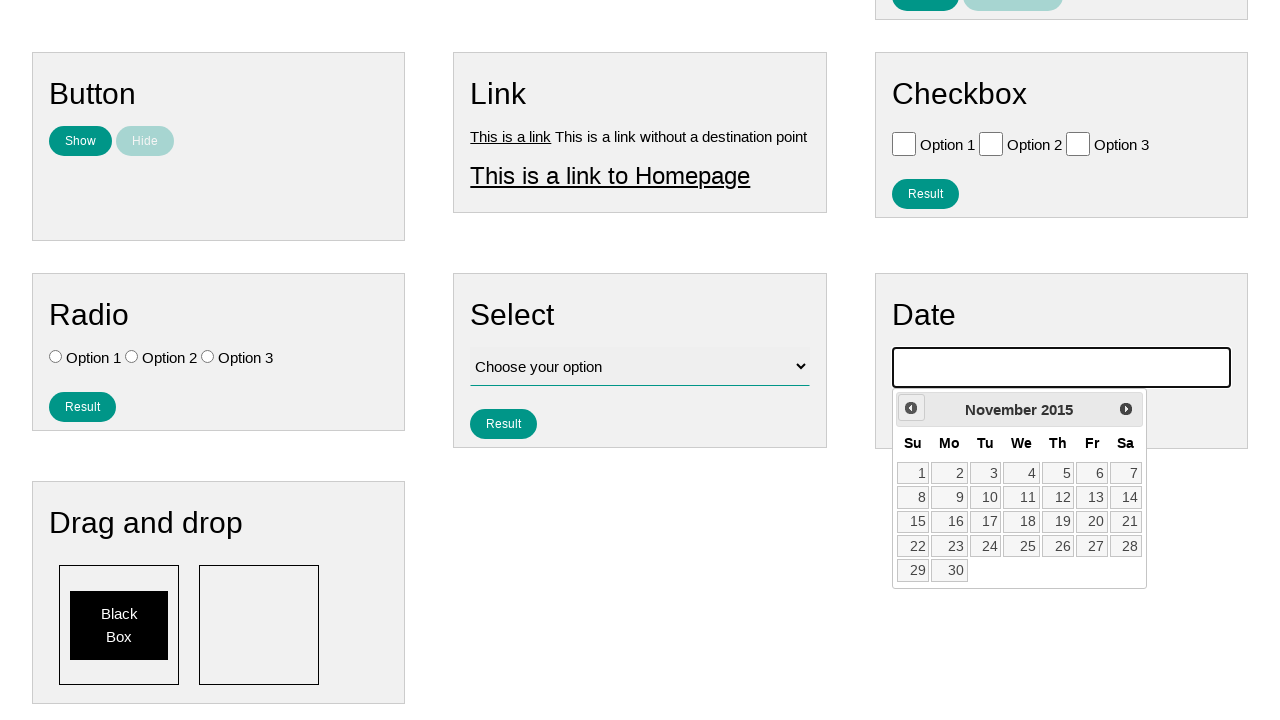

Navigated backwards one month in calendar (iteration 125/177) at (911, 408) on .ui-datepicker-prev
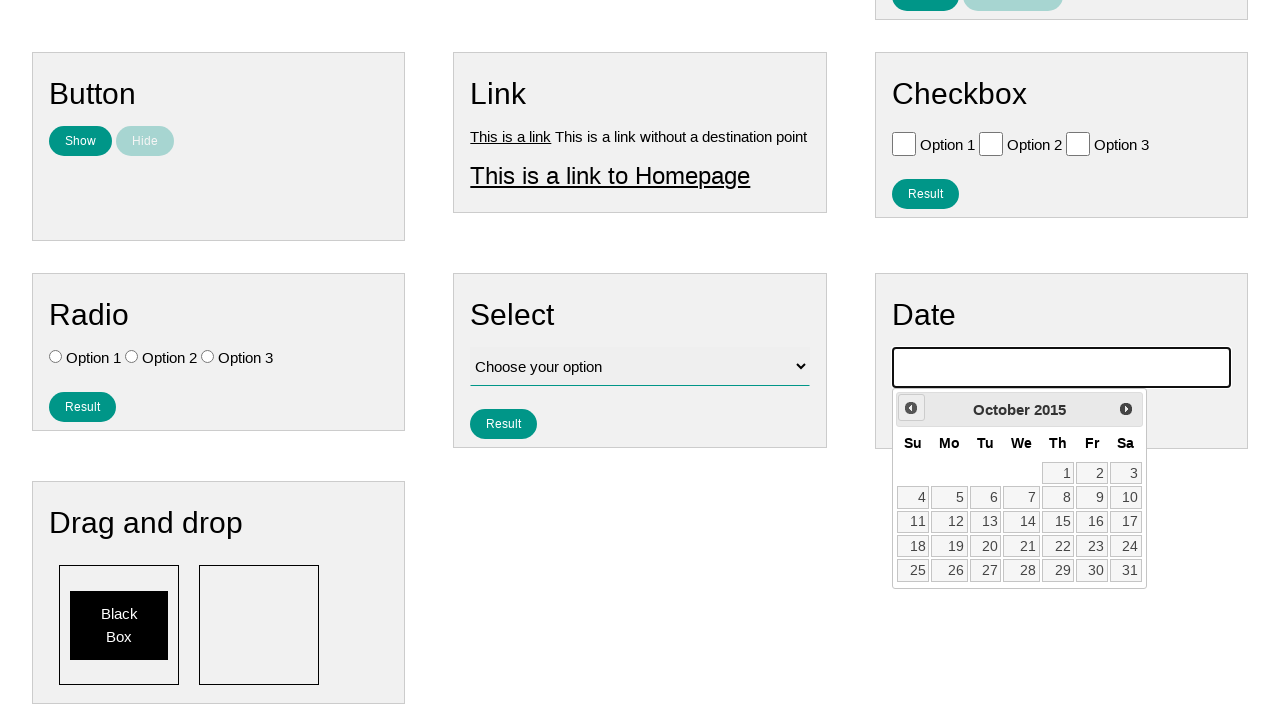

Navigated backwards one month in calendar (iteration 126/177) at (911, 408) on .ui-datepicker-prev
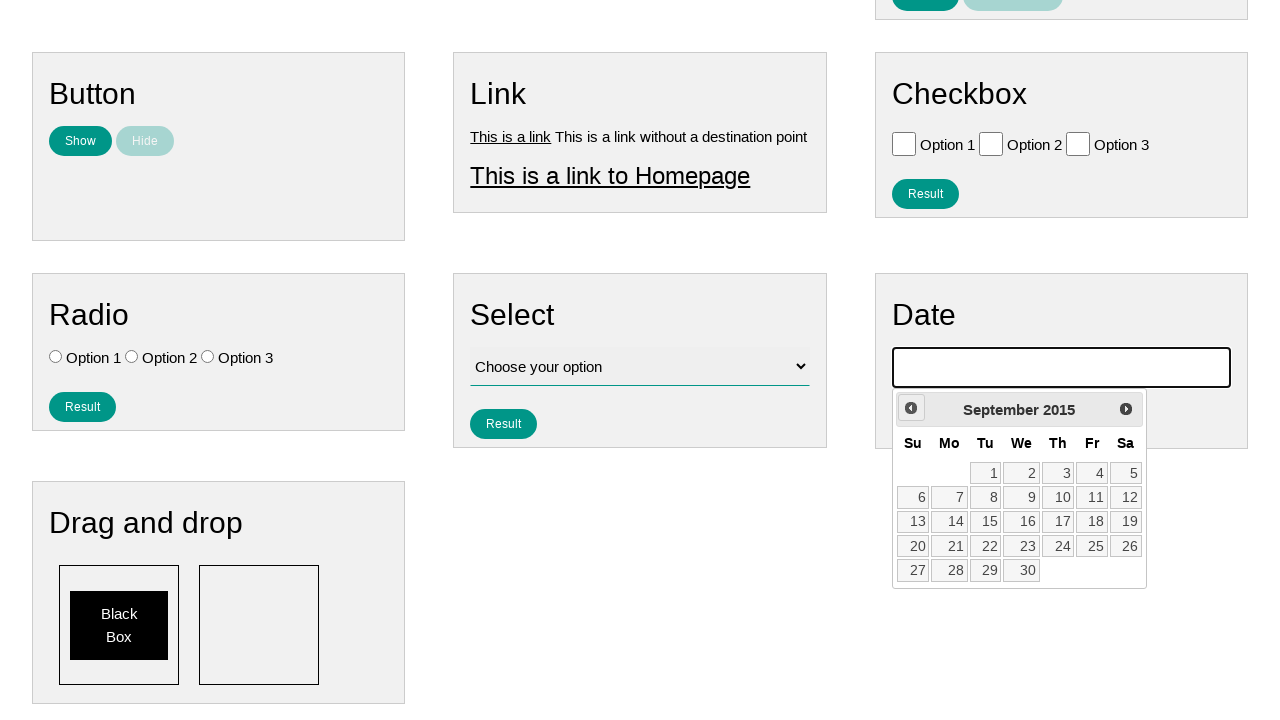

Navigated backwards one month in calendar (iteration 127/177) at (911, 408) on .ui-datepicker-prev
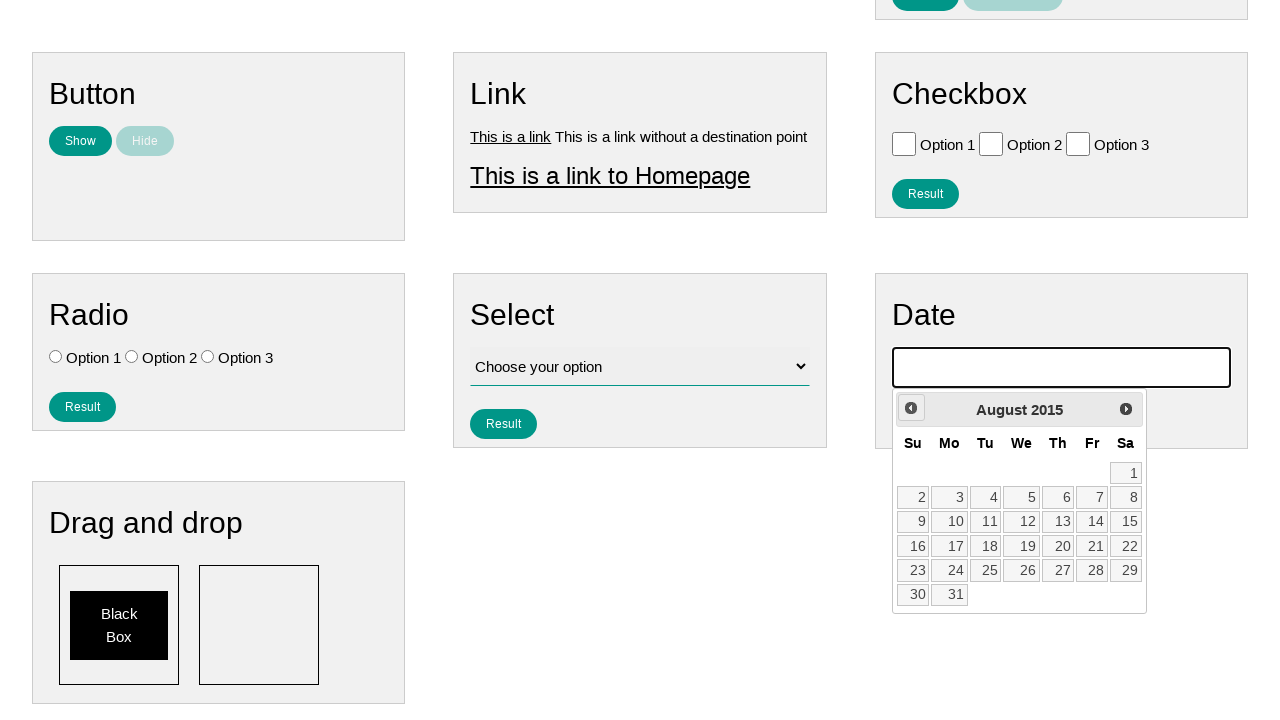

Navigated backwards one month in calendar (iteration 128/177) at (911, 408) on .ui-datepicker-prev
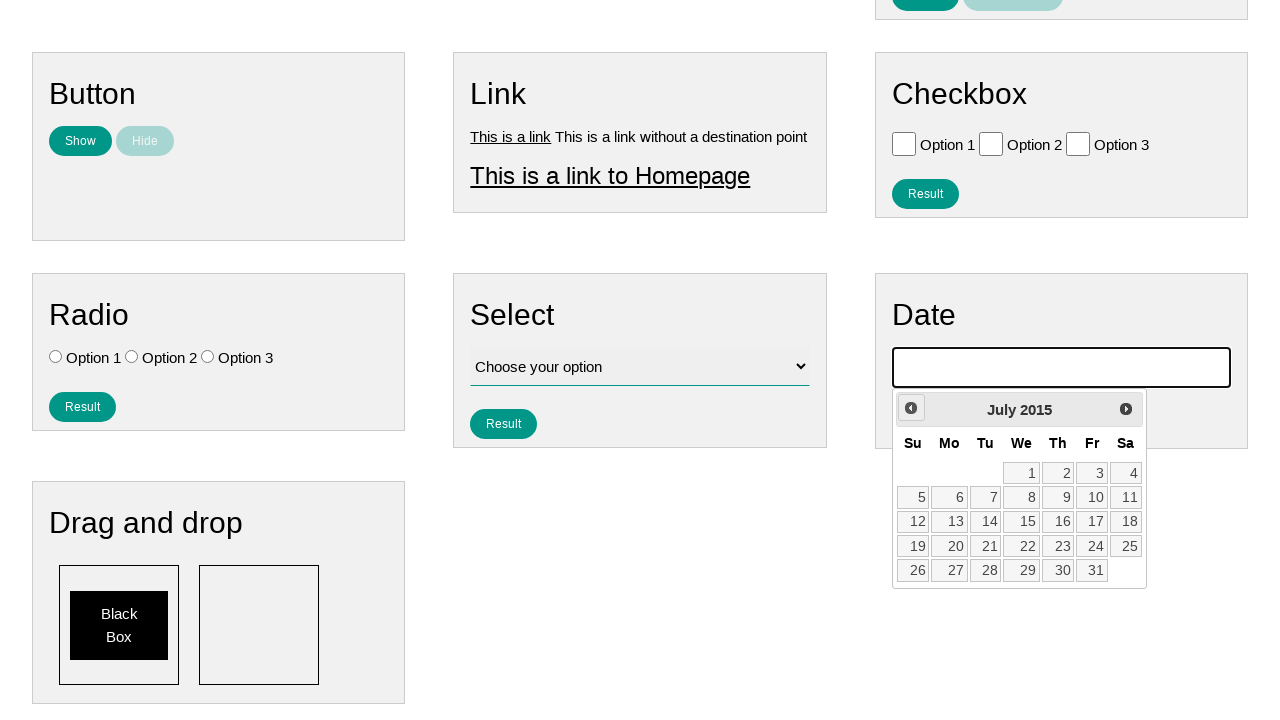

Navigated backwards one month in calendar (iteration 129/177) at (911, 408) on .ui-datepicker-prev
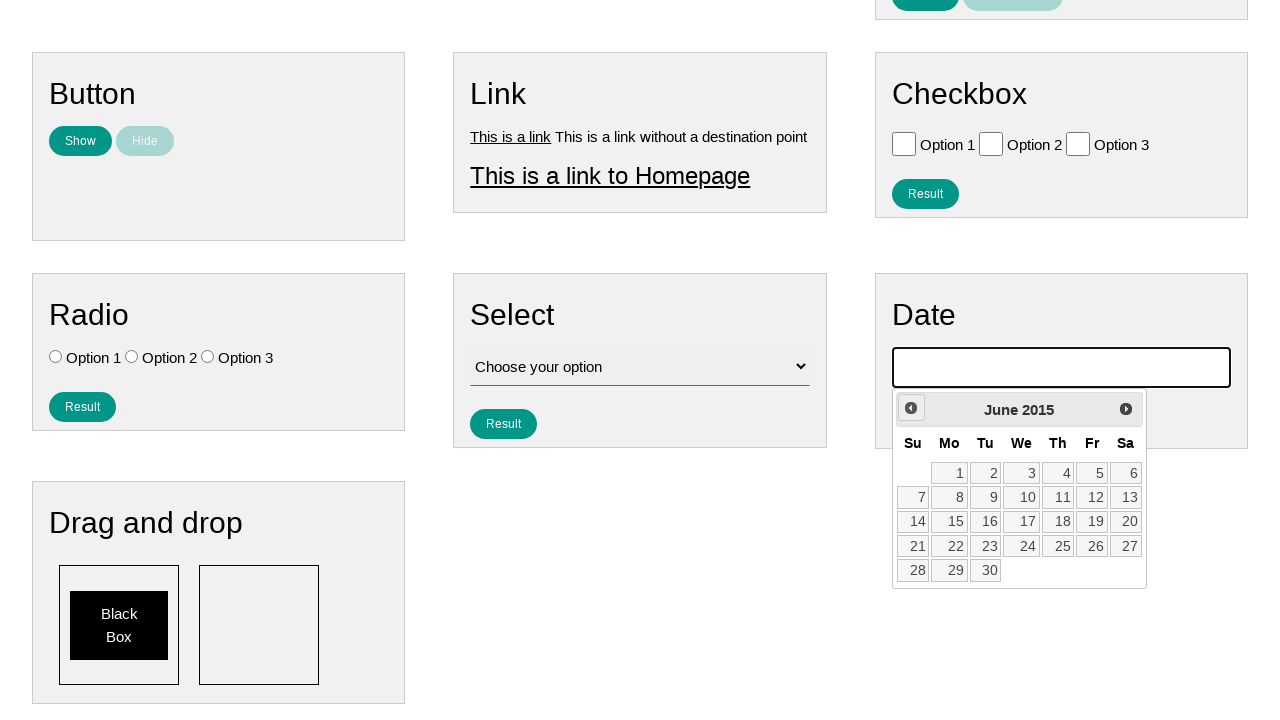

Navigated backwards one month in calendar (iteration 130/177) at (911, 408) on .ui-datepicker-prev
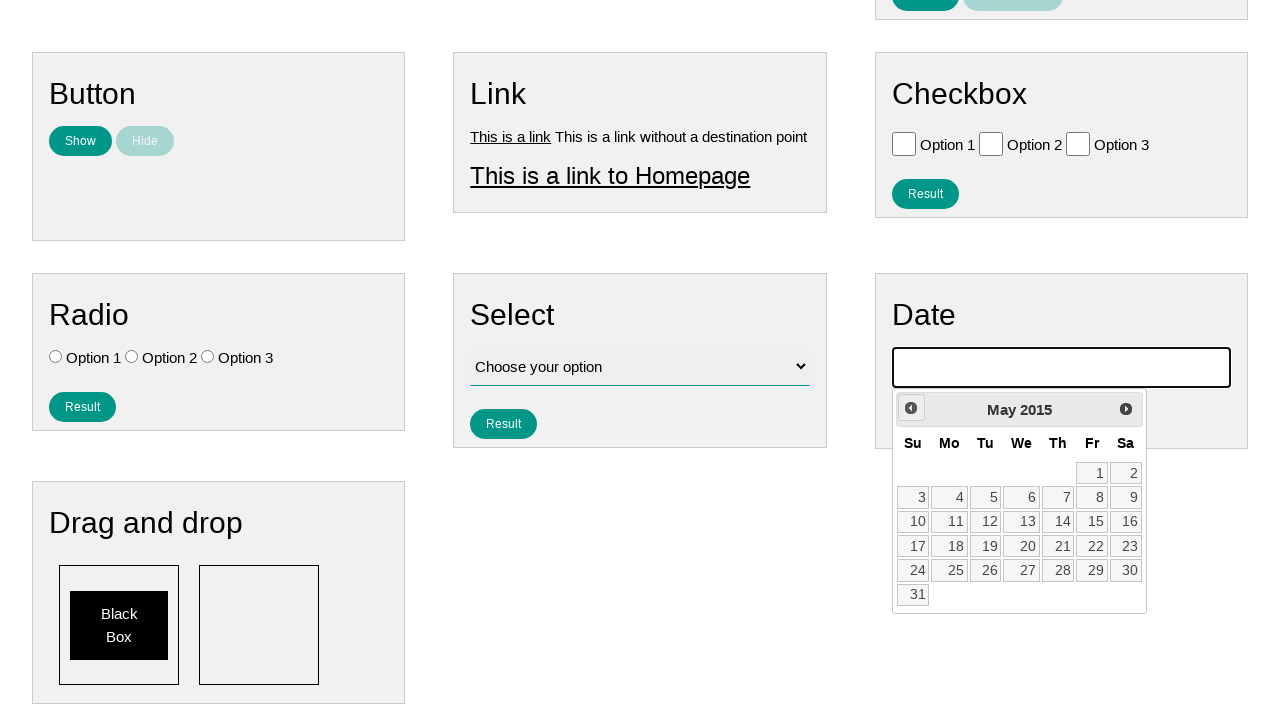

Navigated backwards one month in calendar (iteration 131/177) at (911, 408) on .ui-datepicker-prev
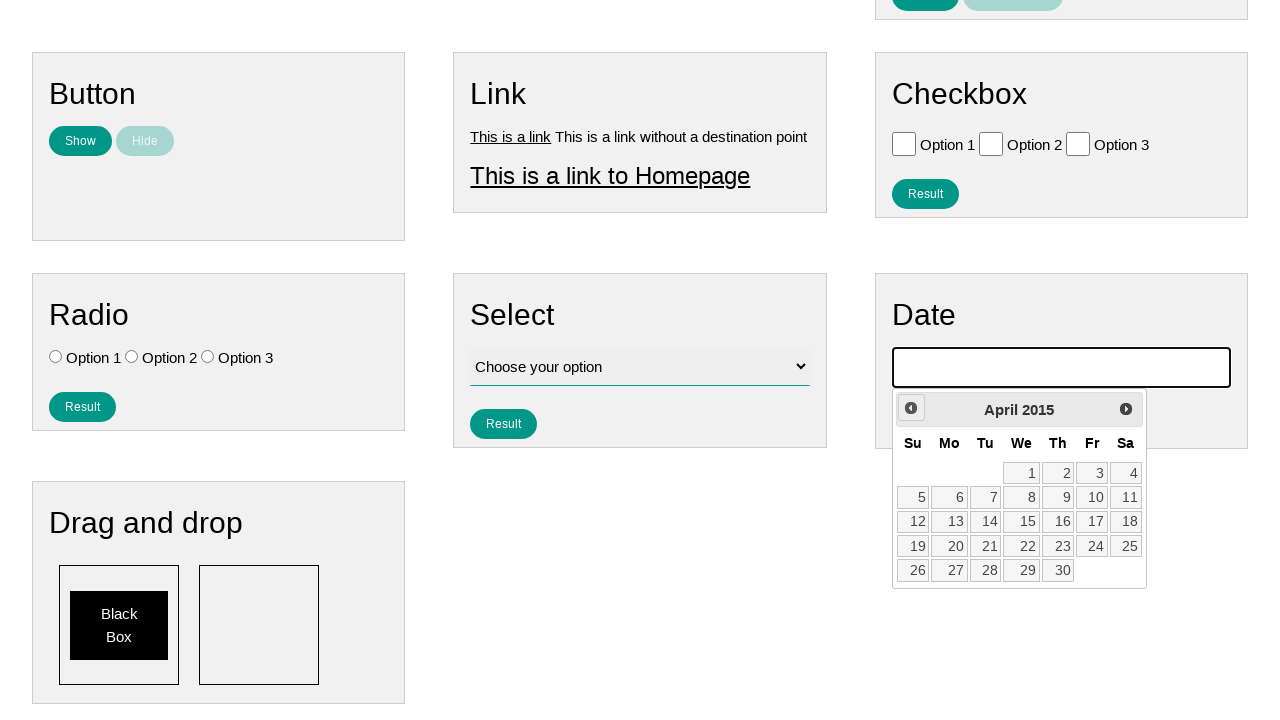

Navigated backwards one month in calendar (iteration 132/177) at (911, 408) on .ui-datepicker-prev
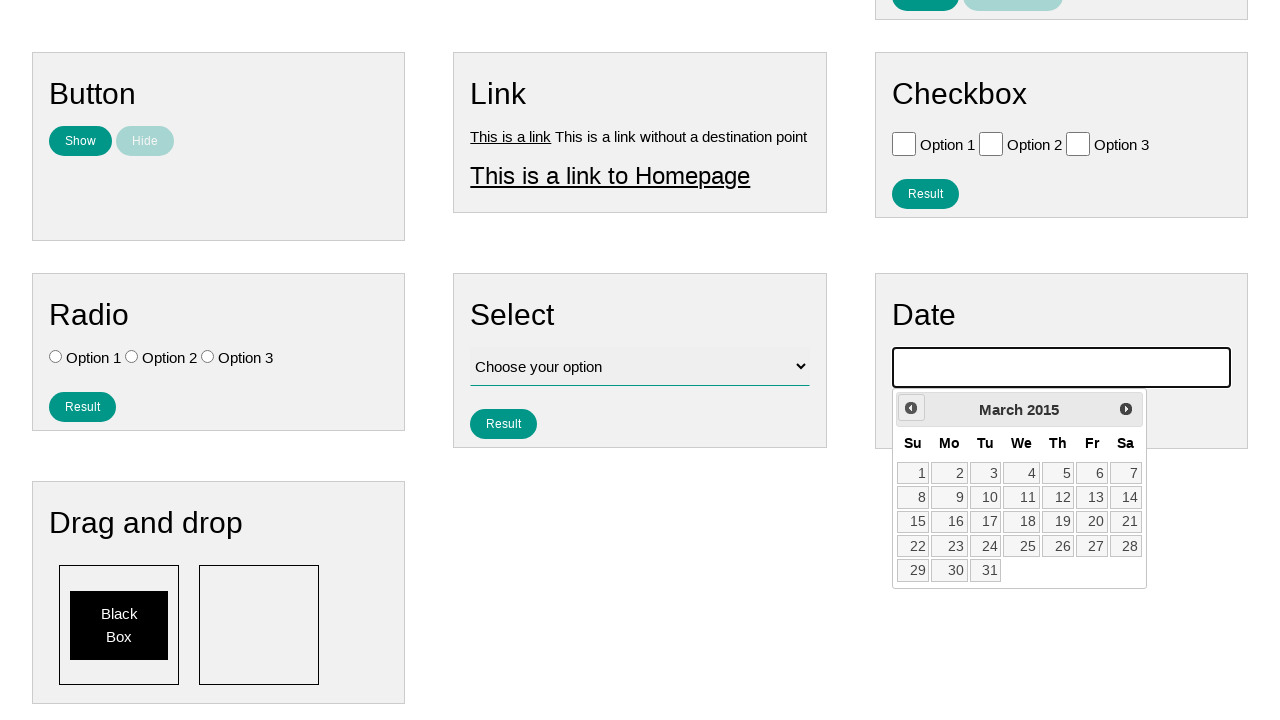

Navigated backwards one month in calendar (iteration 133/177) at (911, 408) on .ui-datepicker-prev
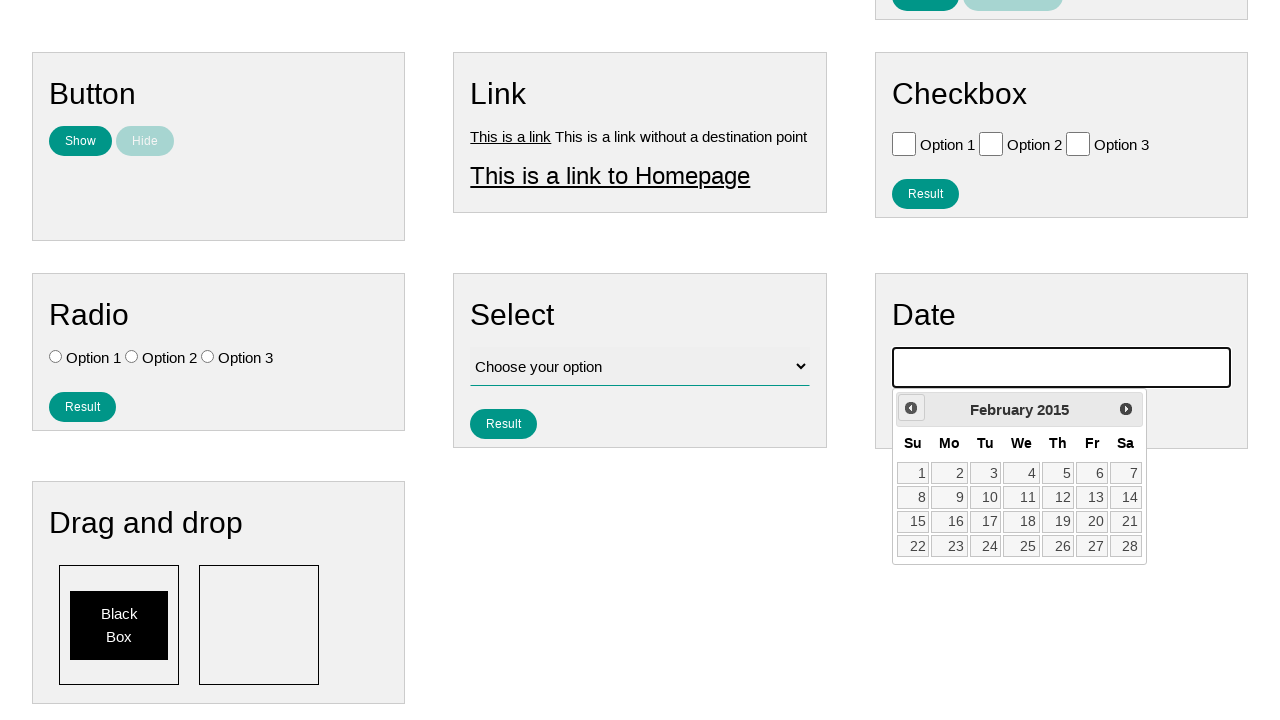

Navigated backwards one month in calendar (iteration 134/177) at (911, 408) on .ui-datepicker-prev
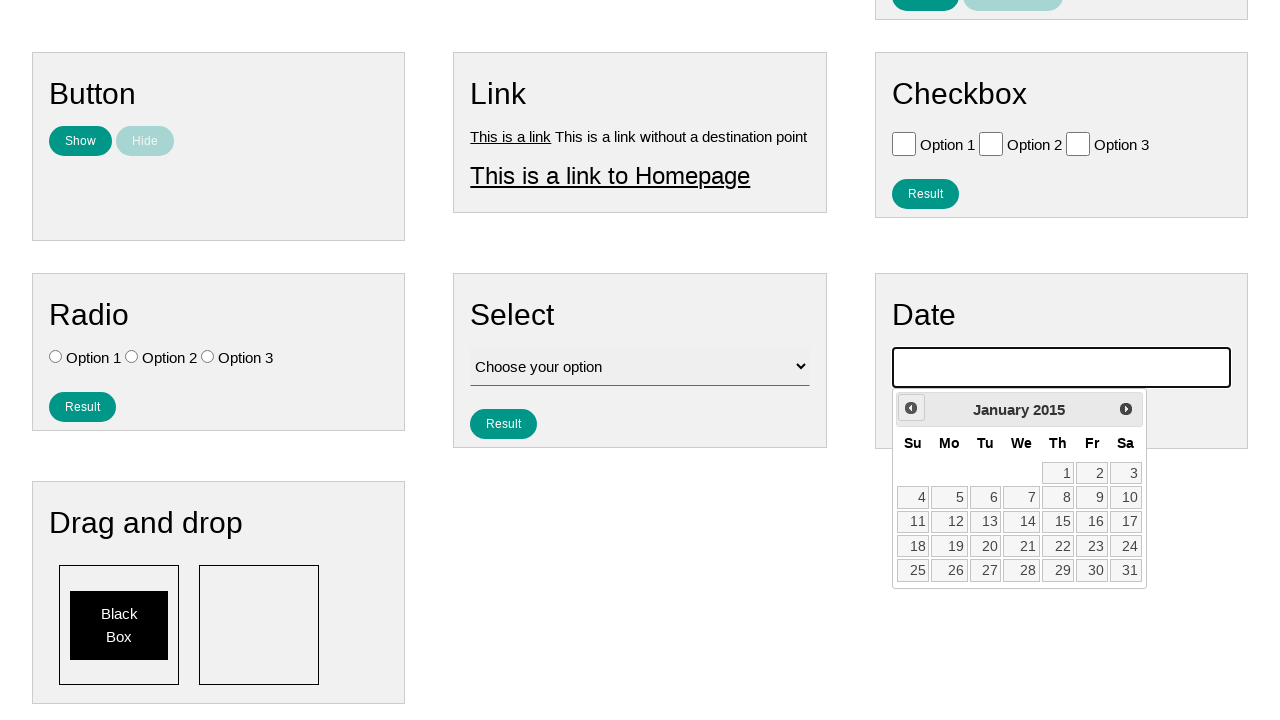

Navigated backwards one month in calendar (iteration 135/177) at (911, 408) on .ui-datepicker-prev
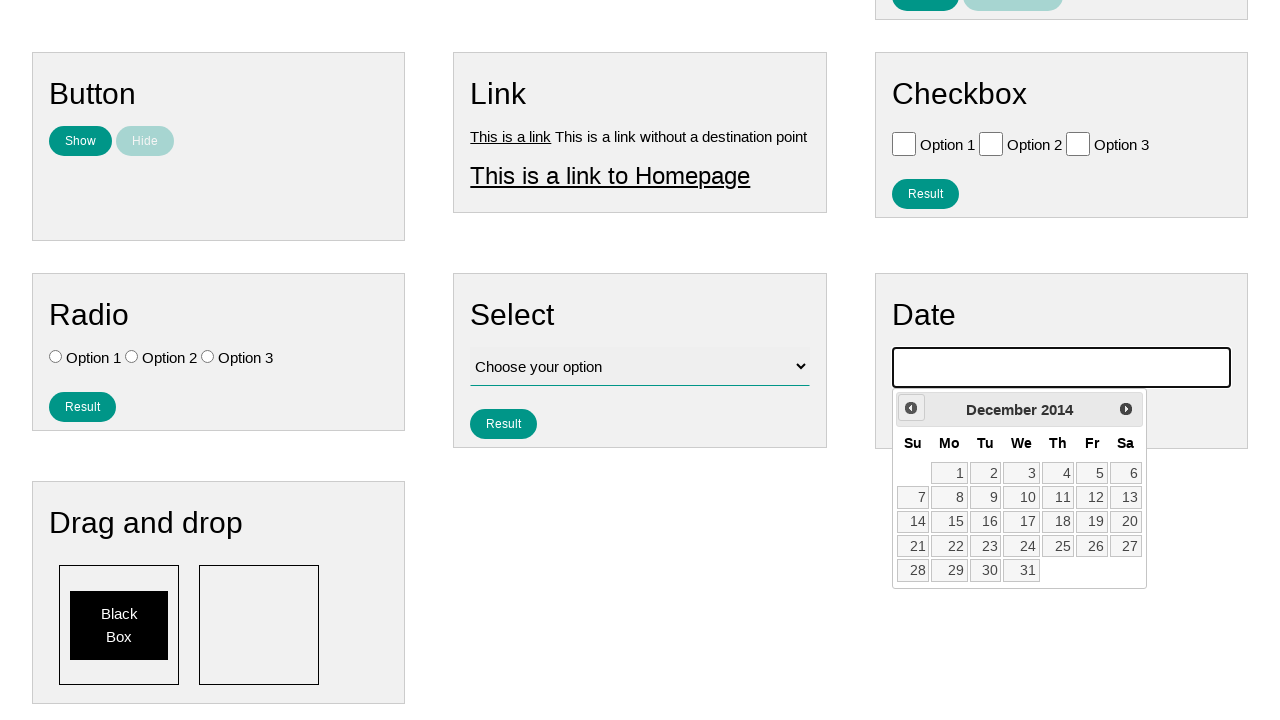

Navigated backwards one month in calendar (iteration 136/177) at (911, 408) on .ui-datepicker-prev
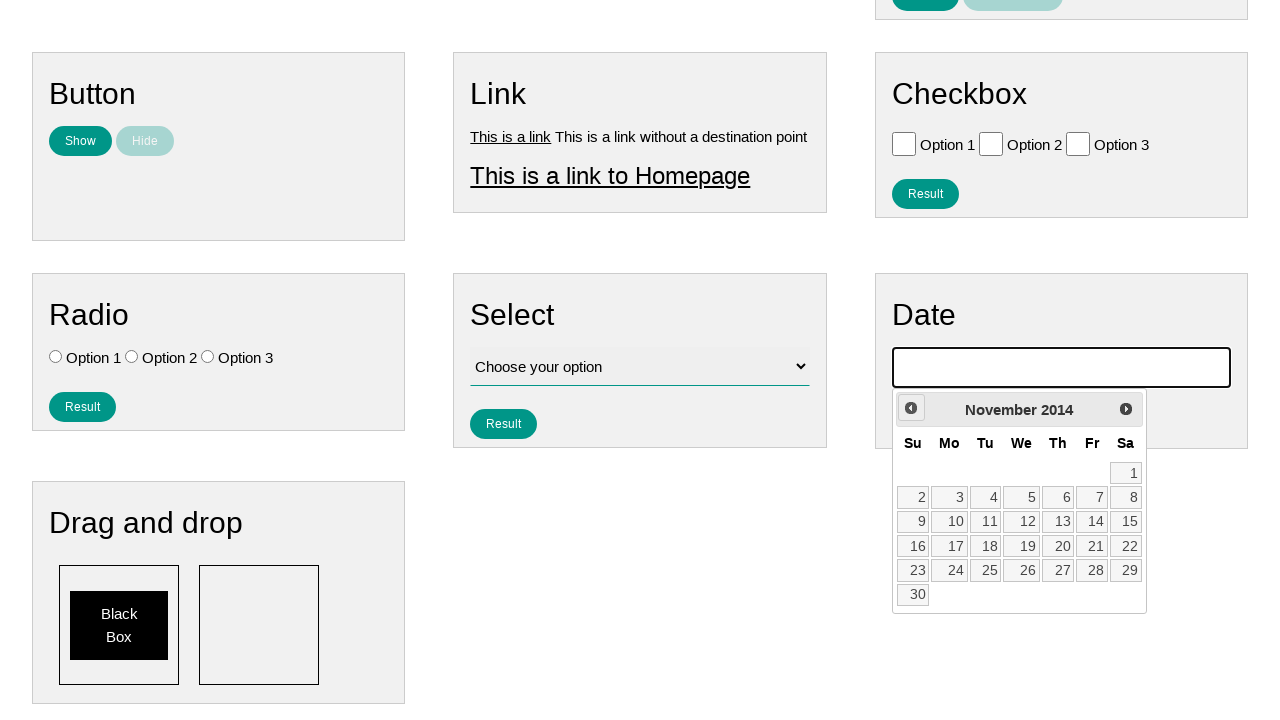

Navigated backwards one month in calendar (iteration 137/177) at (911, 408) on .ui-datepicker-prev
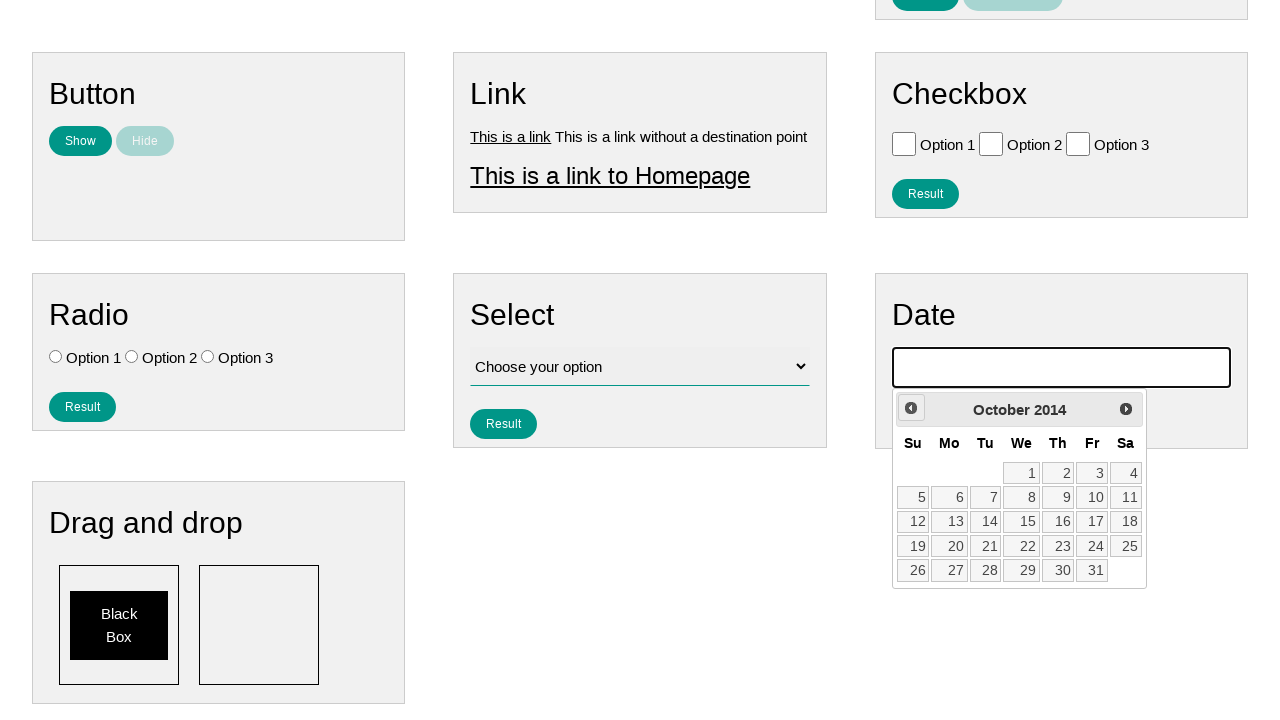

Navigated backwards one month in calendar (iteration 138/177) at (911, 408) on .ui-datepicker-prev
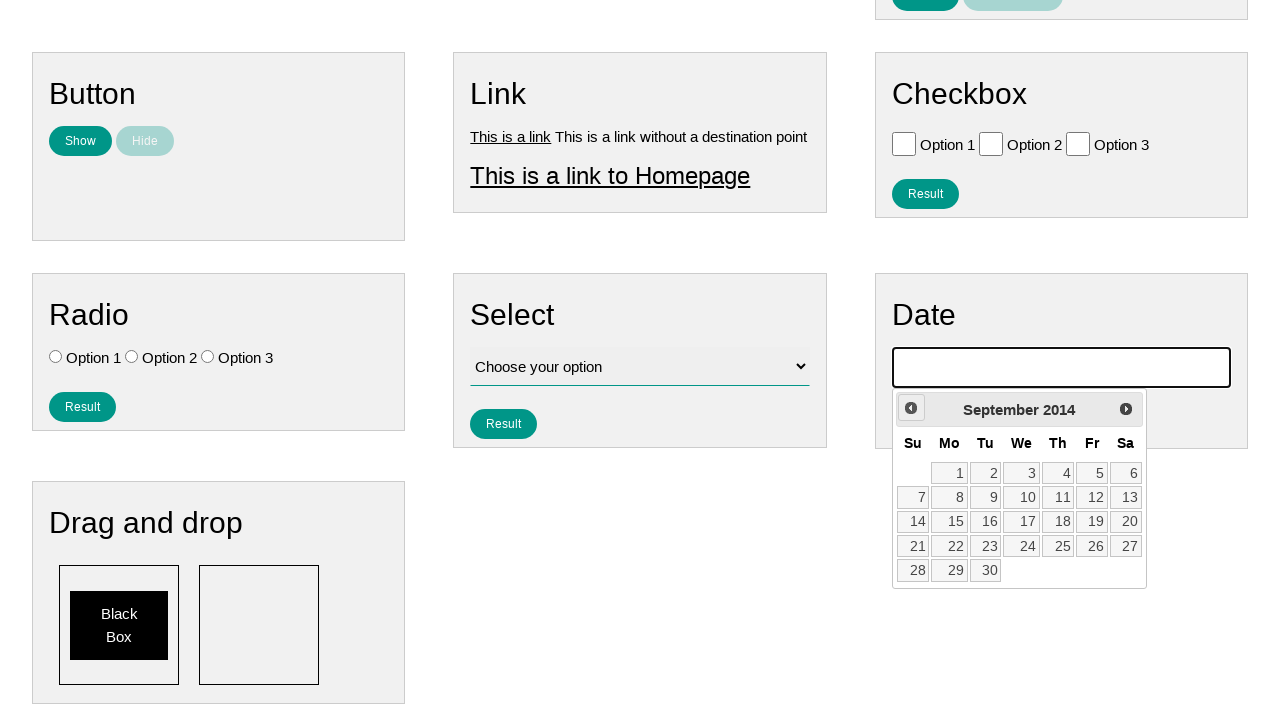

Navigated backwards one month in calendar (iteration 139/177) at (911, 408) on .ui-datepicker-prev
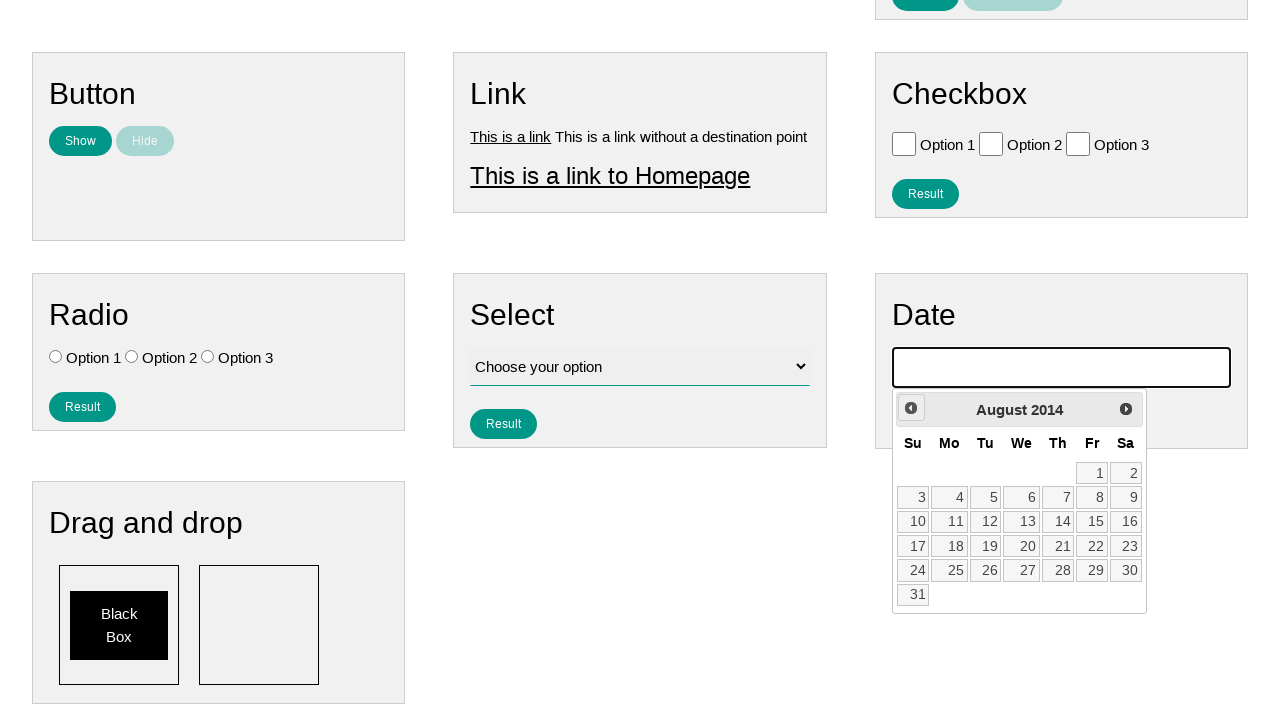

Navigated backwards one month in calendar (iteration 140/177) at (911, 408) on .ui-datepicker-prev
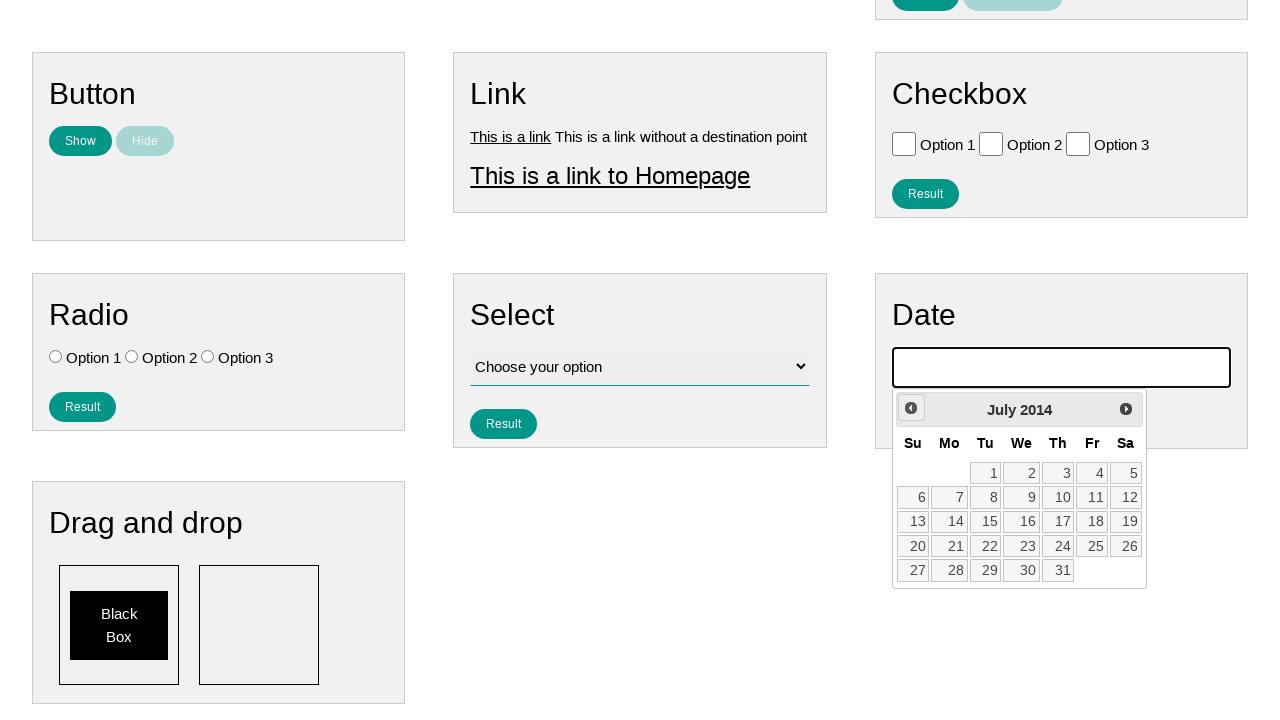

Navigated backwards one month in calendar (iteration 141/177) at (911, 408) on .ui-datepicker-prev
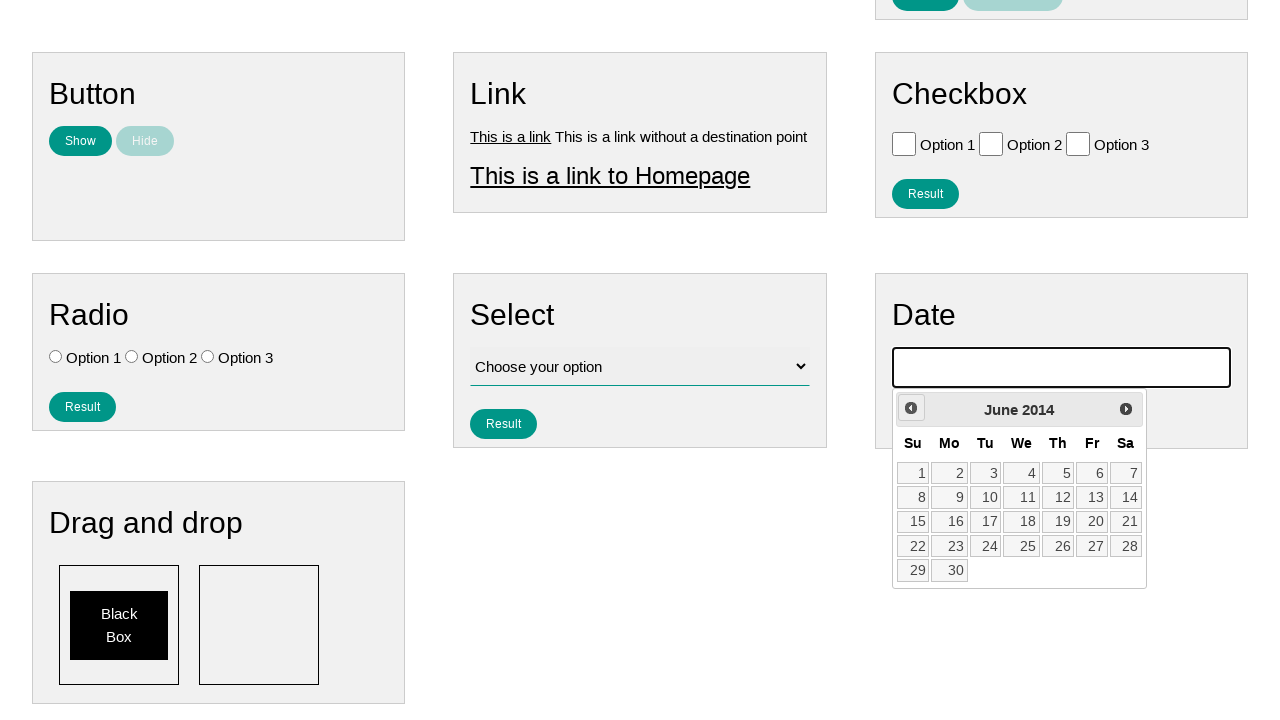

Navigated backwards one month in calendar (iteration 142/177) at (911, 408) on .ui-datepicker-prev
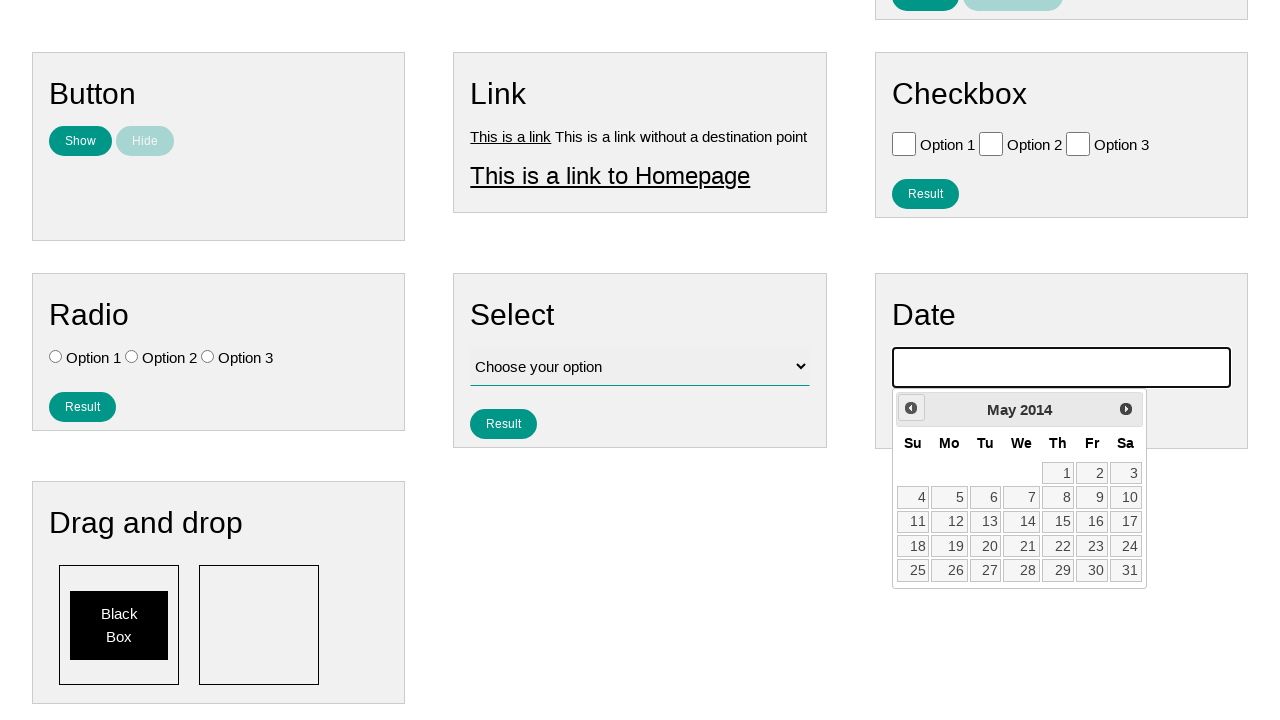

Navigated backwards one month in calendar (iteration 143/177) at (911, 408) on .ui-datepicker-prev
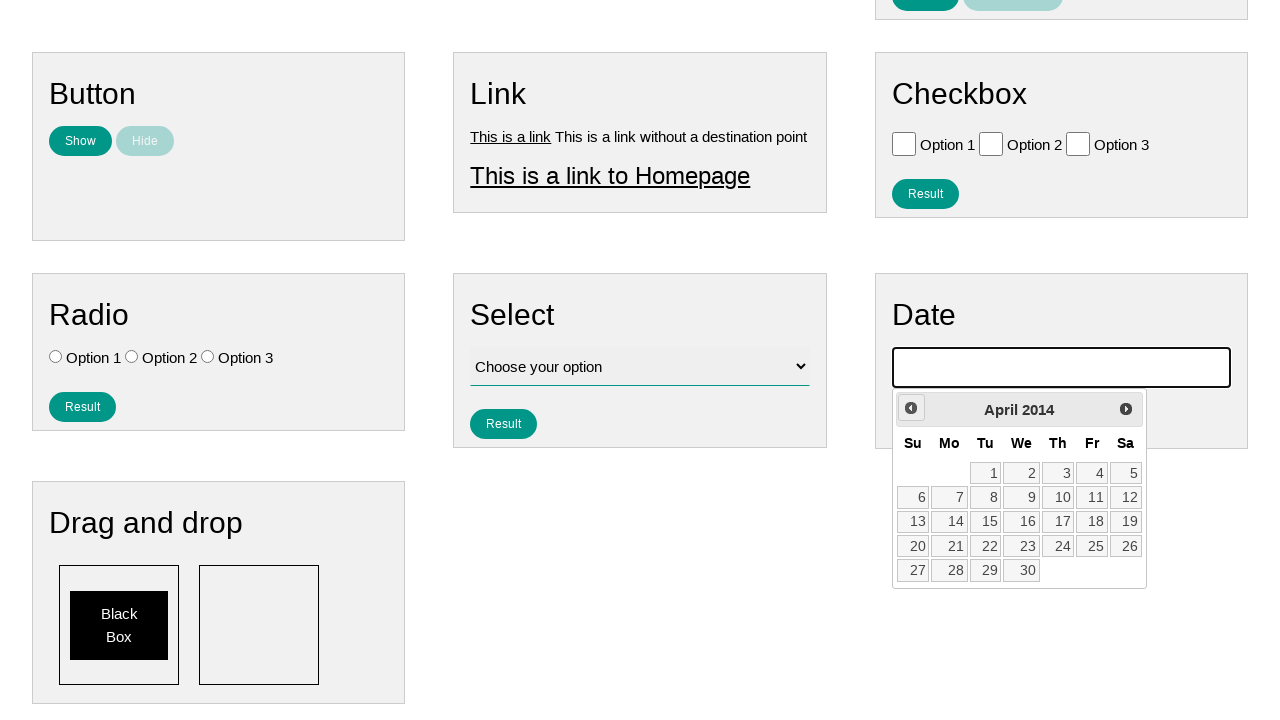

Navigated backwards one month in calendar (iteration 144/177) at (911, 408) on .ui-datepicker-prev
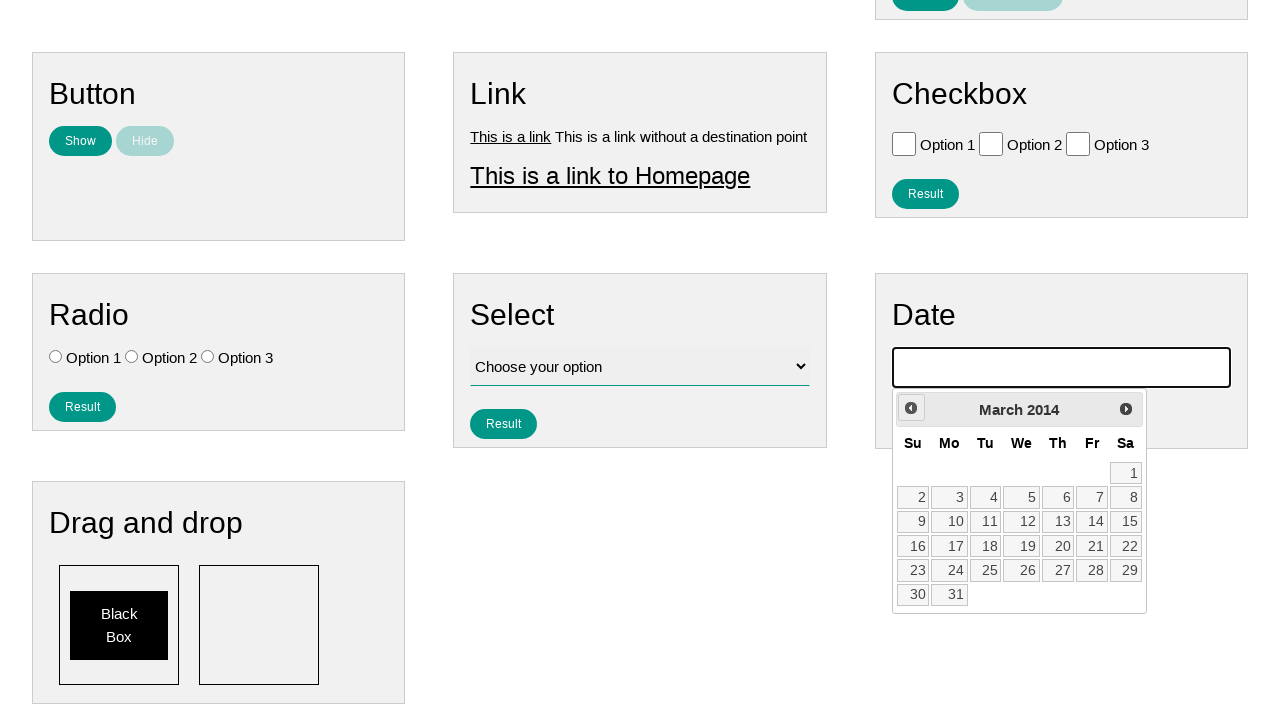

Navigated backwards one month in calendar (iteration 145/177) at (911, 408) on .ui-datepicker-prev
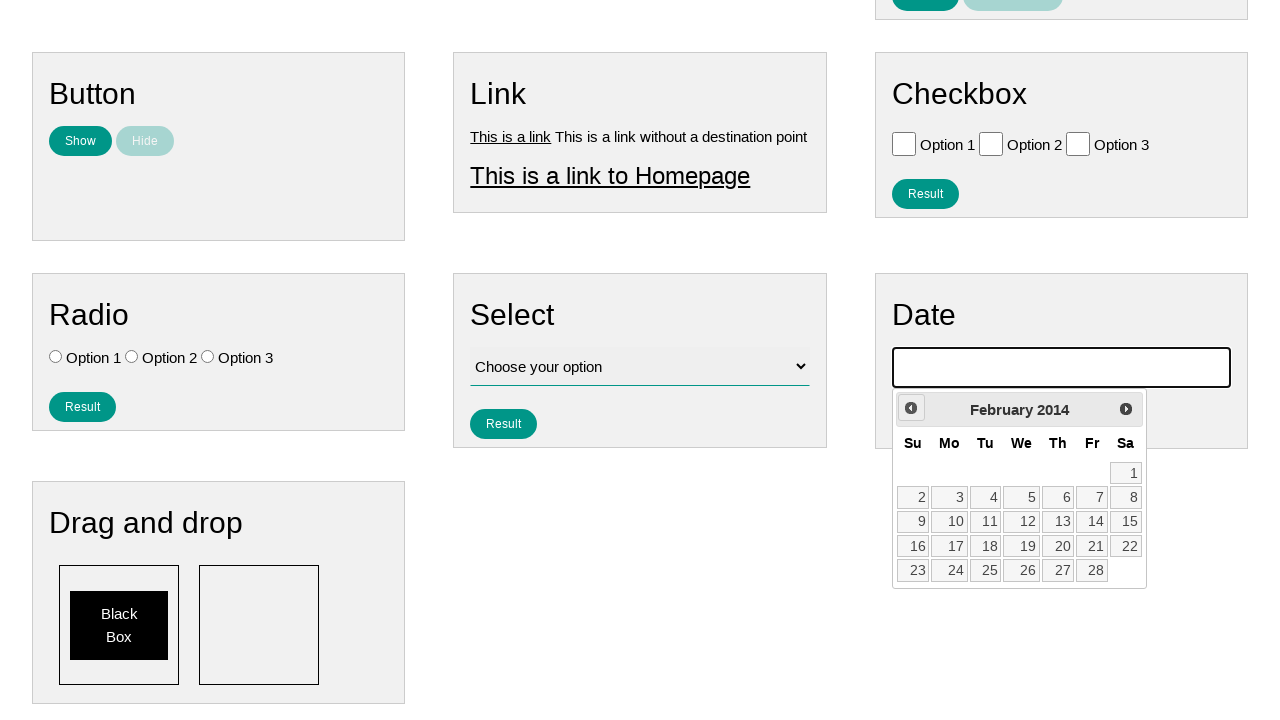

Navigated backwards one month in calendar (iteration 146/177) at (911, 408) on .ui-datepicker-prev
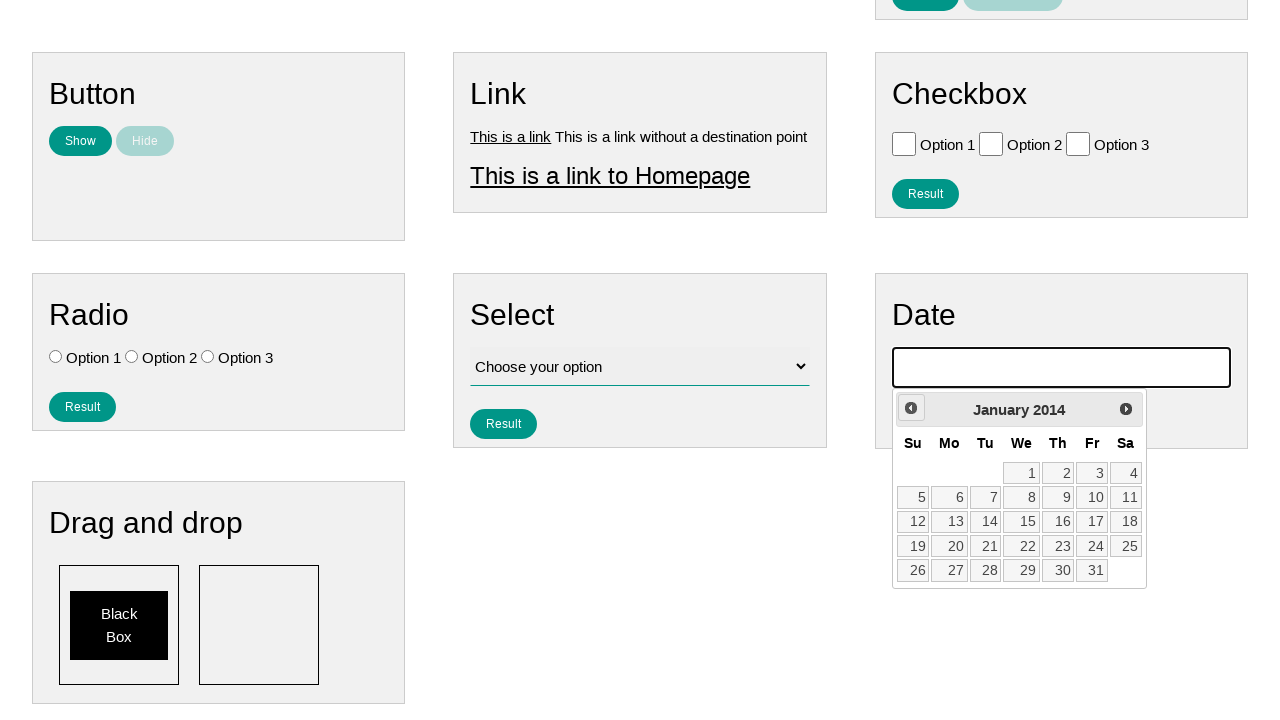

Navigated backwards one month in calendar (iteration 147/177) at (911, 408) on .ui-datepicker-prev
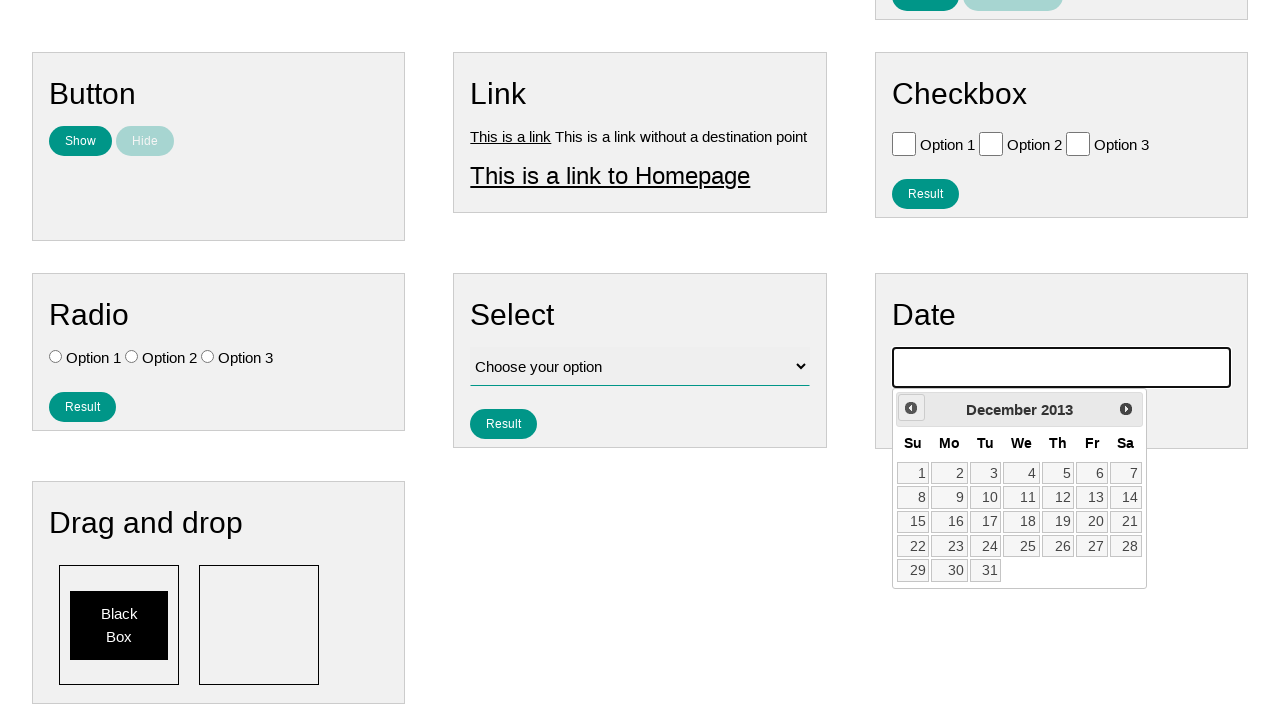

Navigated backwards one month in calendar (iteration 148/177) at (911, 408) on .ui-datepicker-prev
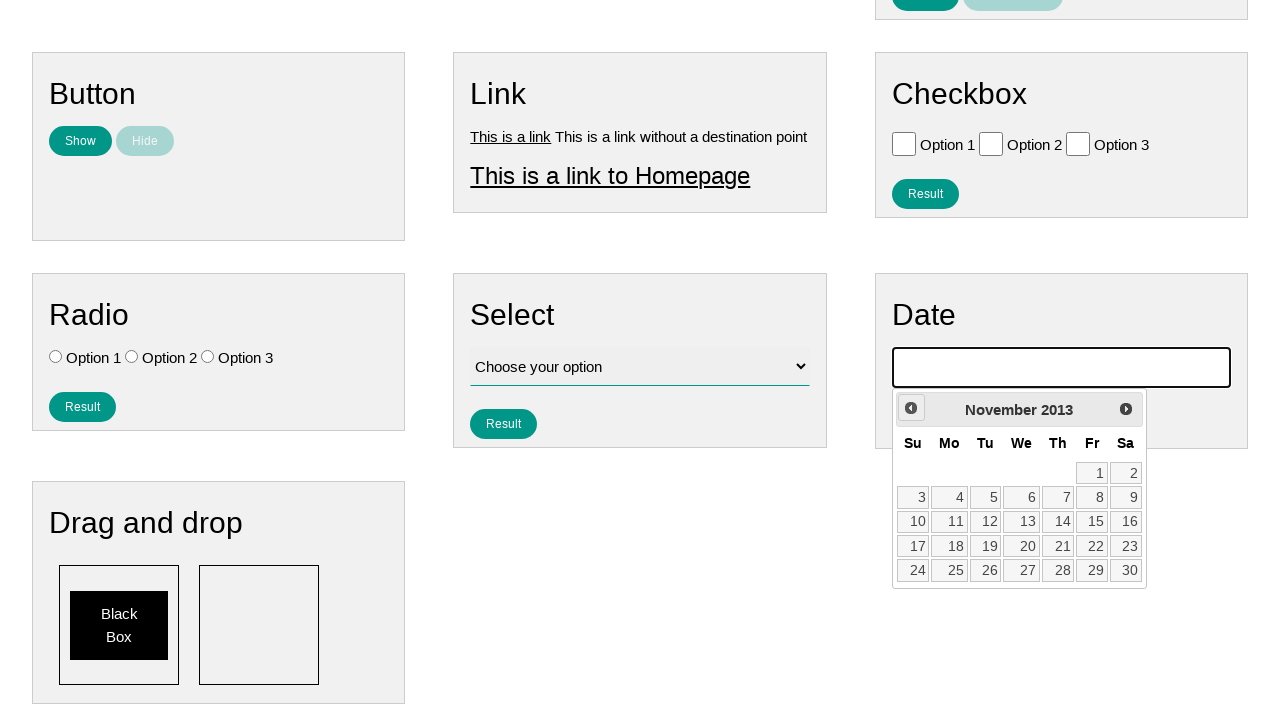

Navigated backwards one month in calendar (iteration 149/177) at (911, 408) on .ui-datepicker-prev
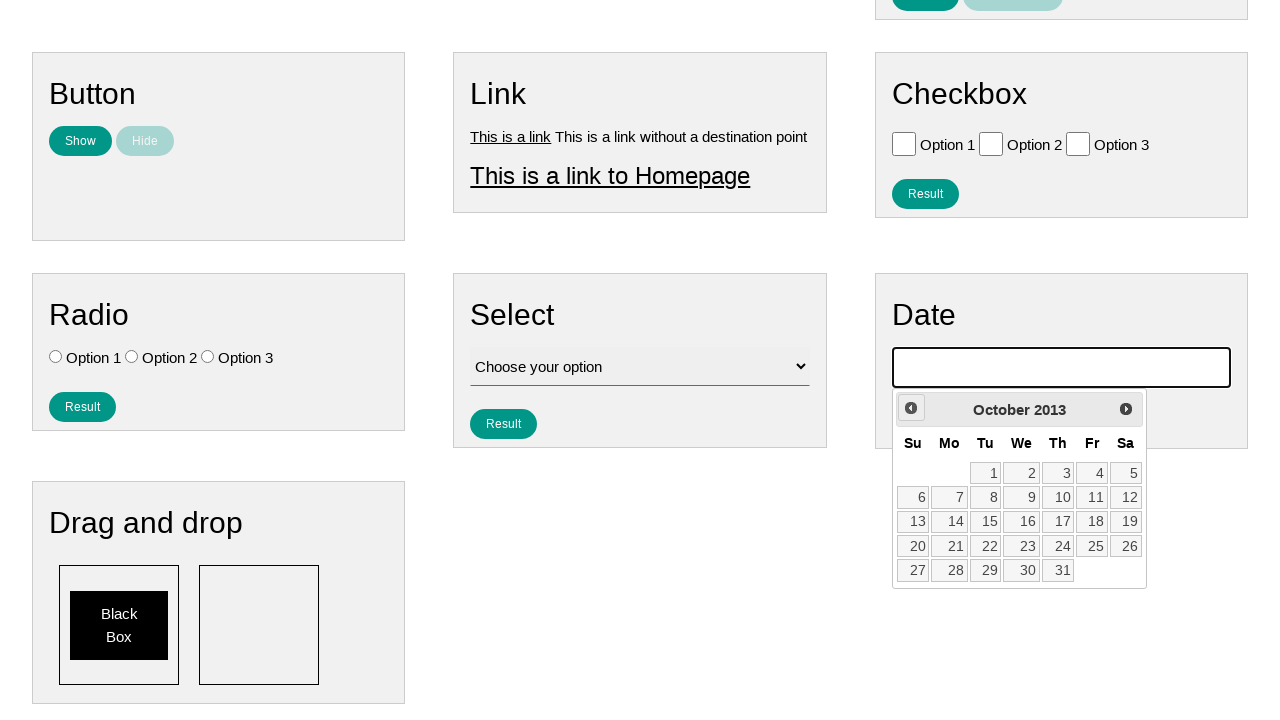

Navigated backwards one month in calendar (iteration 150/177) at (911, 408) on .ui-datepicker-prev
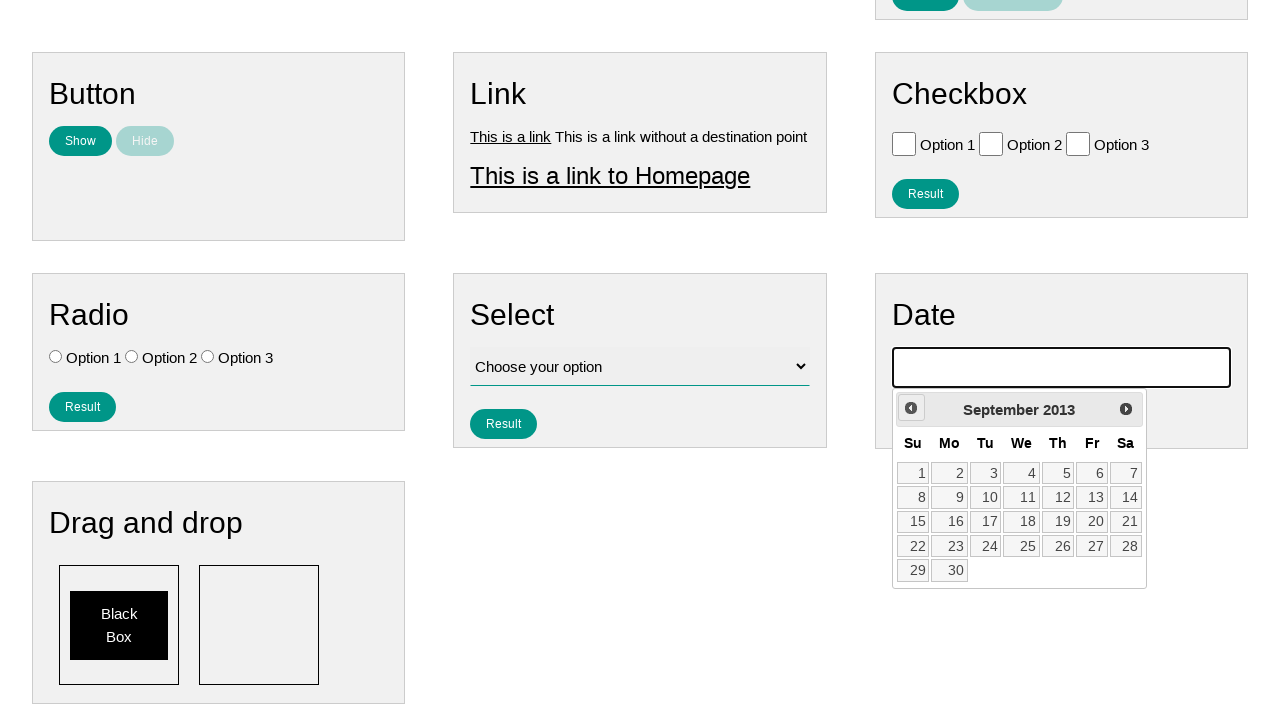

Navigated backwards one month in calendar (iteration 151/177) at (911, 408) on .ui-datepicker-prev
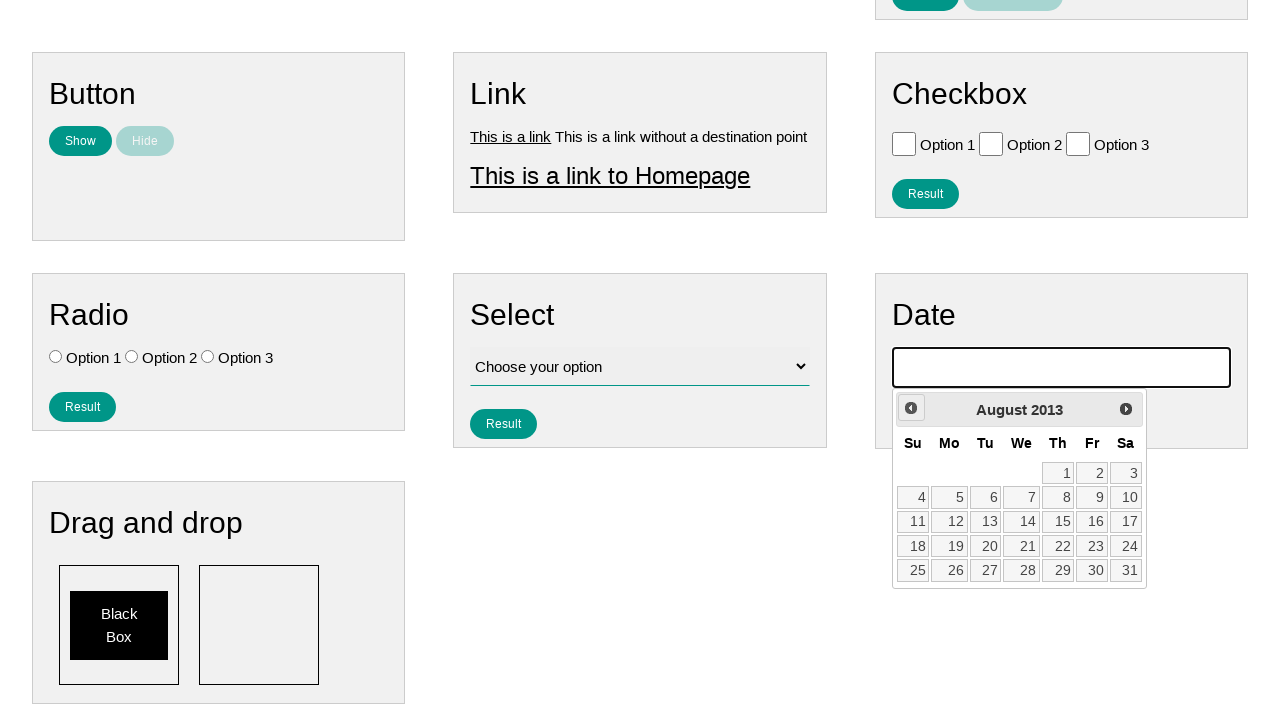

Navigated backwards one month in calendar (iteration 152/177) at (911, 408) on .ui-datepicker-prev
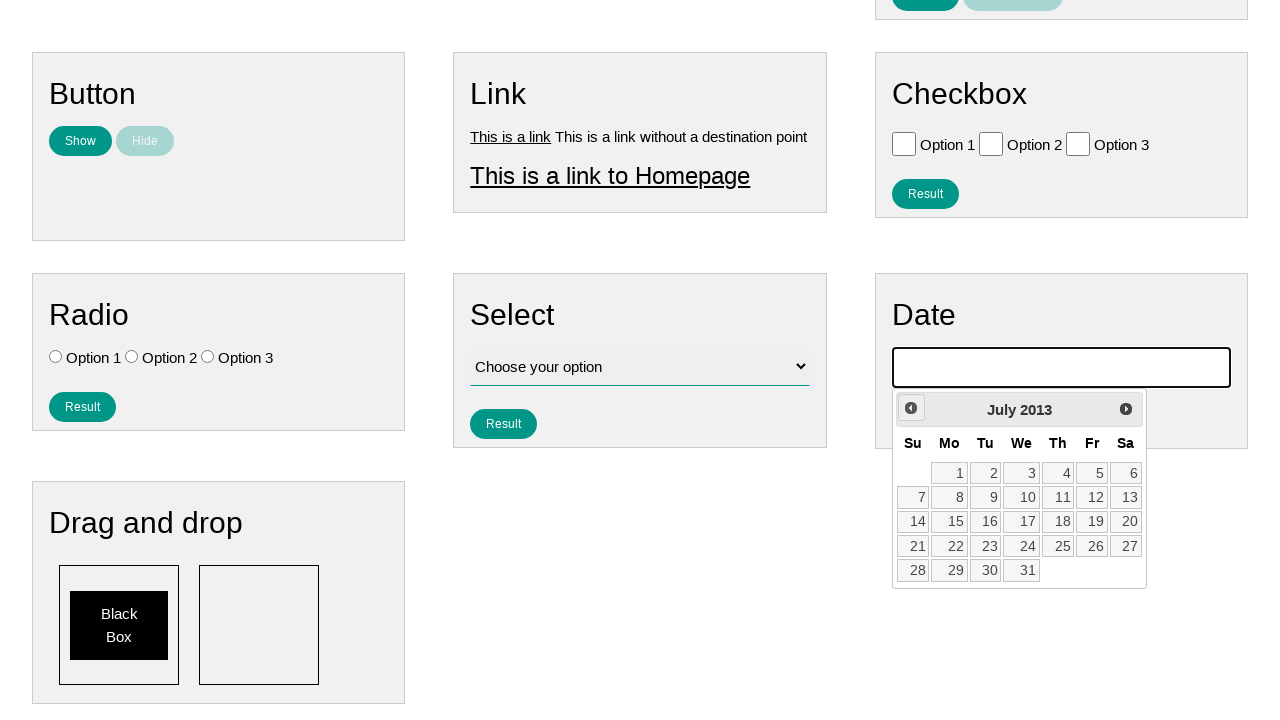

Navigated backwards one month in calendar (iteration 153/177) at (911, 408) on .ui-datepicker-prev
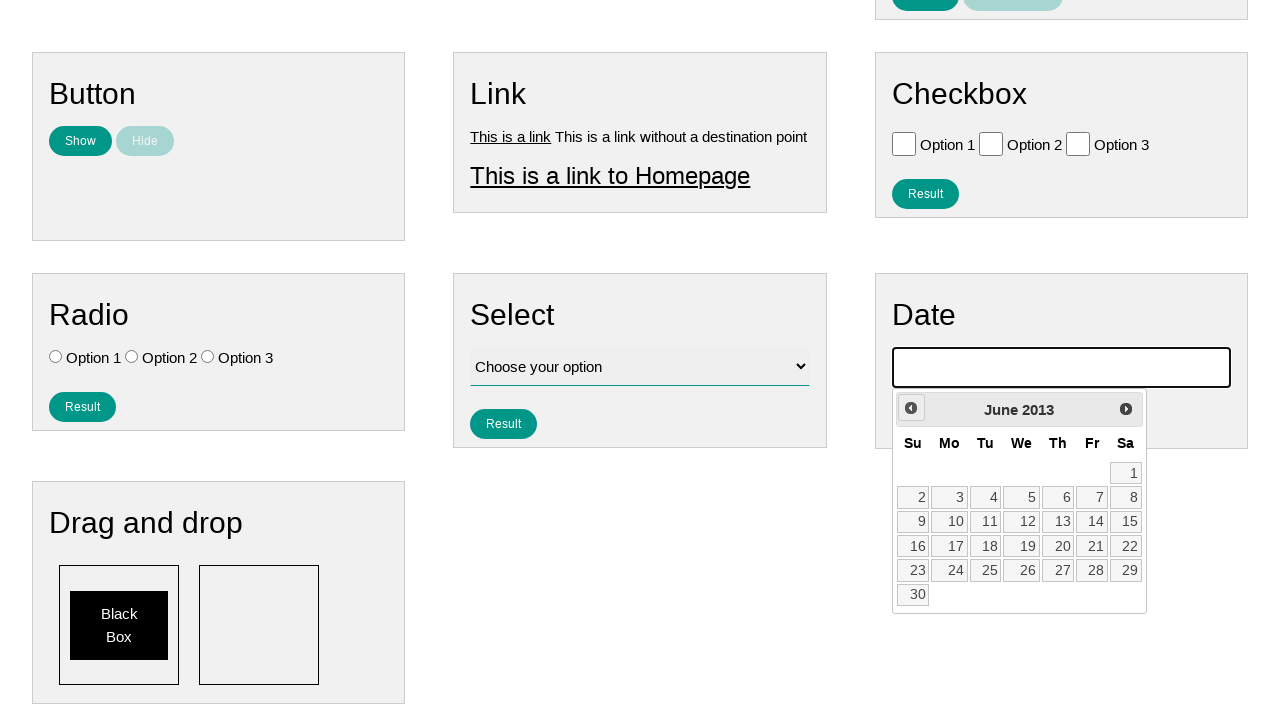

Navigated backwards one month in calendar (iteration 154/177) at (911, 408) on .ui-datepicker-prev
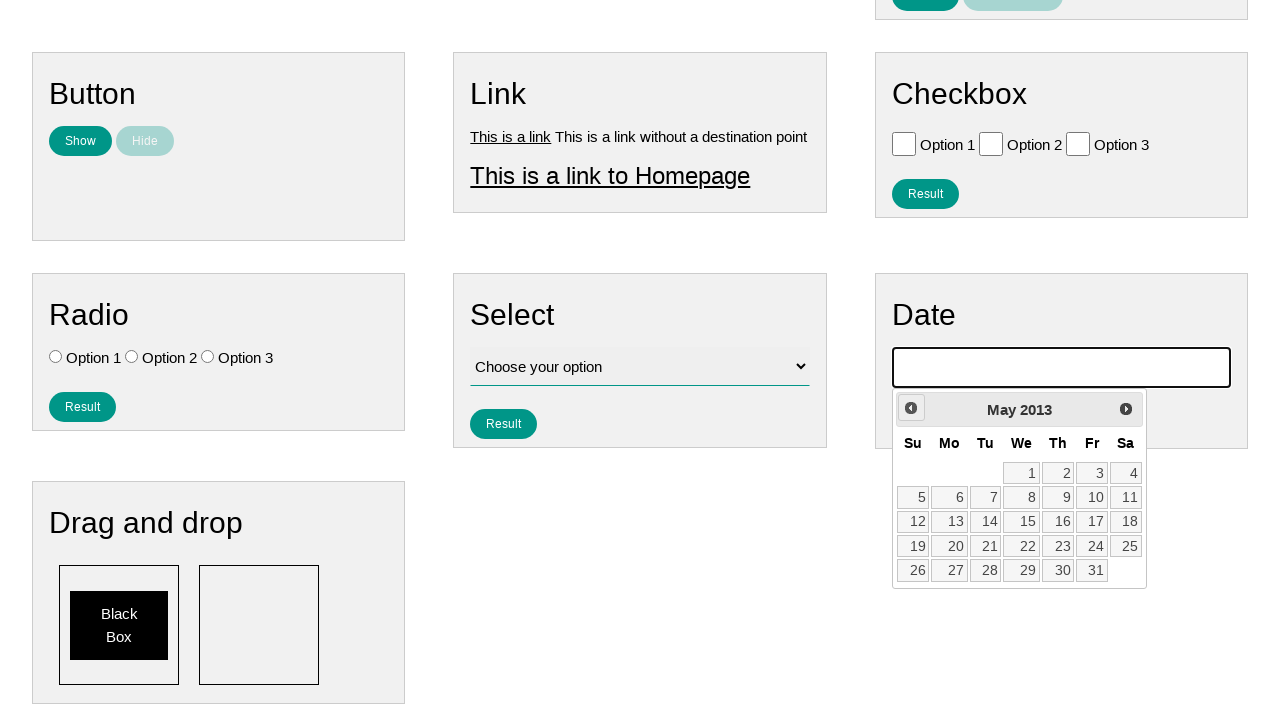

Navigated backwards one month in calendar (iteration 155/177) at (911, 408) on .ui-datepicker-prev
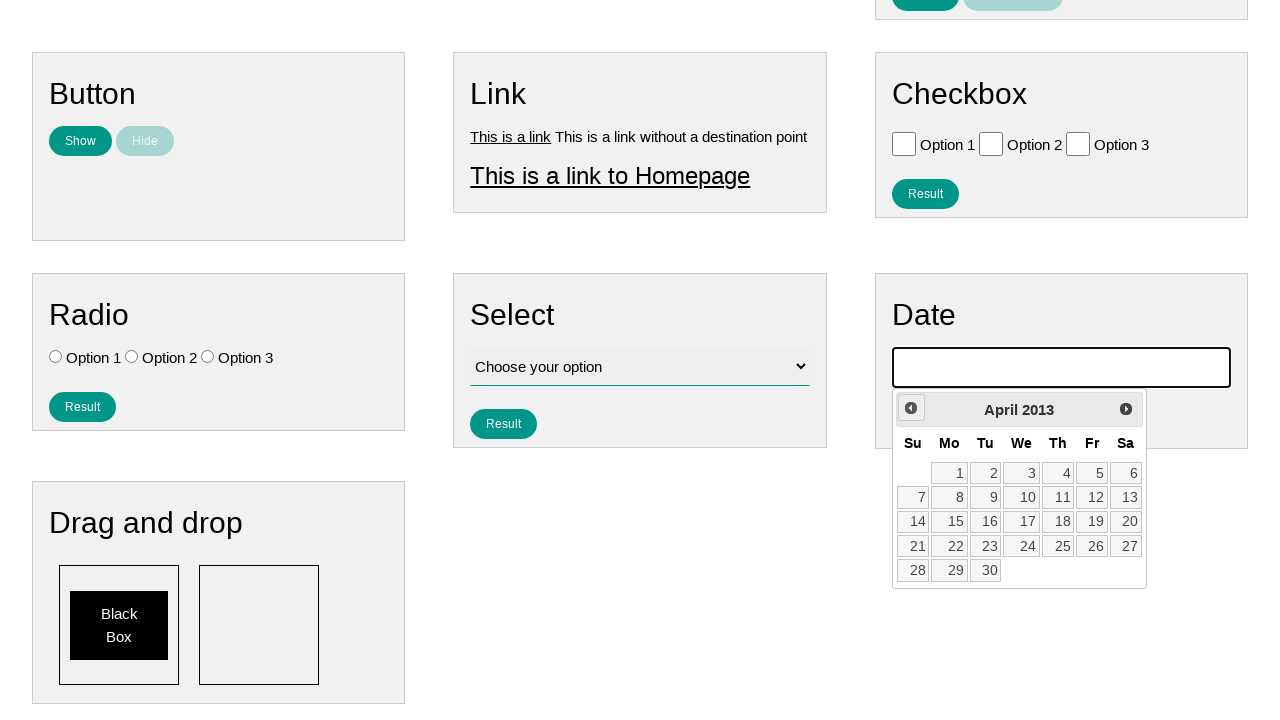

Navigated backwards one month in calendar (iteration 156/177) at (911, 408) on .ui-datepicker-prev
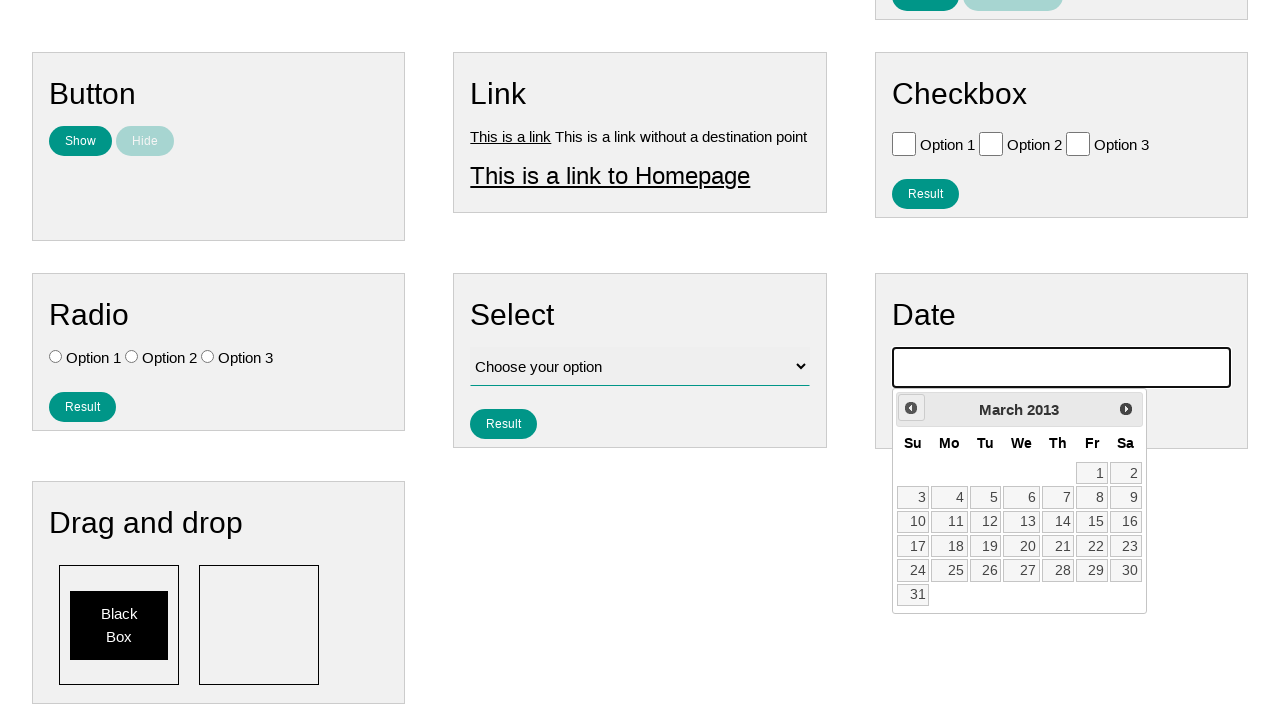

Navigated backwards one month in calendar (iteration 157/177) at (911, 408) on .ui-datepicker-prev
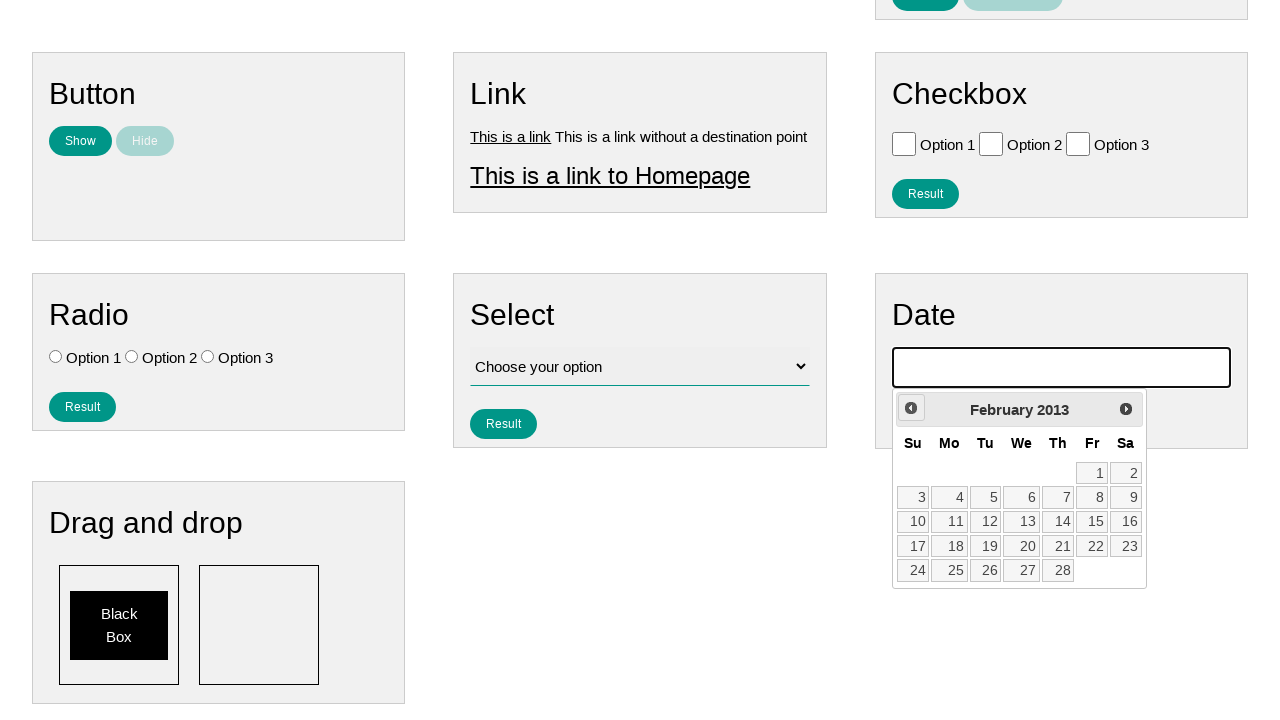

Navigated backwards one month in calendar (iteration 158/177) at (911, 408) on .ui-datepicker-prev
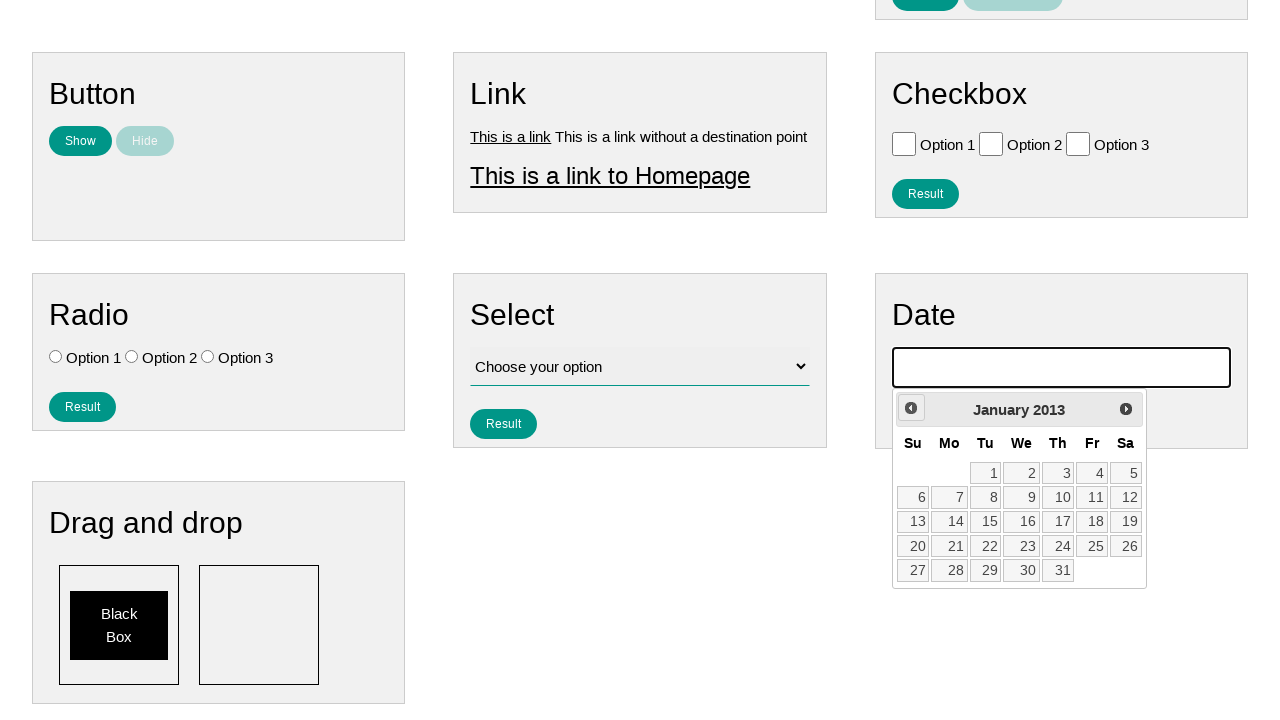

Navigated backwards one month in calendar (iteration 159/177) at (911, 408) on .ui-datepicker-prev
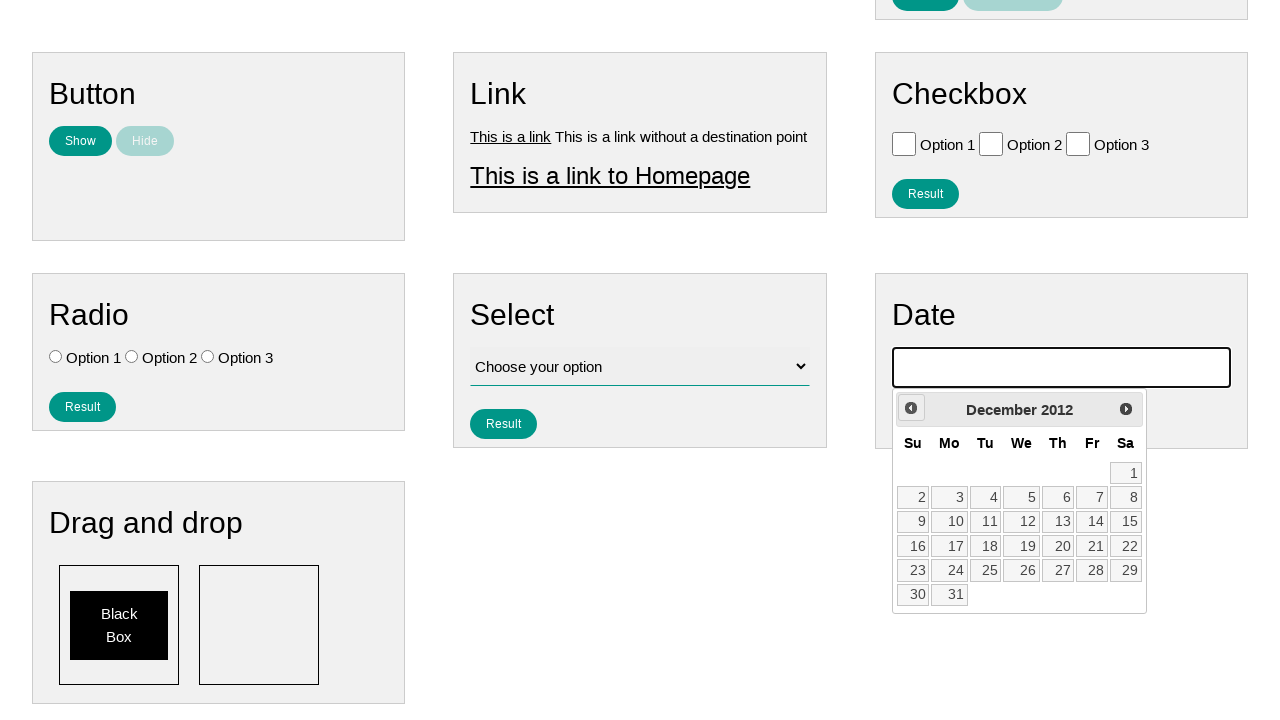

Navigated backwards one month in calendar (iteration 160/177) at (911, 408) on .ui-datepicker-prev
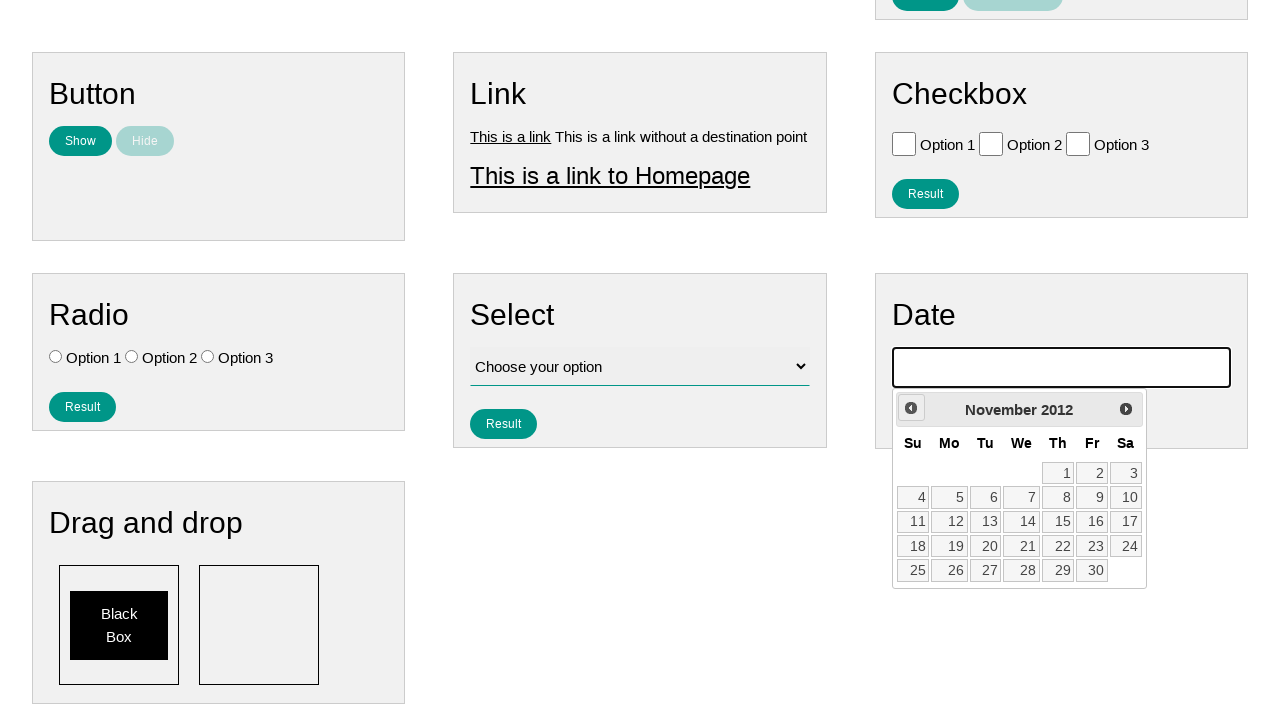

Navigated backwards one month in calendar (iteration 161/177) at (911, 408) on .ui-datepicker-prev
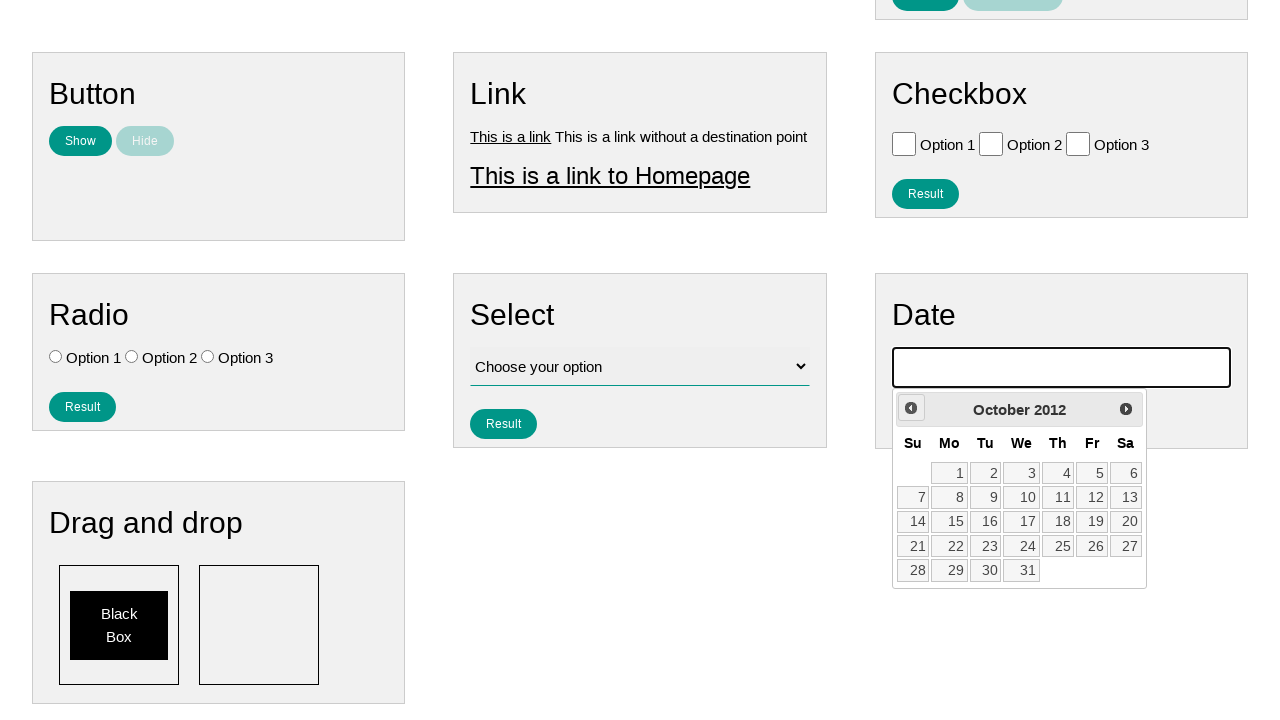

Navigated backwards one month in calendar (iteration 162/177) at (911, 408) on .ui-datepicker-prev
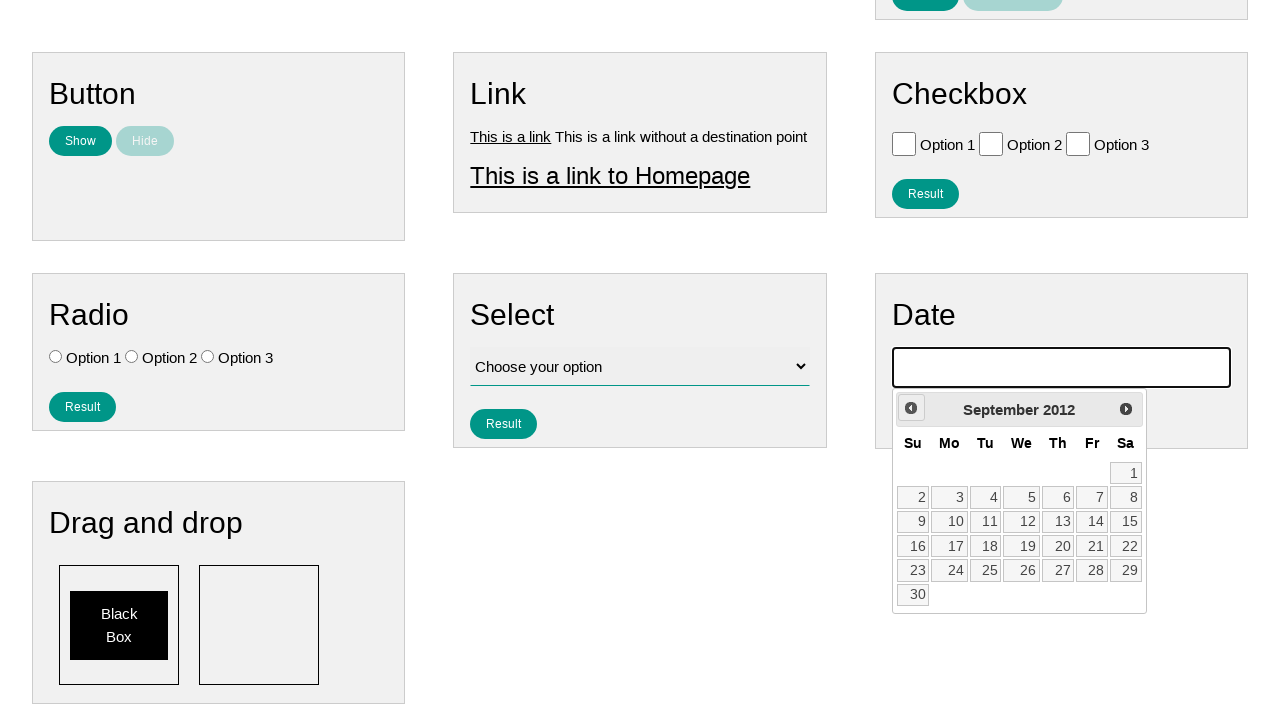

Navigated backwards one month in calendar (iteration 163/177) at (911, 408) on .ui-datepicker-prev
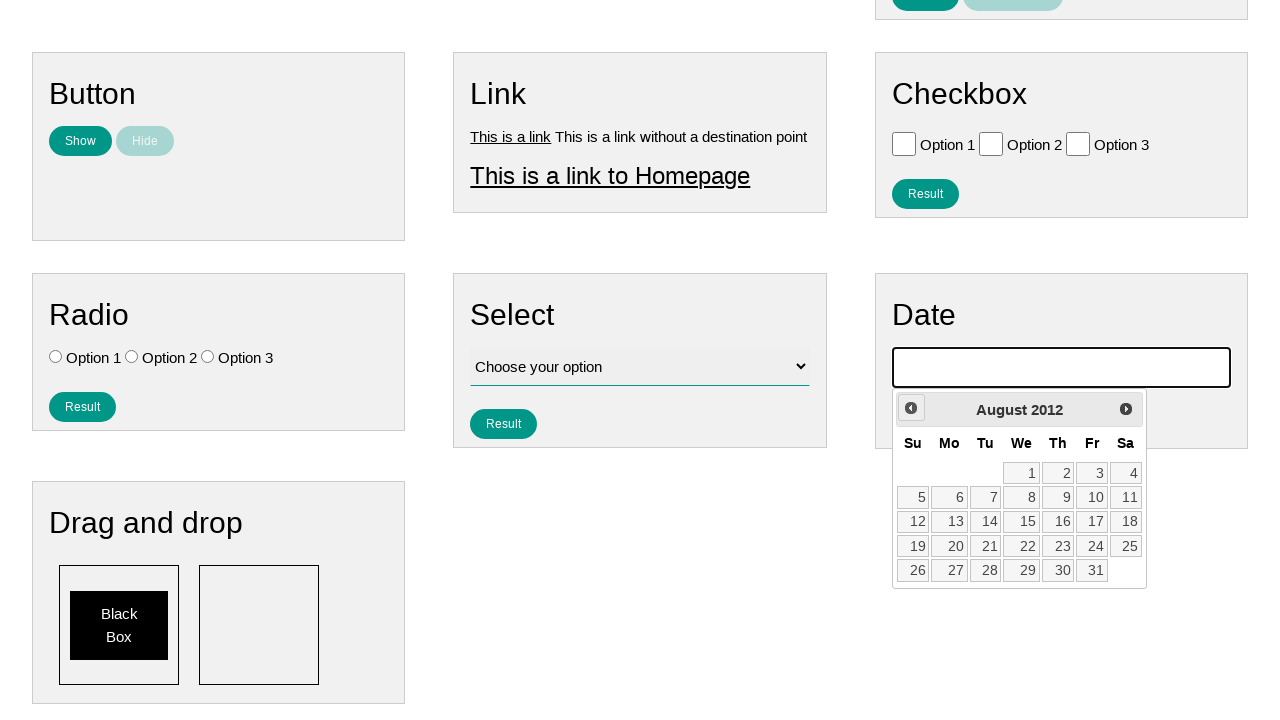

Navigated backwards one month in calendar (iteration 164/177) at (911, 408) on .ui-datepicker-prev
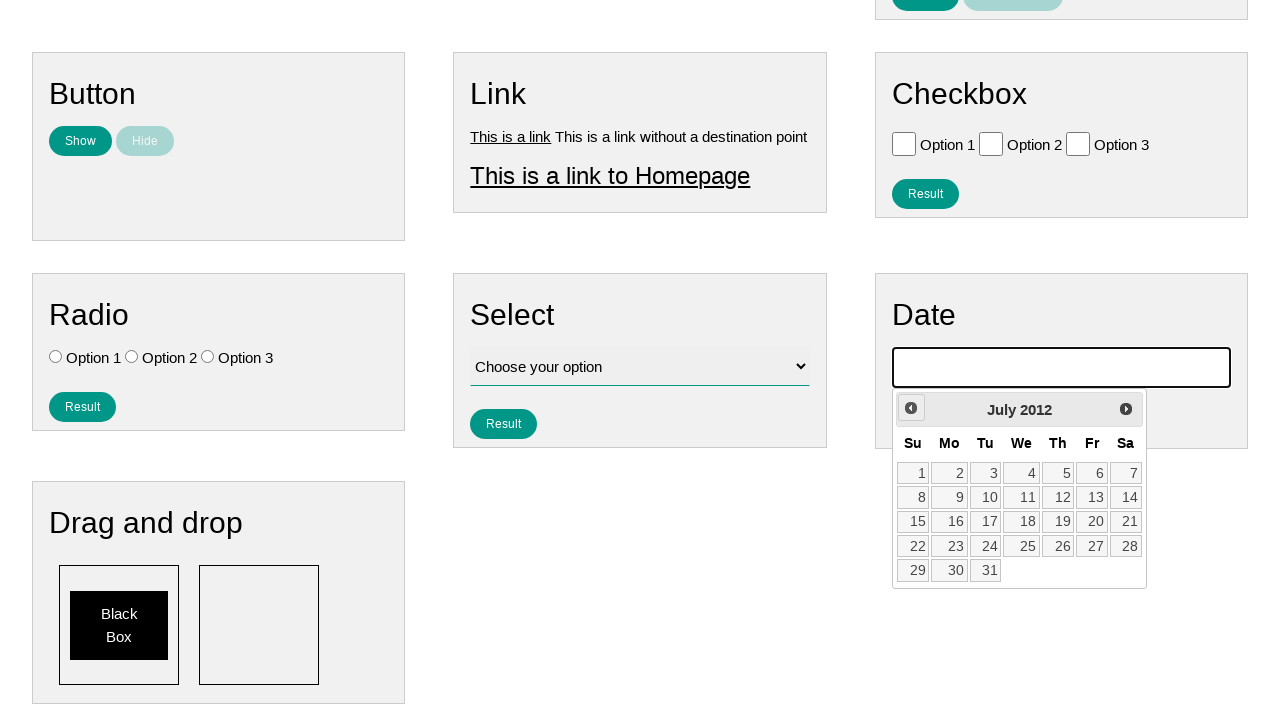

Navigated backwards one month in calendar (iteration 165/177) at (911, 408) on .ui-datepicker-prev
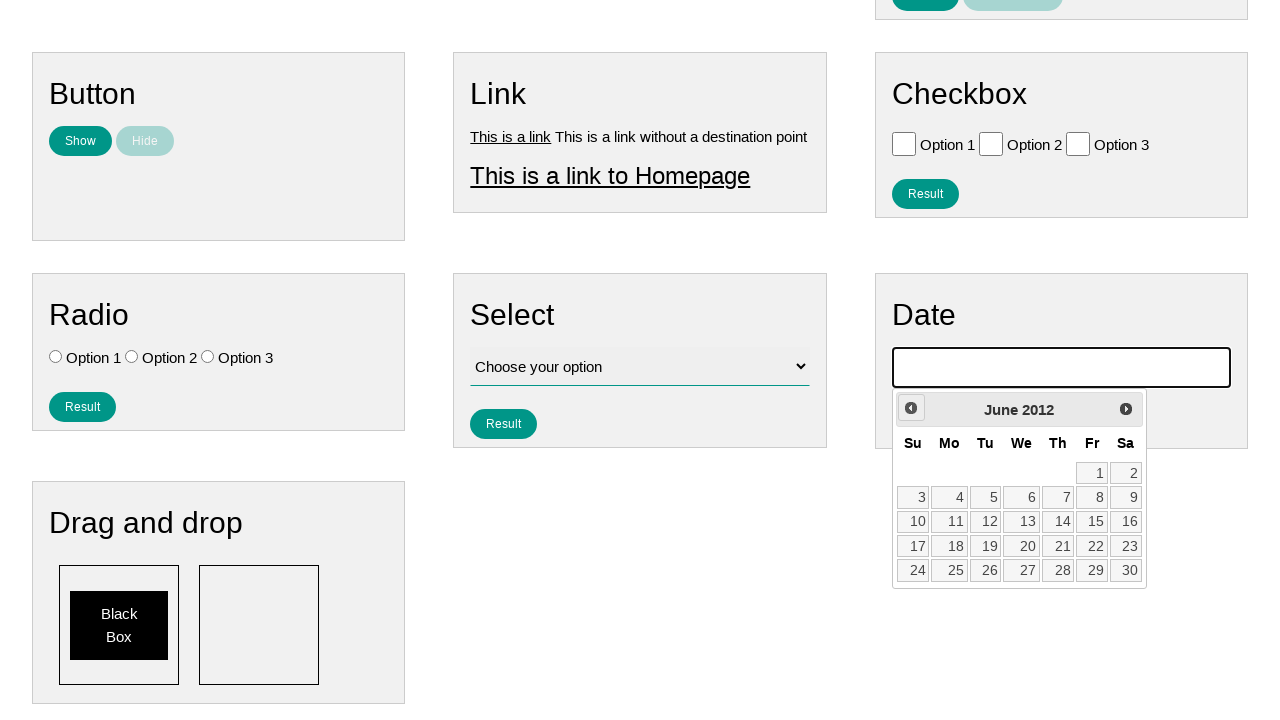

Navigated backwards one month in calendar (iteration 166/177) at (911, 408) on .ui-datepicker-prev
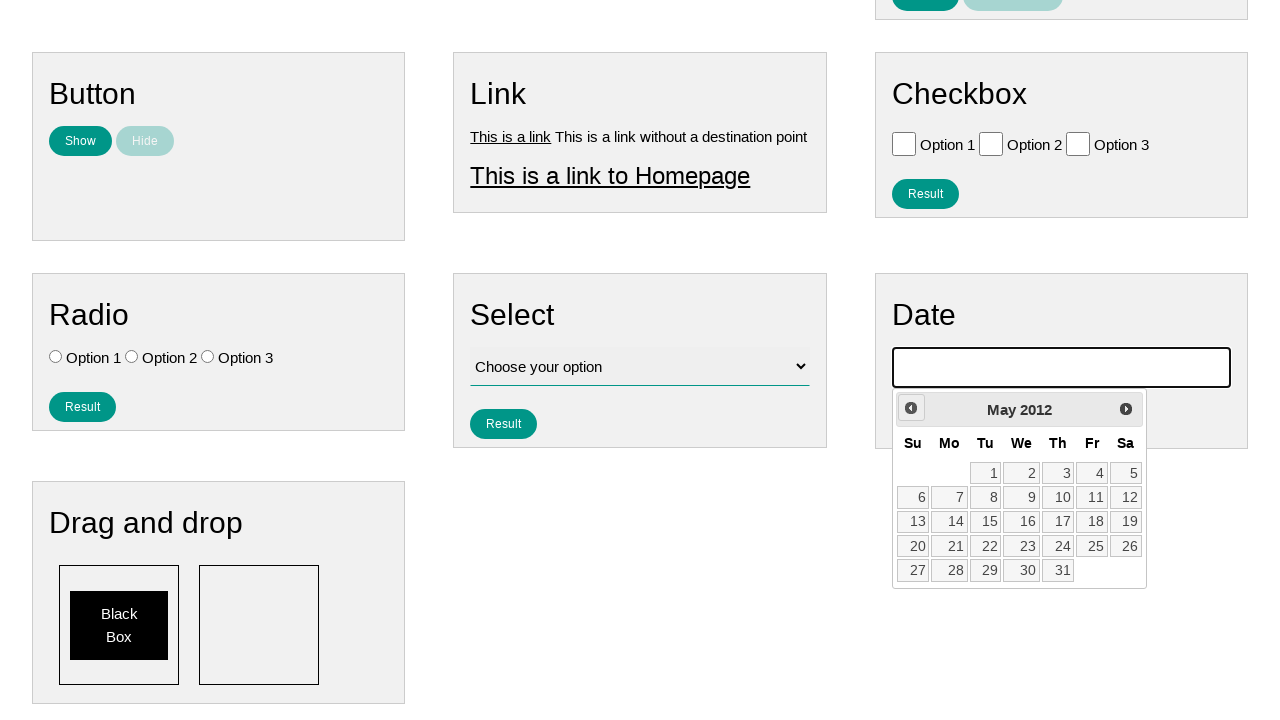

Navigated backwards one month in calendar (iteration 167/177) at (911, 408) on .ui-datepicker-prev
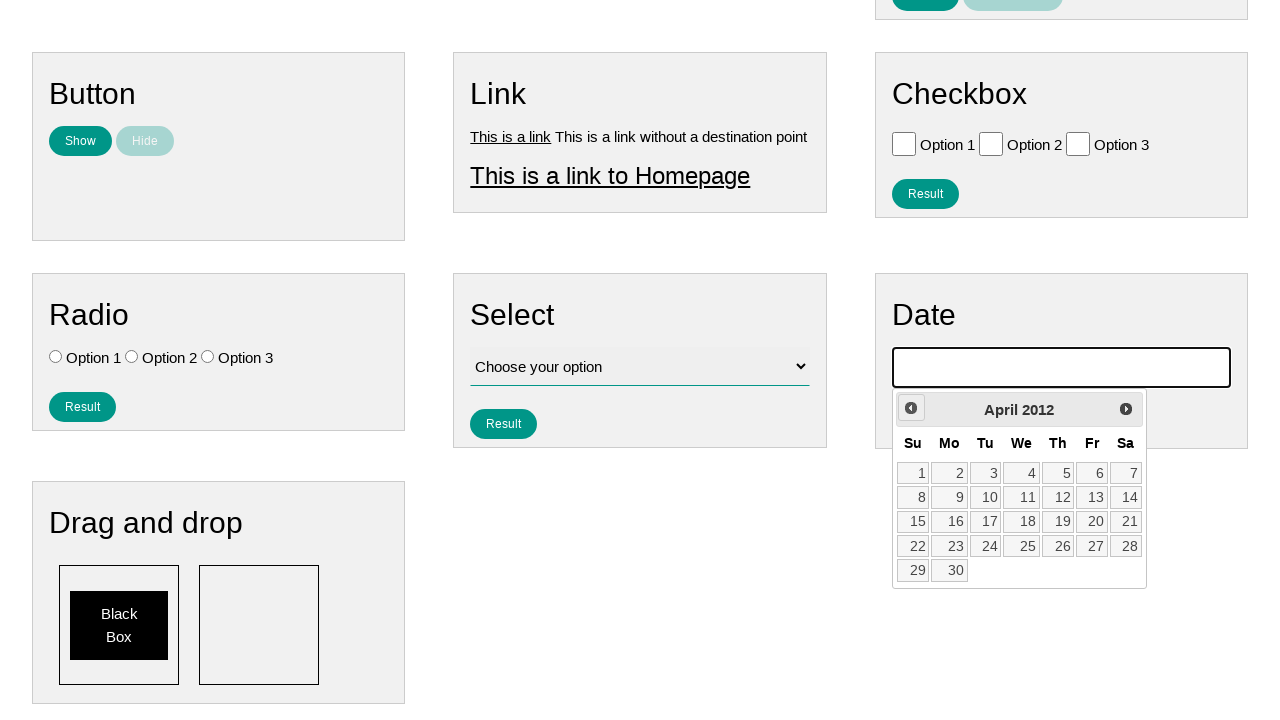

Navigated backwards one month in calendar (iteration 168/177) at (911, 408) on .ui-datepicker-prev
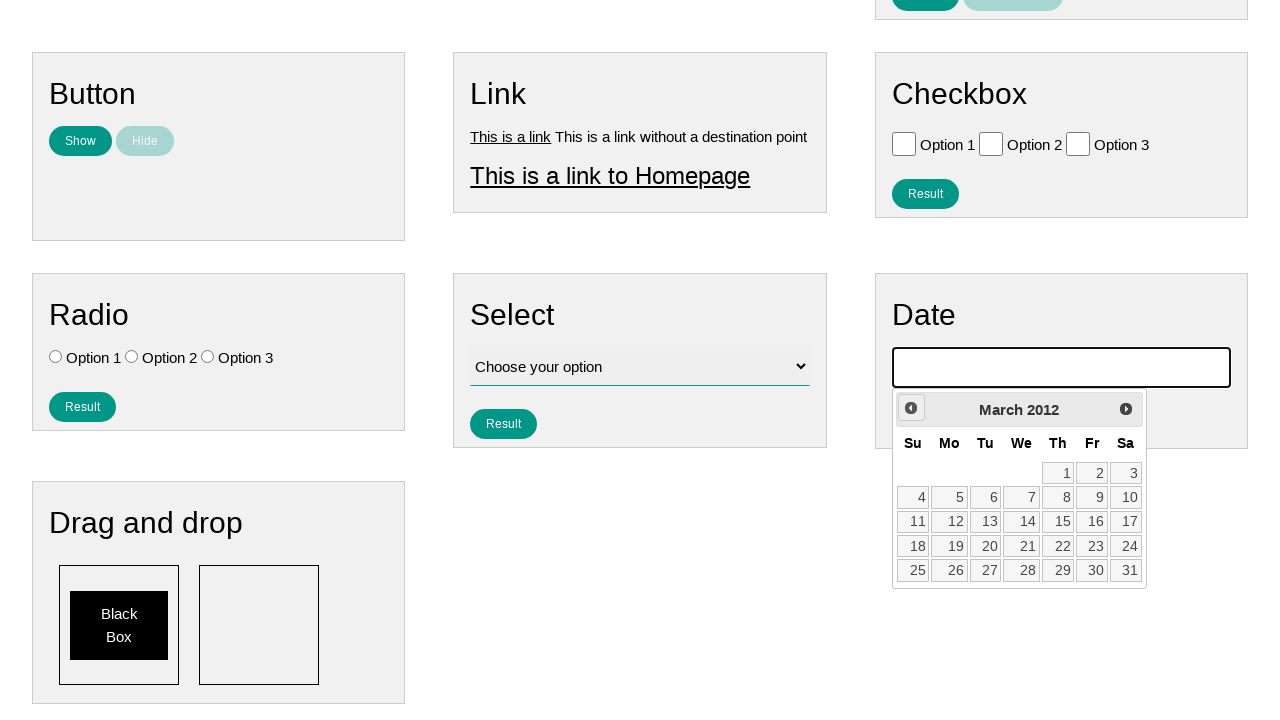

Navigated backwards one month in calendar (iteration 169/177) at (911, 408) on .ui-datepicker-prev
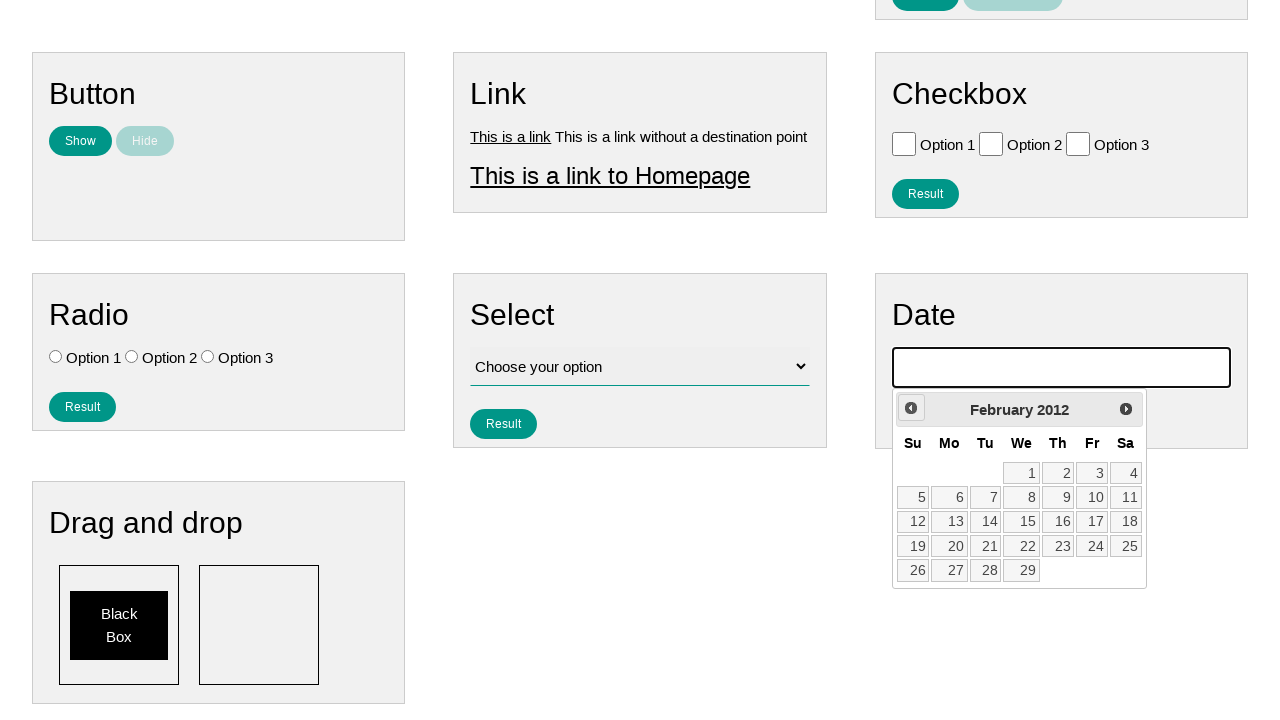

Navigated backwards one month in calendar (iteration 170/177) at (911, 408) on .ui-datepicker-prev
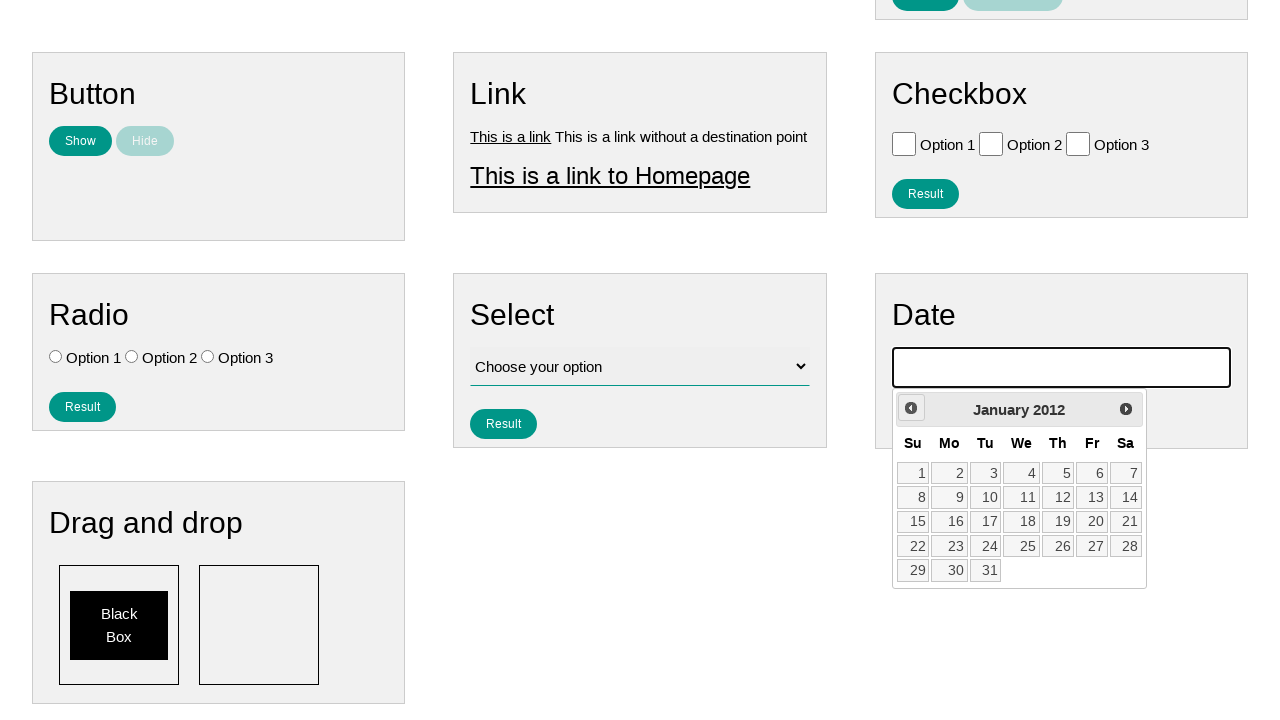

Navigated backwards one month in calendar (iteration 171/177) at (911, 408) on .ui-datepicker-prev
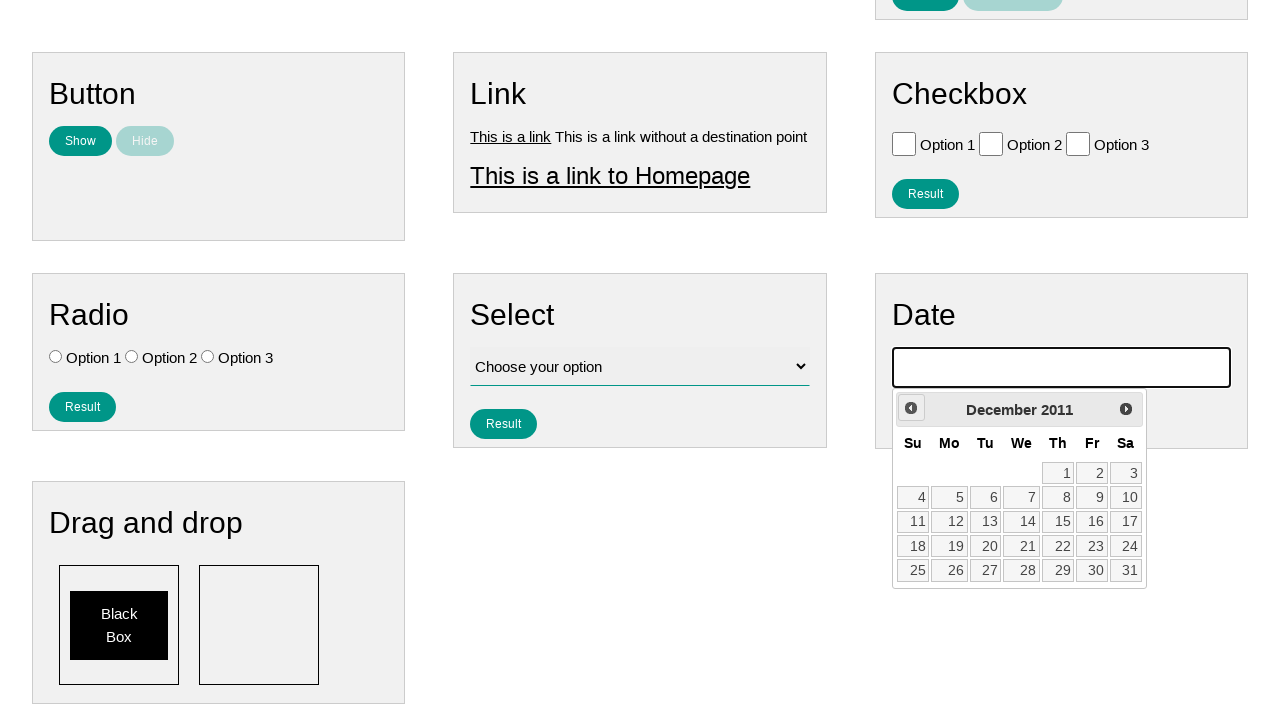

Navigated backwards one month in calendar (iteration 172/177) at (911, 408) on .ui-datepicker-prev
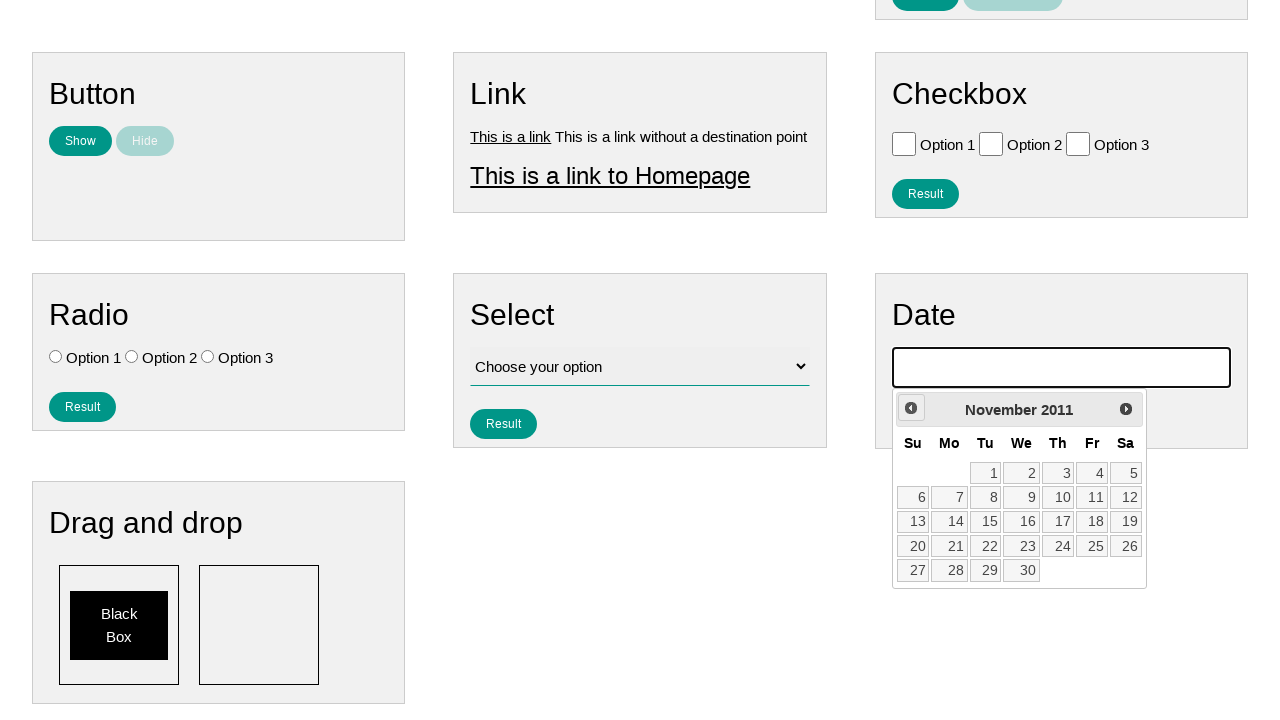

Navigated backwards one month in calendar (iteration 173/177) at (911, 408) on .ui-datepicker-prev
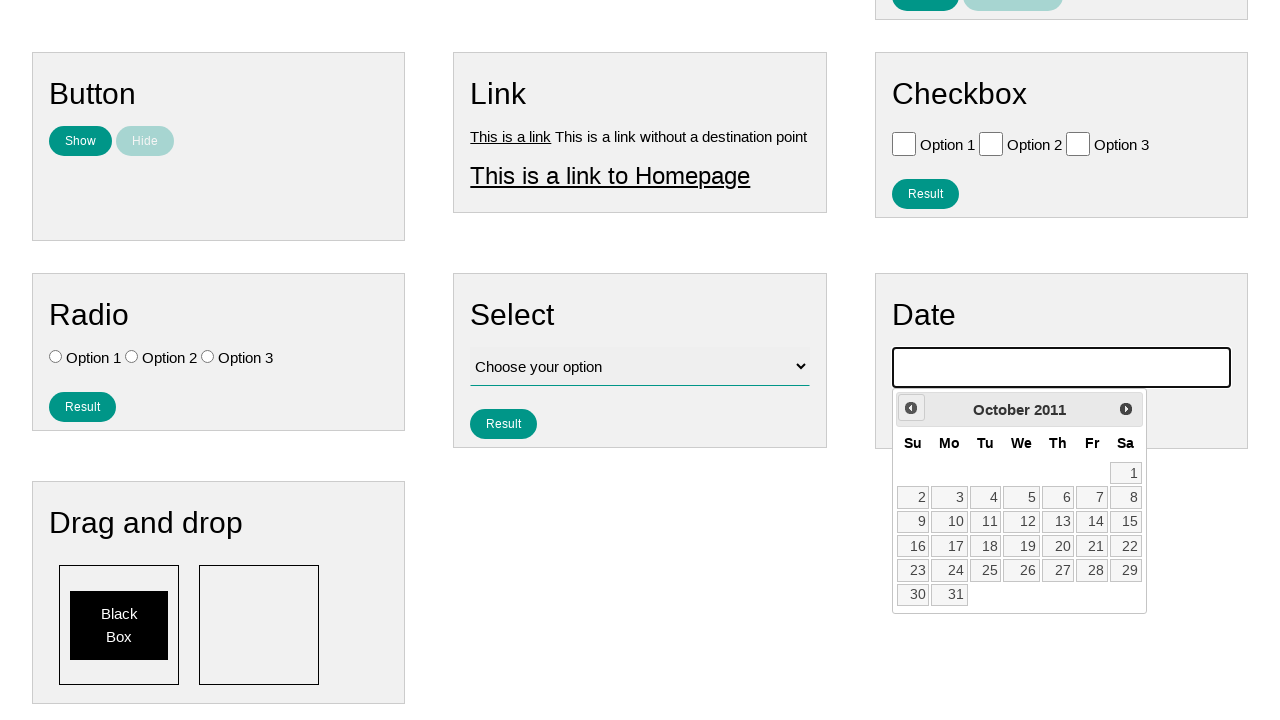

Navigated backwards one month in calendar (iteration 174/177) at (911, 408) on .ui-datepicker-prev
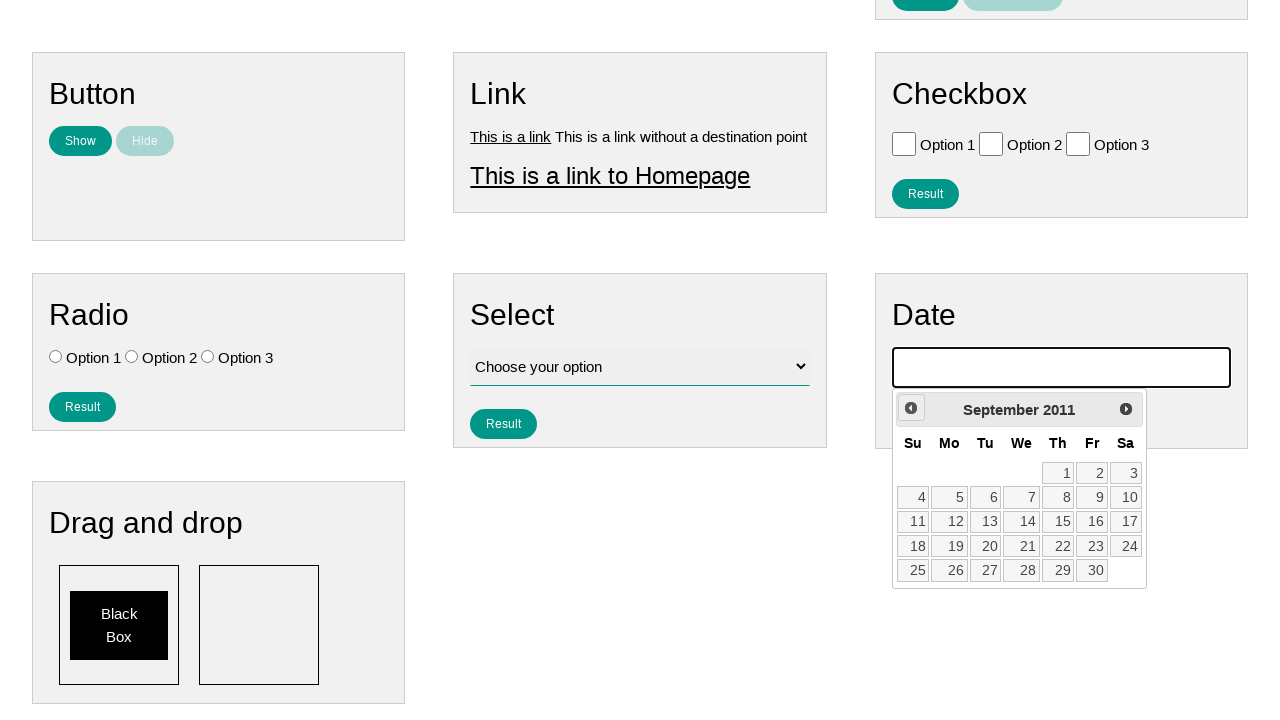

Navigated backwards one month in calendar (iteration 175/177) at (911, 408) on .ui-datepicker-prev
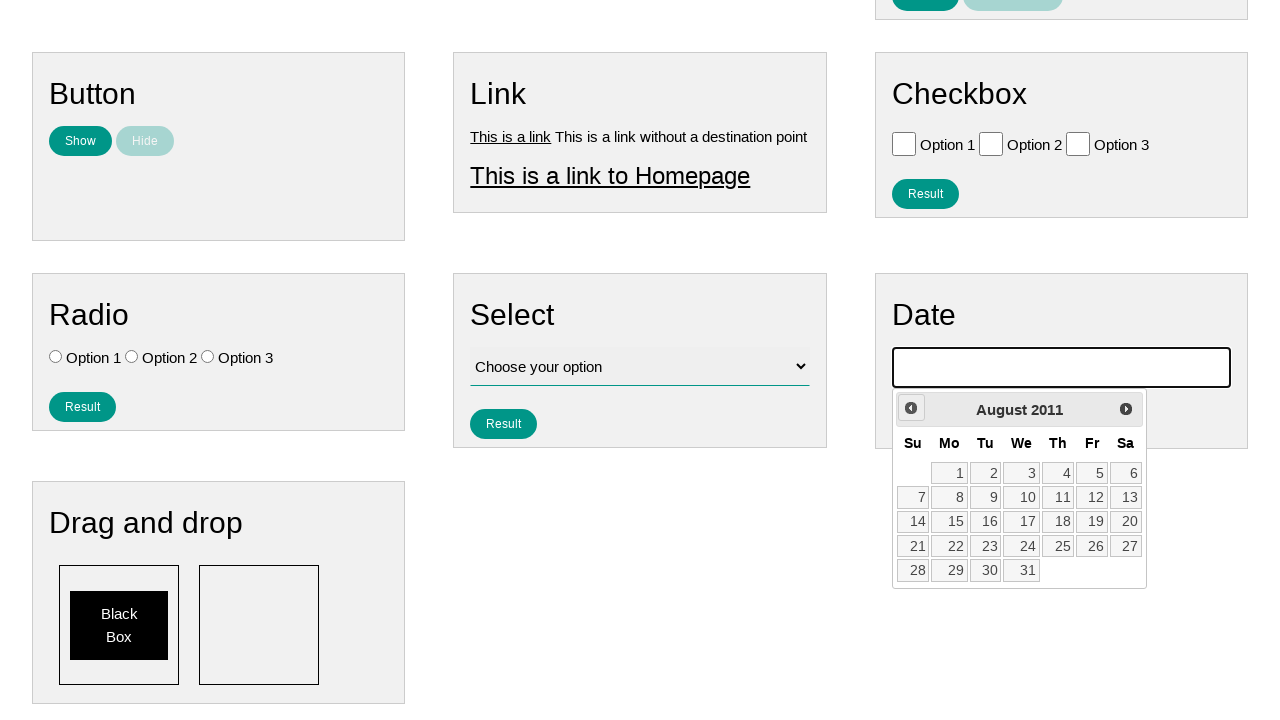

Navigated backwards one month in calendar (iteration 176/177) at (911, 408) on .ui-datepicker-prev
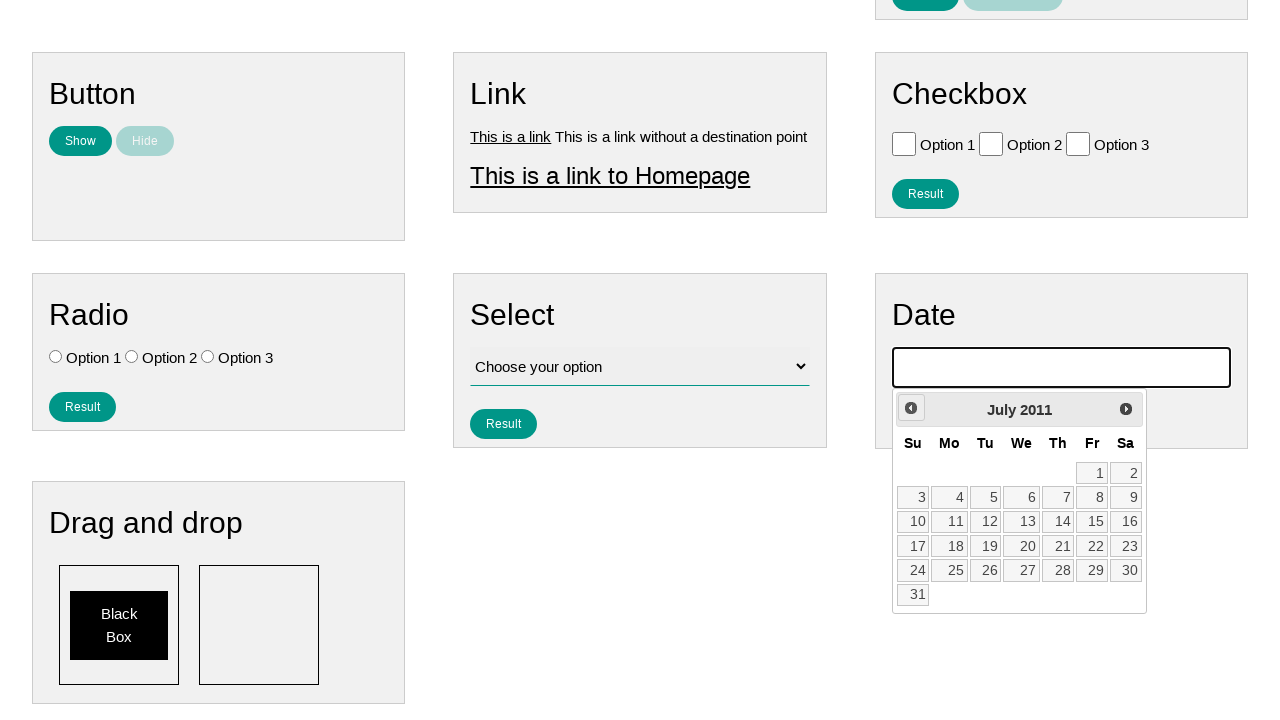

Navigated backwards one month in calendar (iteration 177/177) at (911, 408) on .ui-datepicker-prev
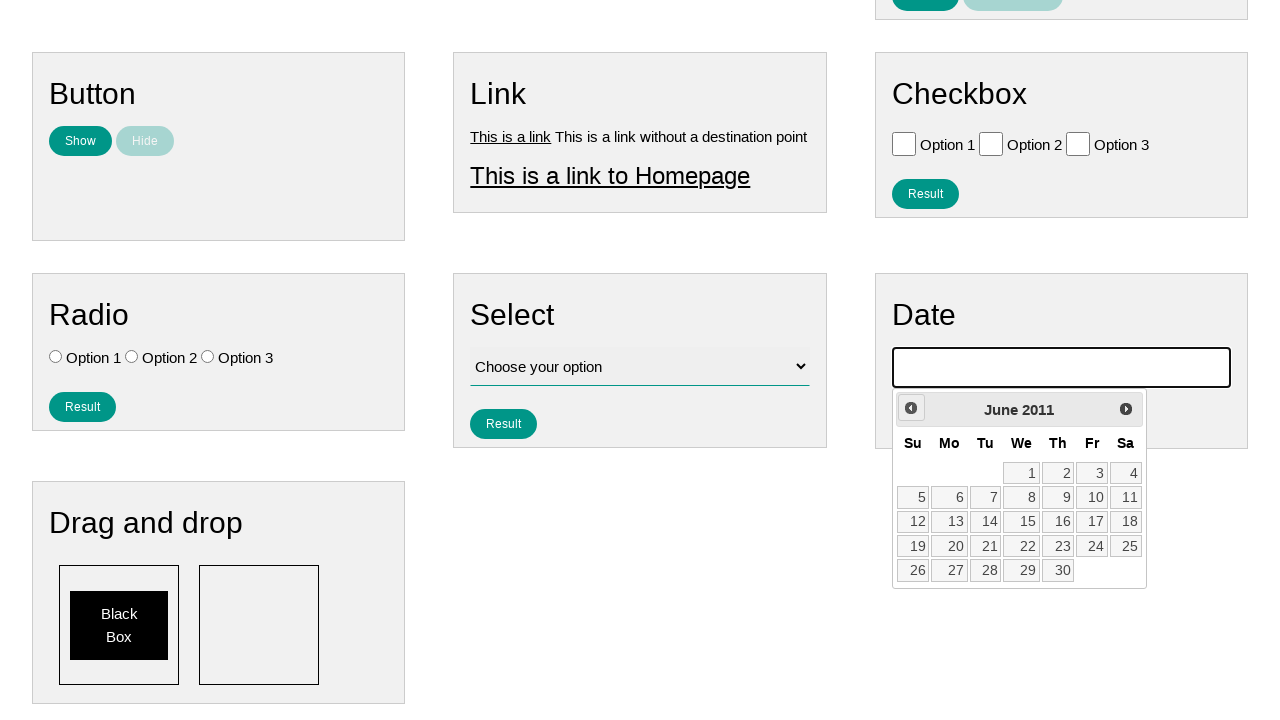

Selected day 4 from the calendar at (1126, 473) on xpath=//a[text()='4']
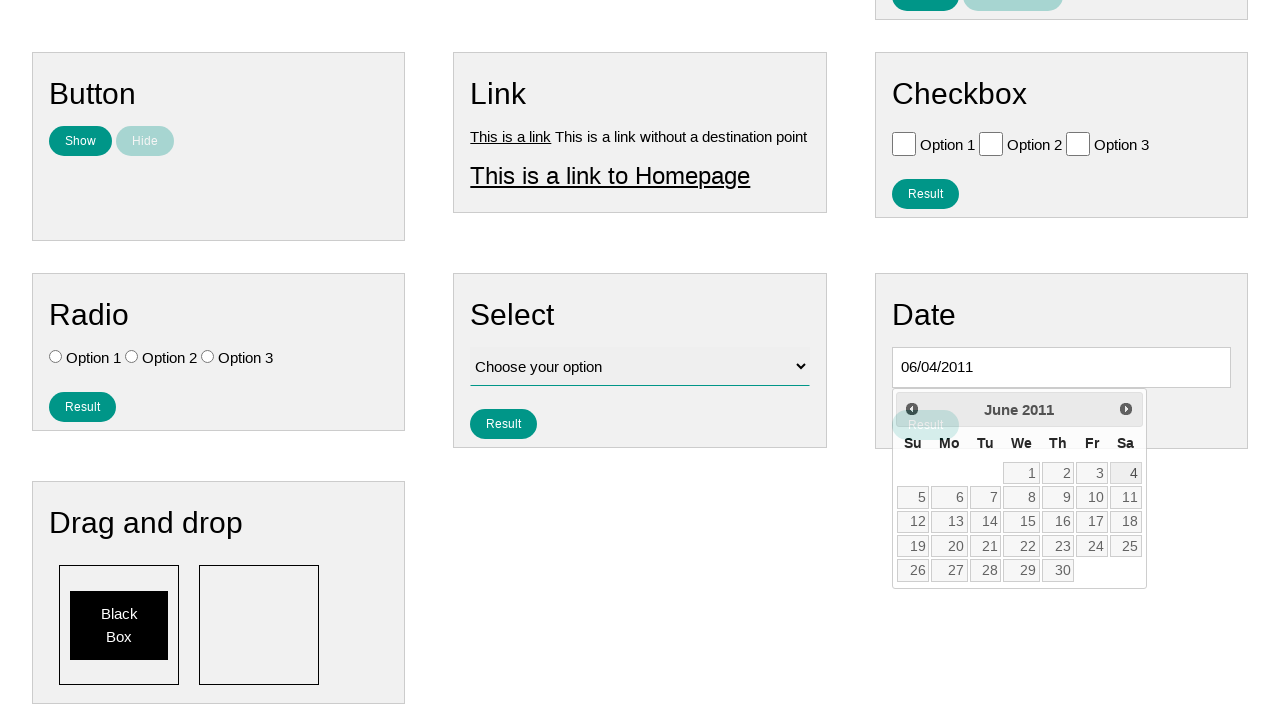

Cleared the date input field on #vfb-8
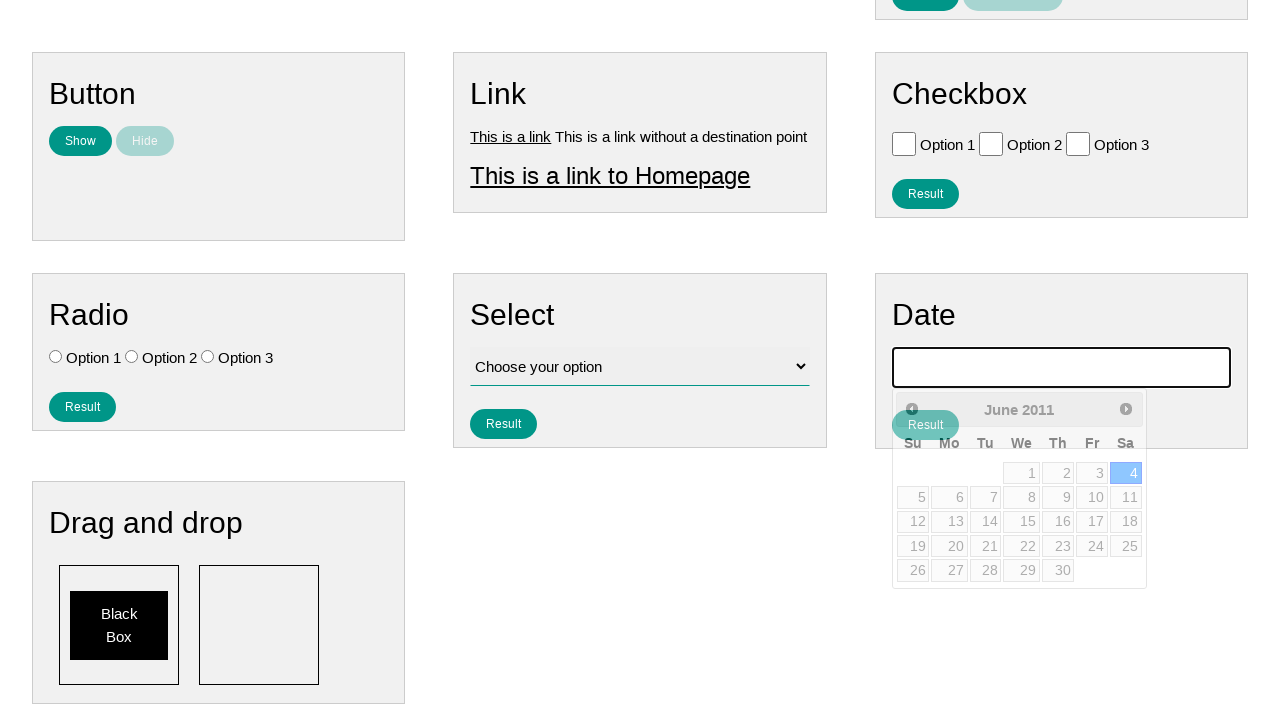

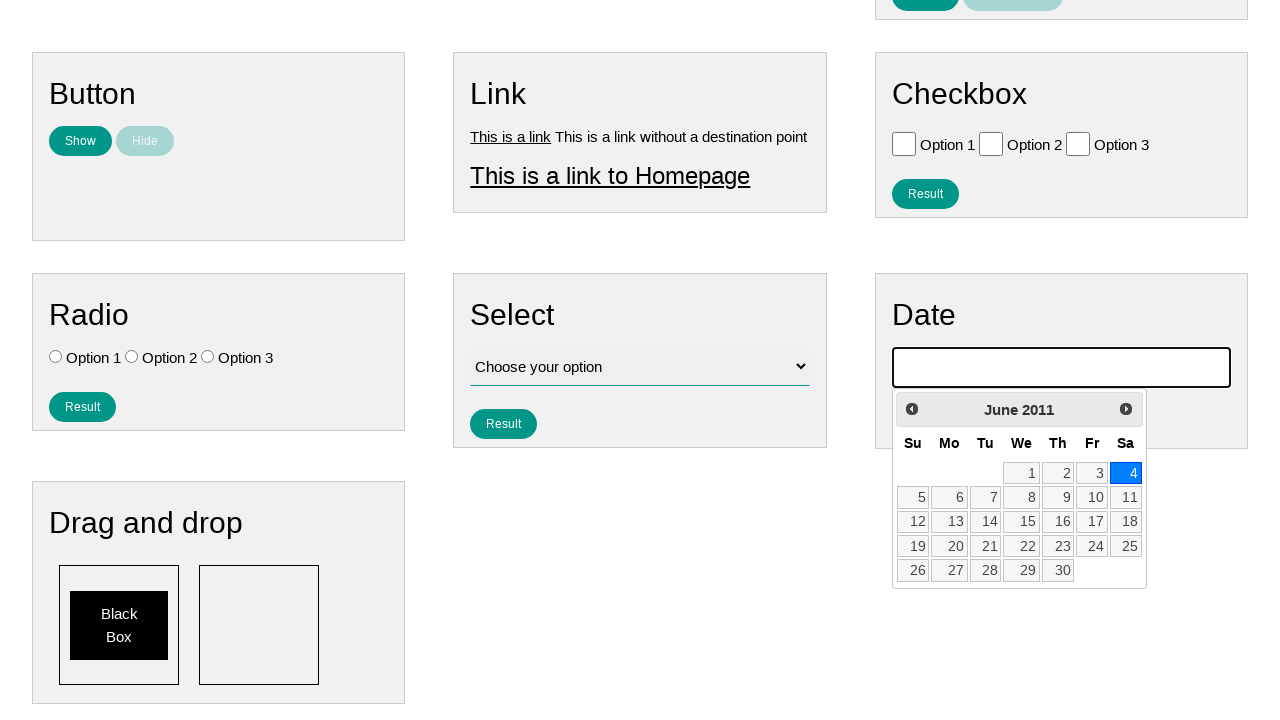